Navigates to OrangeHRM free trial page and retrieves the value attributes from country dropdown options

Starting URL: https://www.orangehrm.com/en/try-it-free

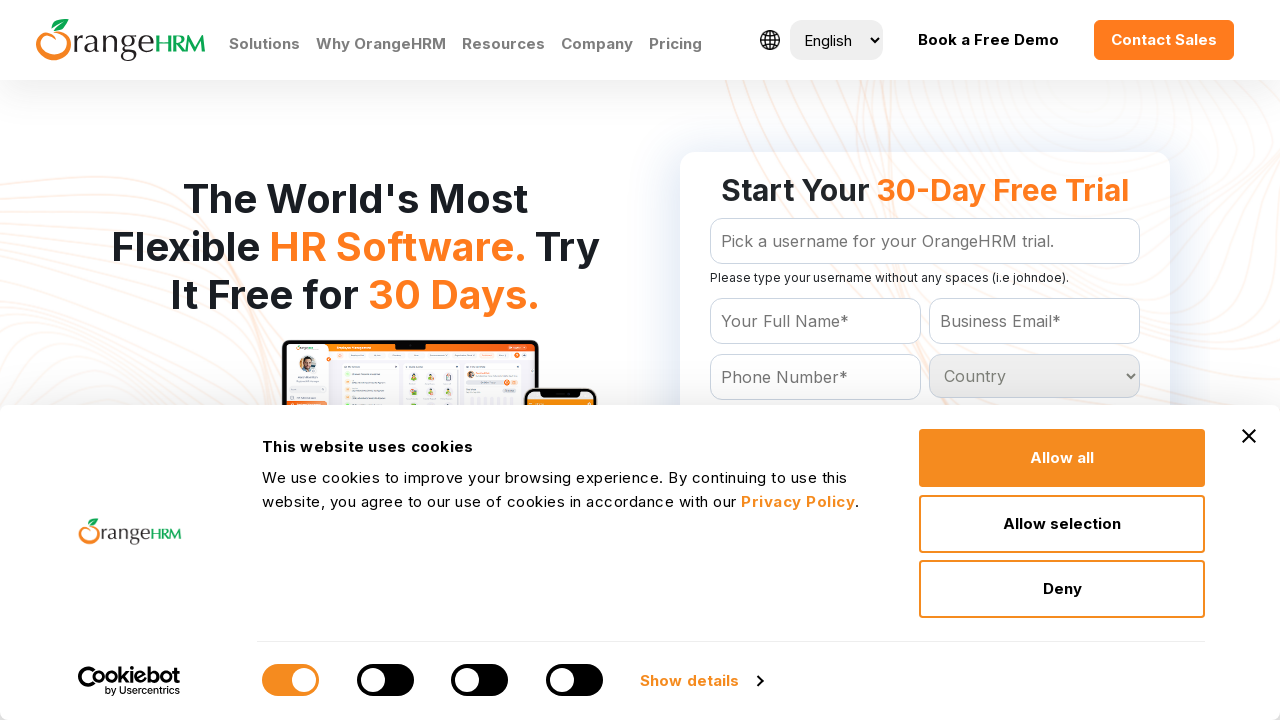

Waited for country dropdown to be present
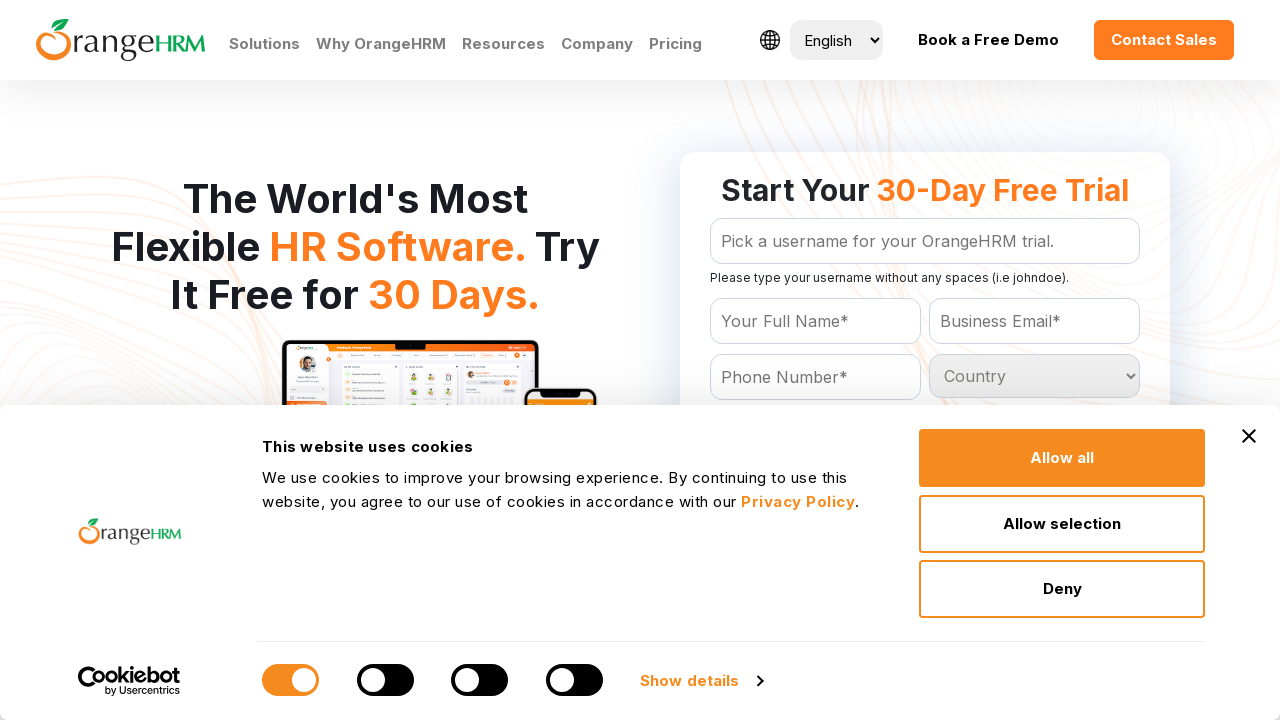

Retrieved all option elements from country dropdown
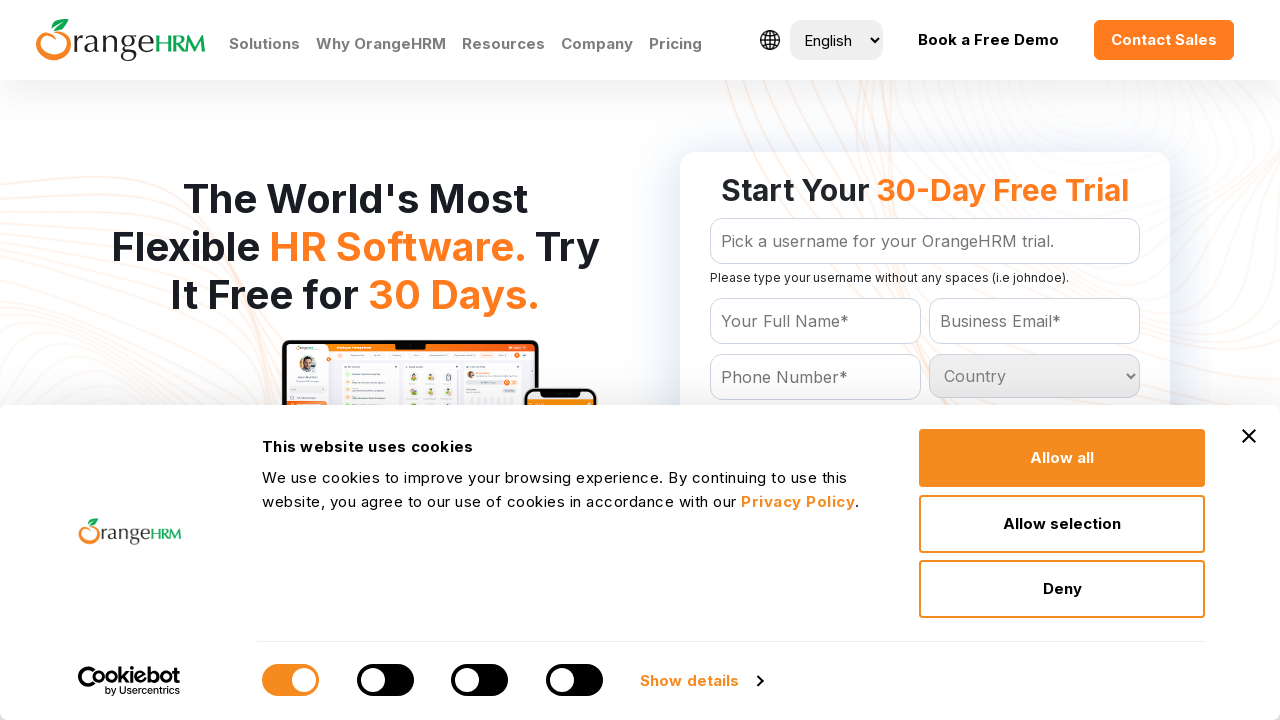

Retrieved value attribute from country option: 
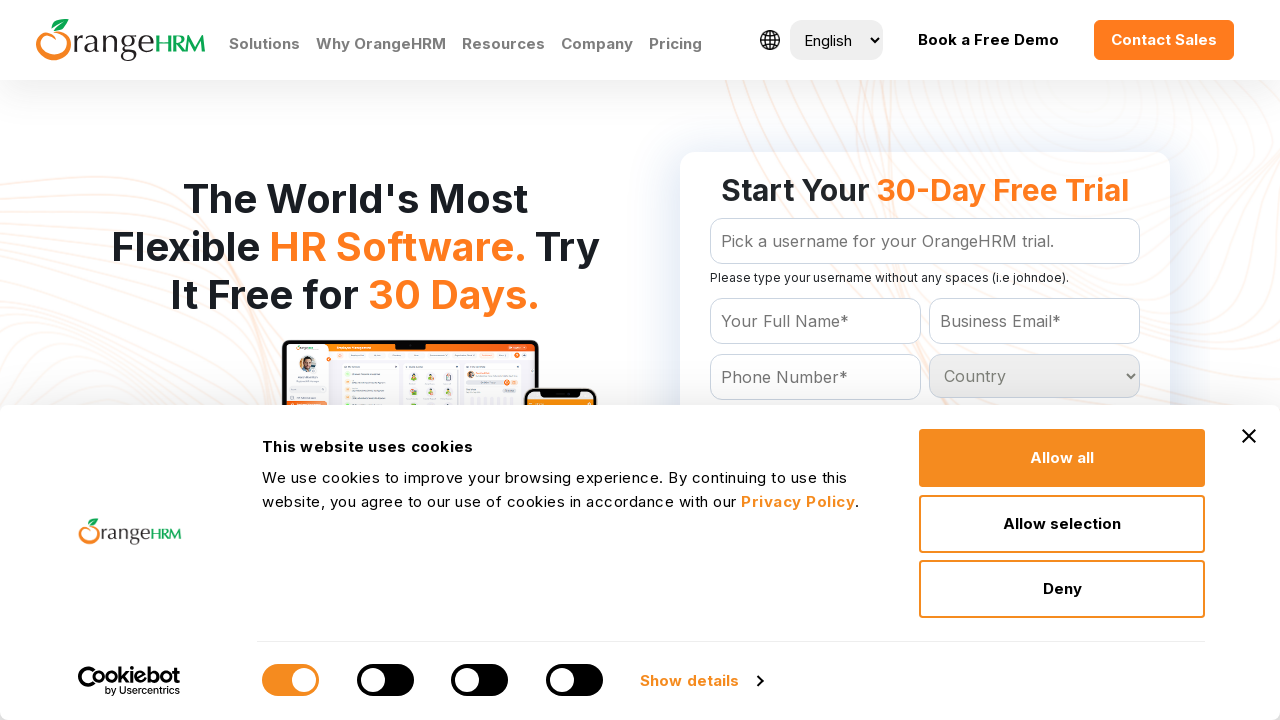

Retrieved value attribute from country option: Afghanistan
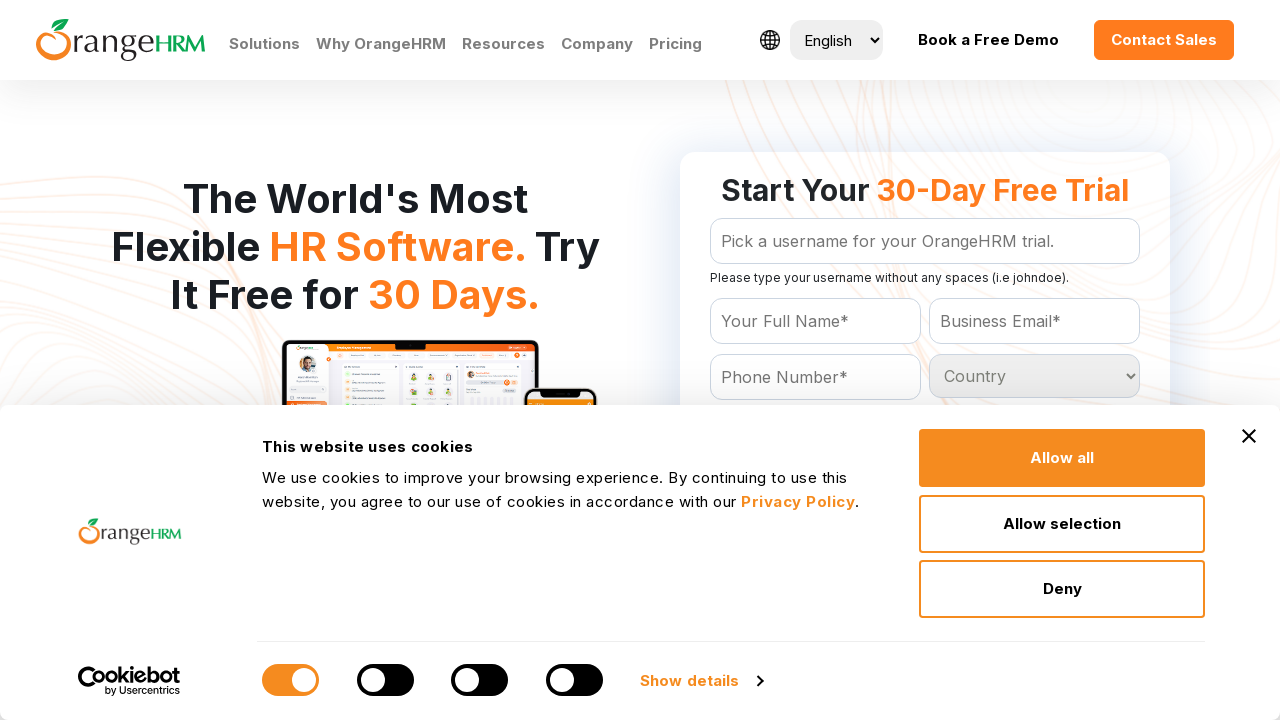

Retrieved value attribute from country option: Albania
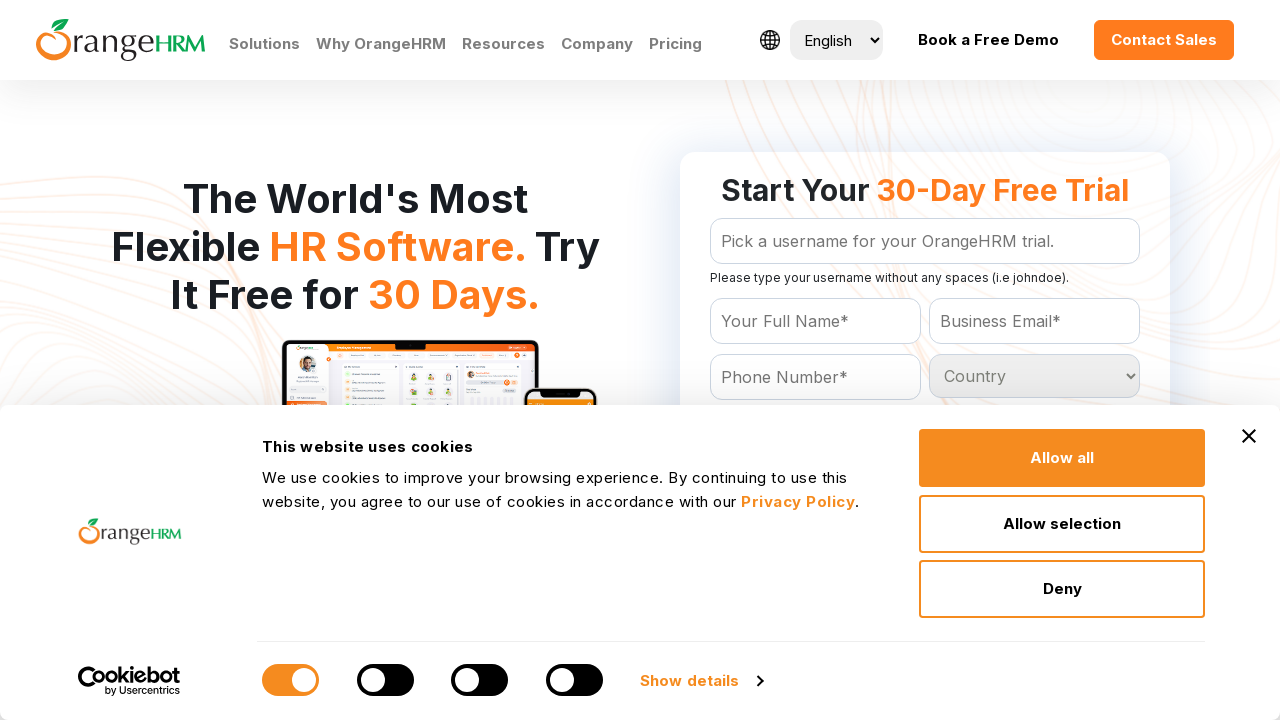

Retrieved value attribute from country option: Algeria
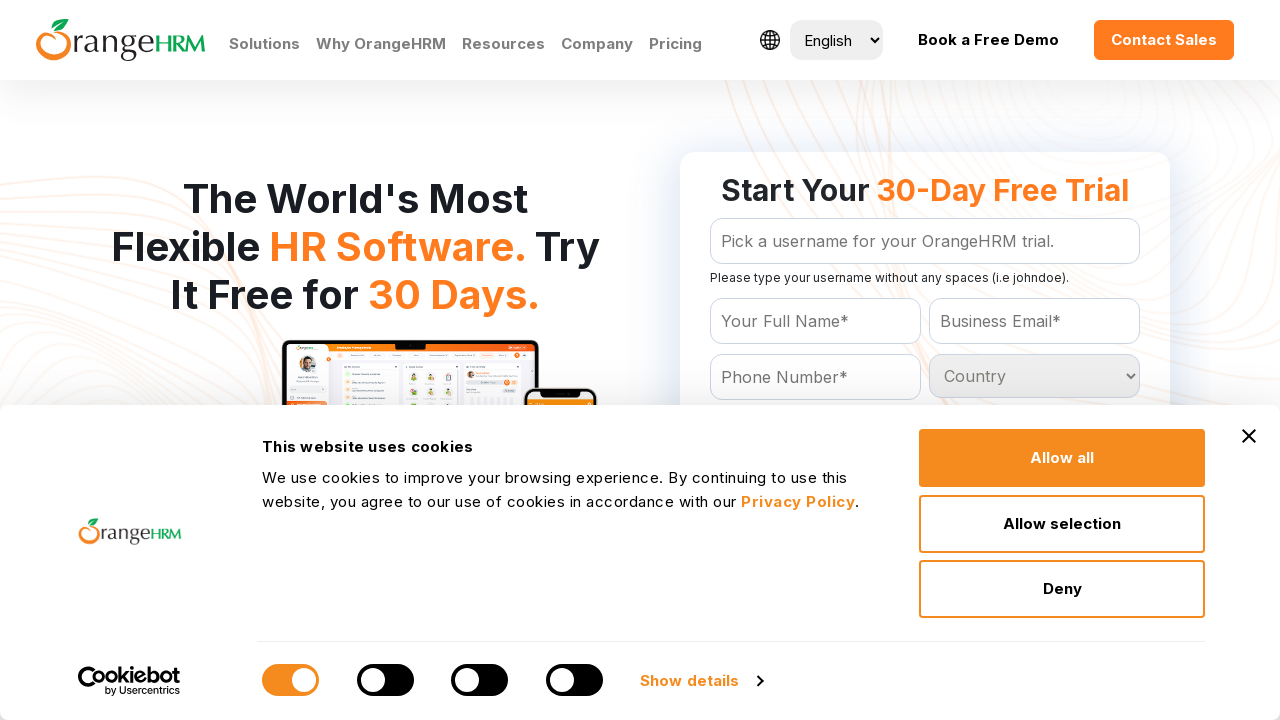

Retrieved value attribute from country option: American Samoa
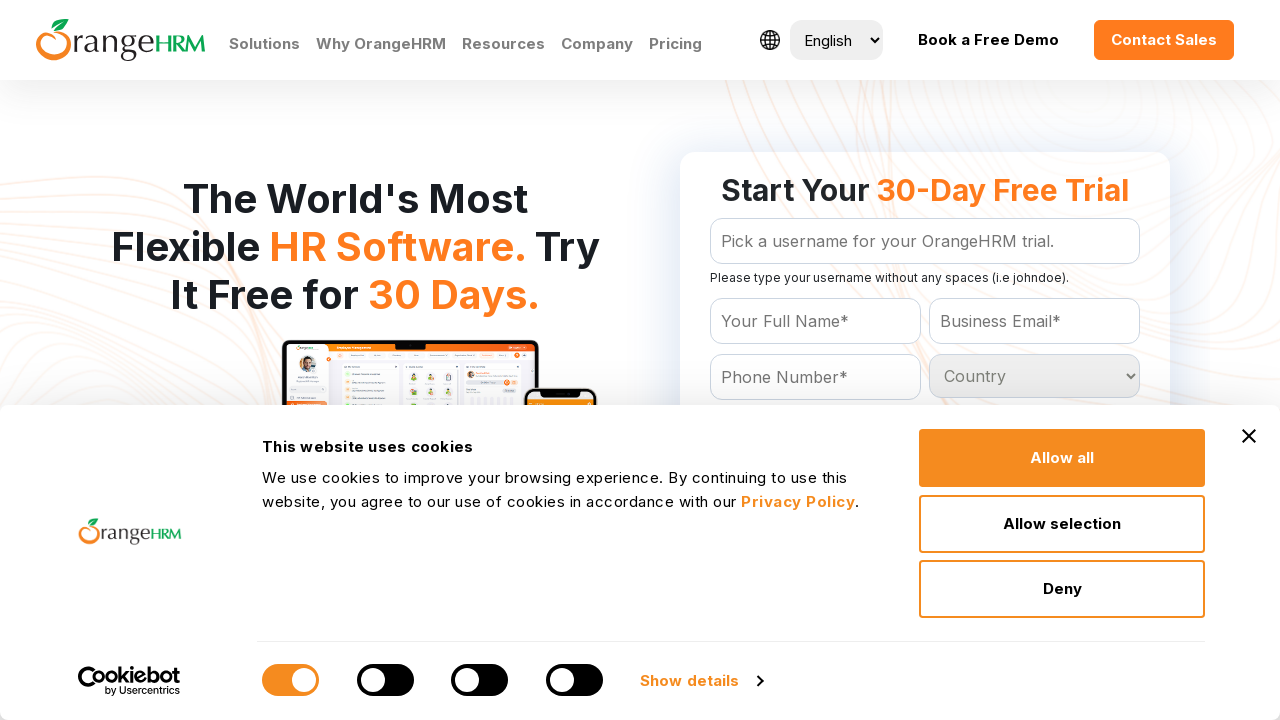

Retrieved value attribute from country option: Andorra
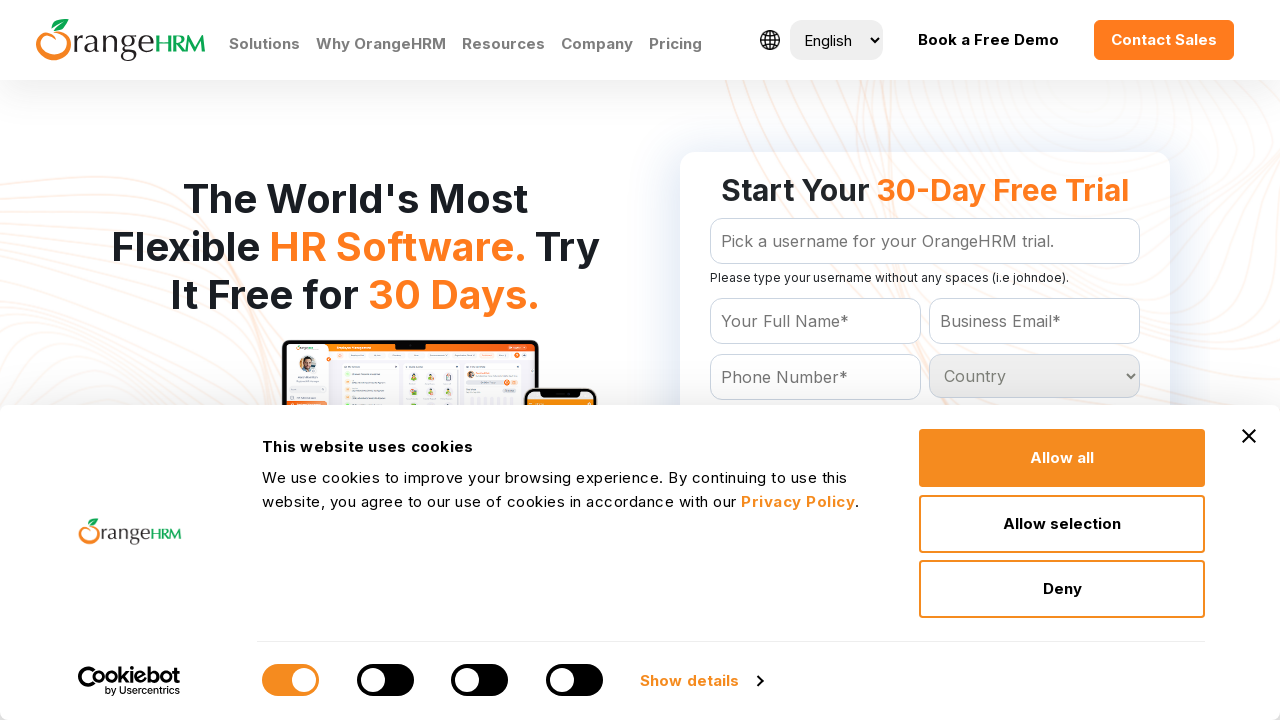

Retrieved value attribute from country option: Angola
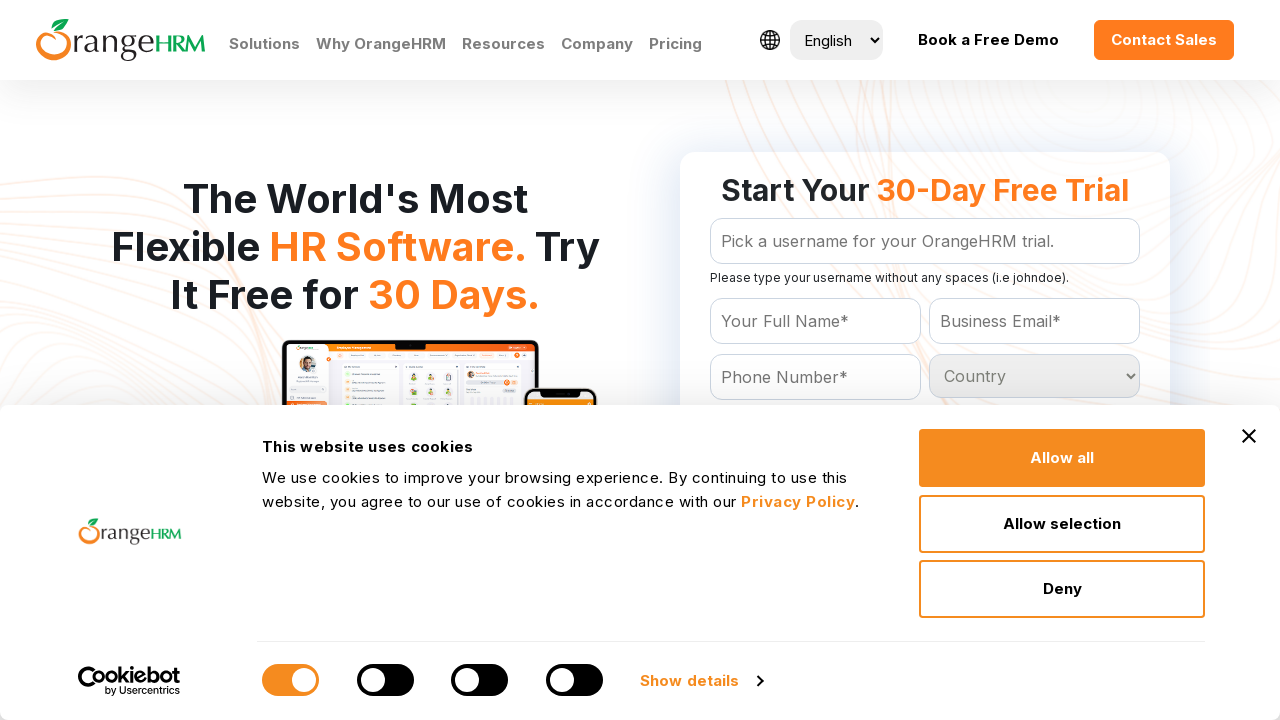

Retrieved value attribute from country option: Anguilla
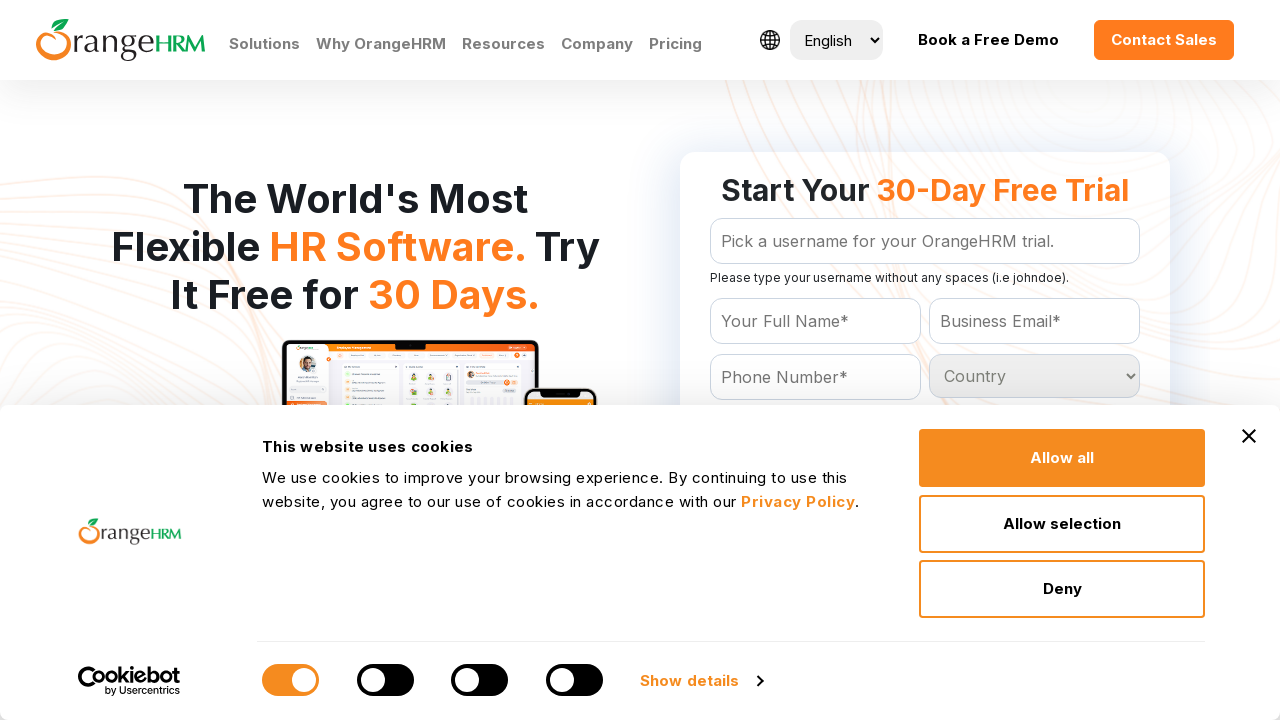

Retrieved value attribute from country option: Antigua and Barbuda
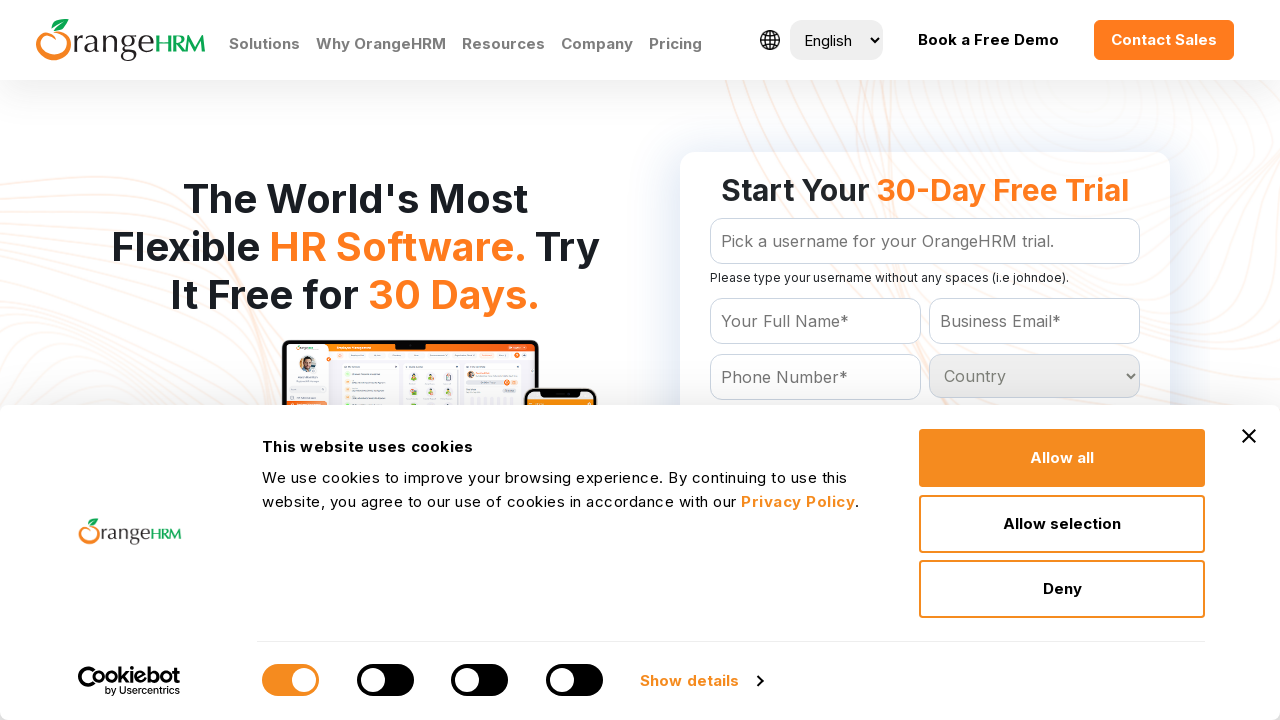

Retrieved value attribute from country option: Argentina
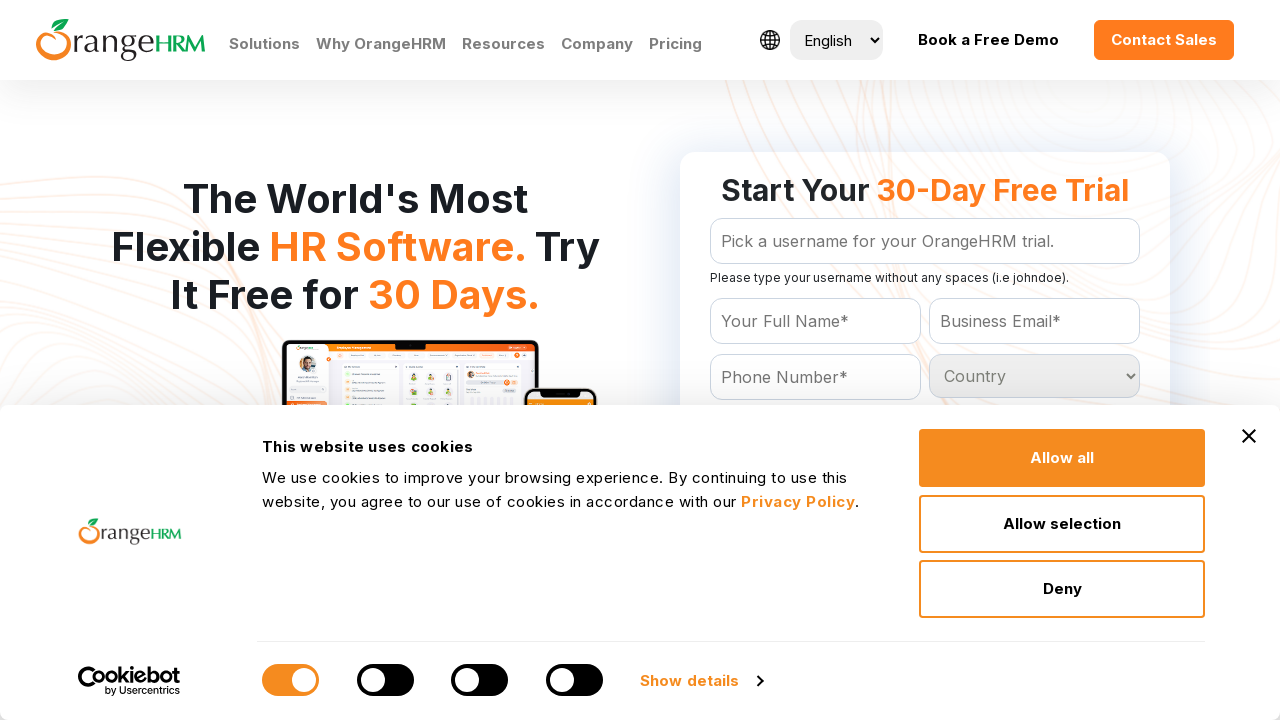

Retrieved value attribute from country option: Armenia
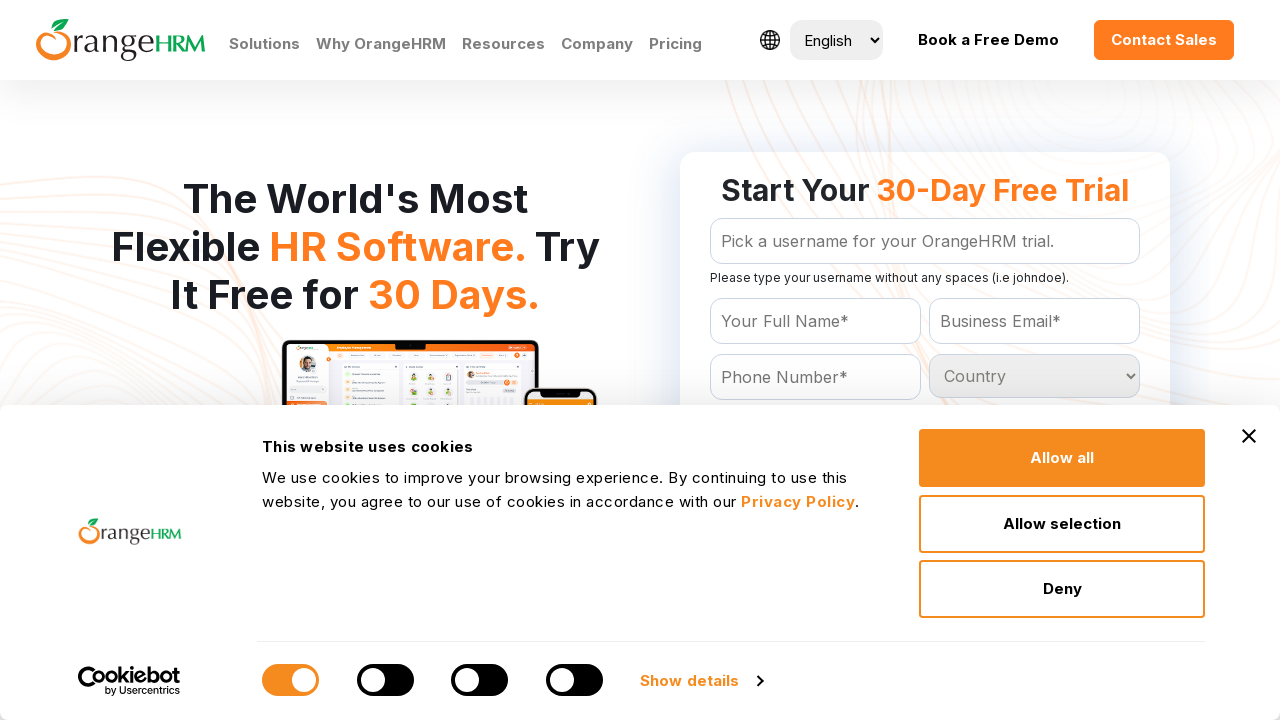

Retrieved value attribute from country option: Aruba
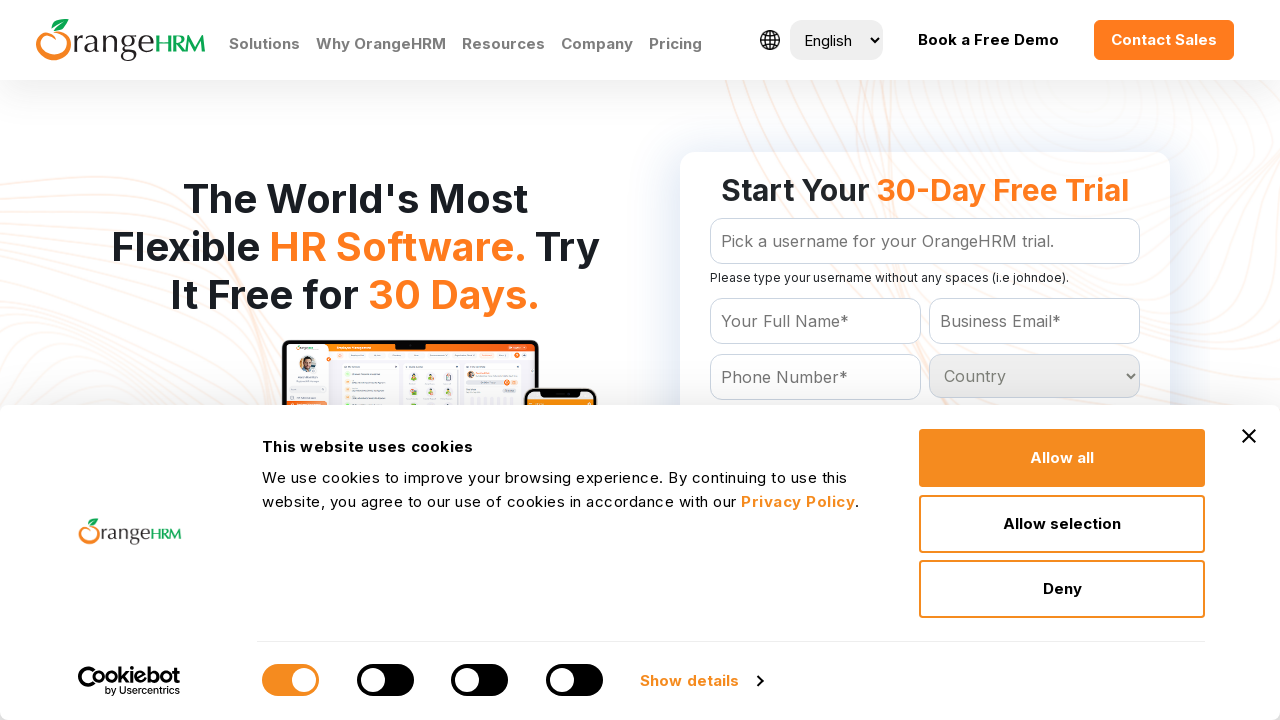

Retrieved value attribute from country option: Australia
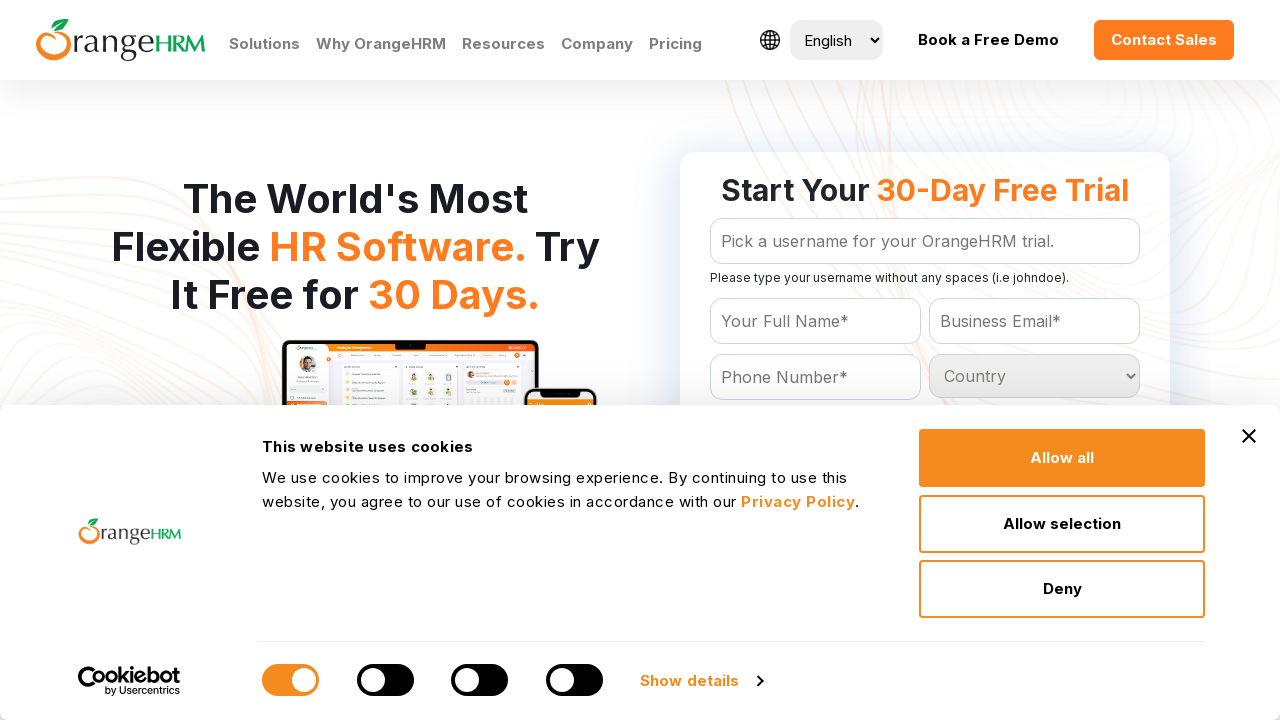

Retrieved value attribute from country option: Austria
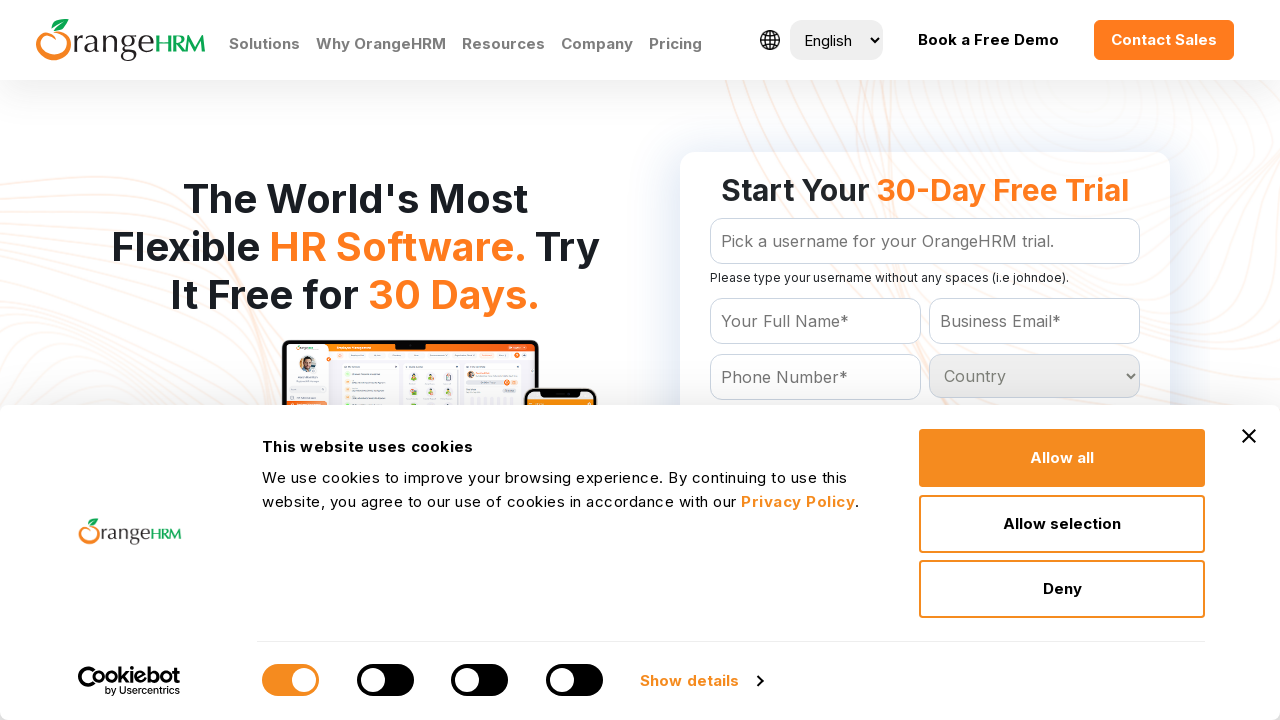

Retrieved value attribute from country option: Azerbaijan
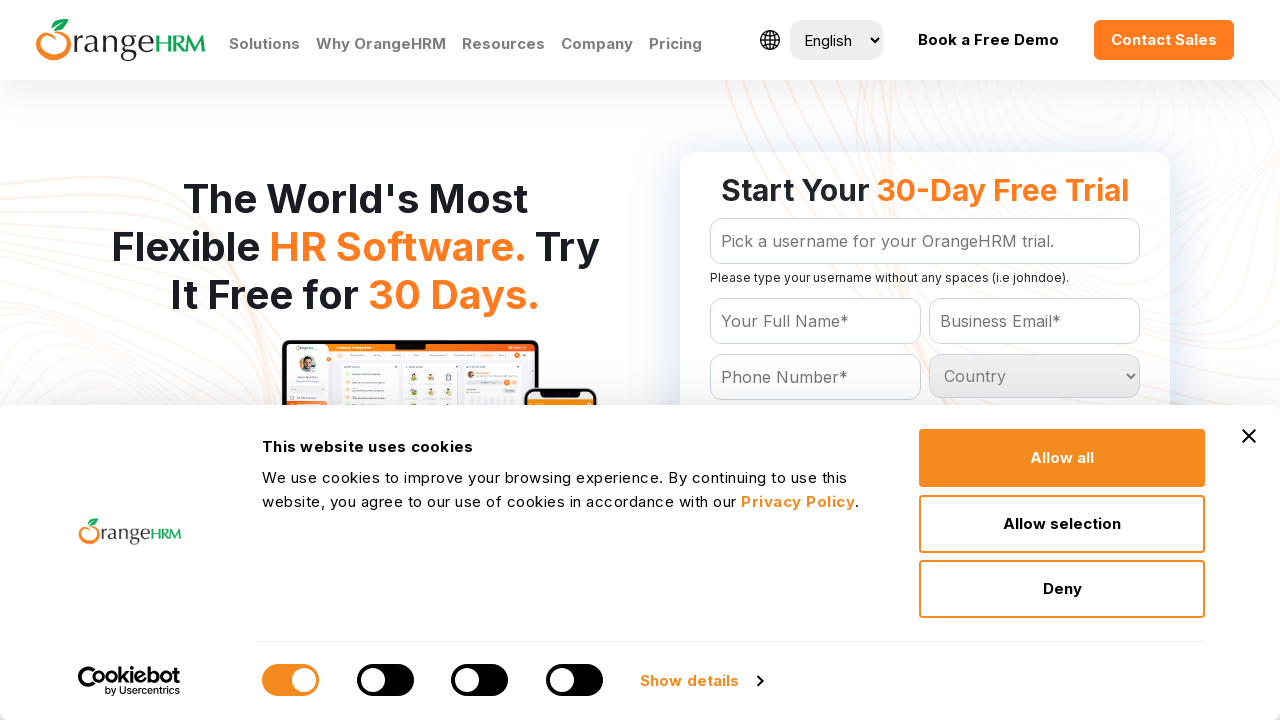

Retrieved value attribute from country option: Bahamas
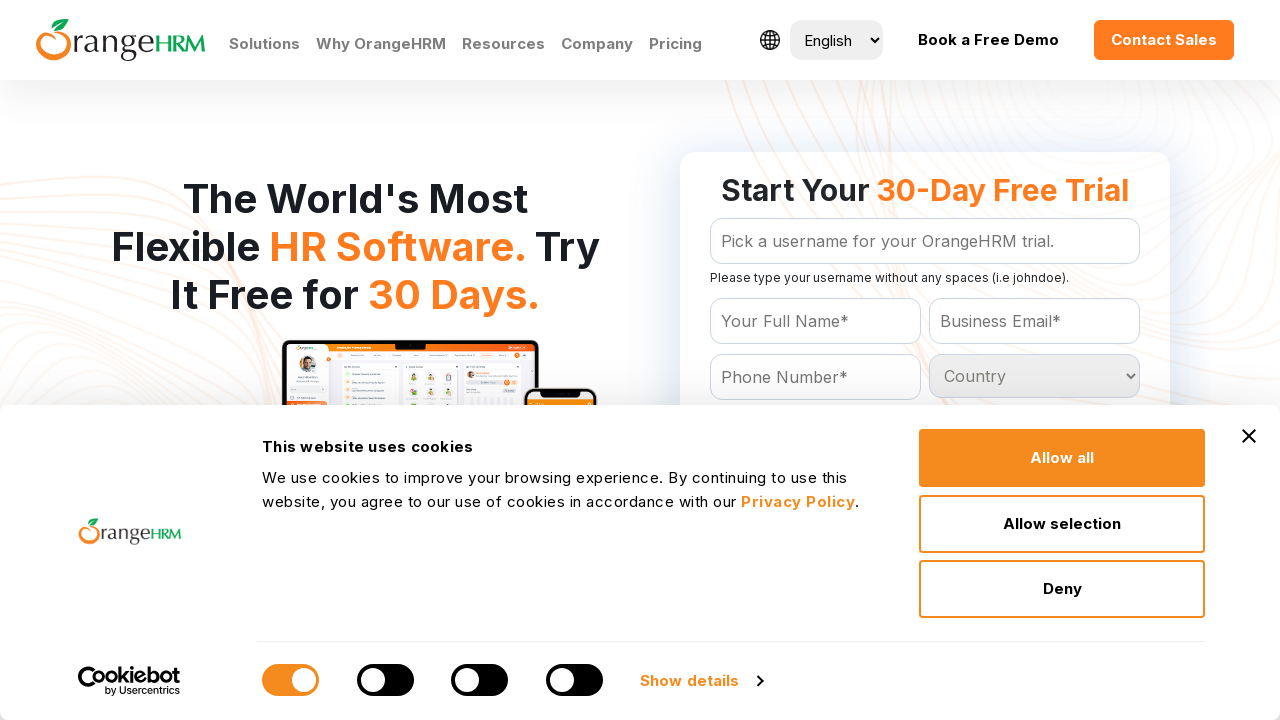

Retrieved value attribute from country option: Bahrain
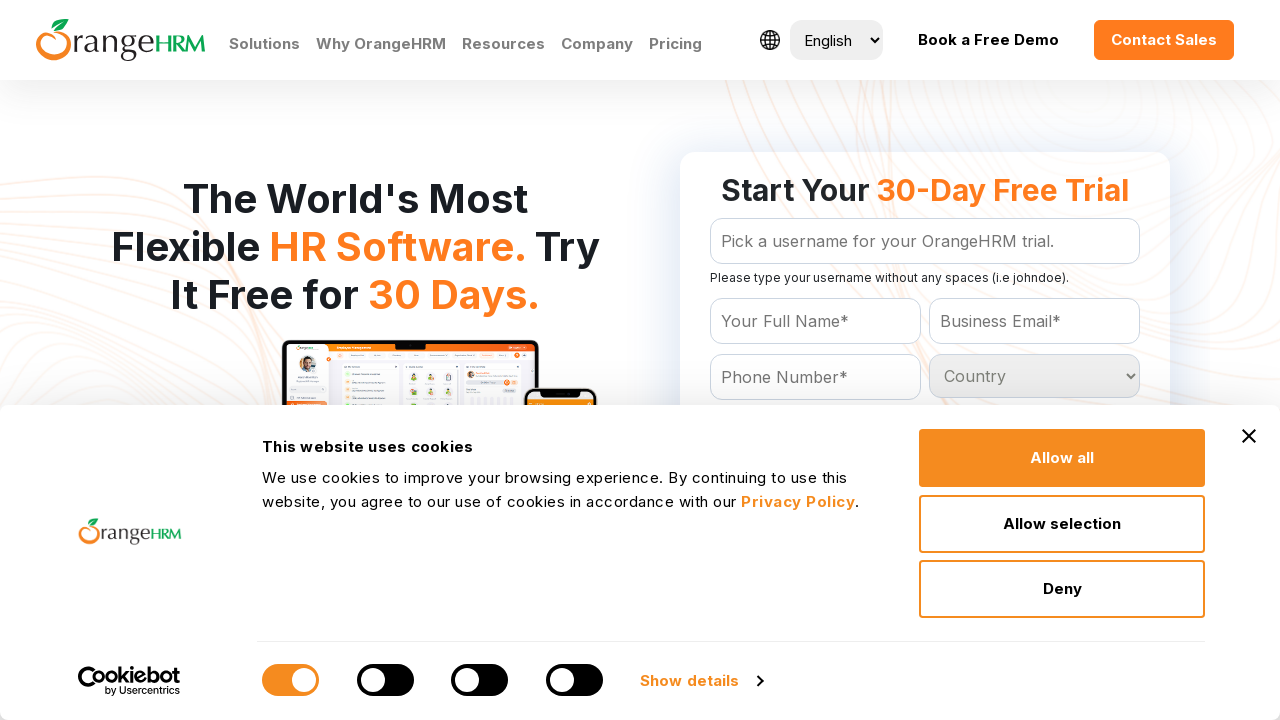

Retrieved value attribute from country option: Bangladesh
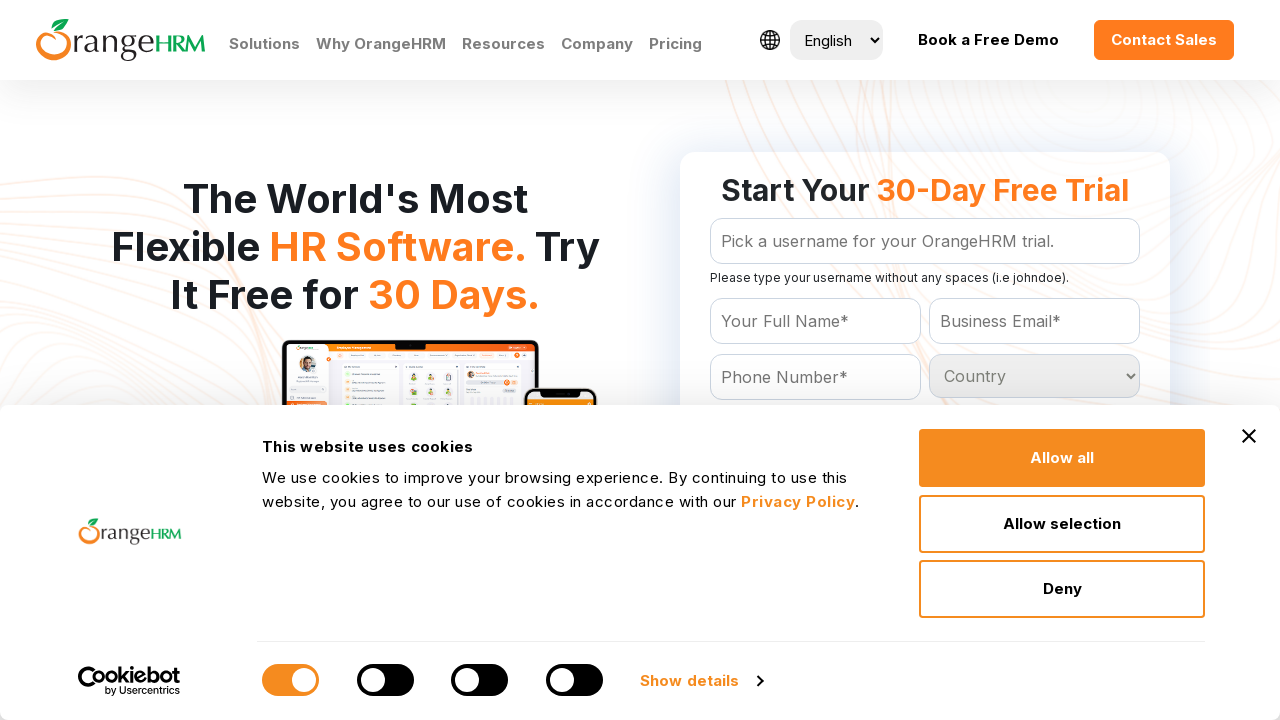

Retrieved value attribute from country option: Barbados
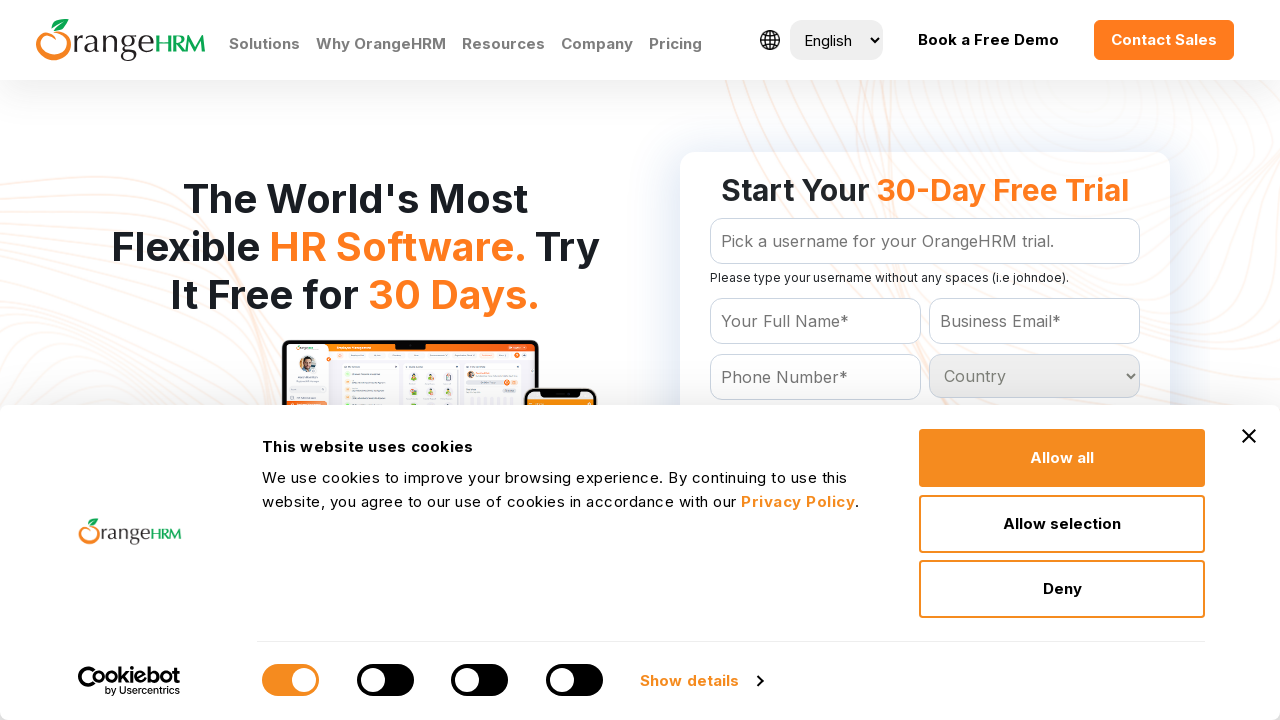

Retrieved value attribute from country option: Belarus
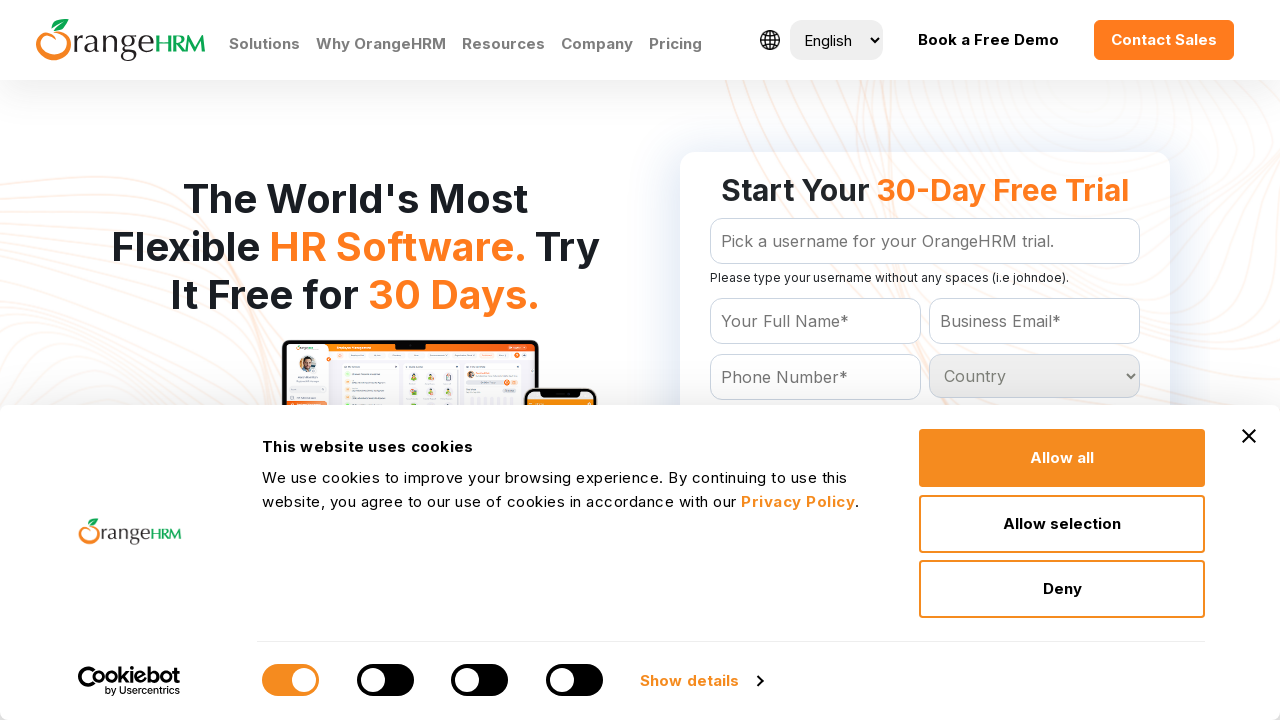

Retrieved value attribute from country option: Belgium
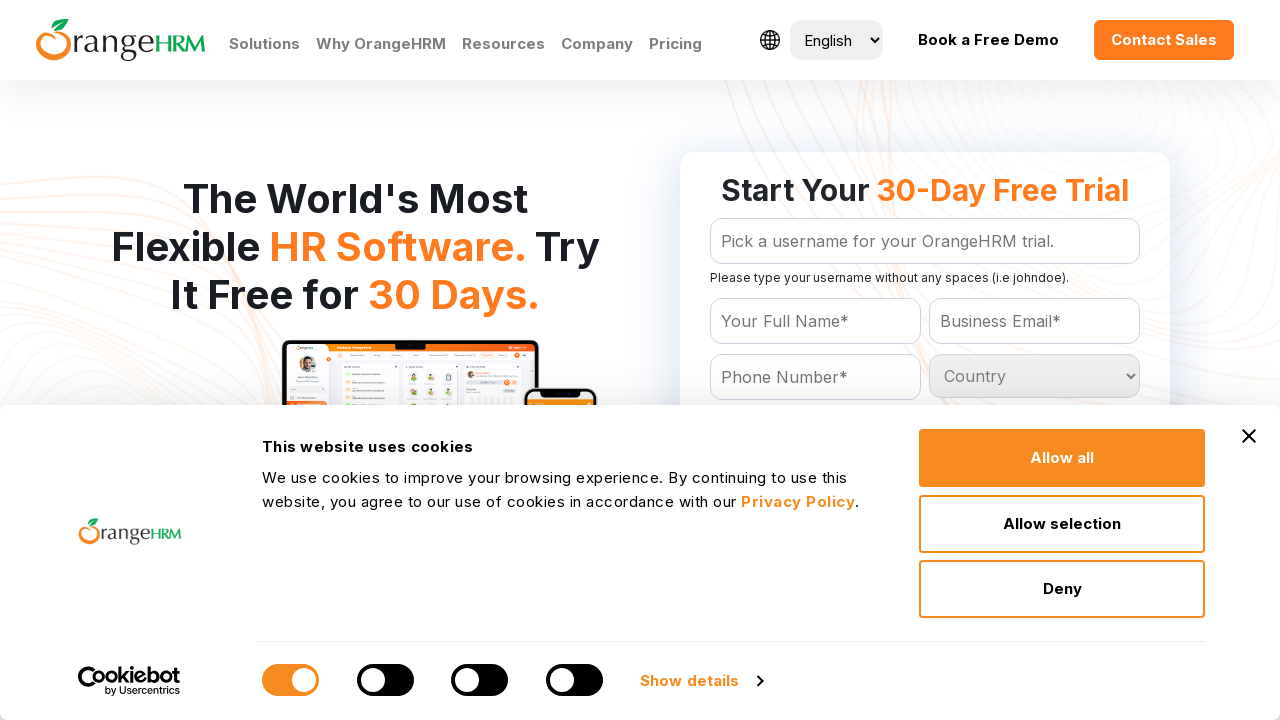

Retrieved value attribute from country option: Belize
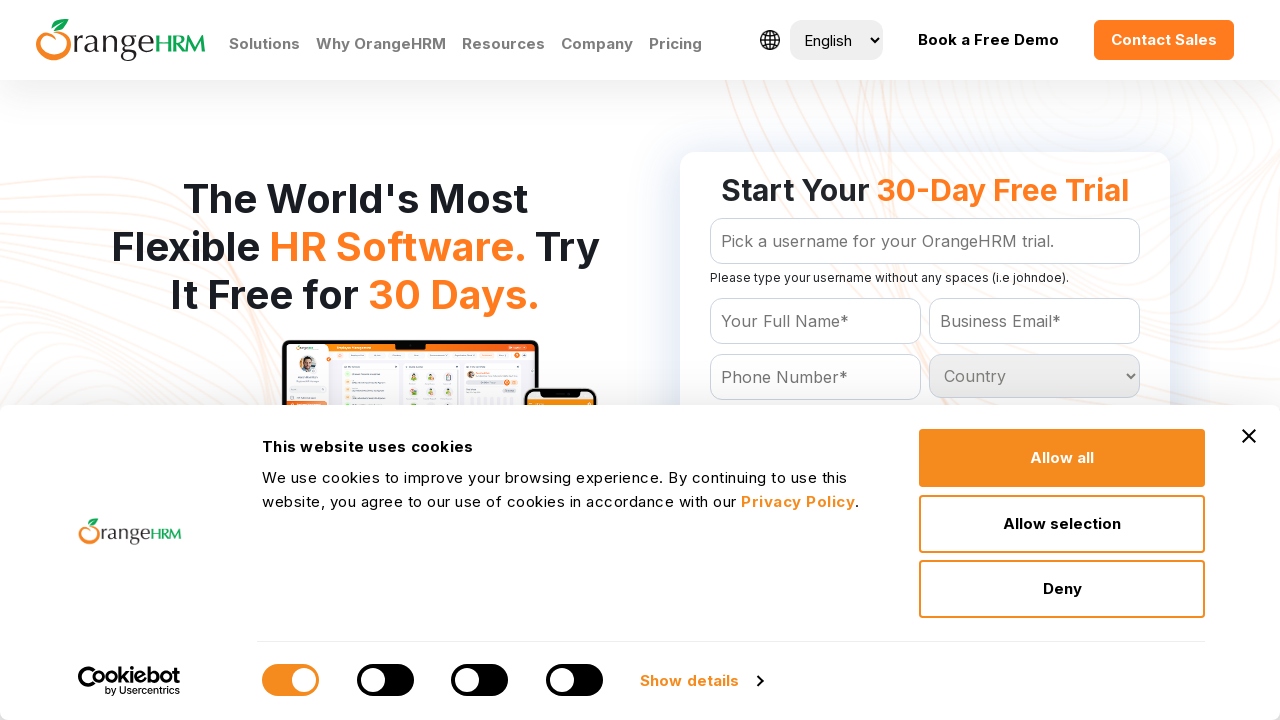

Retrieved value attribute from country option: Benin
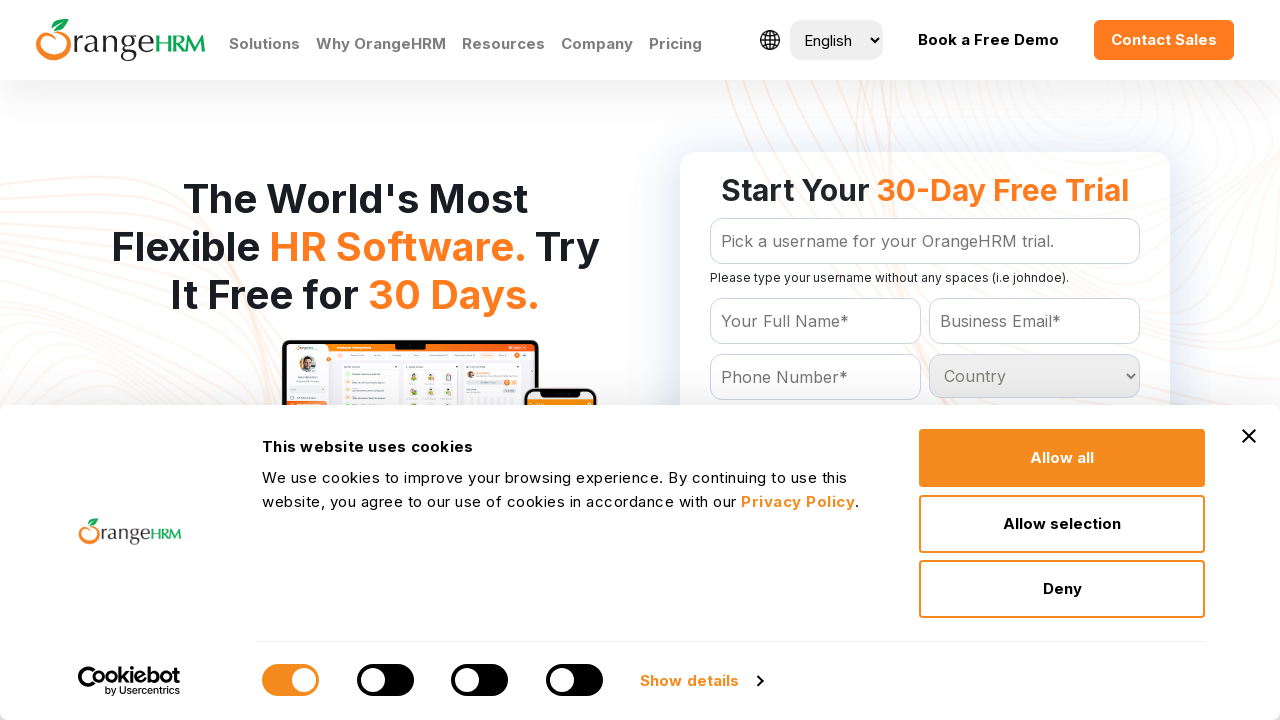

Retrieved value attribute from country option: Bermuda
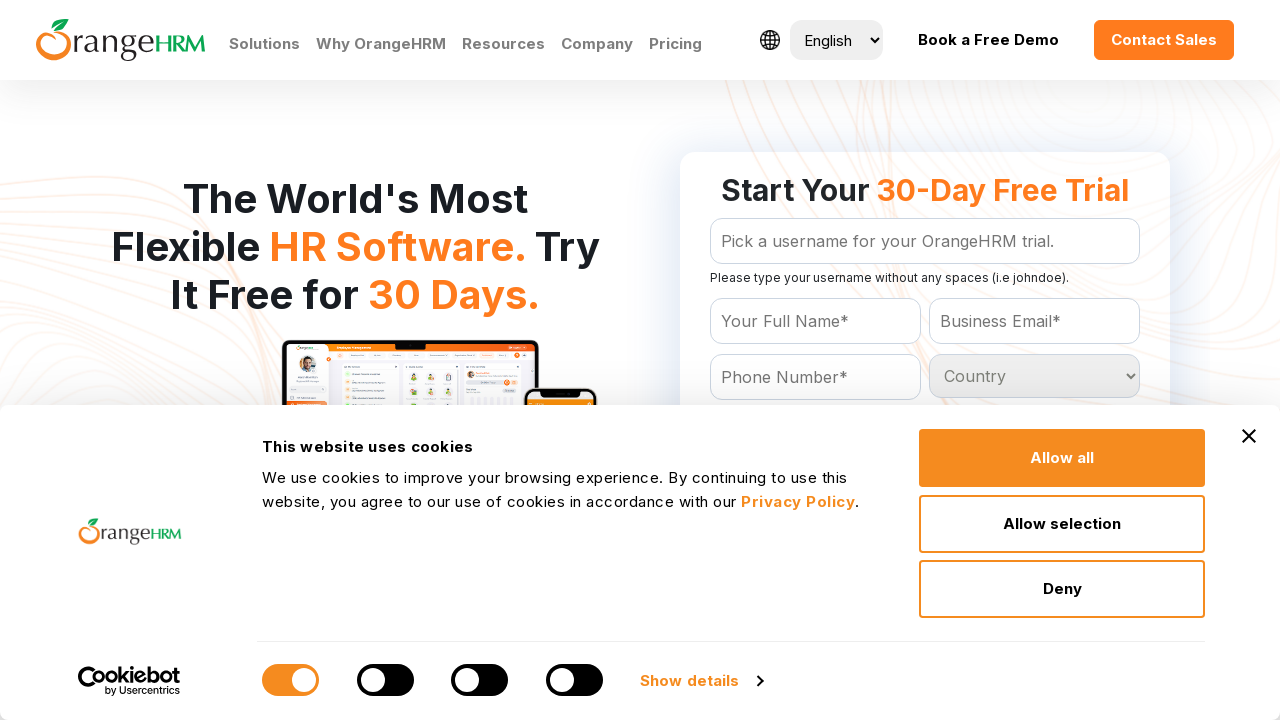

Retrieved value attribute from country option: Bhutan
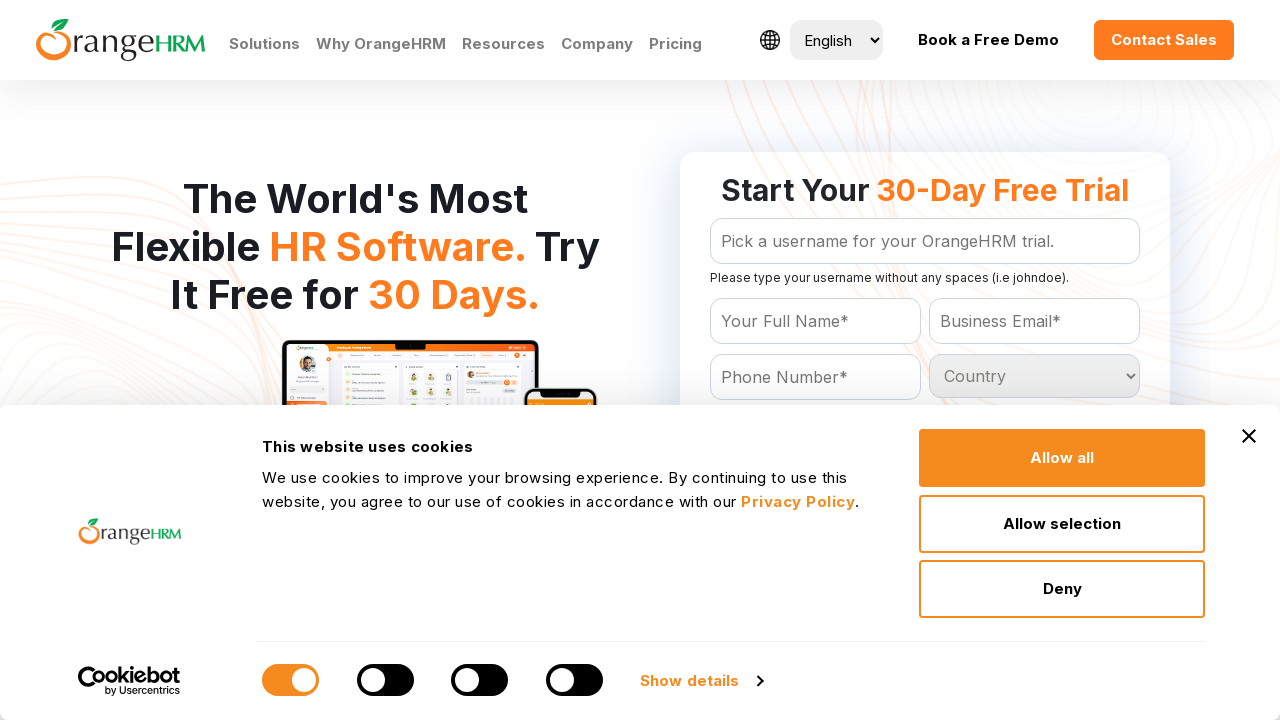

Retrieved value attribute from country option: Bolivia
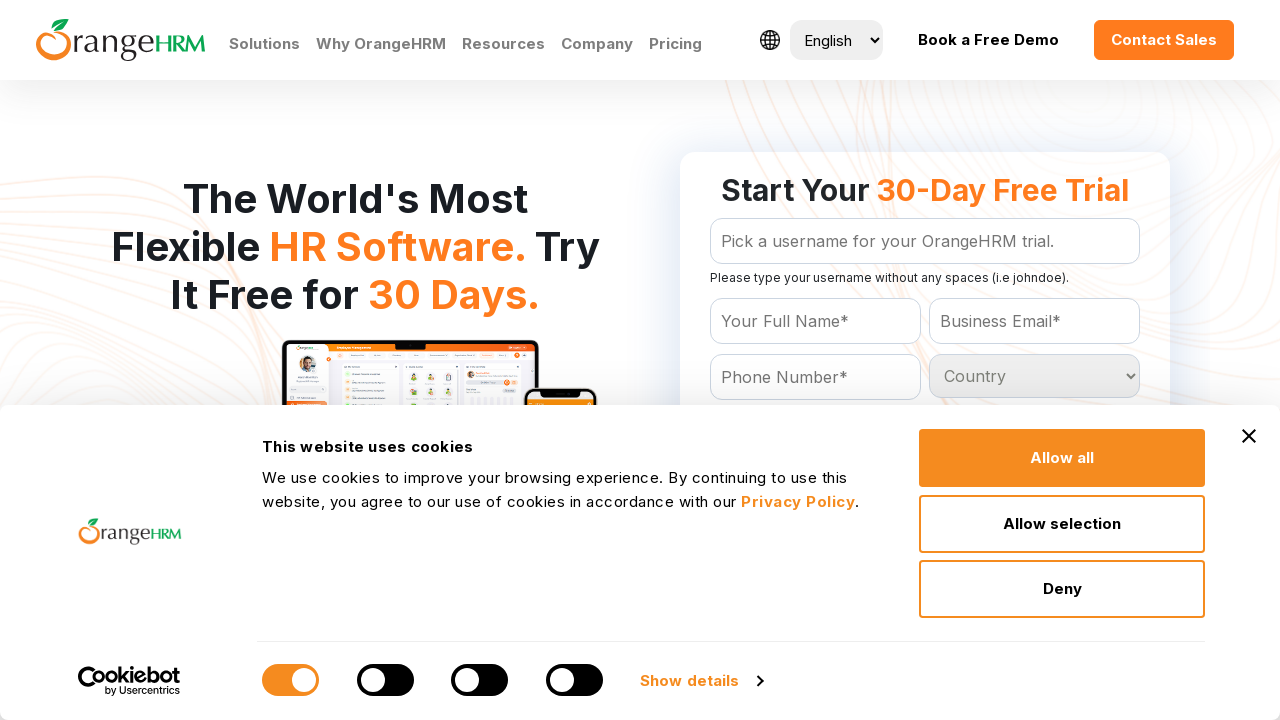

Retrieved value attribute from country option: Bosnia and Herzegowina
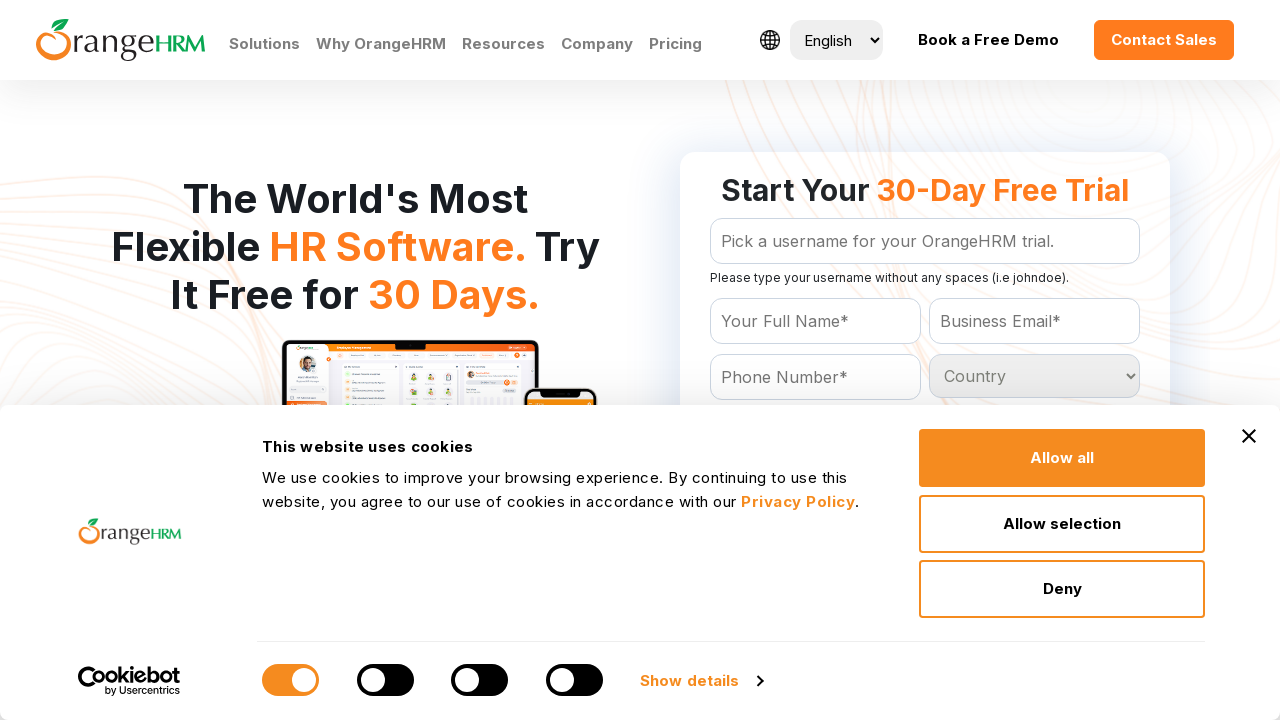

Retrieved value attribute from country option: Botswana
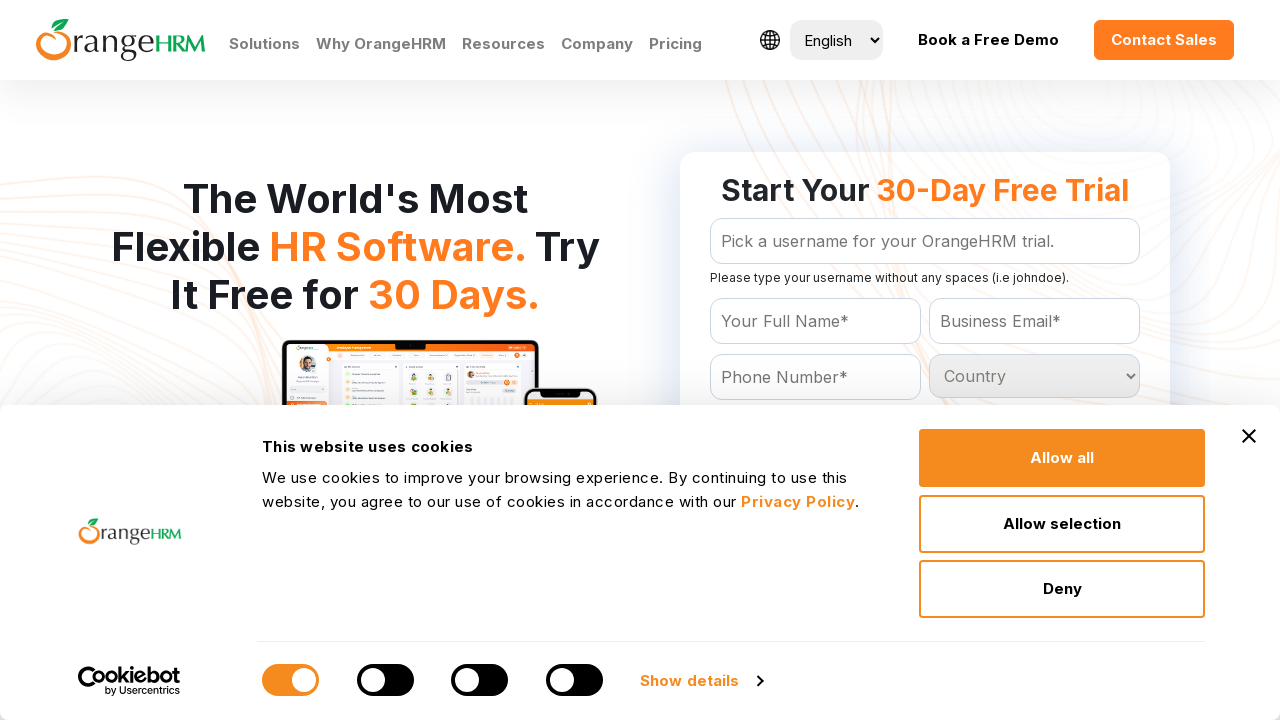

Retrieved value attribute from country option: Bouvet Island
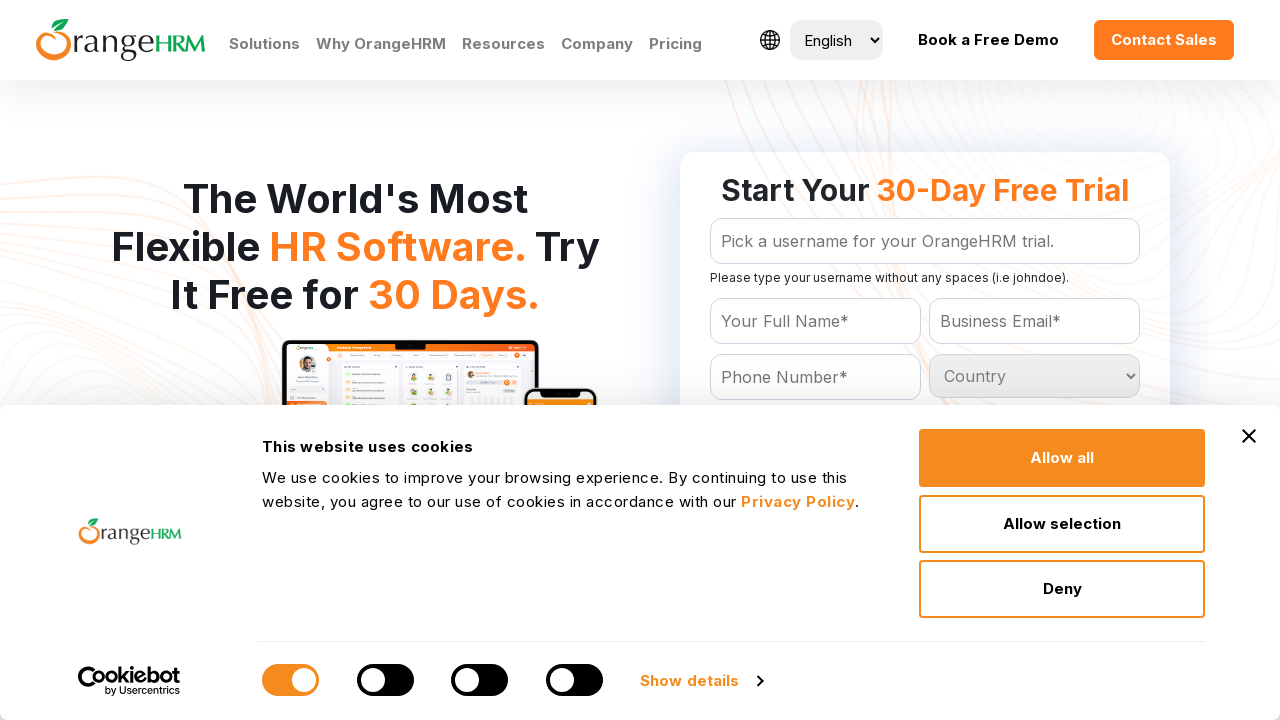

Retrieved value attribute from country option: Brazil
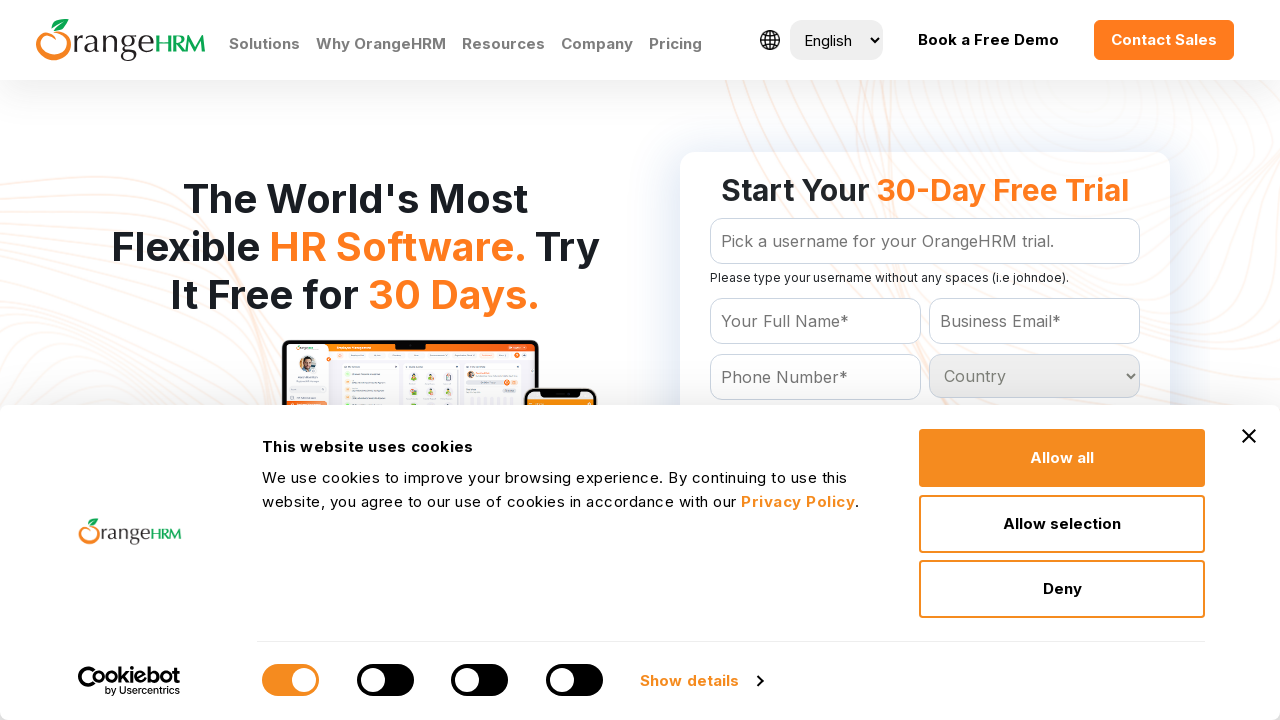

Retrieved value attribute from country option: Brunei Darussalam
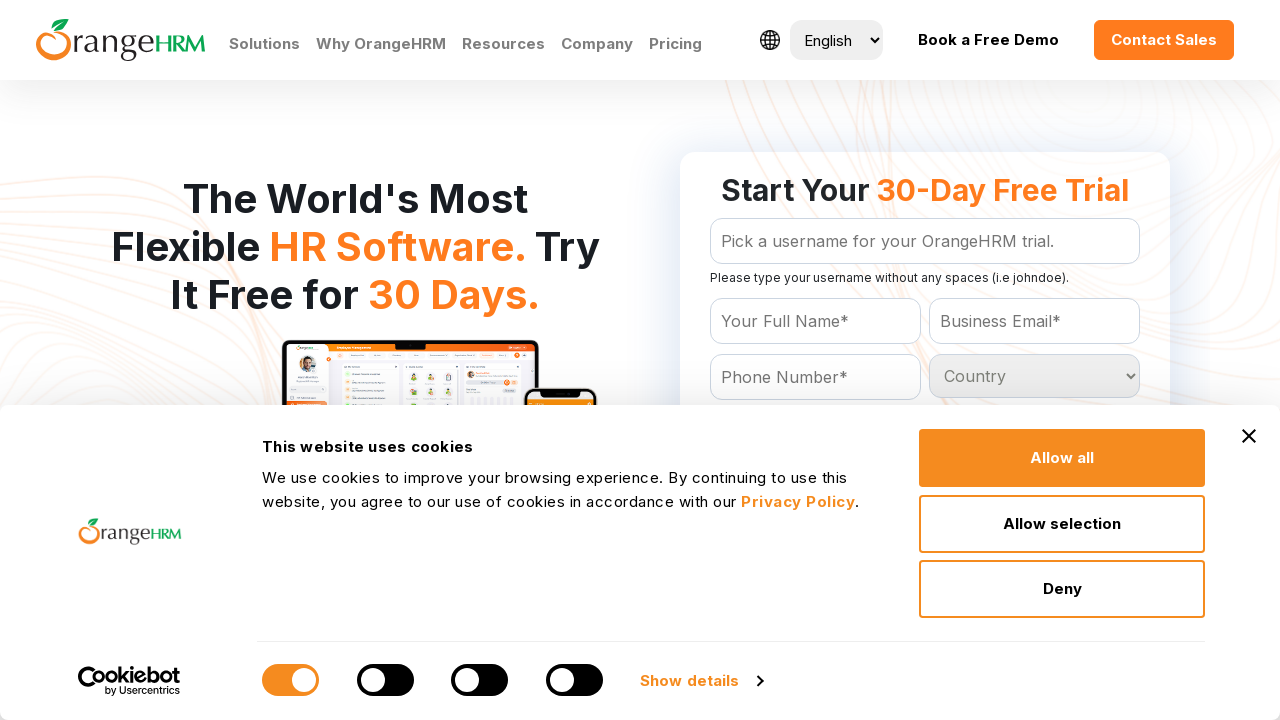

Retrieved value attribute from country option: Bulgaria
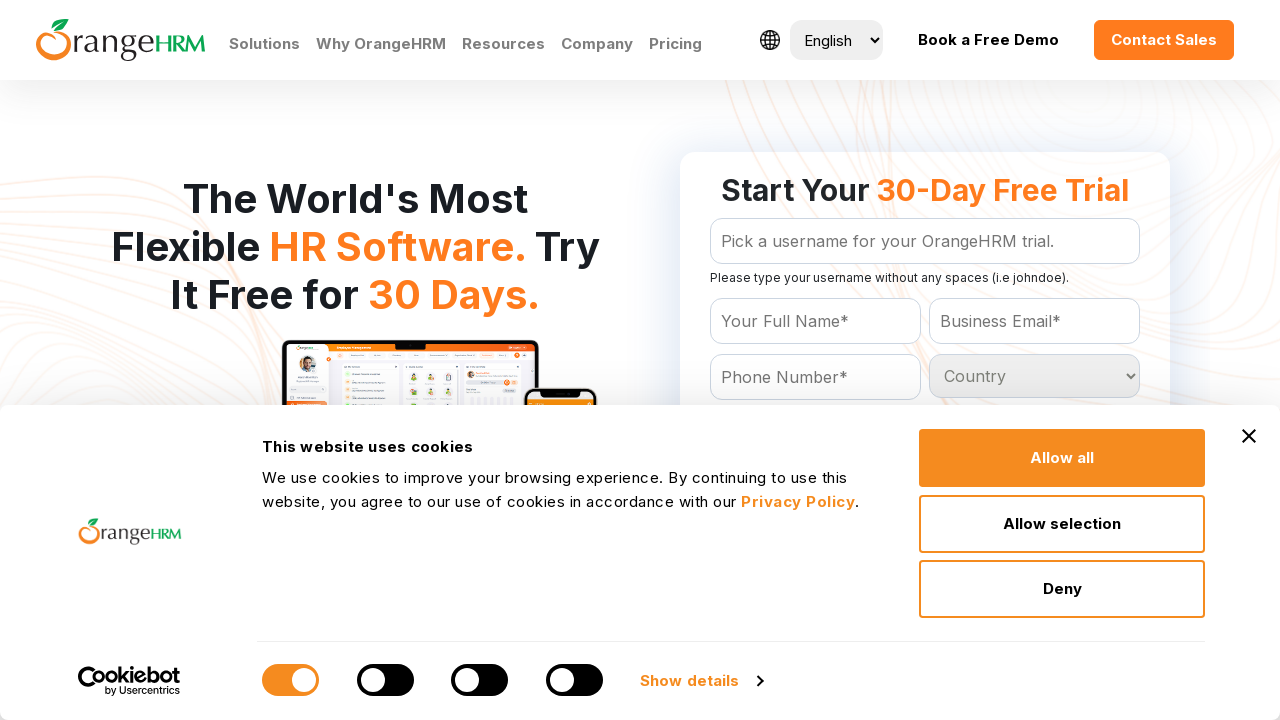

Retrieved value attribute from country option: Burkina Faso
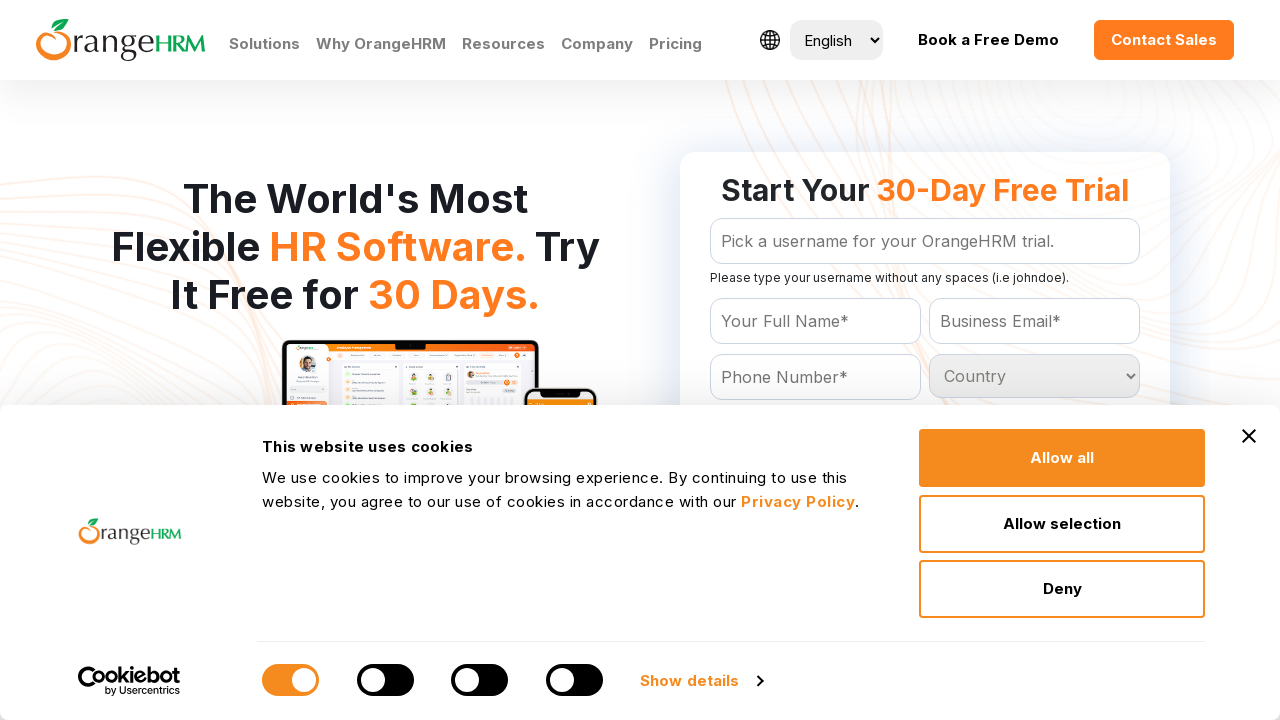

Retrieved value attribute from country option: Burundi
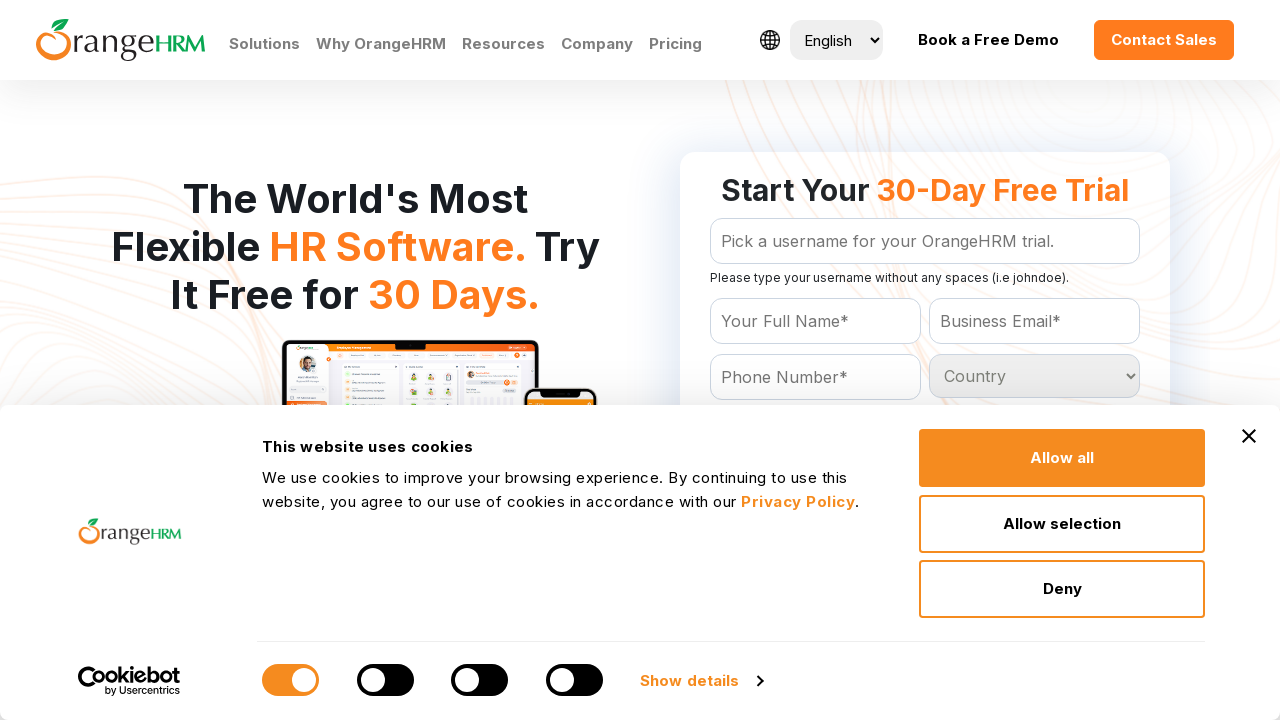

Retrieved value attribute from country option: Cambodia
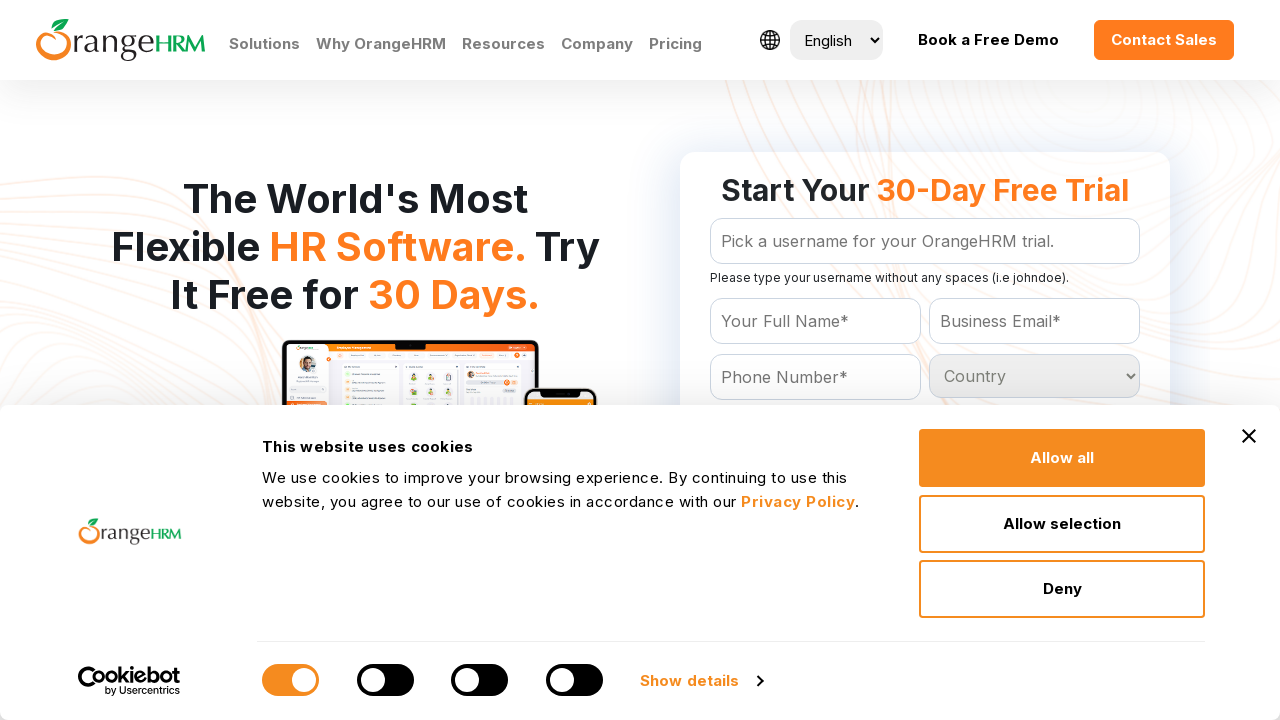

Retrieved value attribute from country option: Cameroon
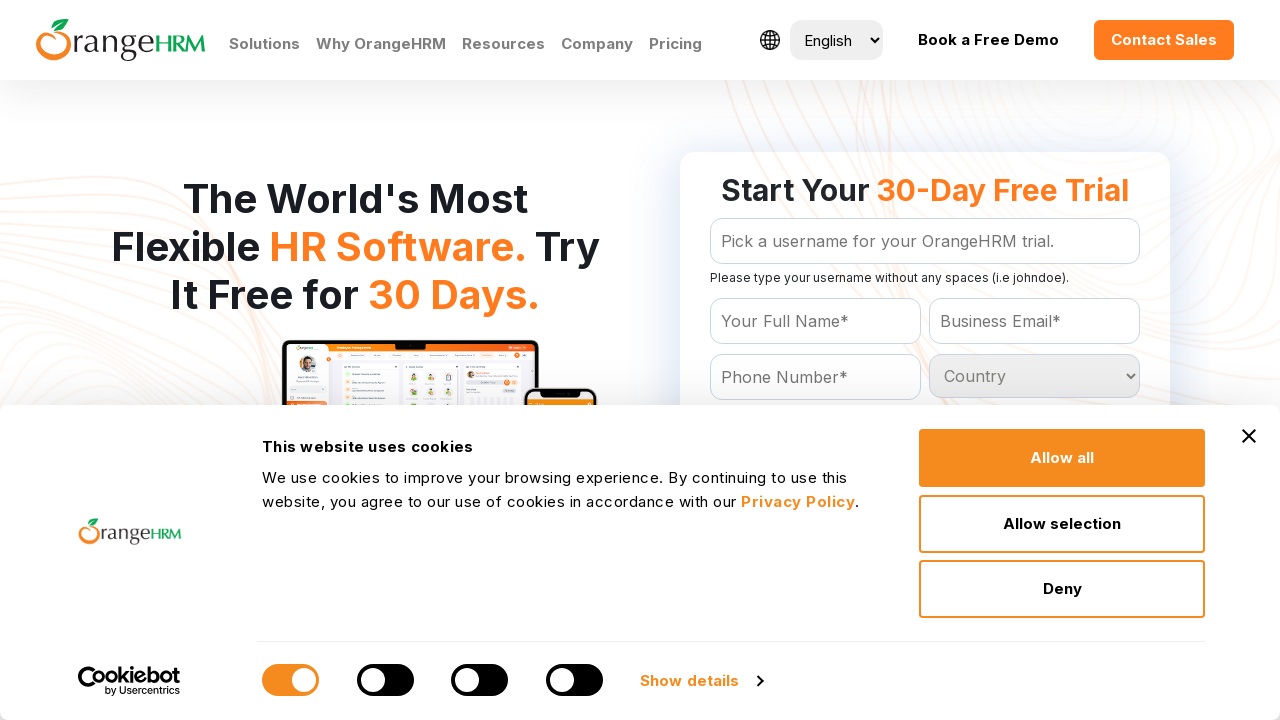

Retrieved value attribute from country option: Canada
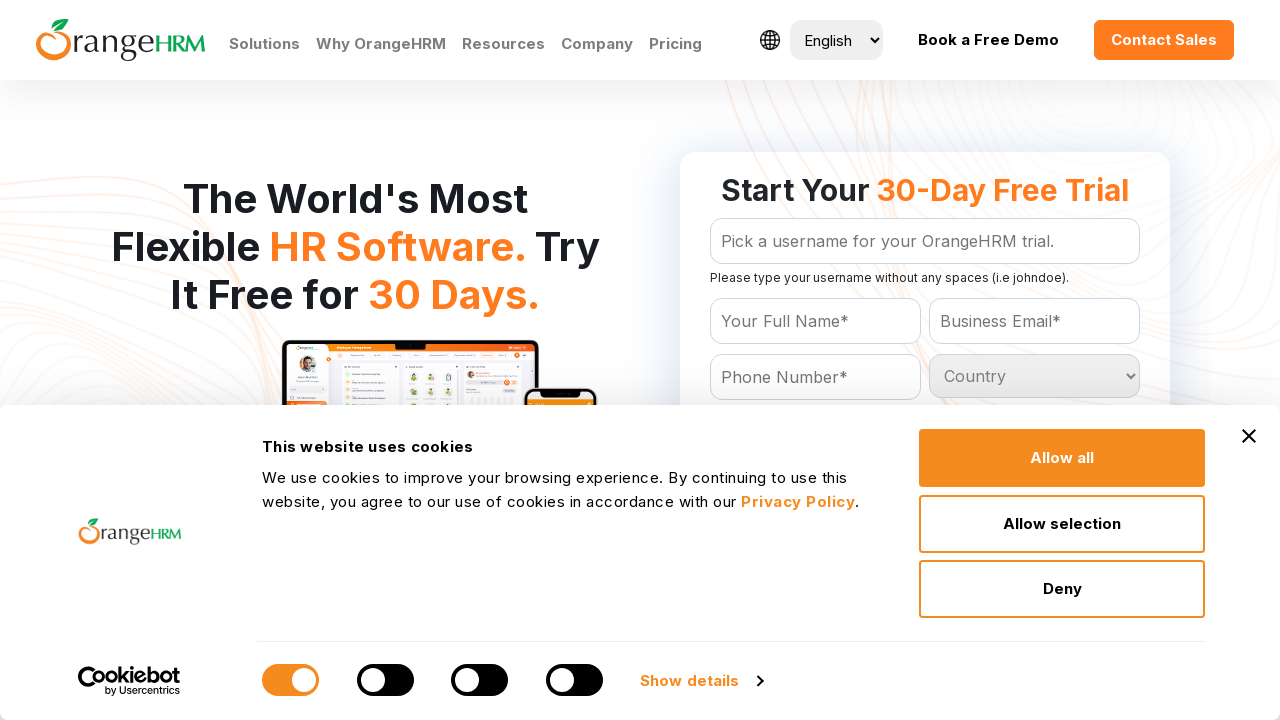

Retrieved value attribute from country option: Cape Verde
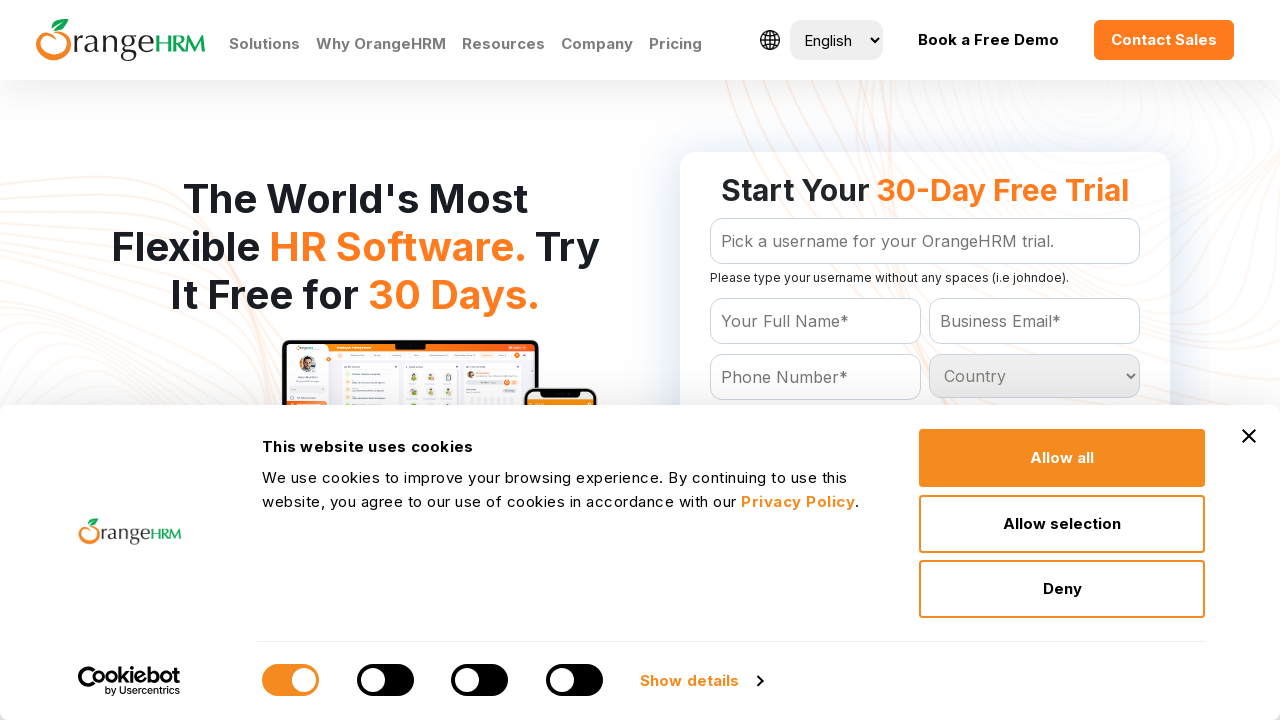

Retrieved value attribute from country option: Cayman Islands
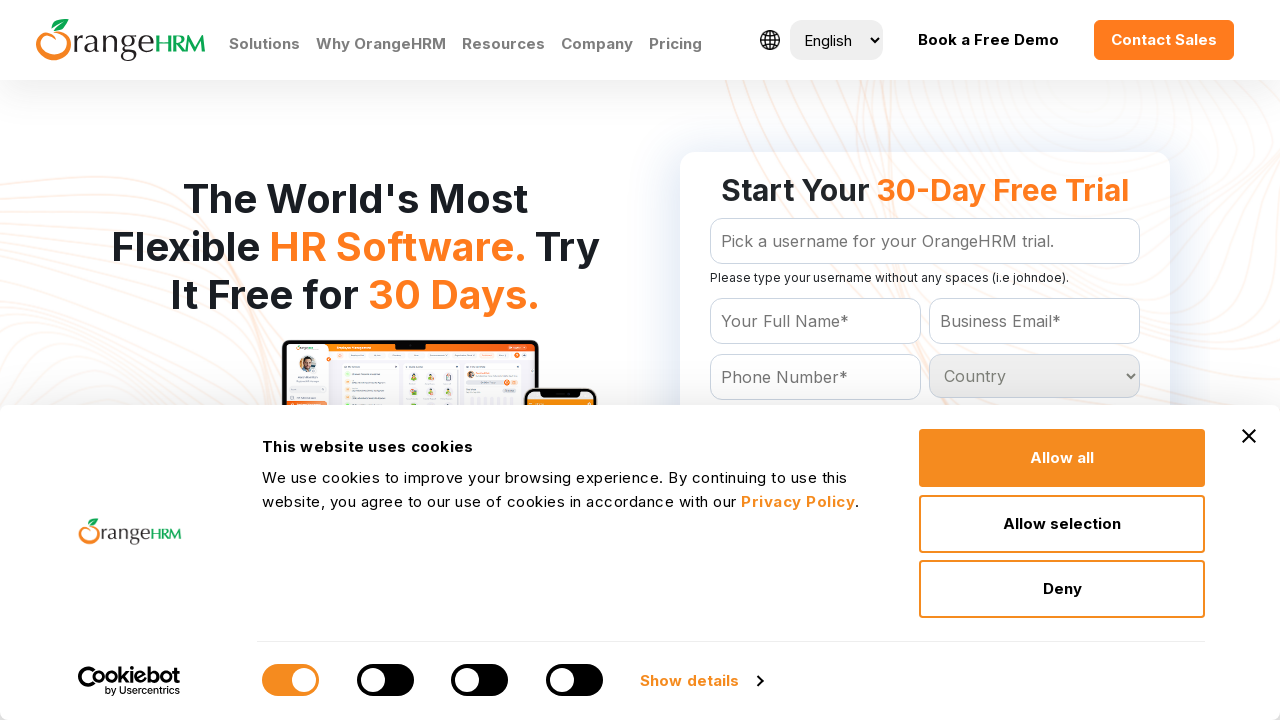

Retrieved value attribute from country option: Central African Republic
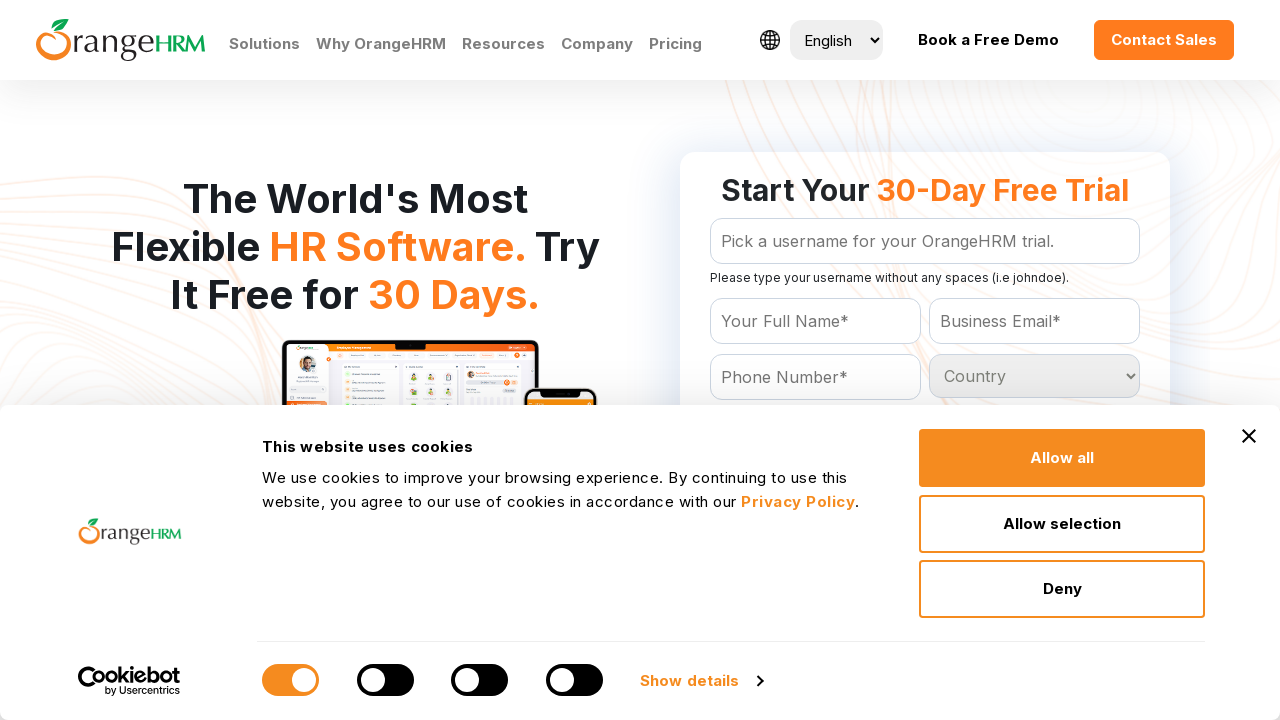

Retrieved value attribute from country option: Chad
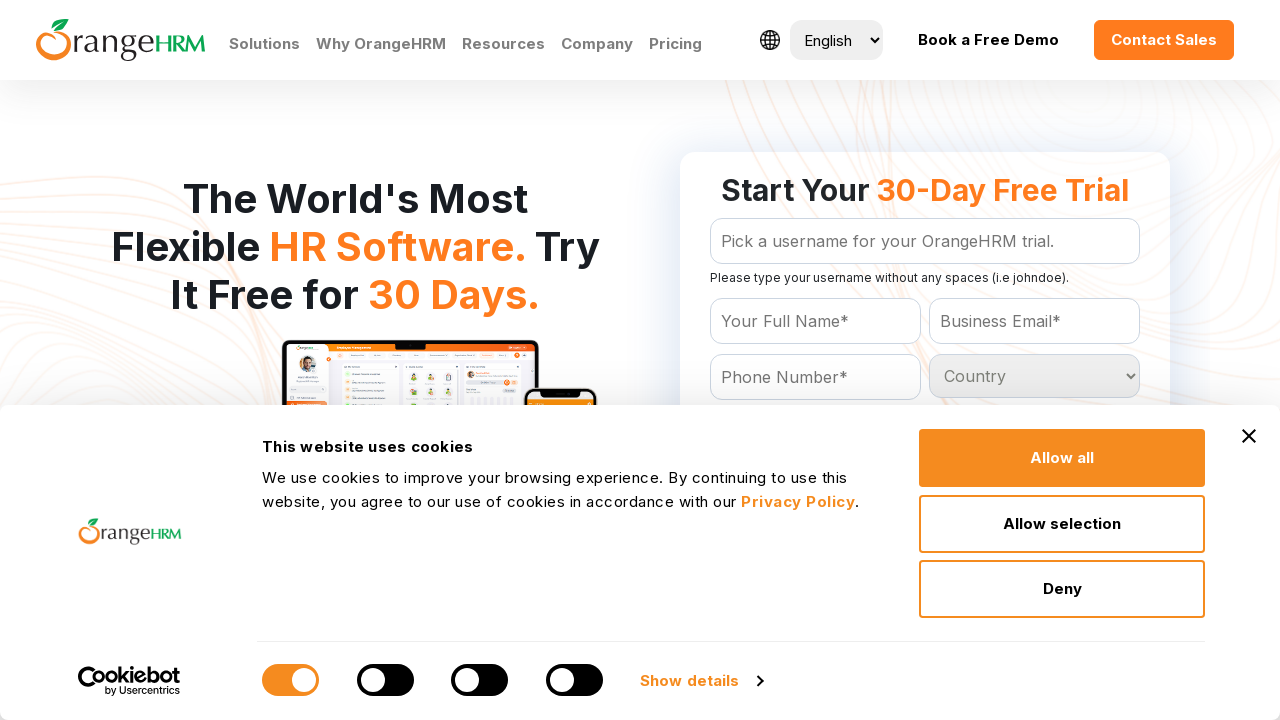

Retrieved value attribute from country option: Chile
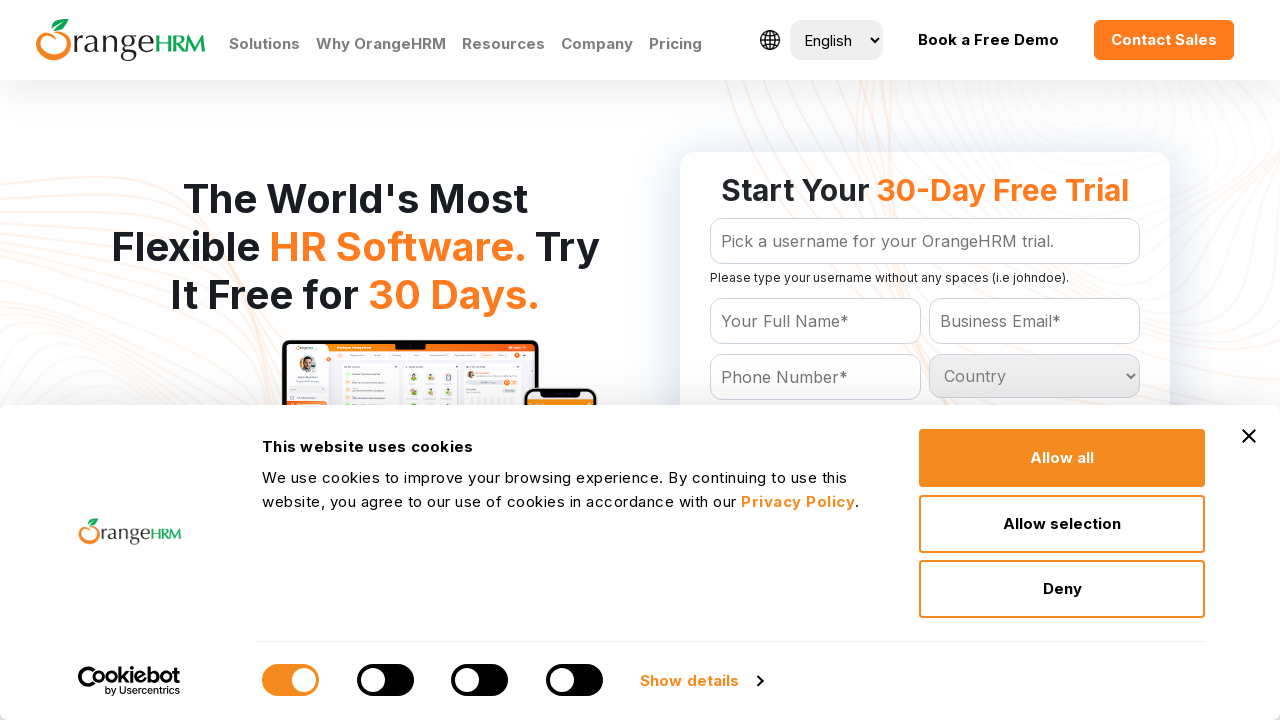

Retrieved value attribute from country option: China
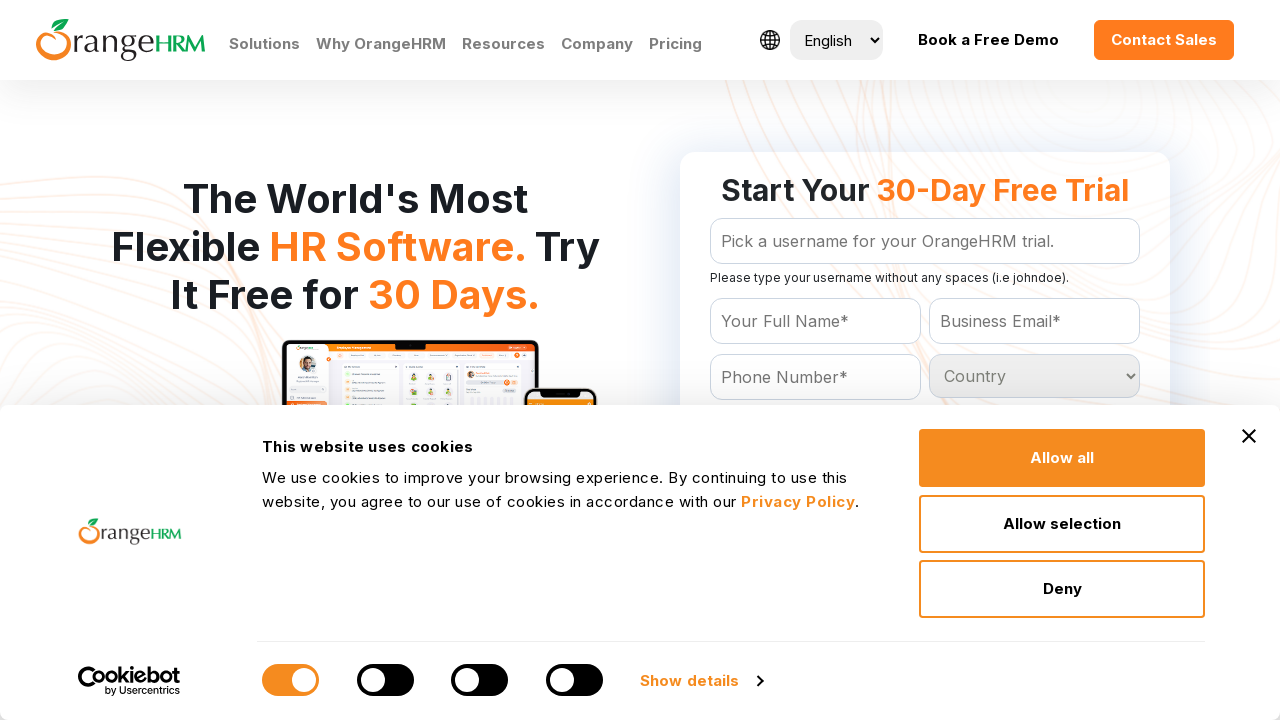

Retrieved value attribute from country option: Christmas Island
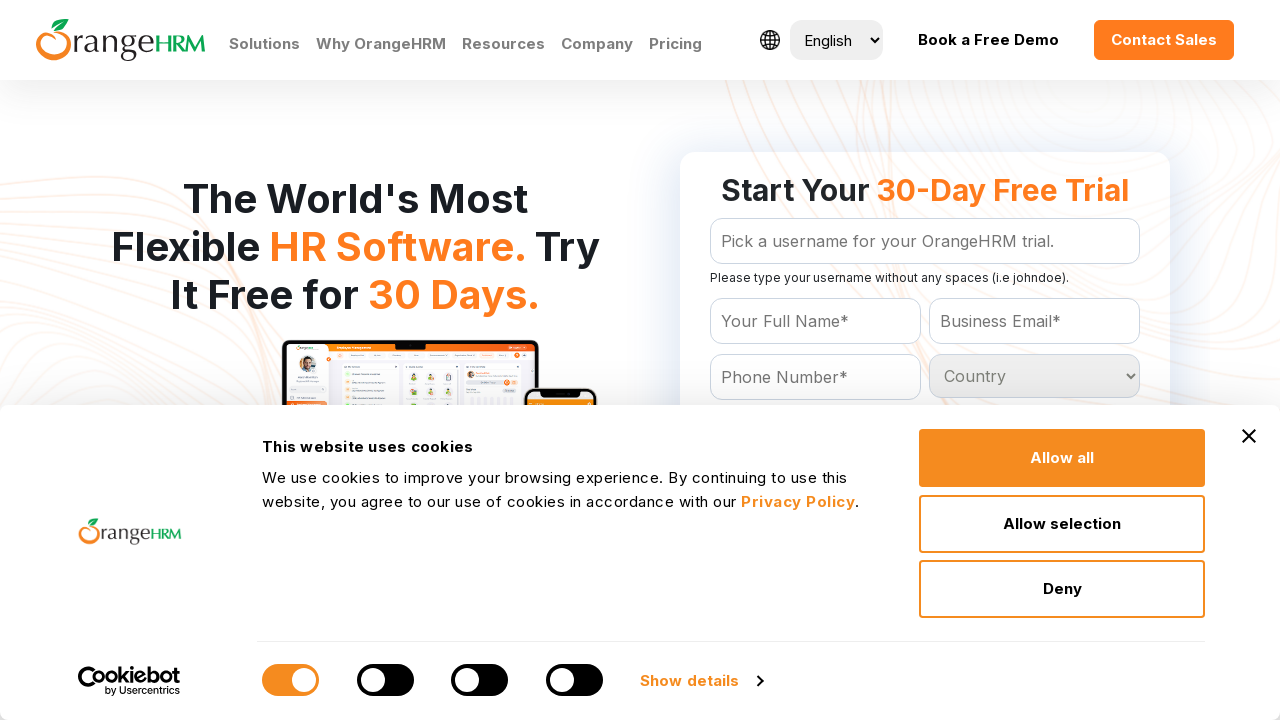

Retrieved value attribute from country option: Cocos (Keeling) Islands
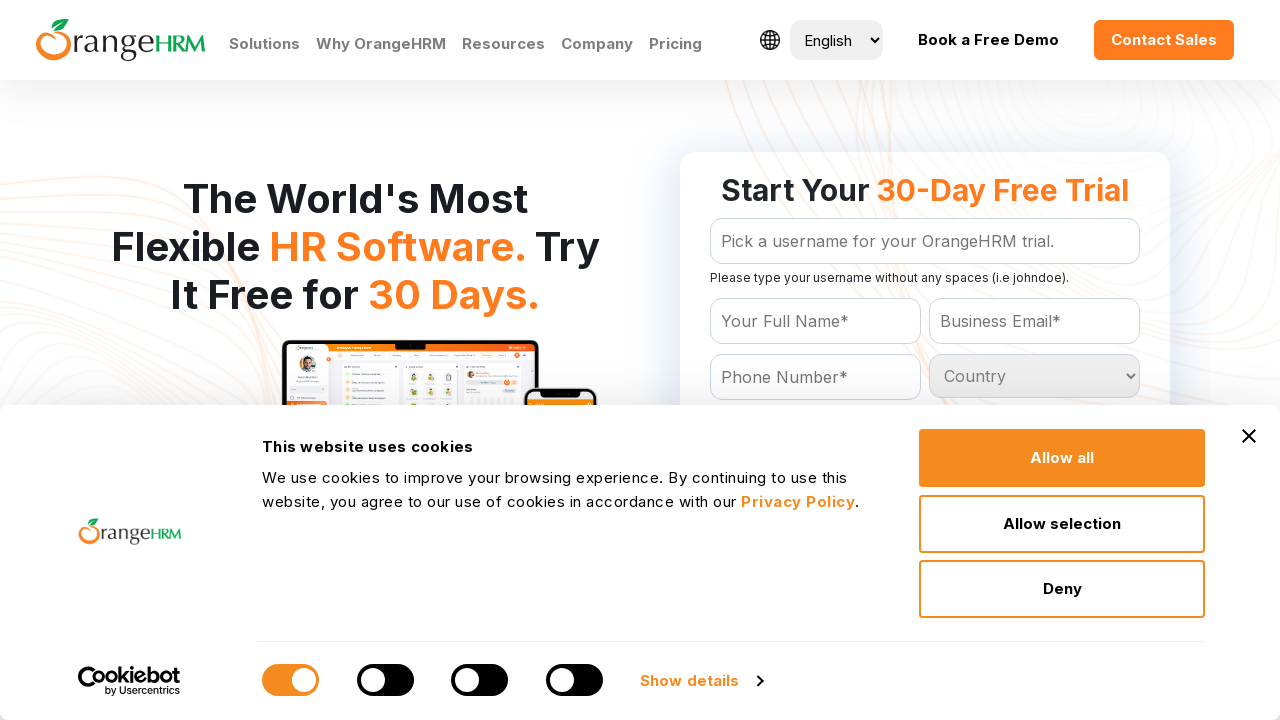

Retrieved value attribute from country option: Colombia
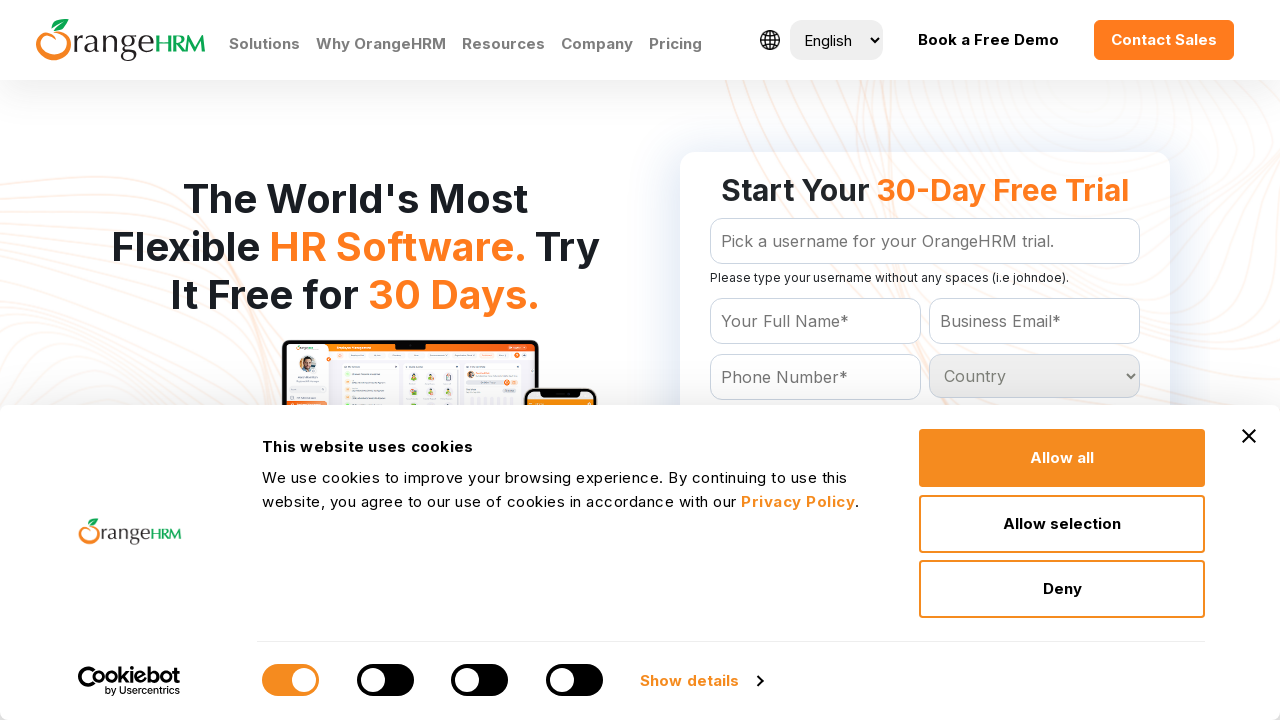

Retrieved value attribute from country option: Comoros
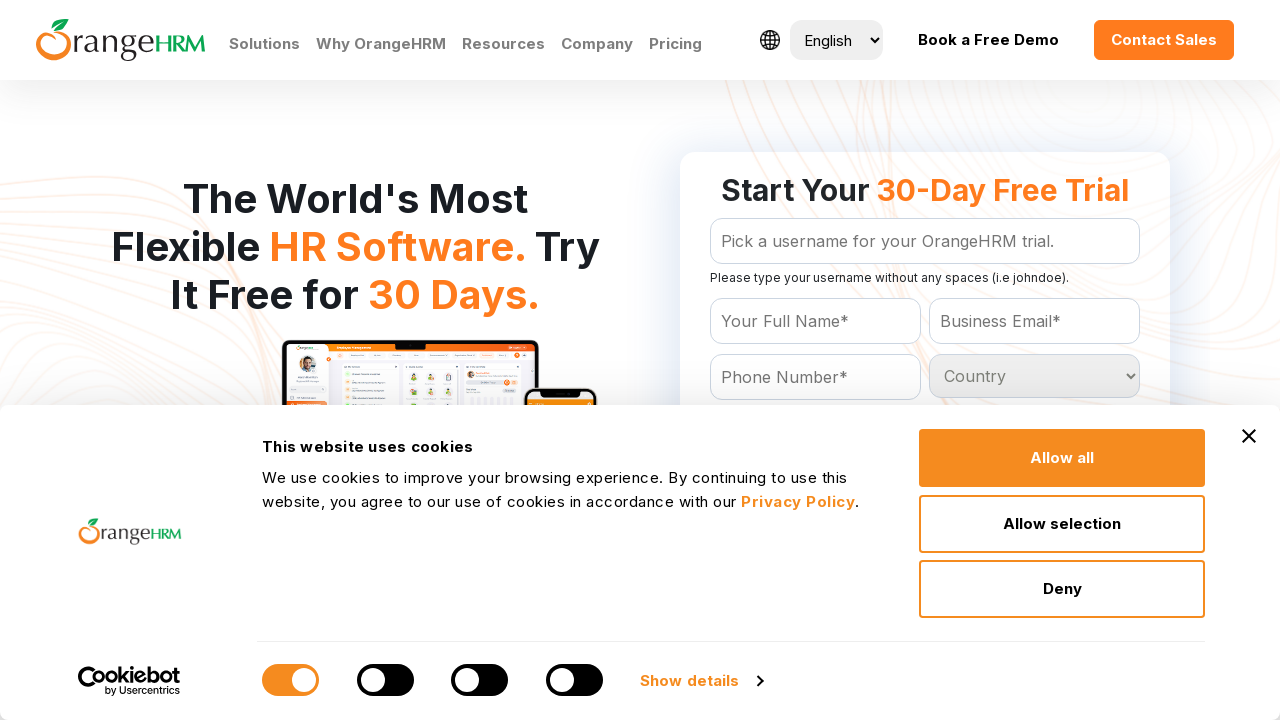

Retrieved value attribute from country option: Congo
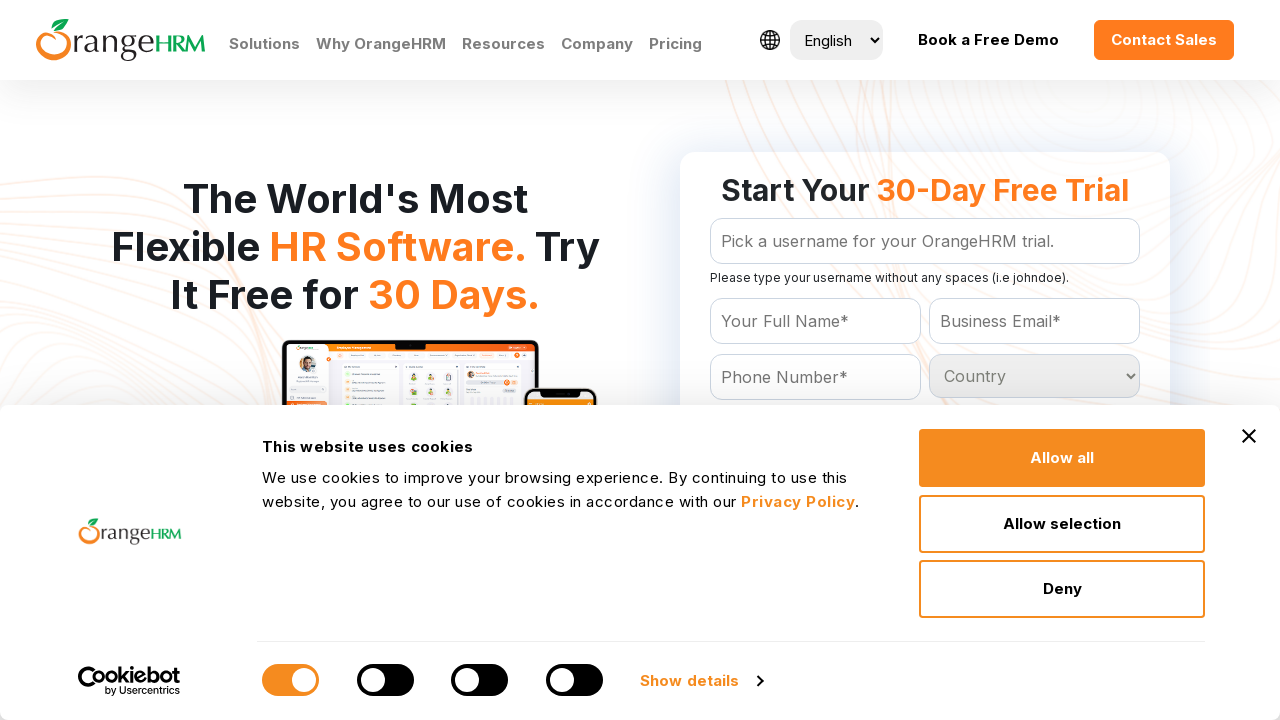

Retrieved value attribute from country option: Cook Islands
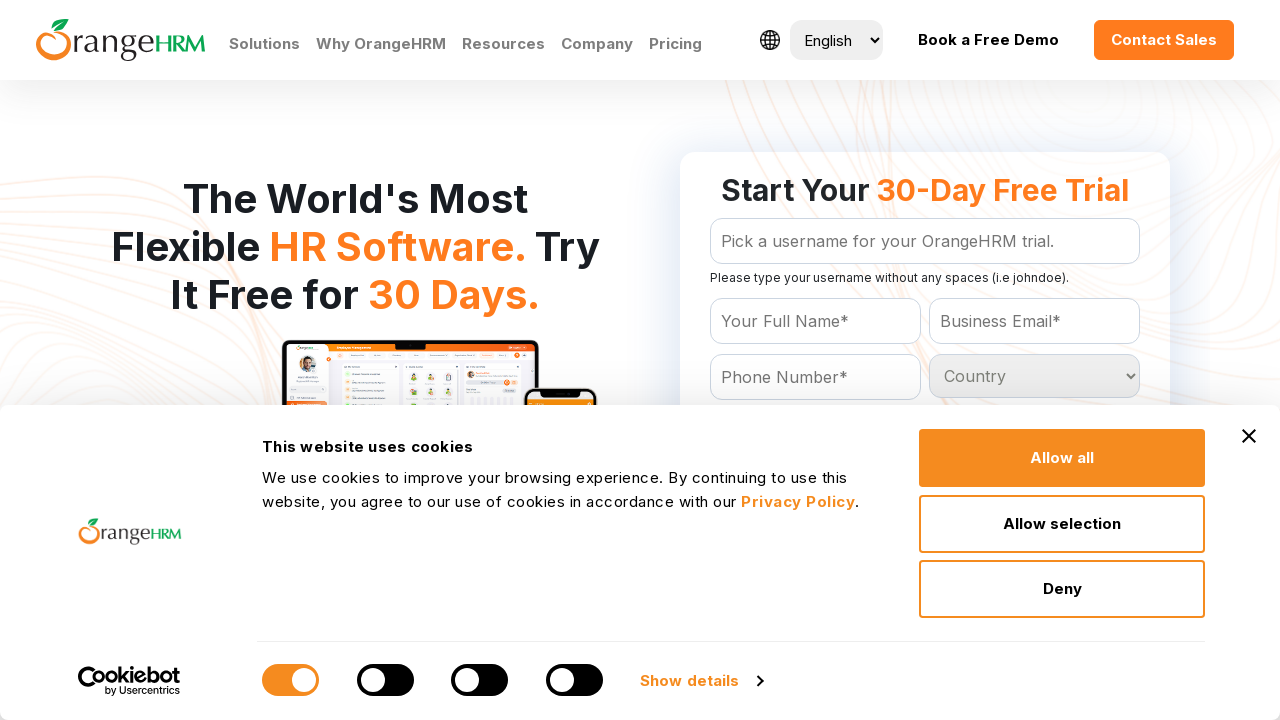

Retrieved value attribute from country option: Costa Rica
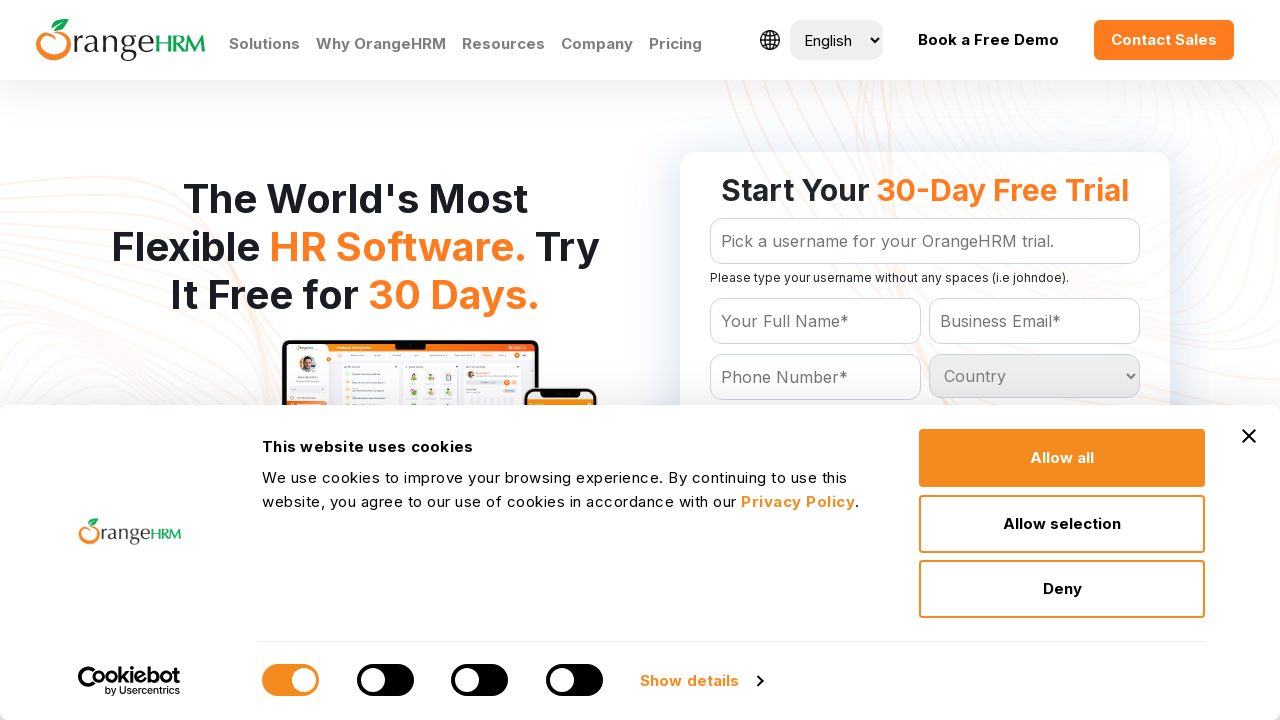

Retrieved value attribute from country option: Cote D'Ivoire
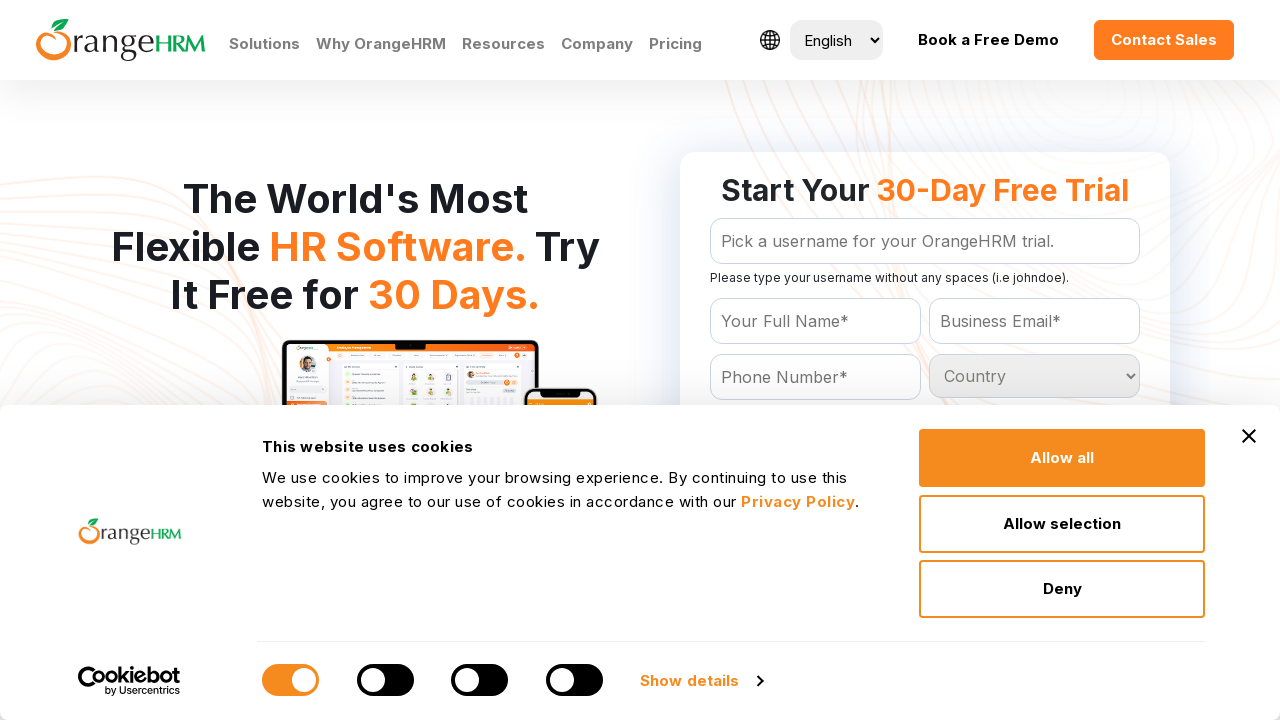

Retrieved value attribute from country option: Croatia
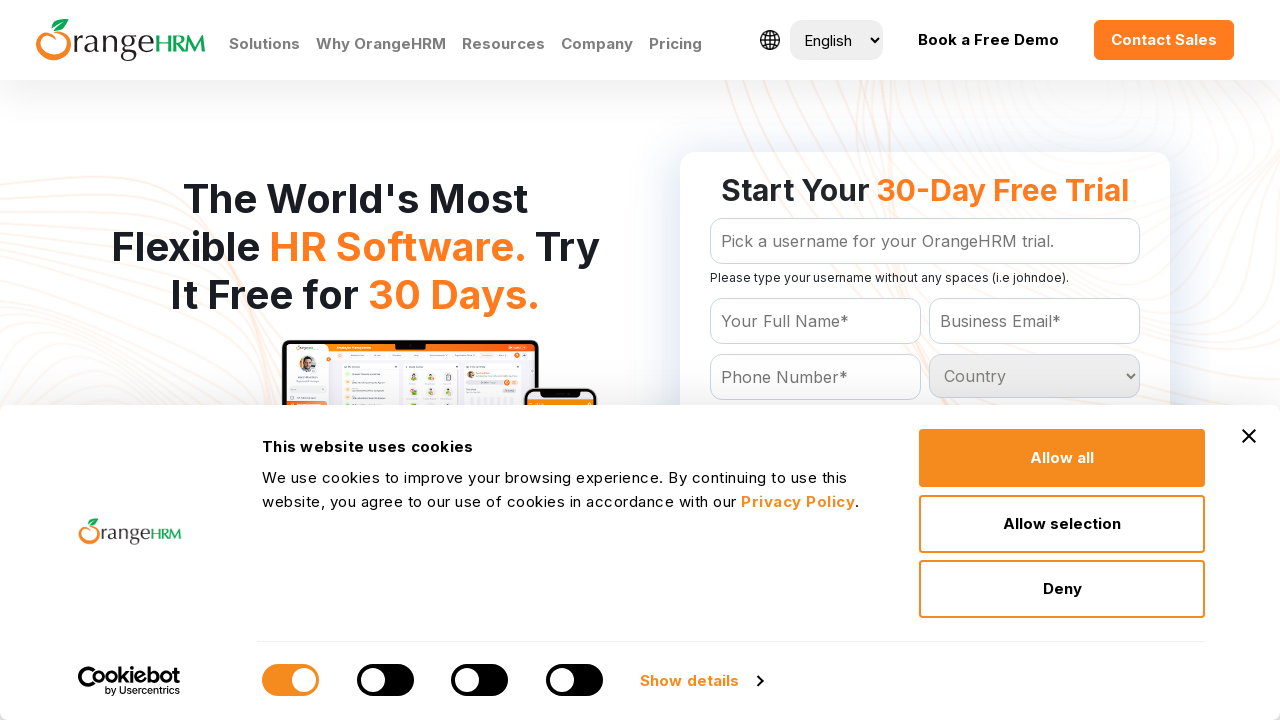

Retrieved value attribute from country option: Cuba
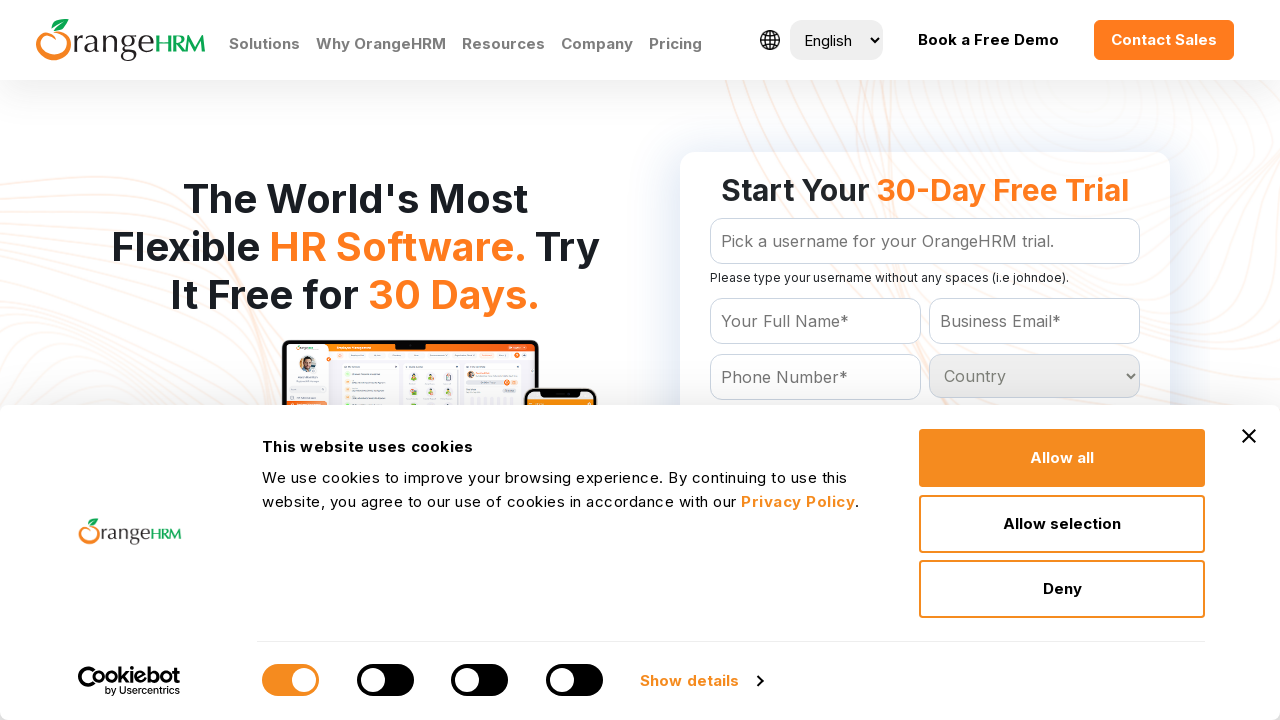

Retrieved value attribute from country option: Cyprus
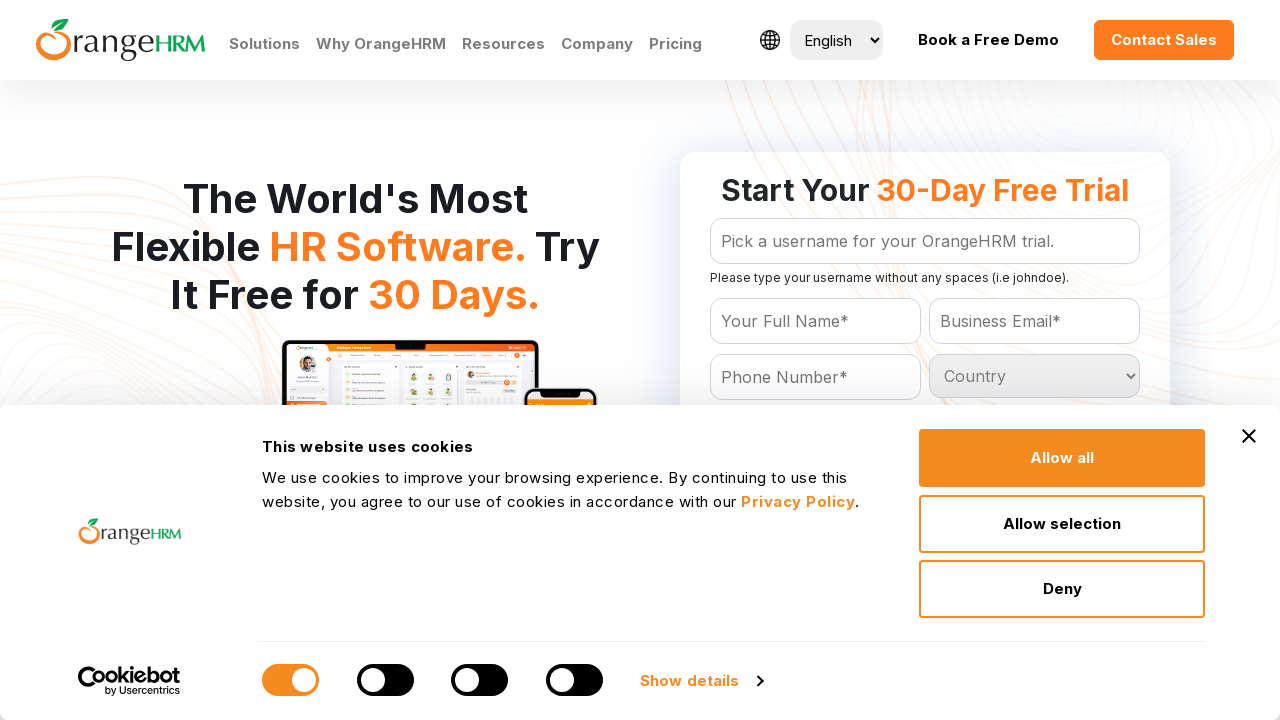

Retrieved value attribute from country option: Czech Republic
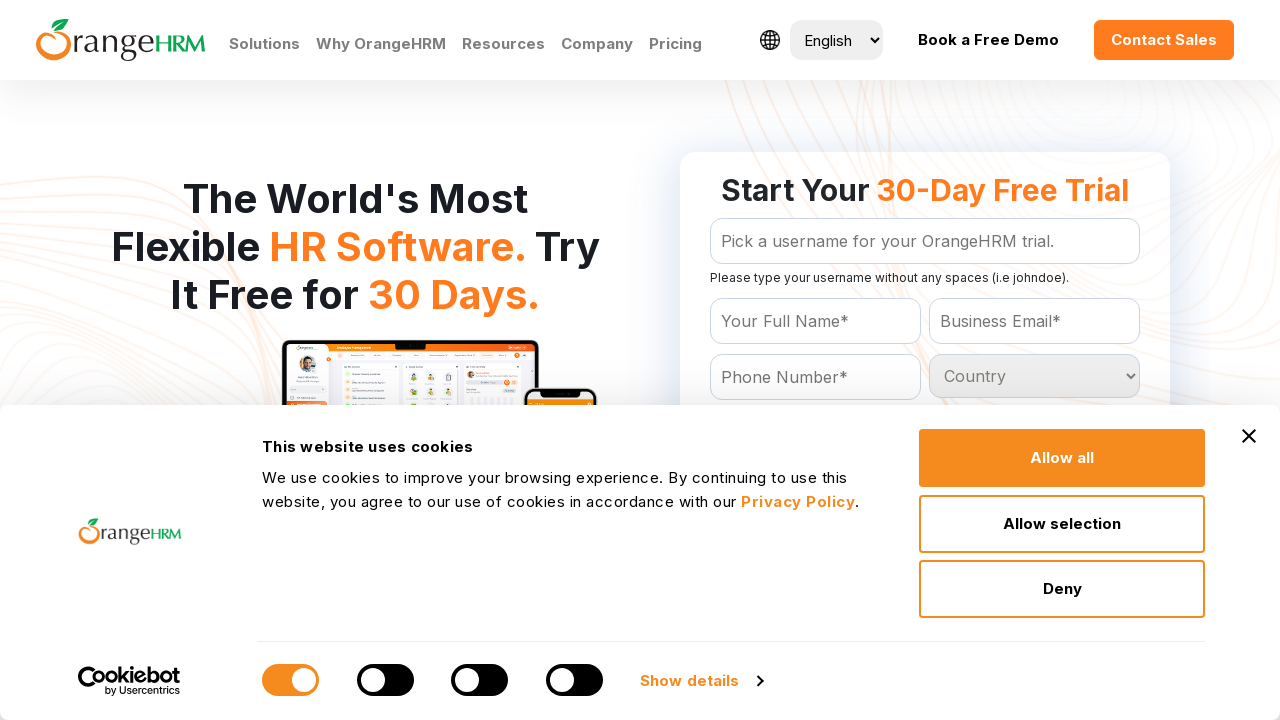

Retrieved value attribute from country option: Denmark
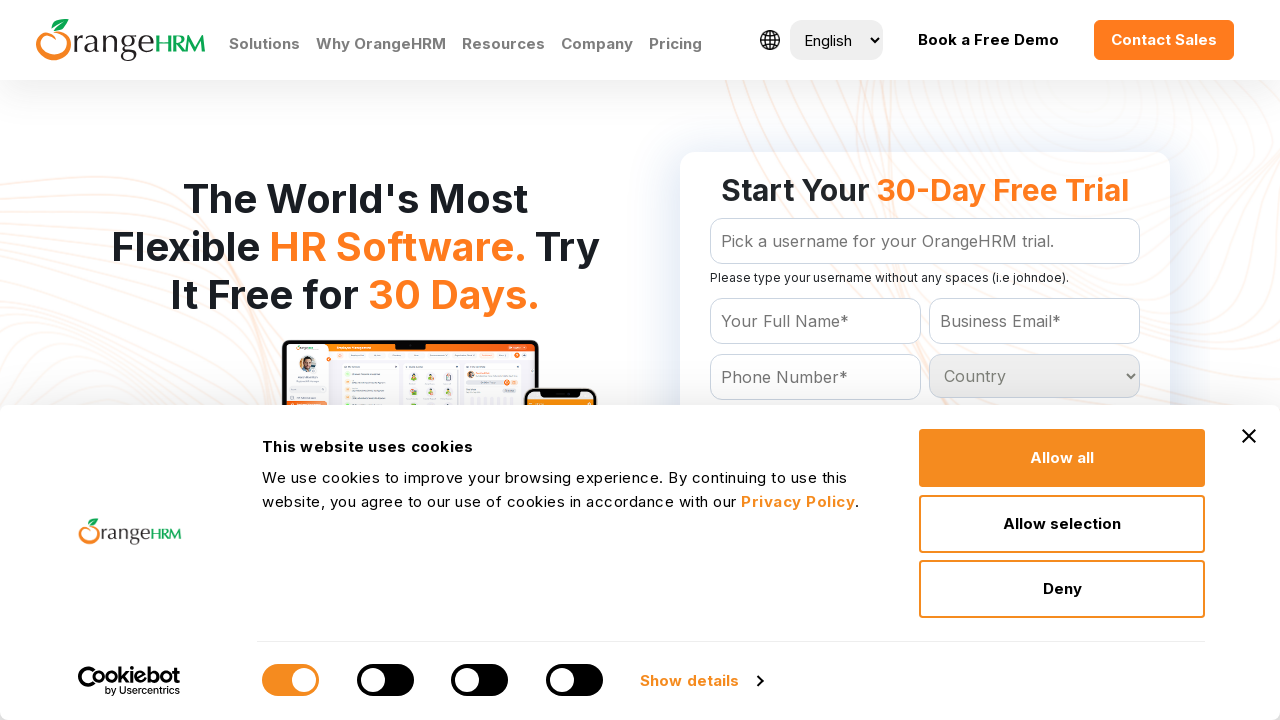

Retrieved value attribute from country option: Djibouti
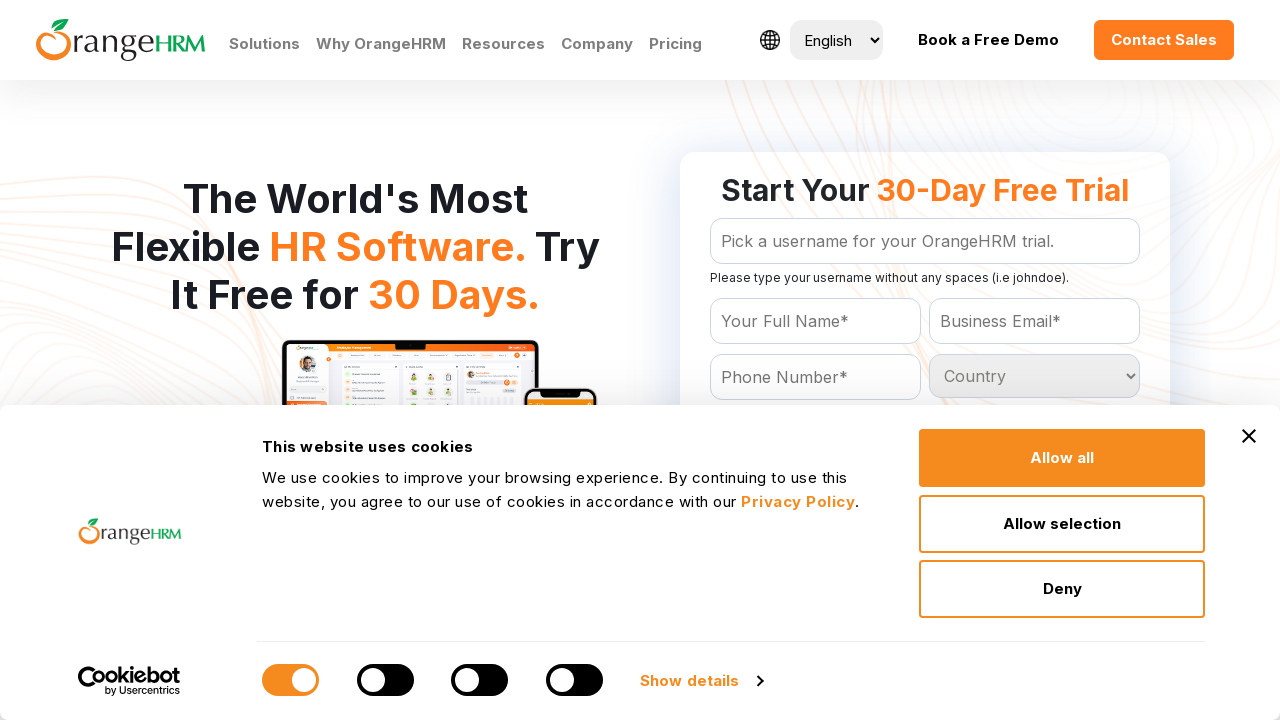

Retrieved value attribute from country option: Dominica
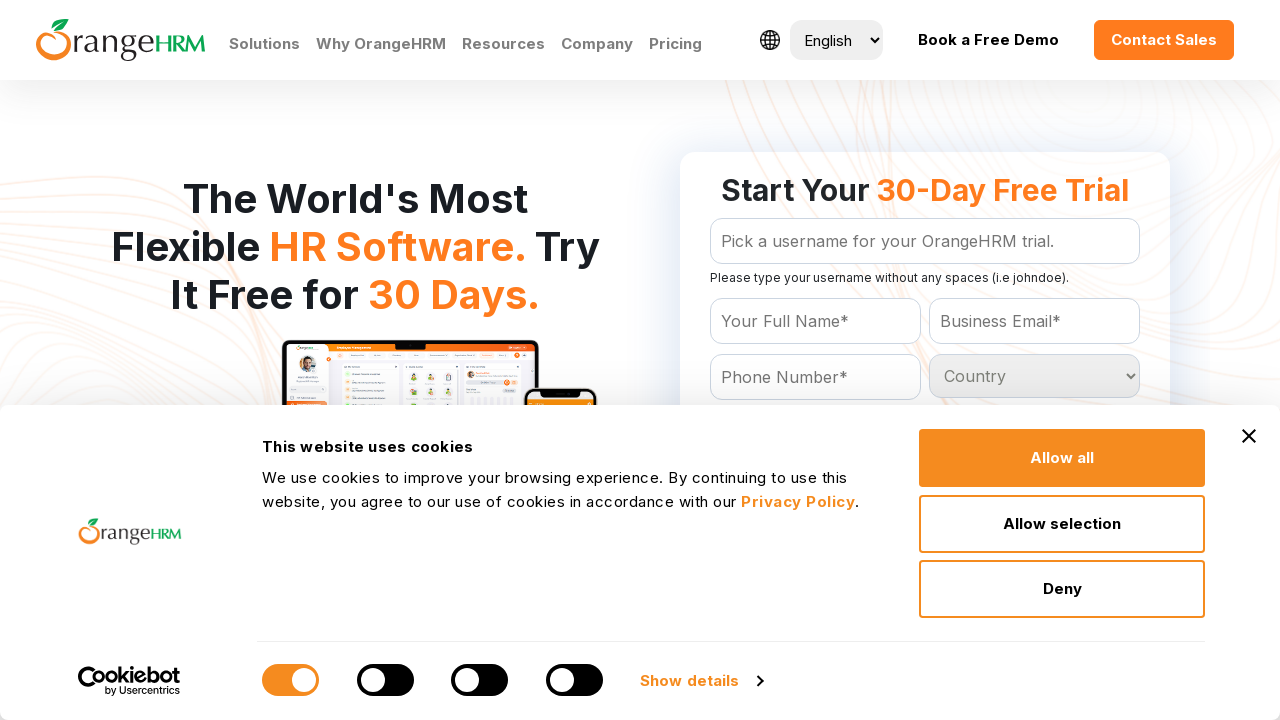

Retrieved value attribute from country option: Dominican Republic
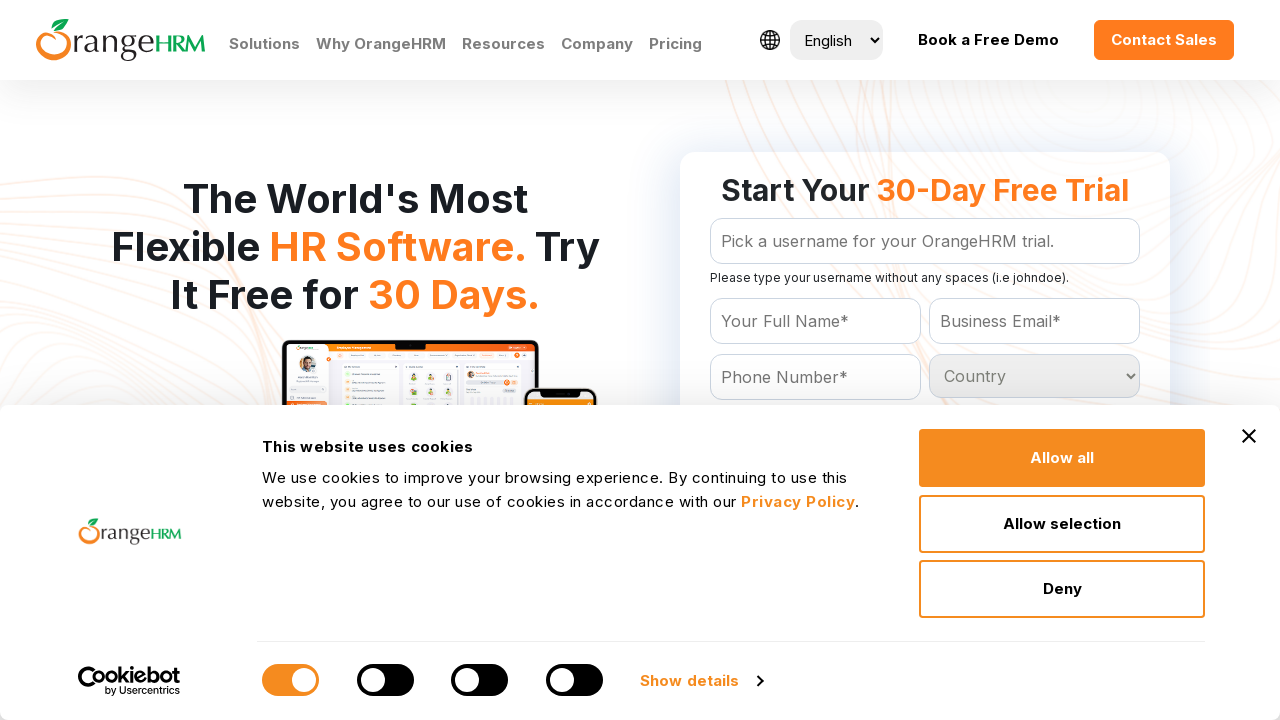

Retrieved value attribute from country option: East Timor
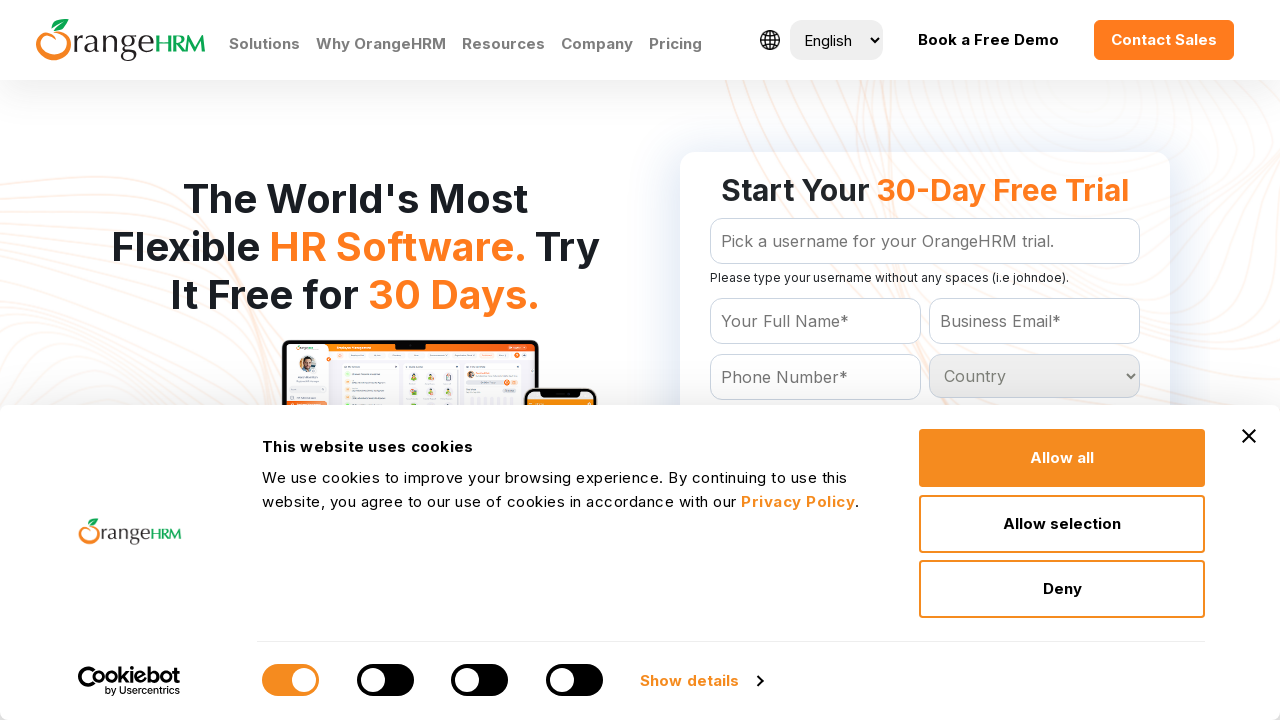

Retrieved value attribute from country option: Ecuador
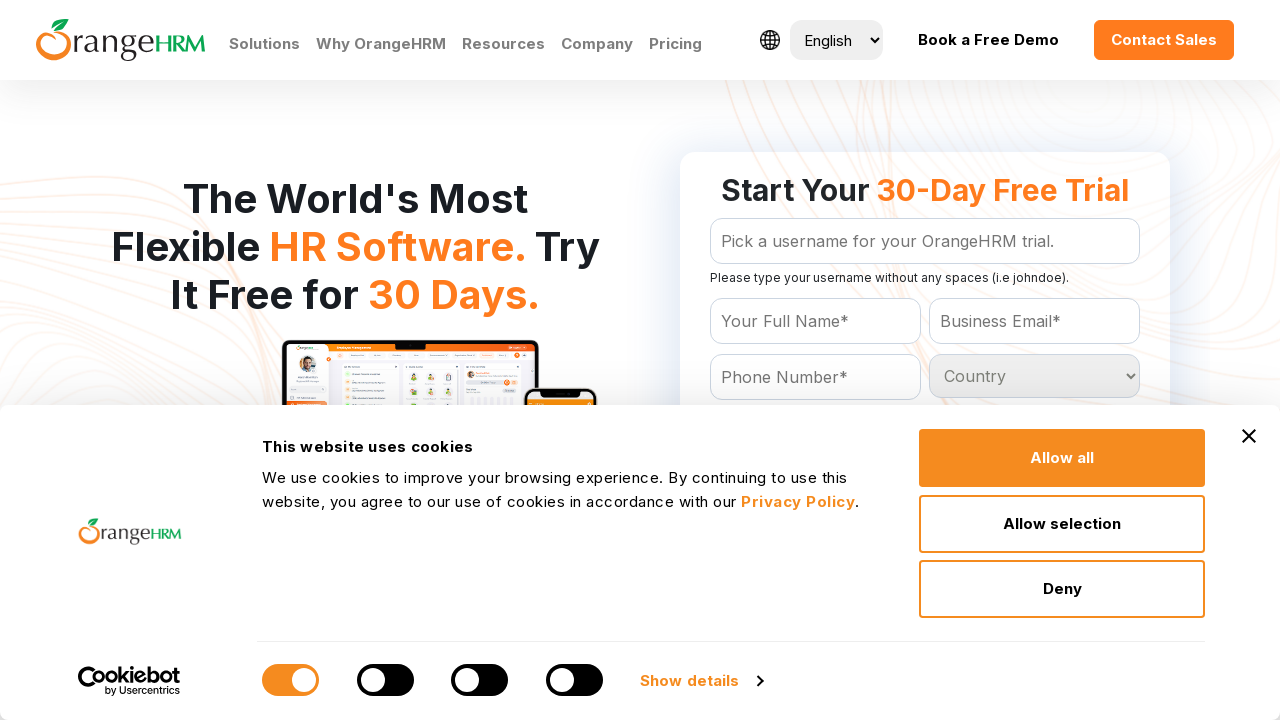

Retrieved value attribute from country option: Egypt
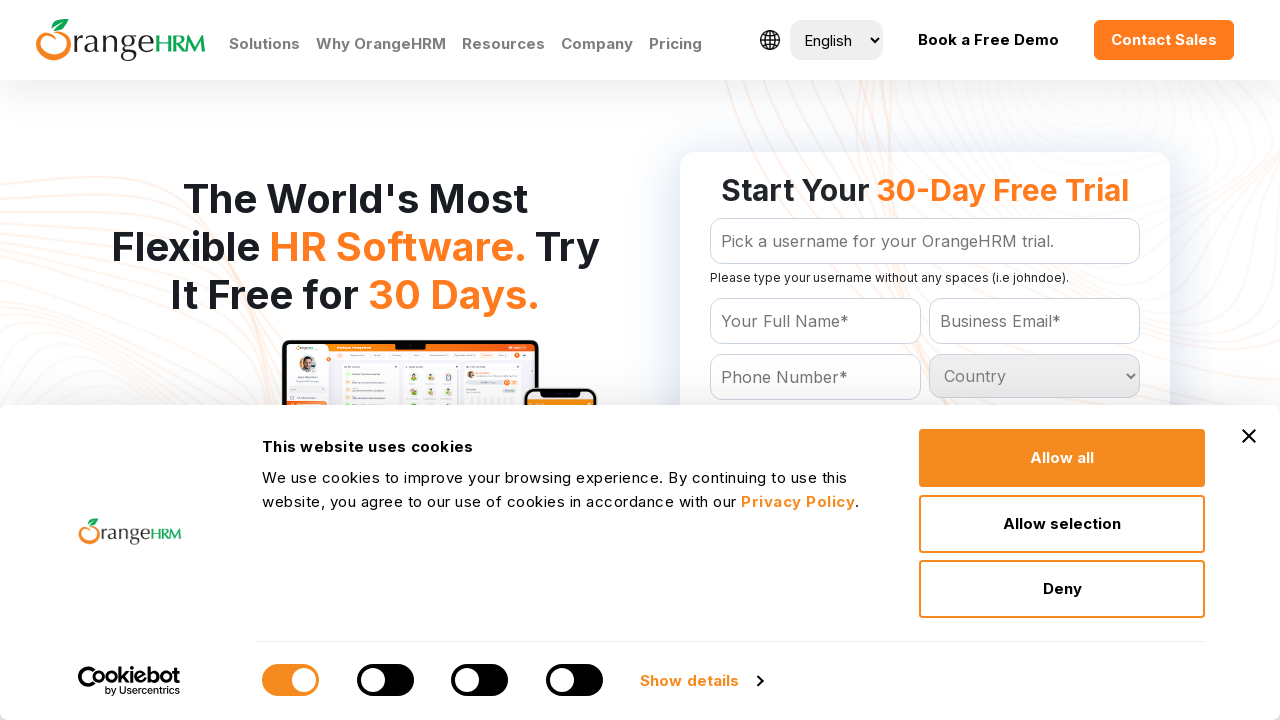

Retrieved value attribute from country option: El Salvador
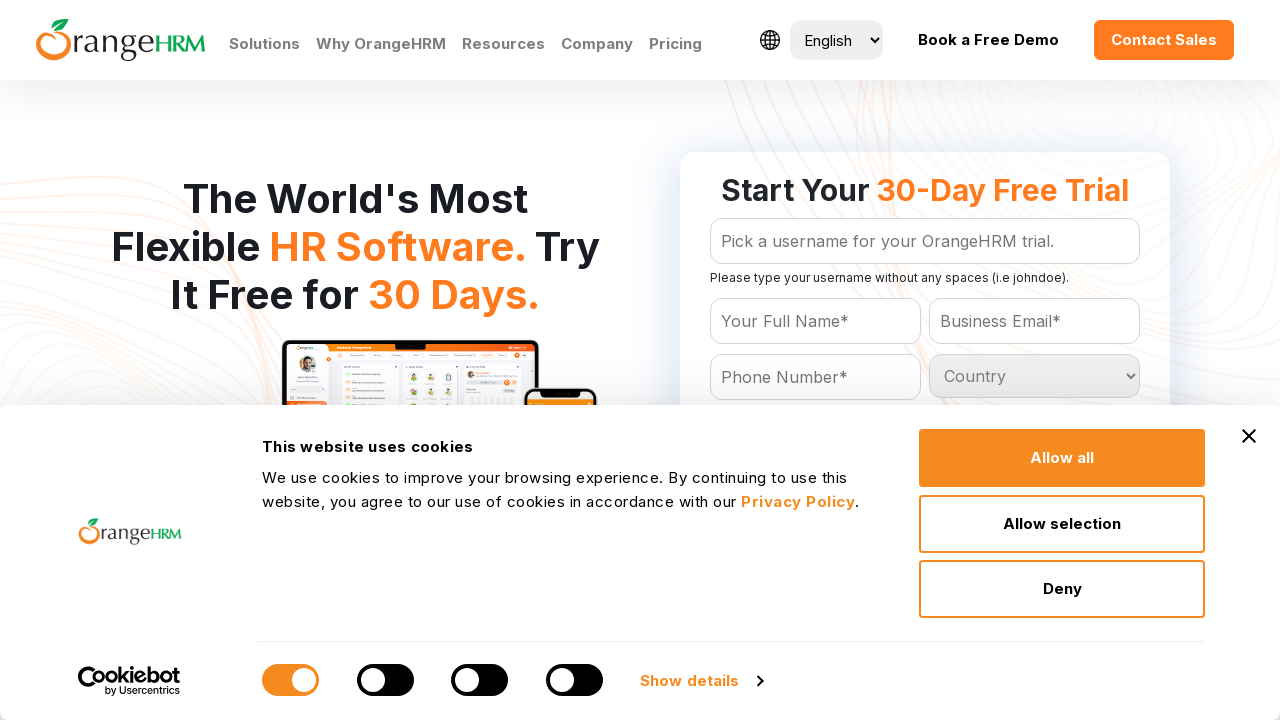

Retrieved value attribute from country option: Equatorial Guinea
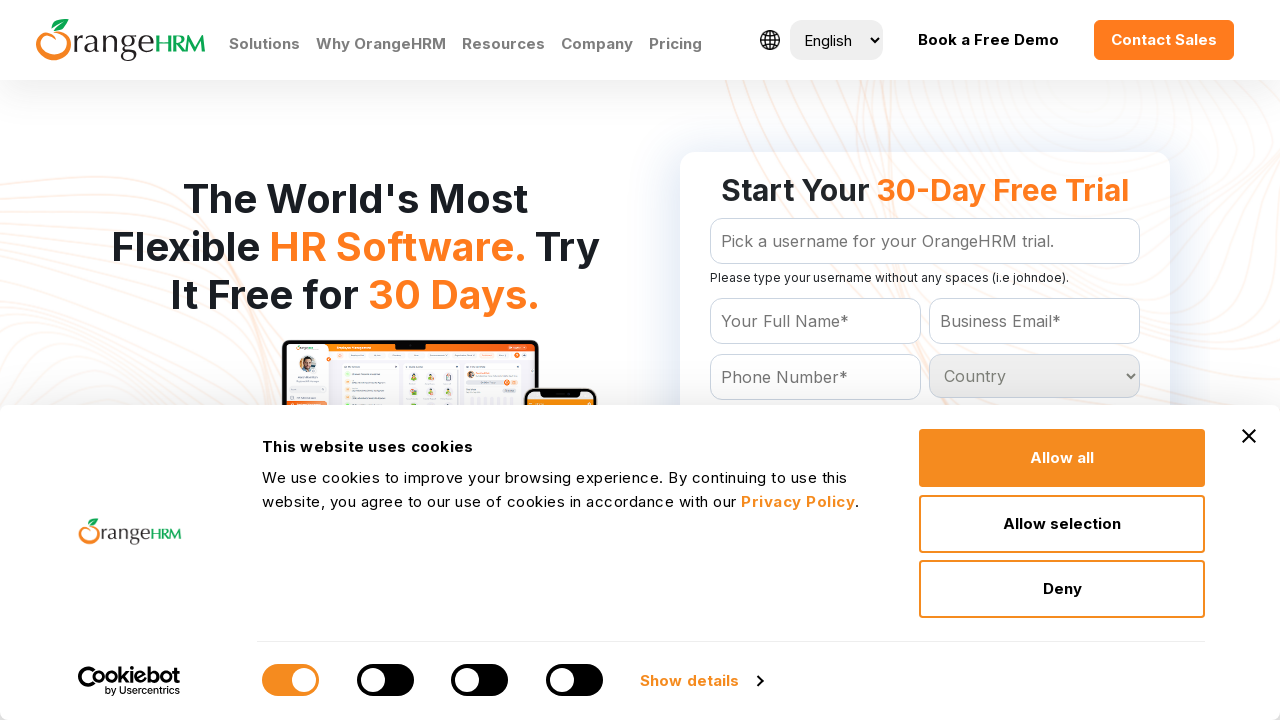

Retrieved value attribute from country option: Eritrea
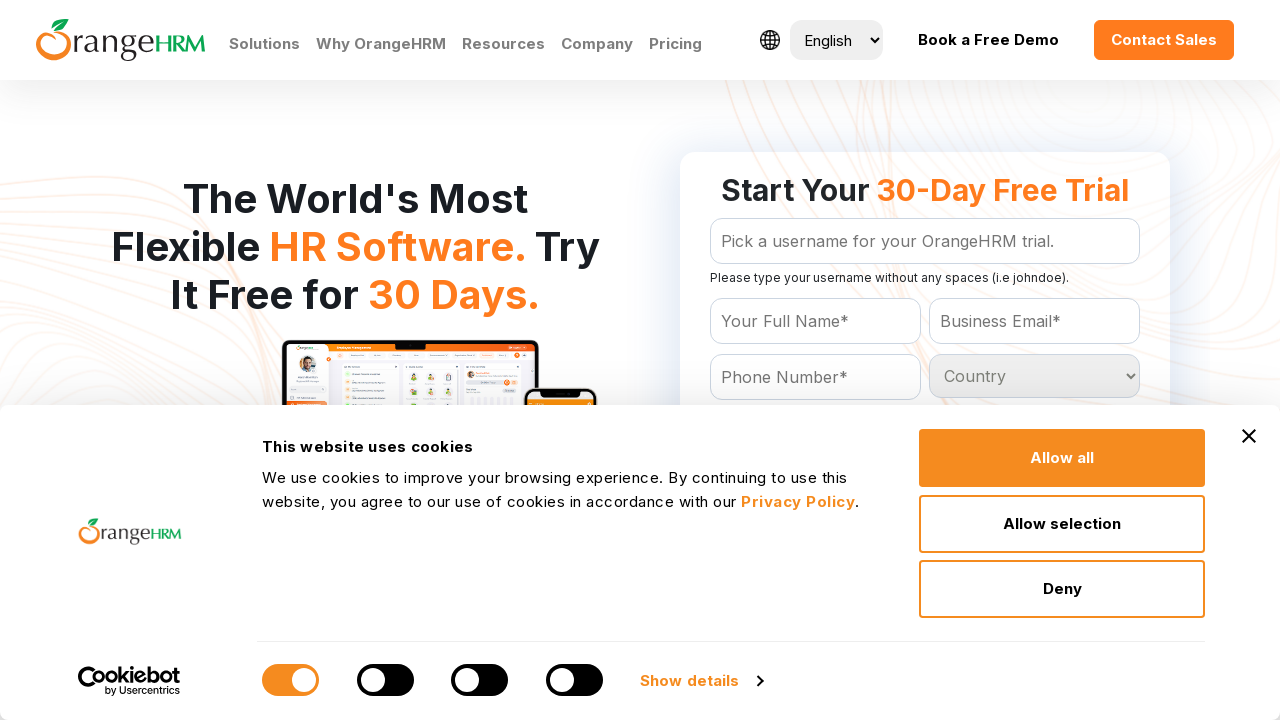

Retrieved value attribute from country option: Estonia
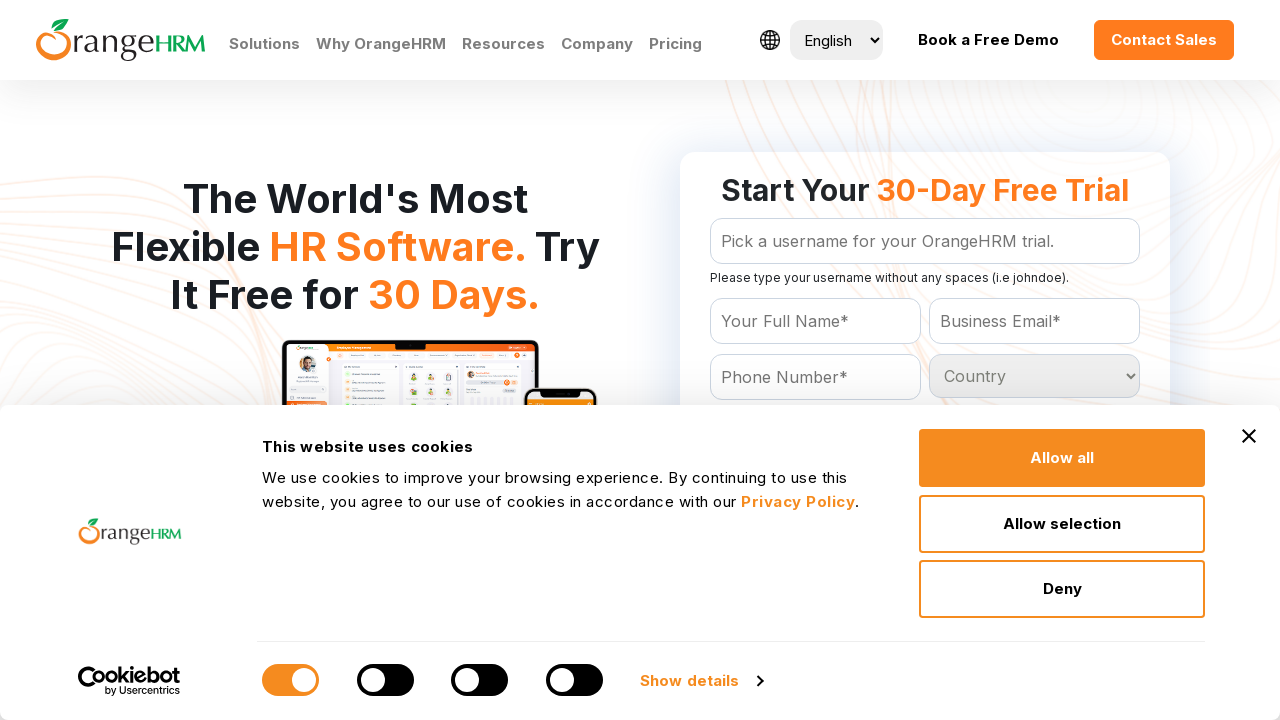

Retrieved value attribute from country option: Ethiopia
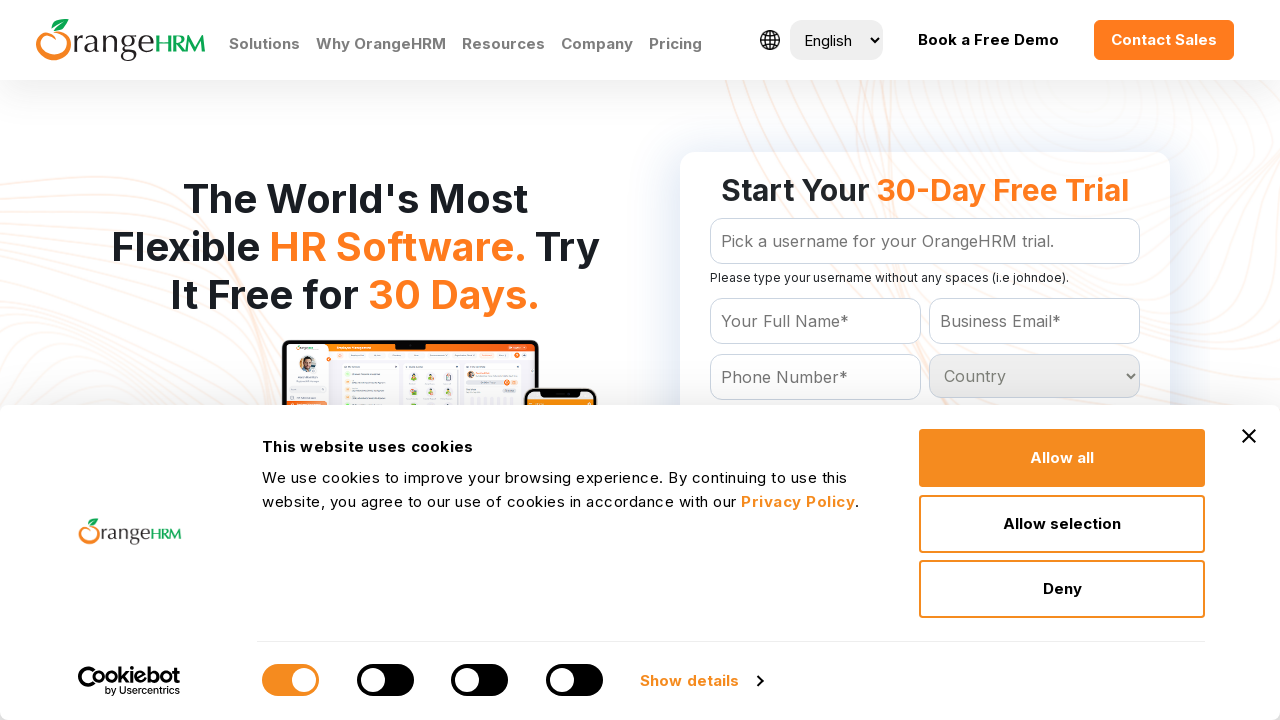

Retrieved value attribute from country option: Falkland Islands (Malvinas)
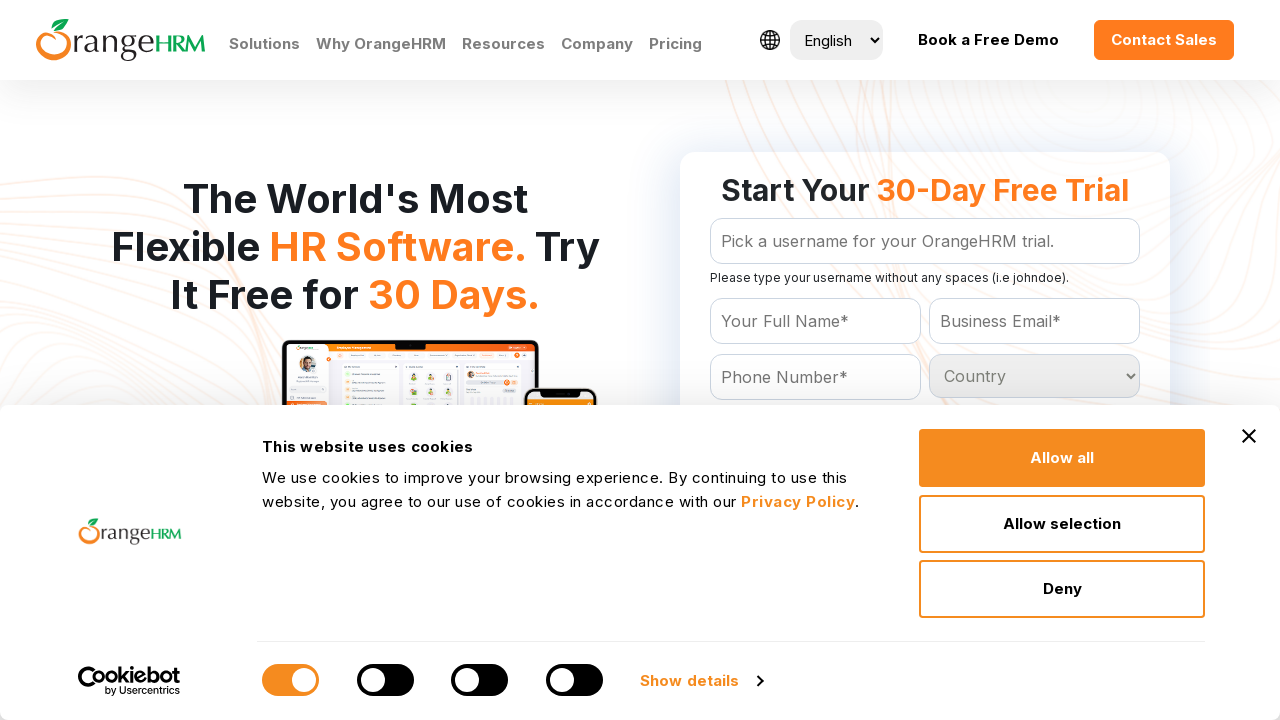

Retrieved value attribute from country option: Faroe Islands
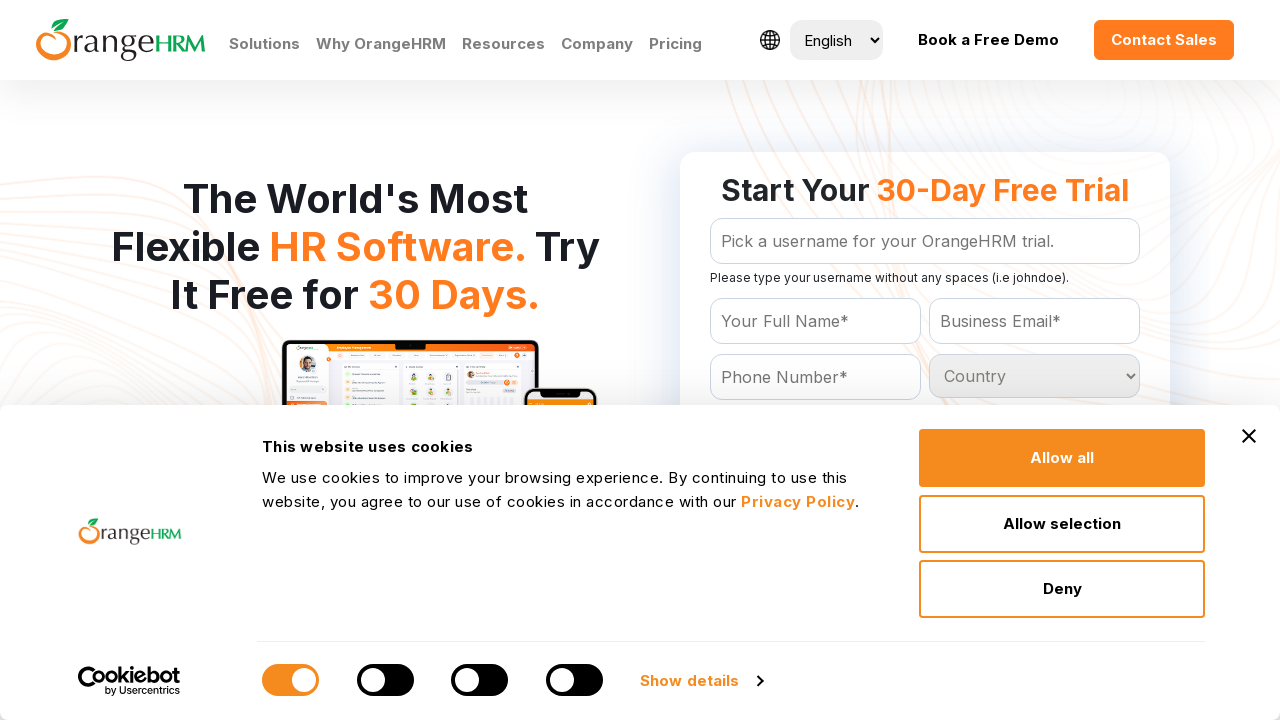

Retrieved value attribute from country option: Fiji
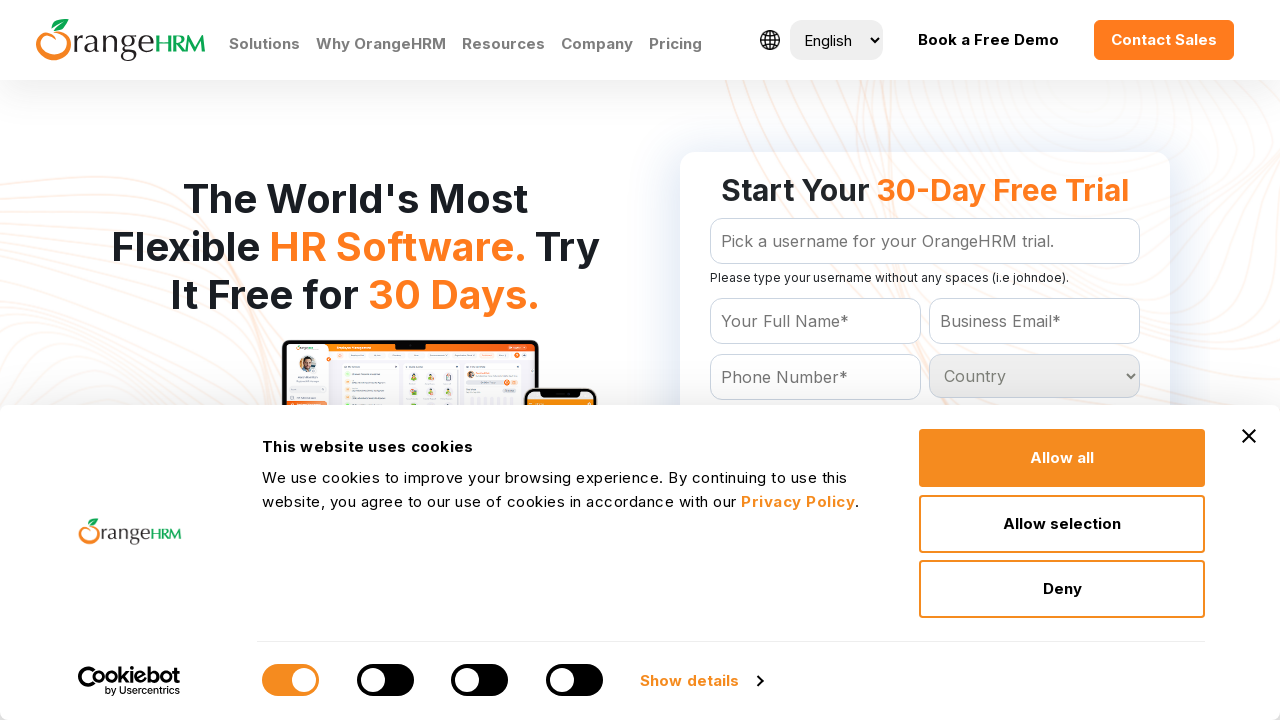

Retrieved value attribute from country option: Finland
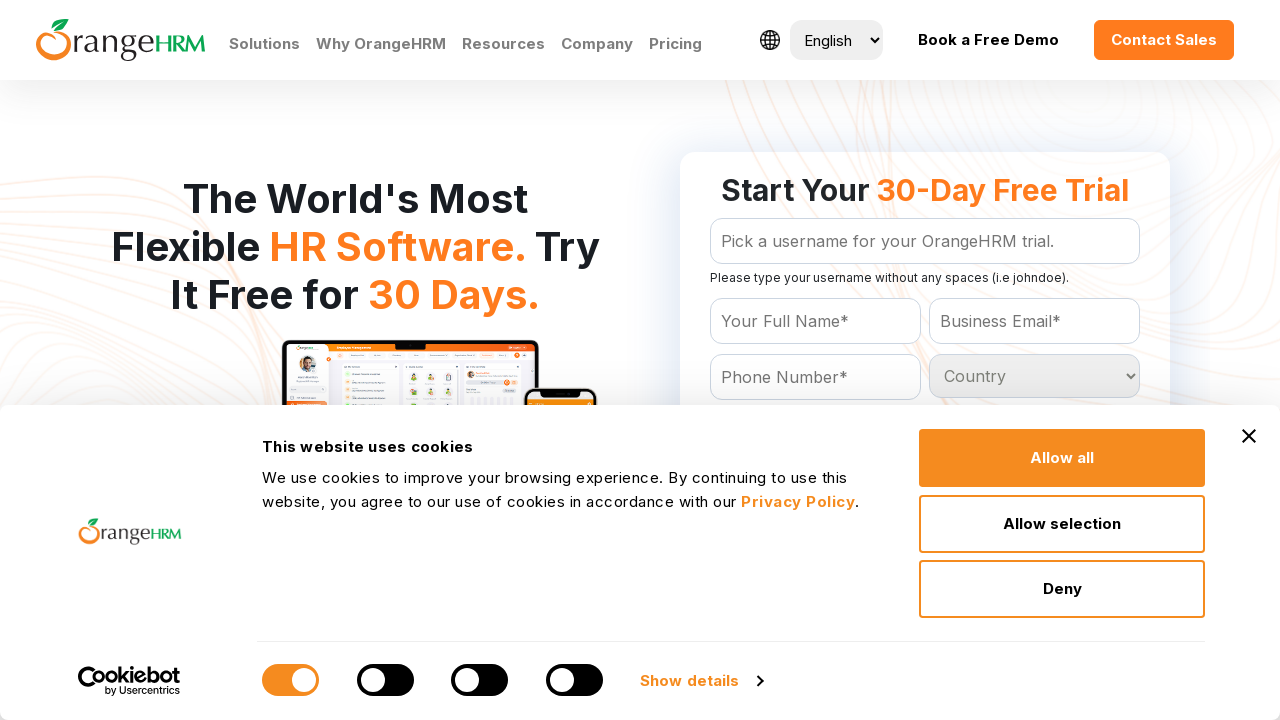

Retrieved value attribute from country option: France
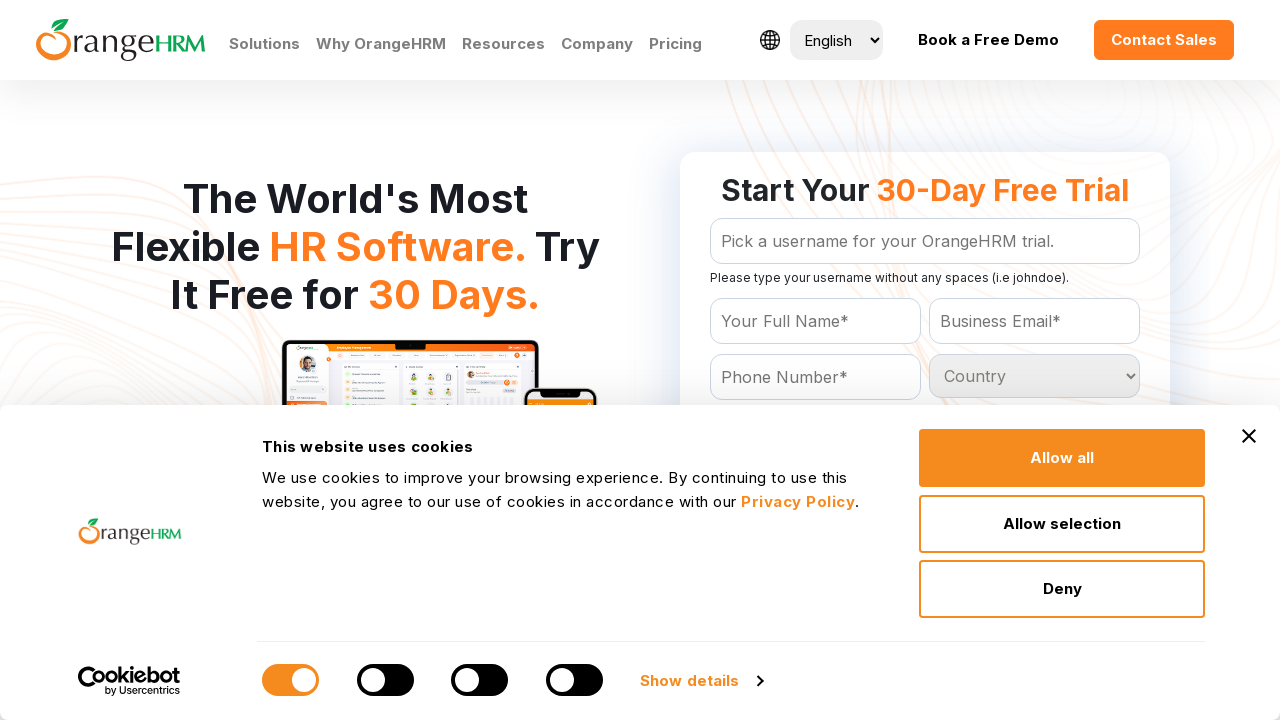

Retrieved value attribute from country option: French Guiana
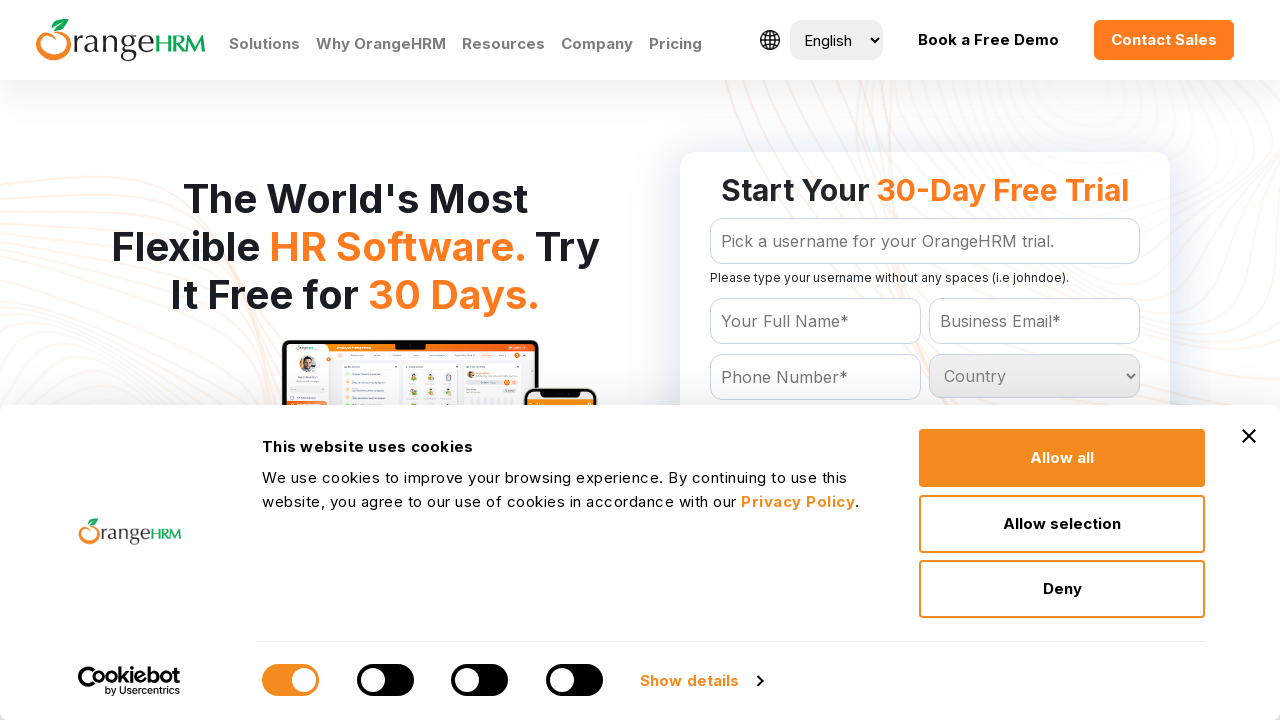

Retrieved value attribute from country option: French Polynesia
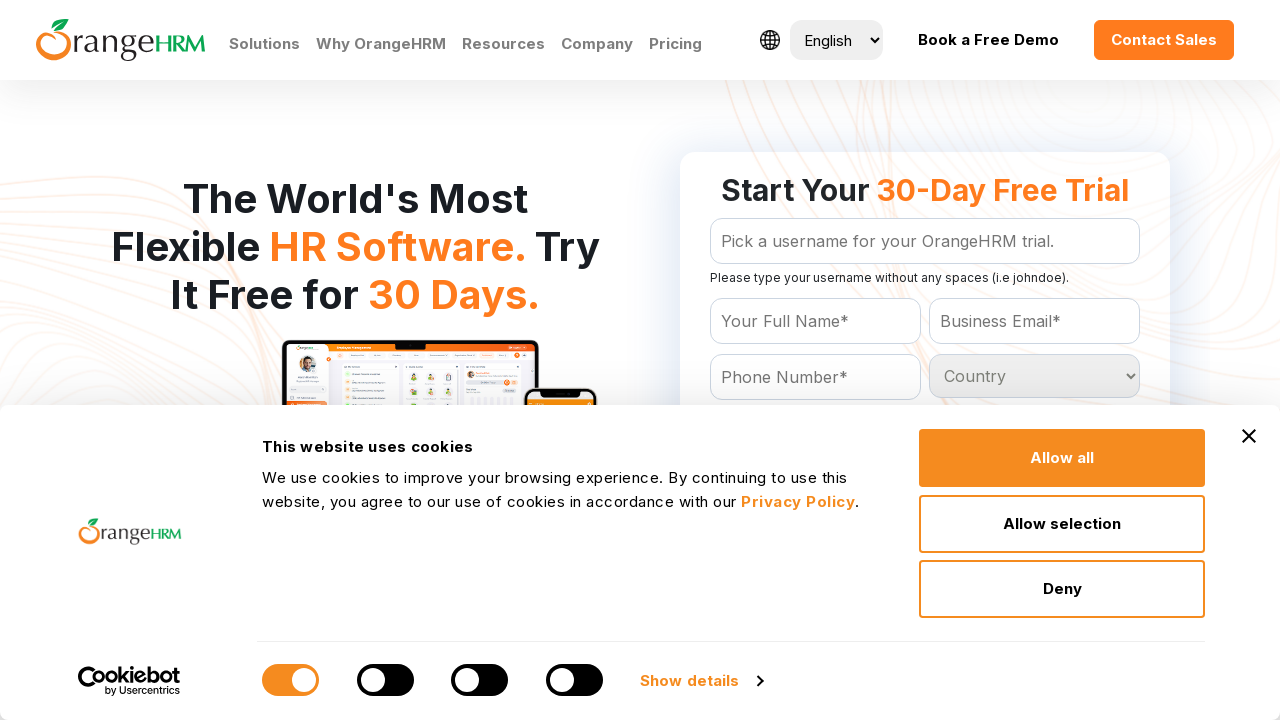

Retrieved value attribute from country option: French Southern Territories
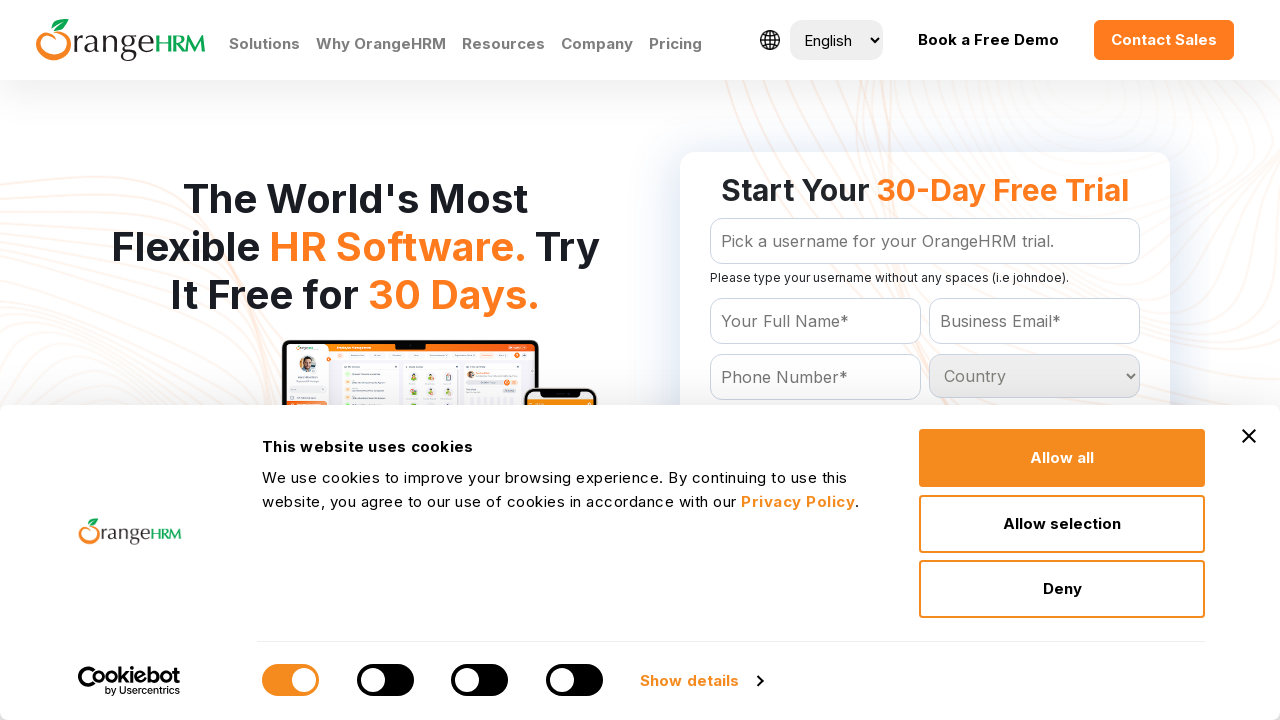

Retrieved value attribute from country option: Gabon
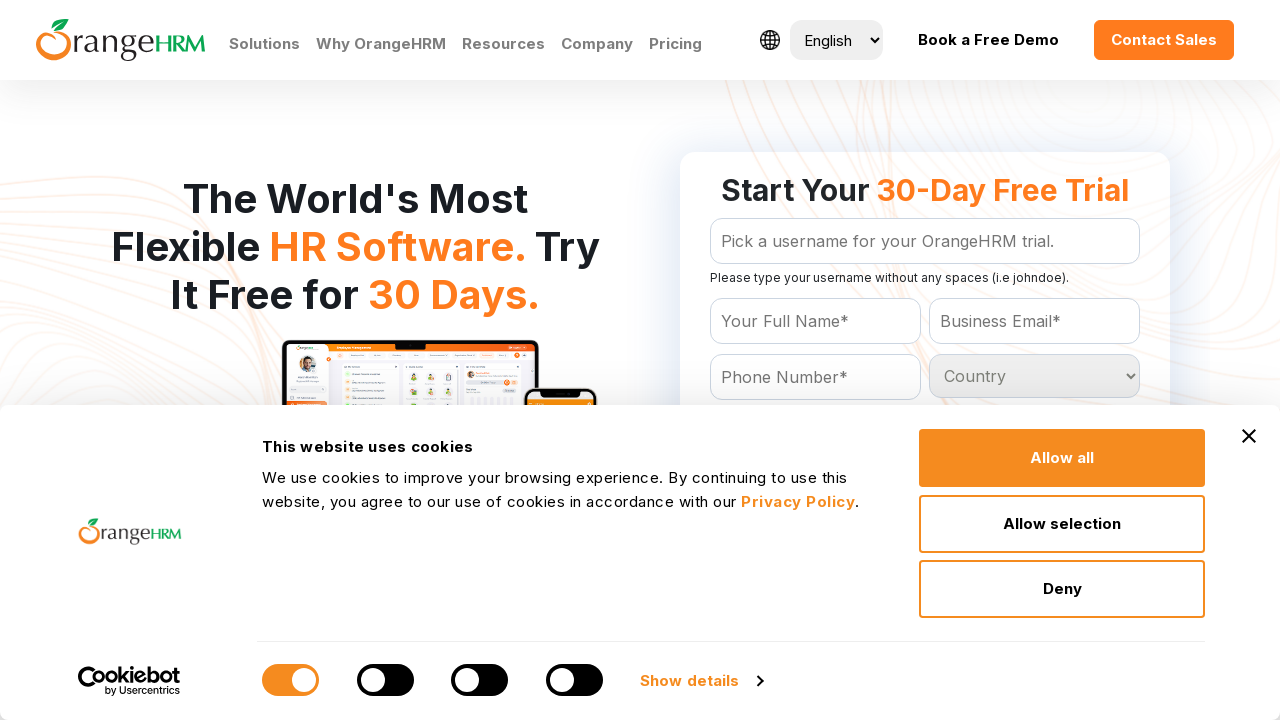

Retrieved value attribute from country option: Gambia
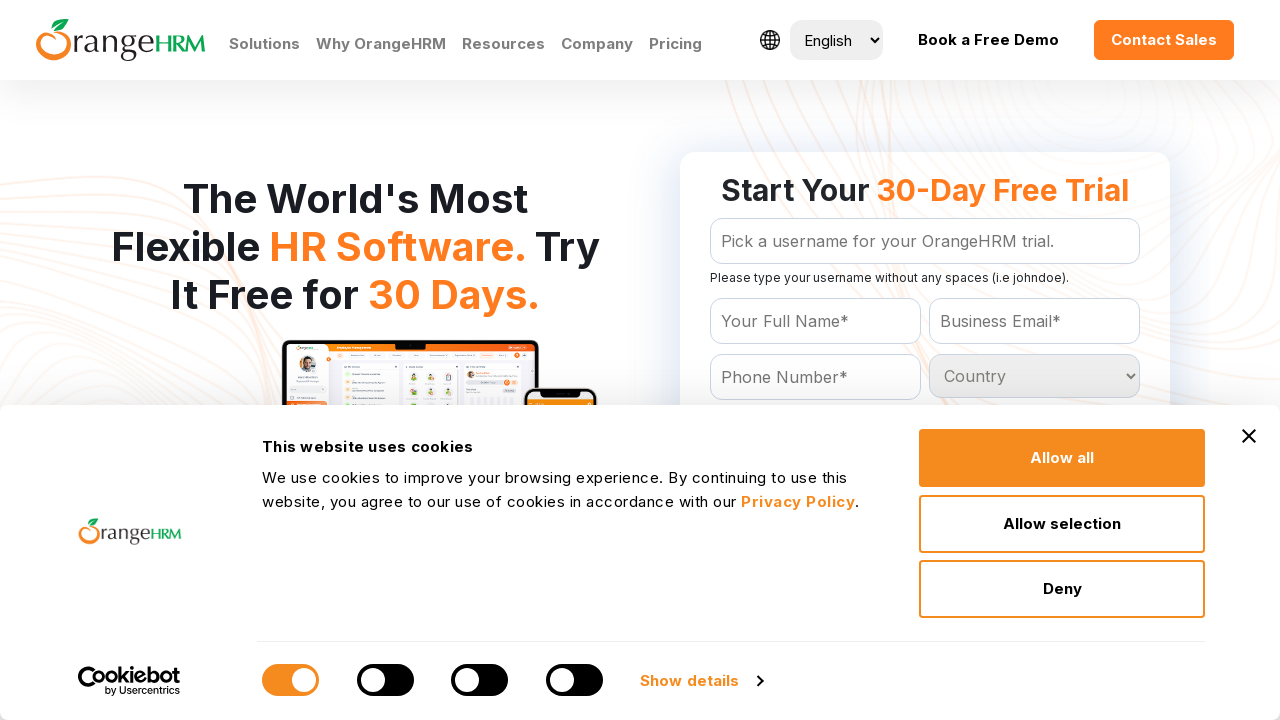

Retrieved value attribute from country option: Georgia
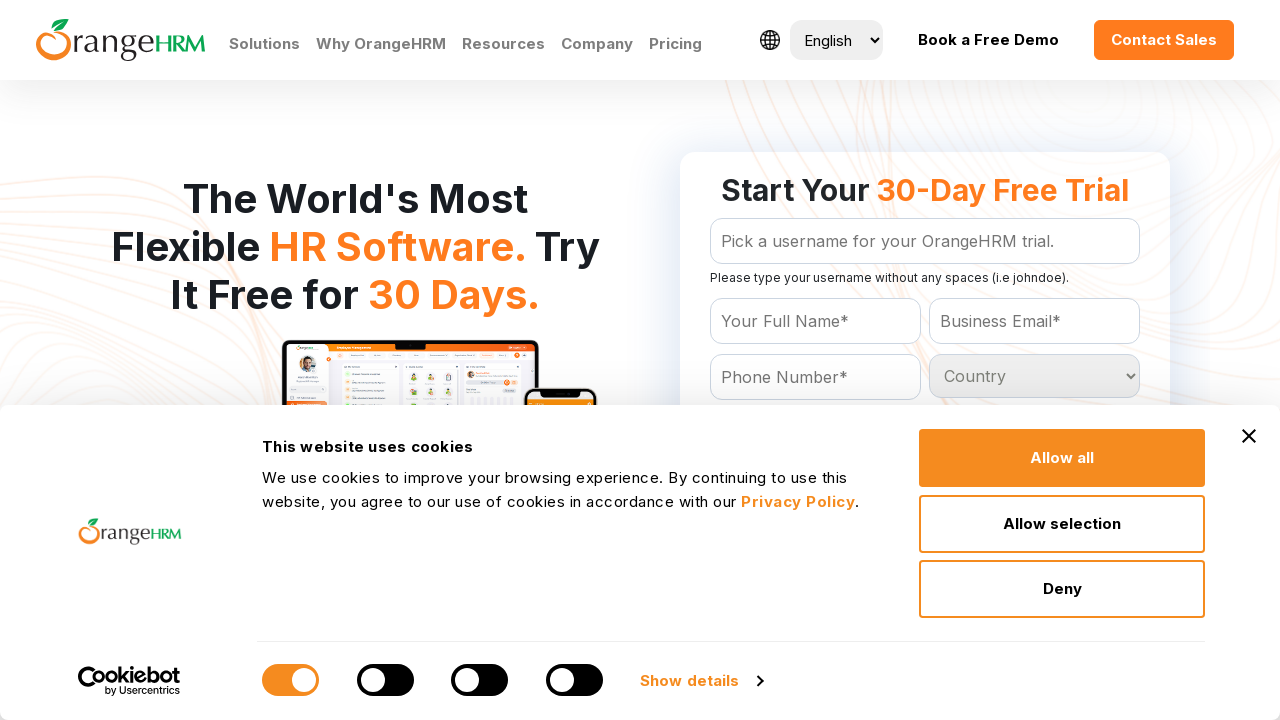

Retrieved value attribute from country option: Germany
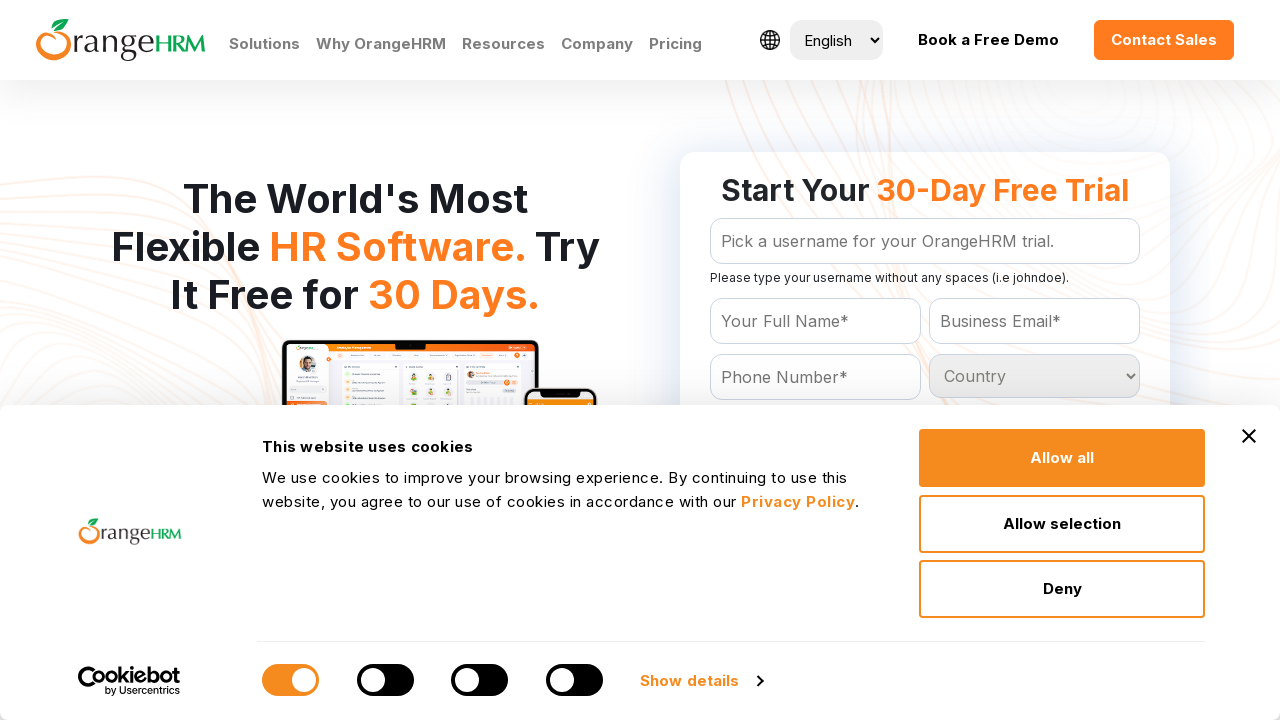

Retrieved value attribute from country option: Ghana
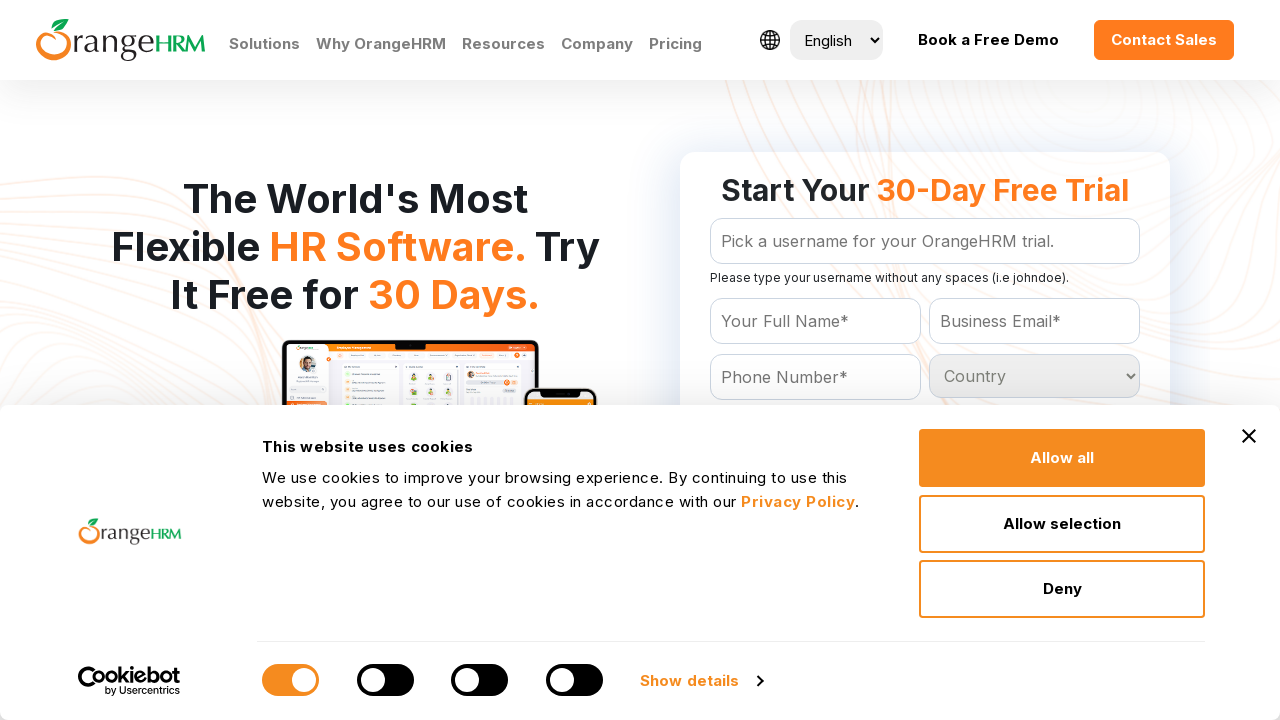

Retrieved value attribute from country option: Gibraltar
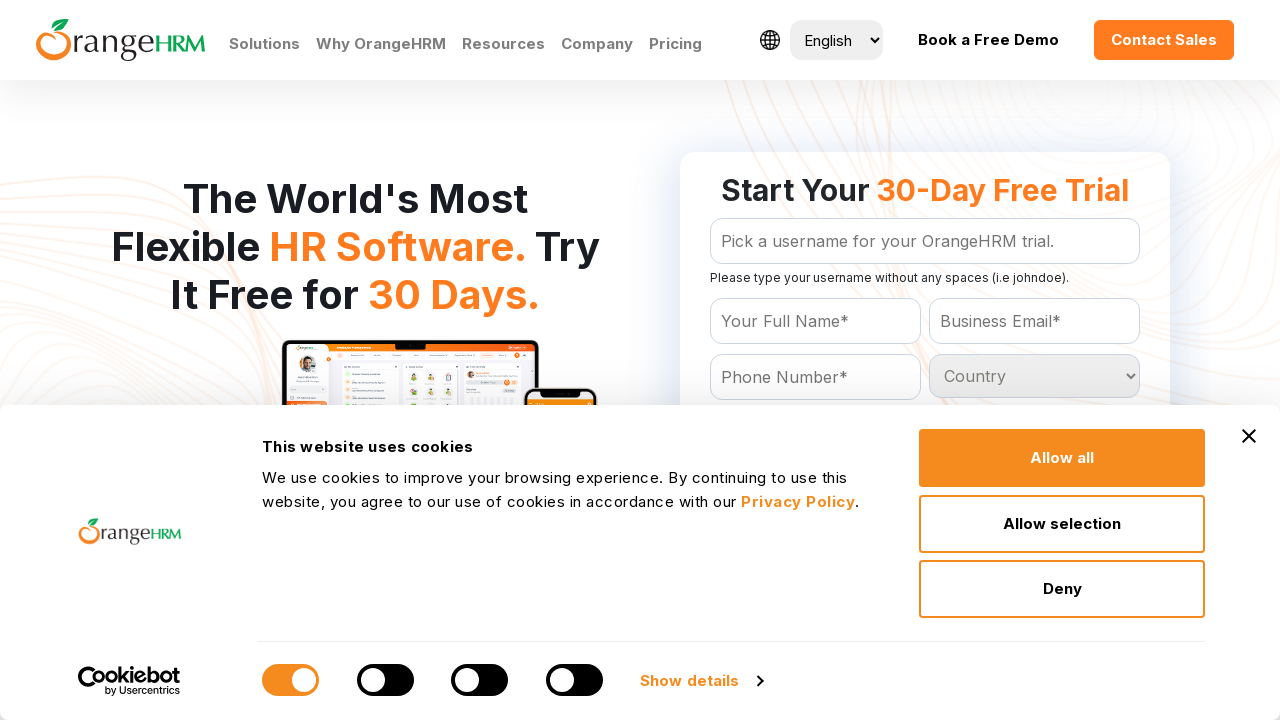

Retrieved value attribute from country option: Greece
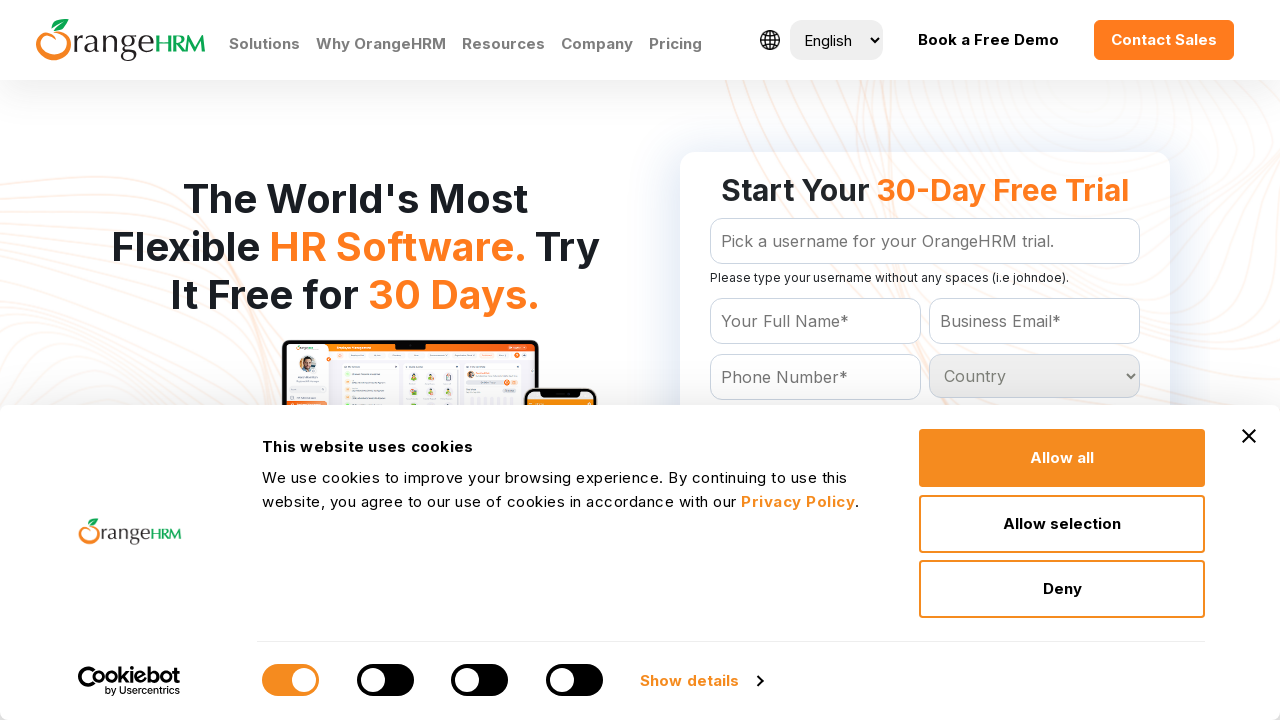

Retrieved value attribute from country option: Greenland
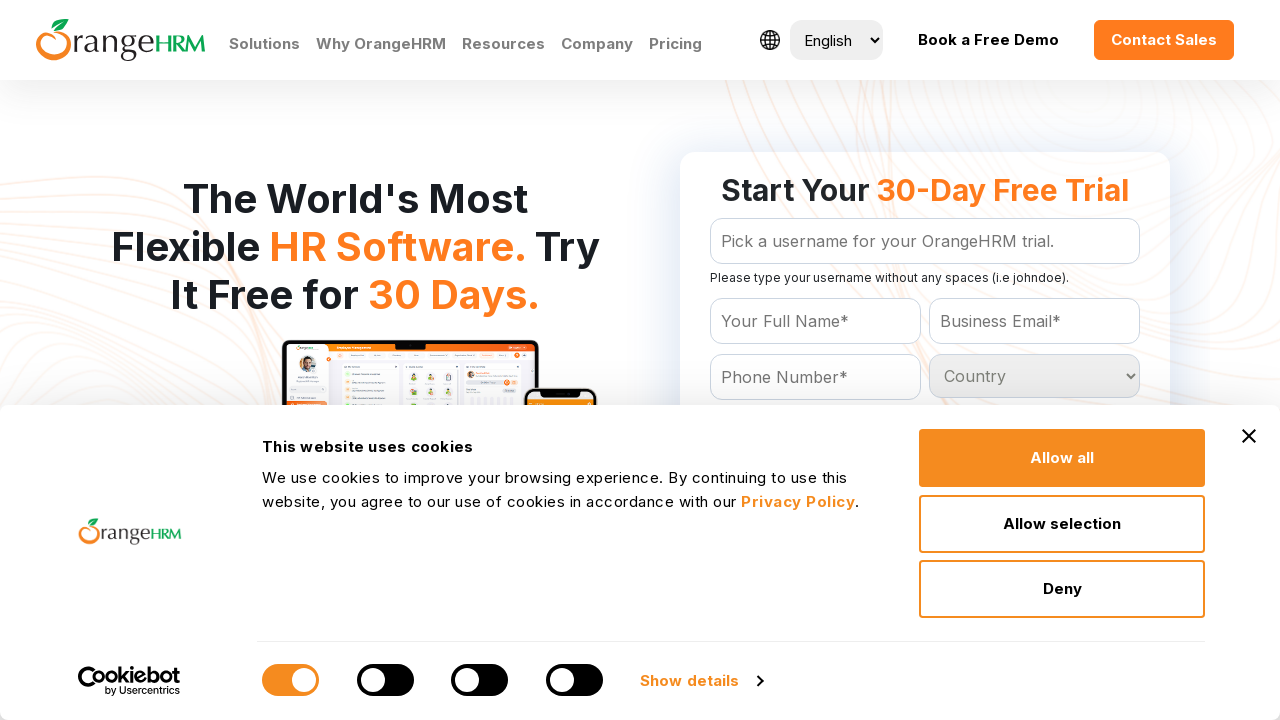

Retrieved value attribute from country option: Grenada
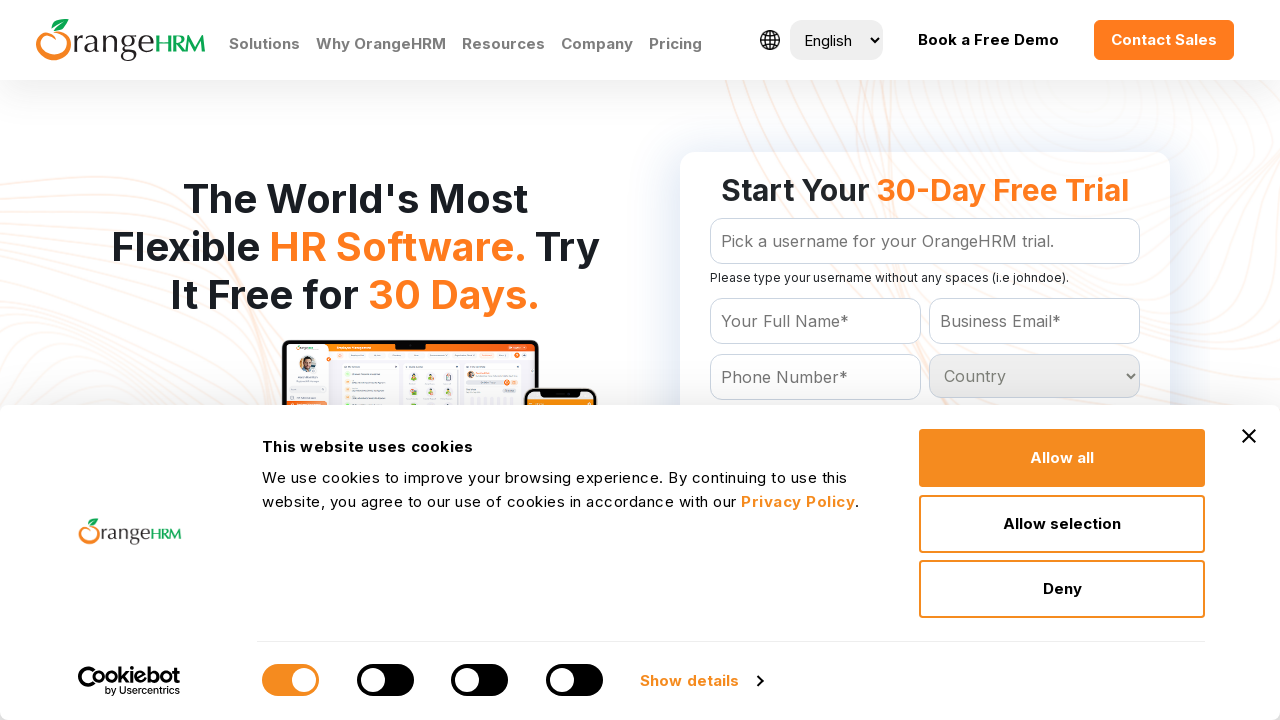

Retrieved value attribute from country option: Guadeloupe
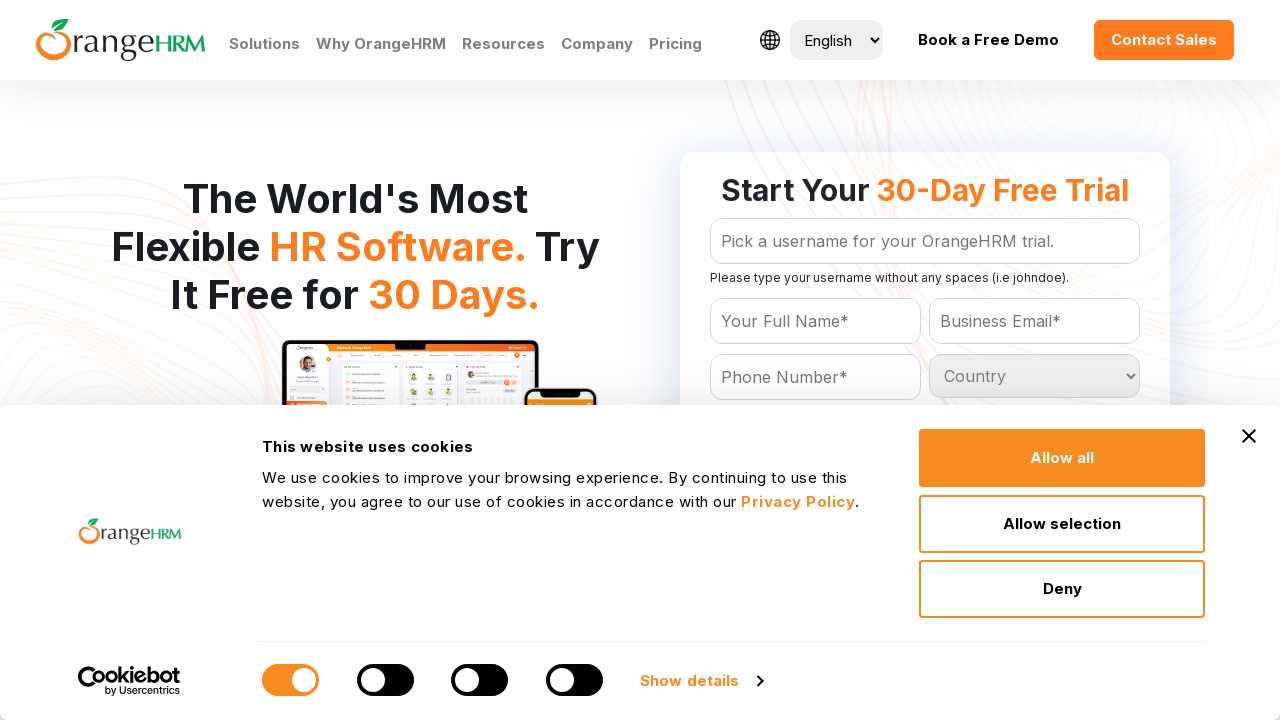

Retrieved value attribute from country option: Guam
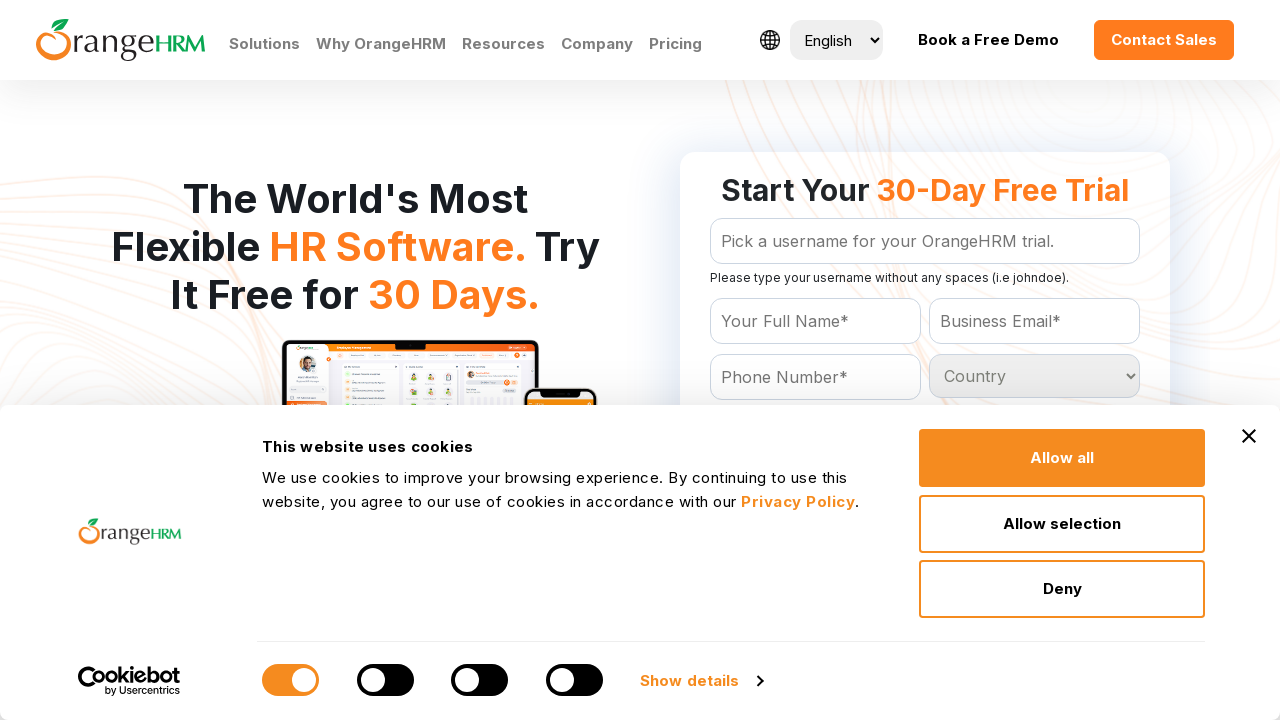

Retrieved value attribute from country option: Guatemala
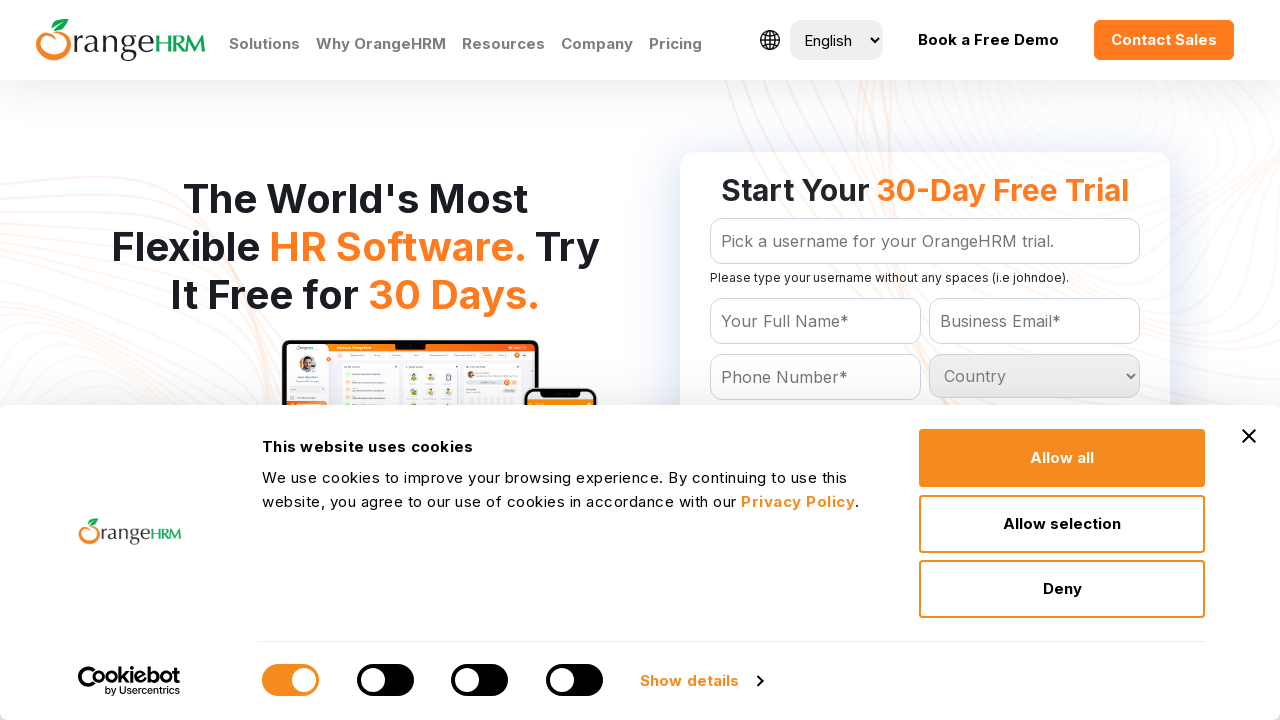

Retrieved value attribute from country option: Guinea
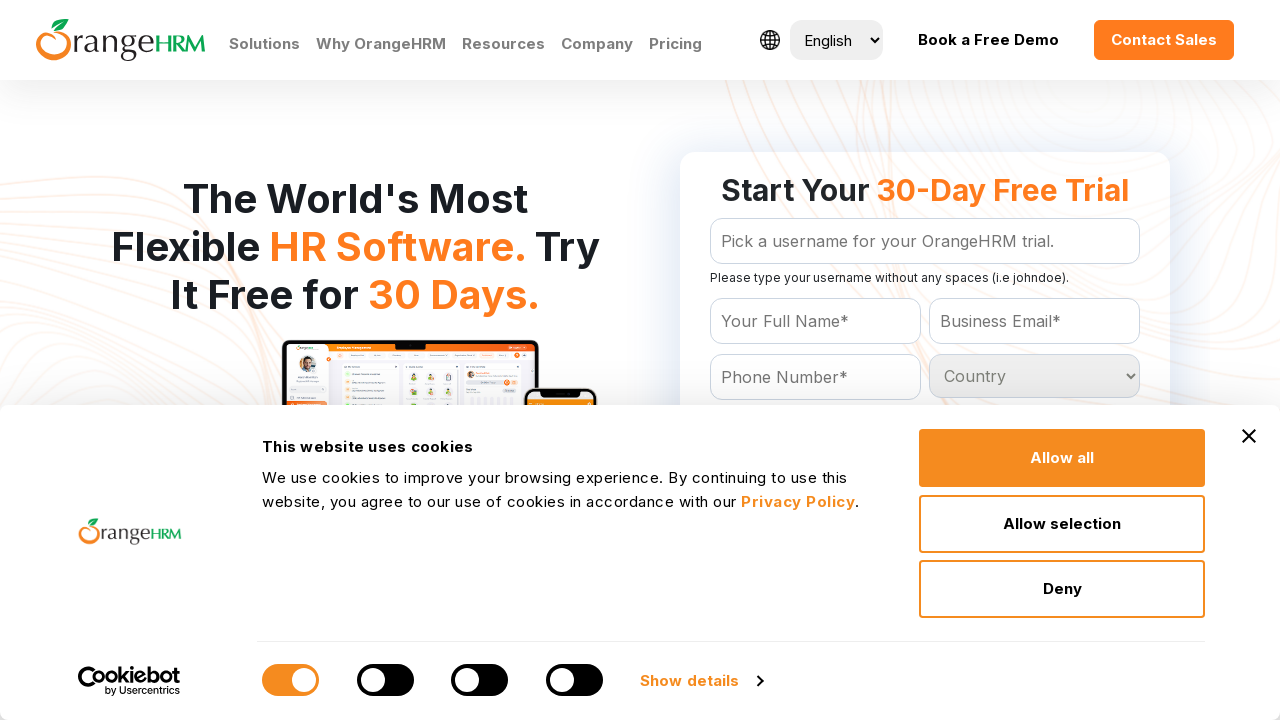

Retrieved value attribute from country option: Guinea-bissau
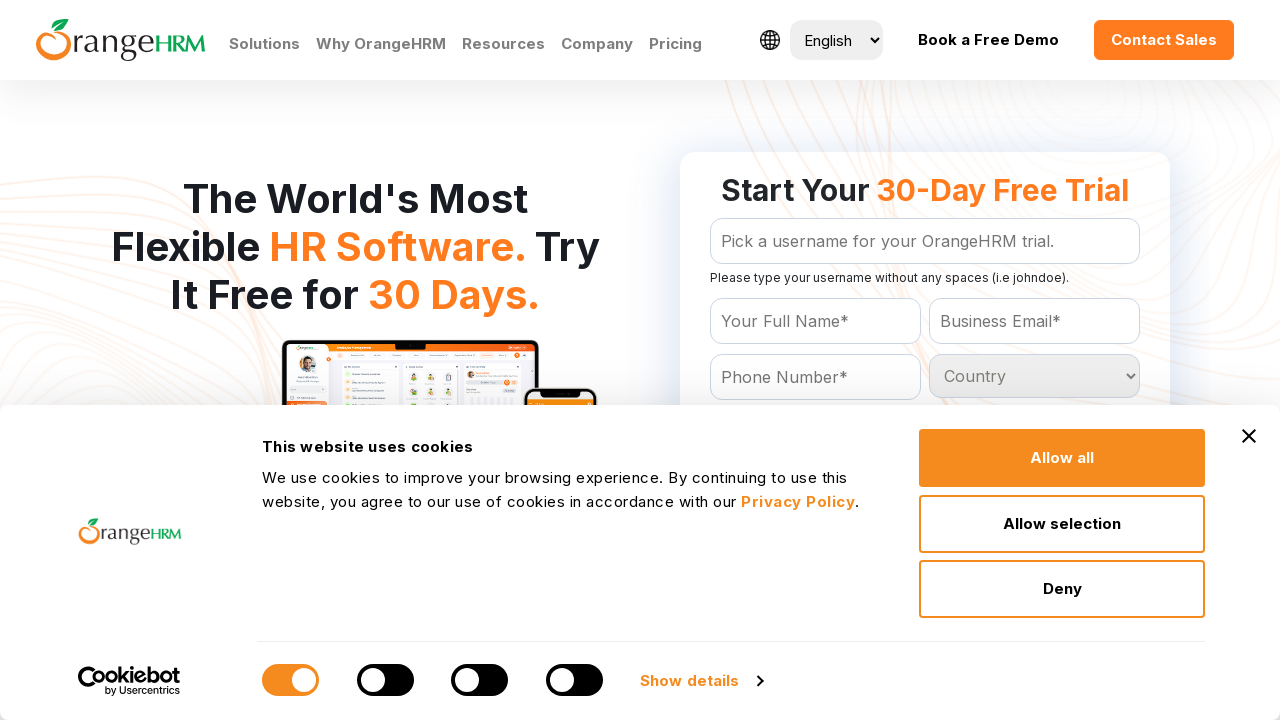

Retrieved value attribute from country option: Guyana
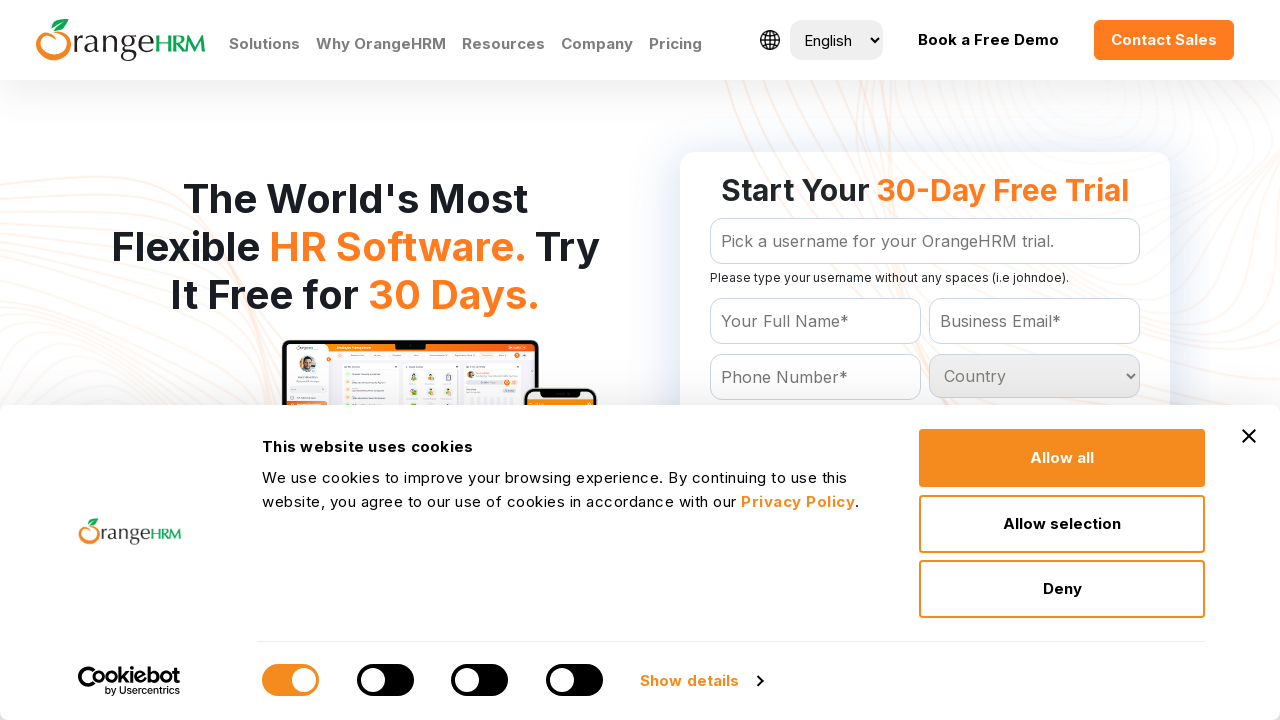

Retrieved value attribute from country option: Haiti
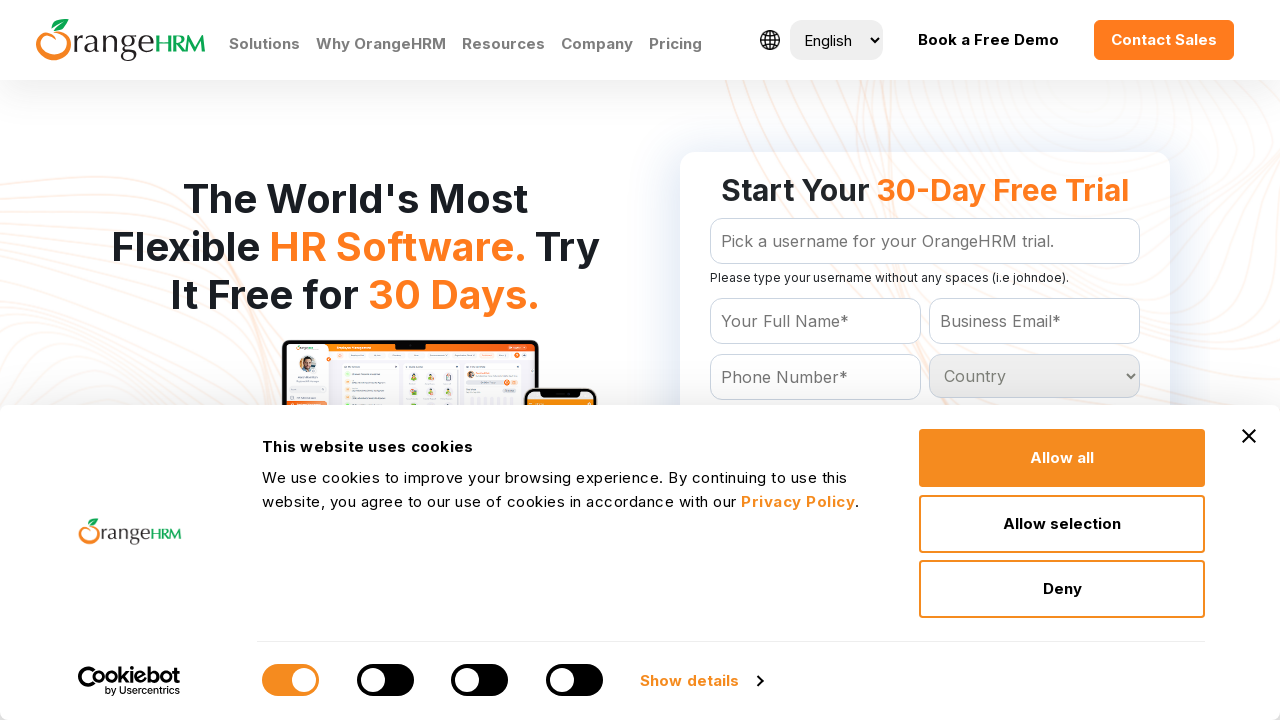

Retrieved value attribute from country option: Heard and Mc Donald Islands
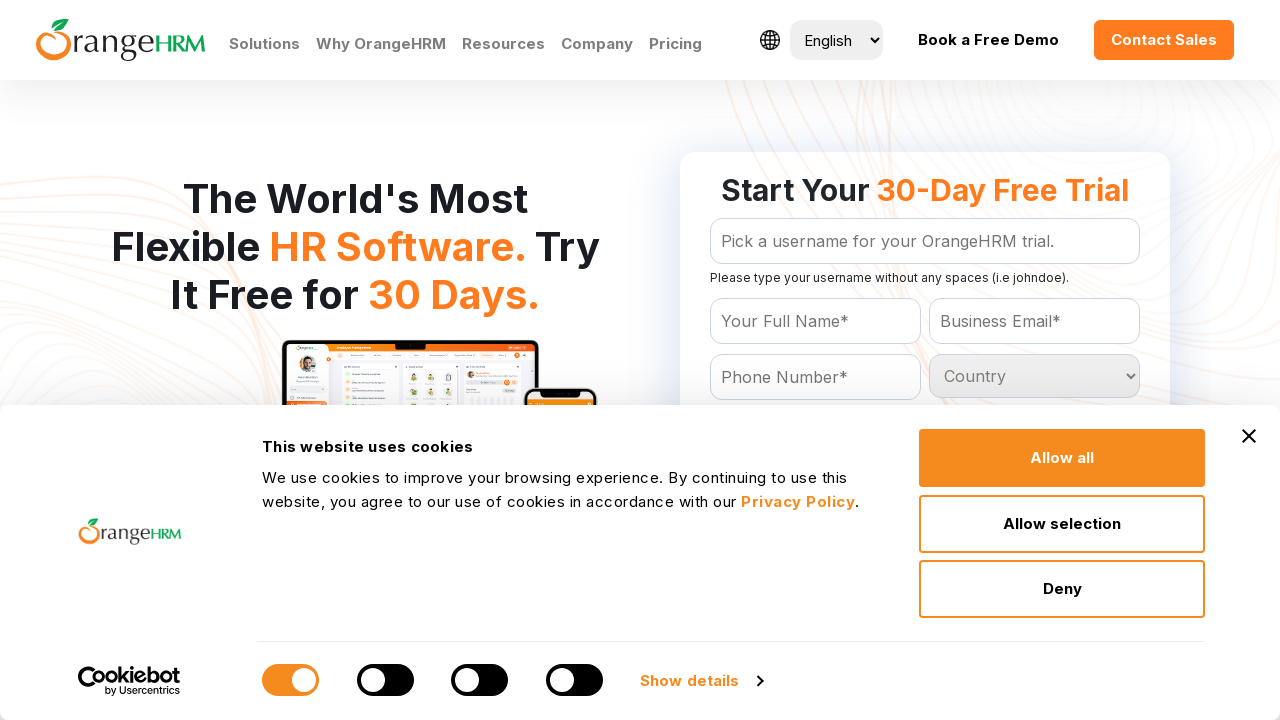

Retrieved value attribute from country option: Honduras
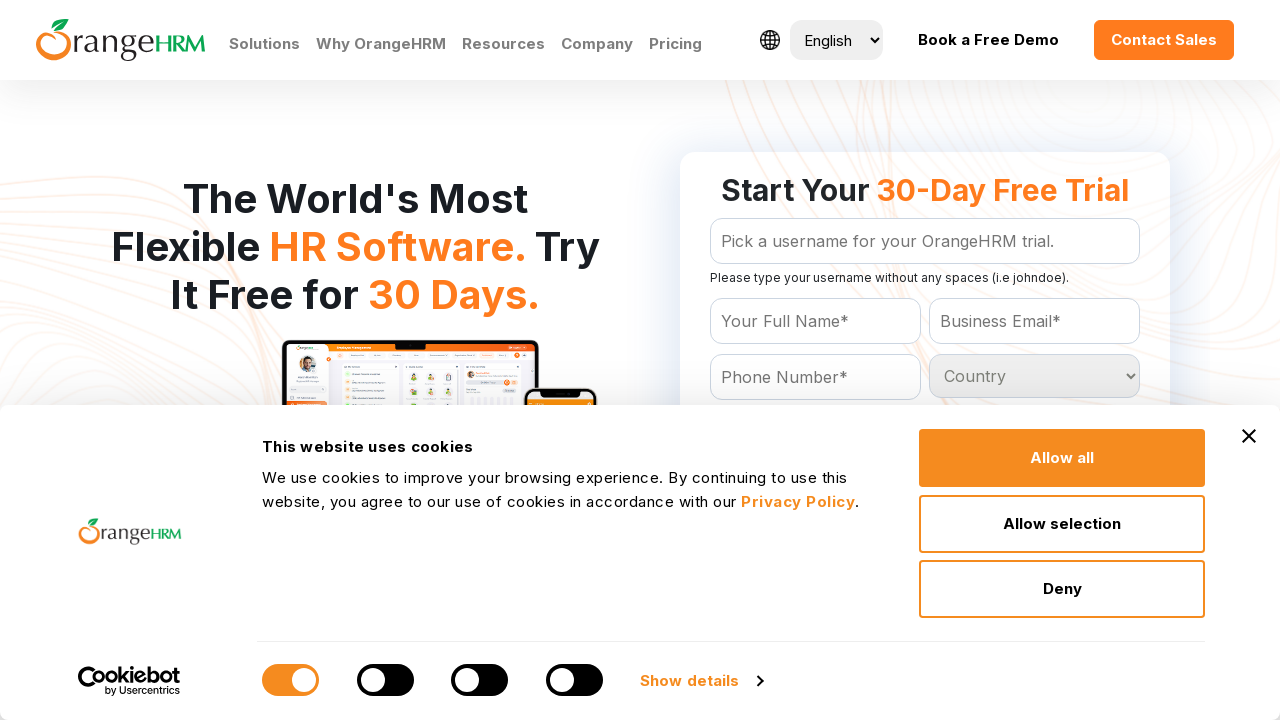

Retrieved value attribute from country option: Hong Kong
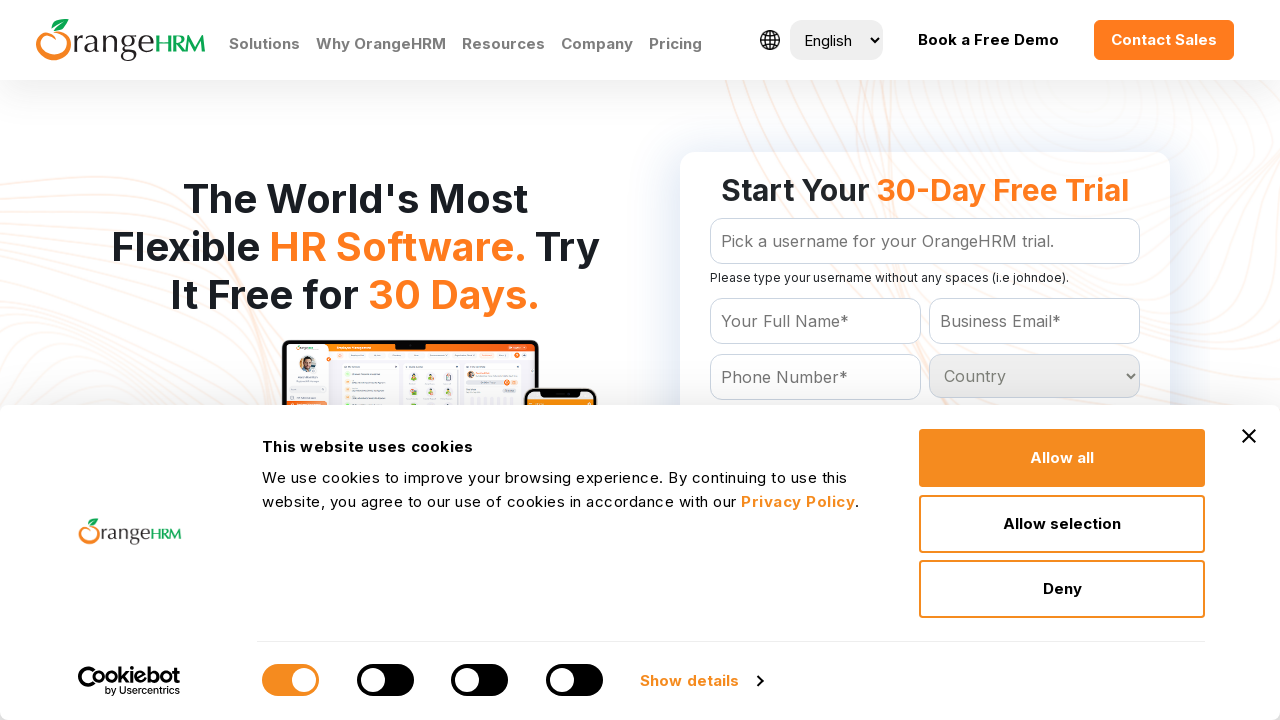

Retrieved value attribute from country option: Hungary
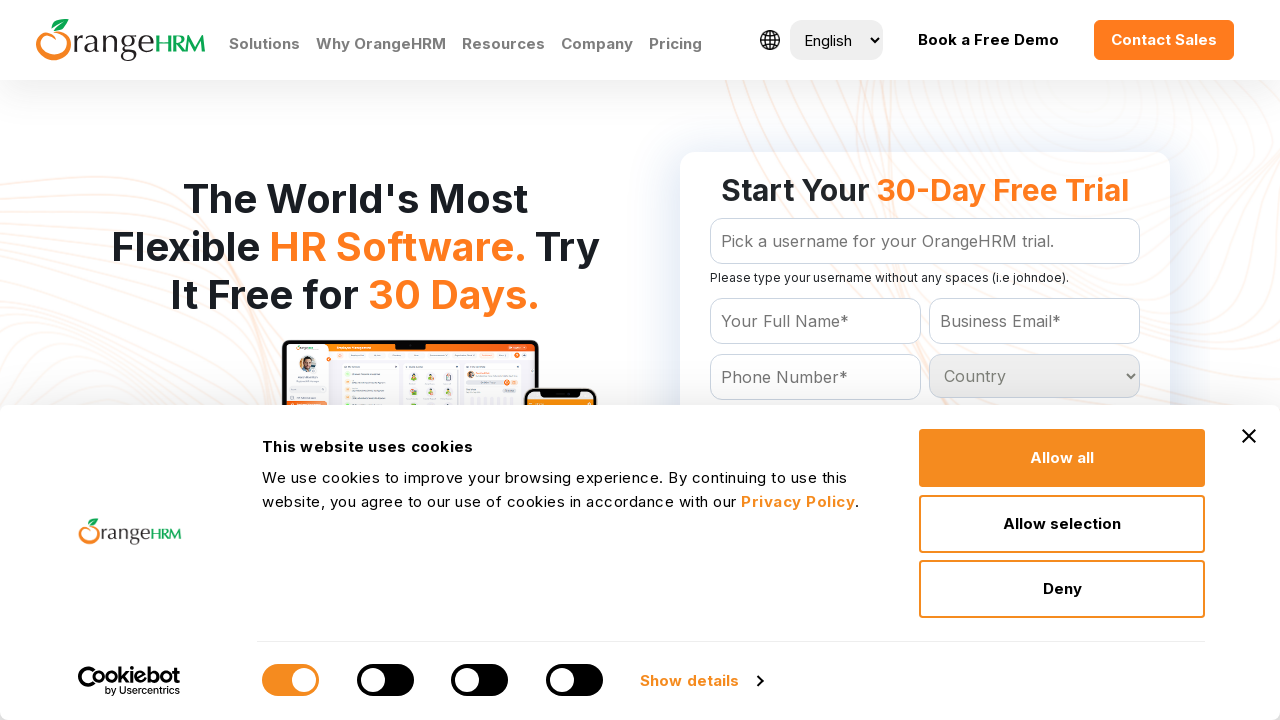

Retrieved value attribute from country option: Iceland
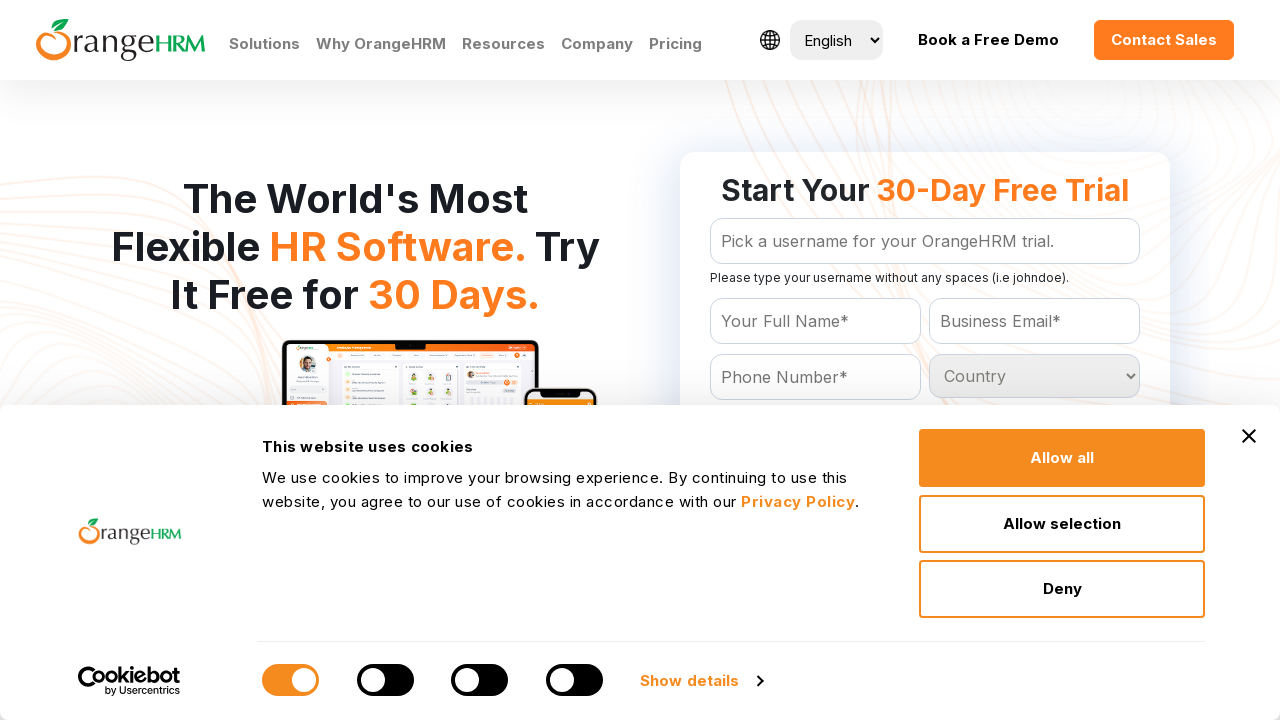

Retrieved value attribute from country option: India
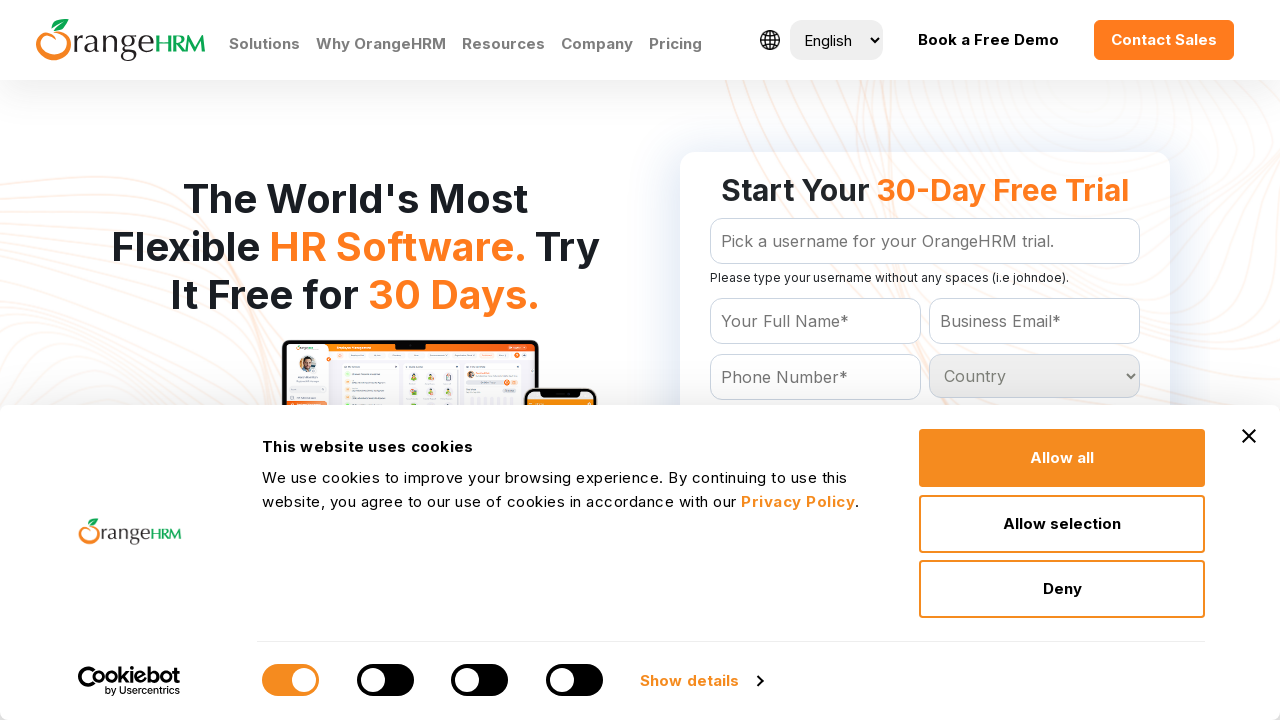

Retrieved value attribute from country option: Indonesia
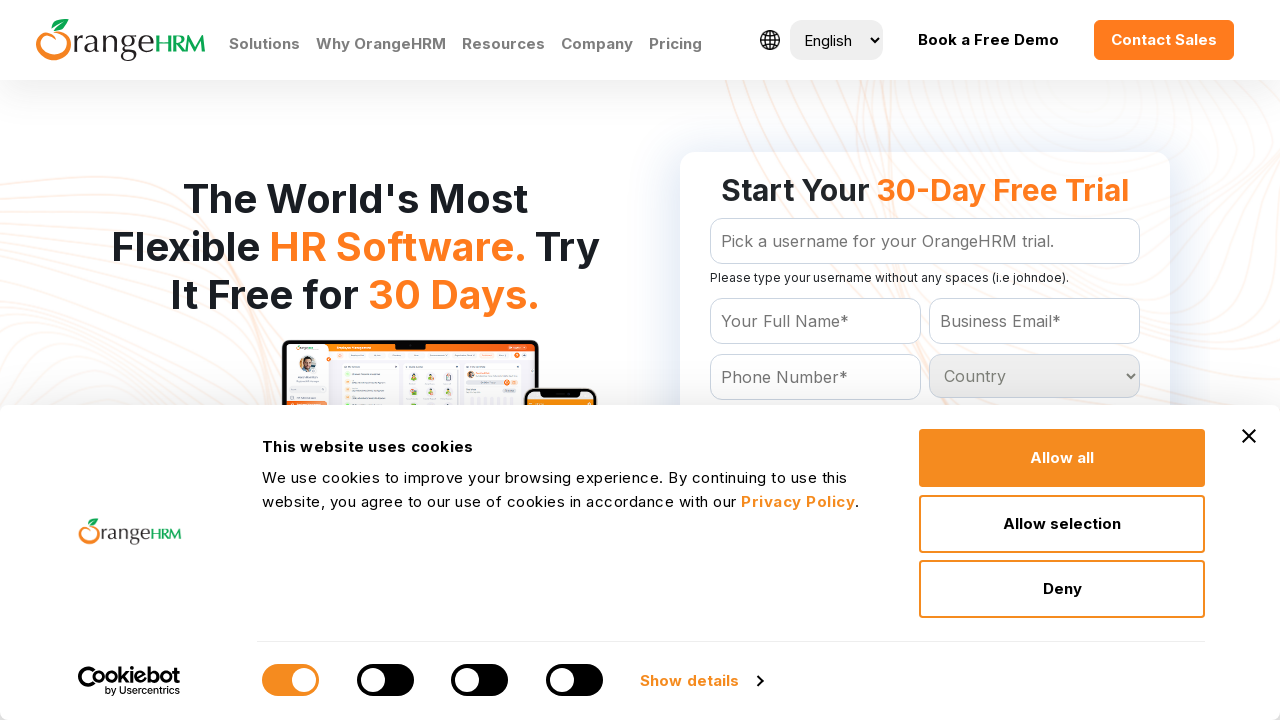

Retrieved value attribute from country option: Iran
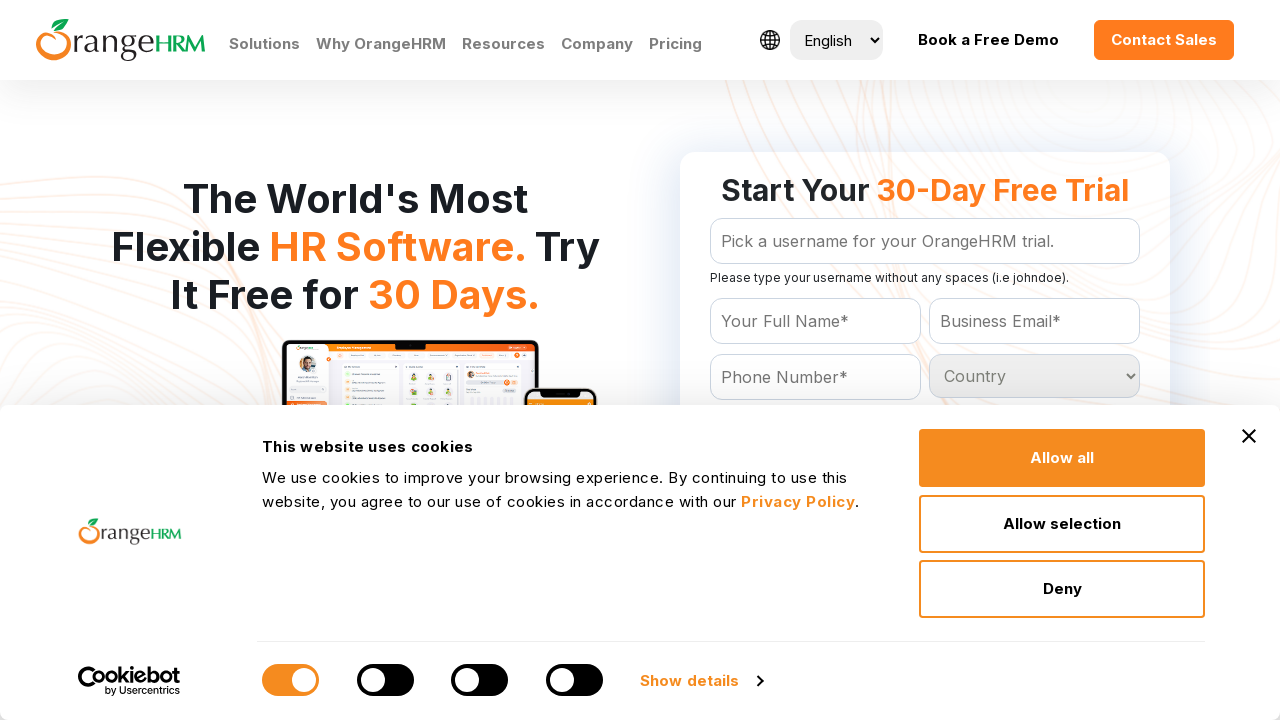

Retrieved value attribute from country option: Iraq
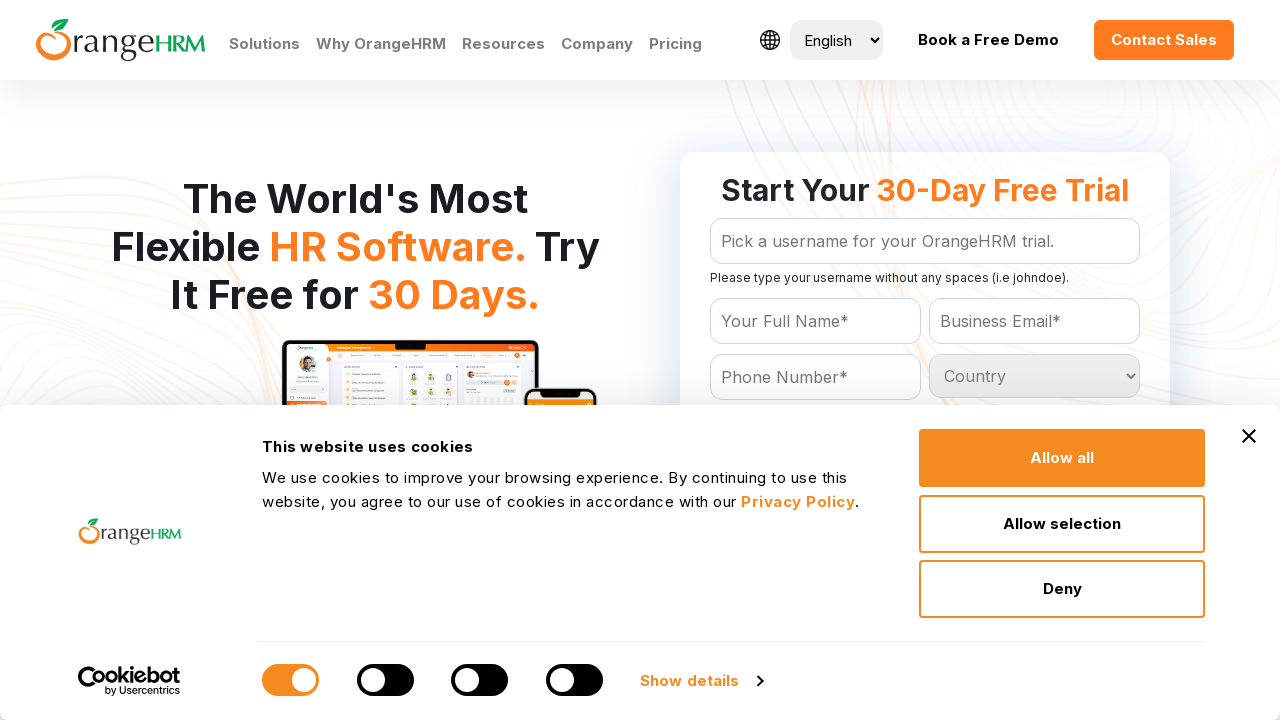

Retrieved value attribute from country option: Ireland
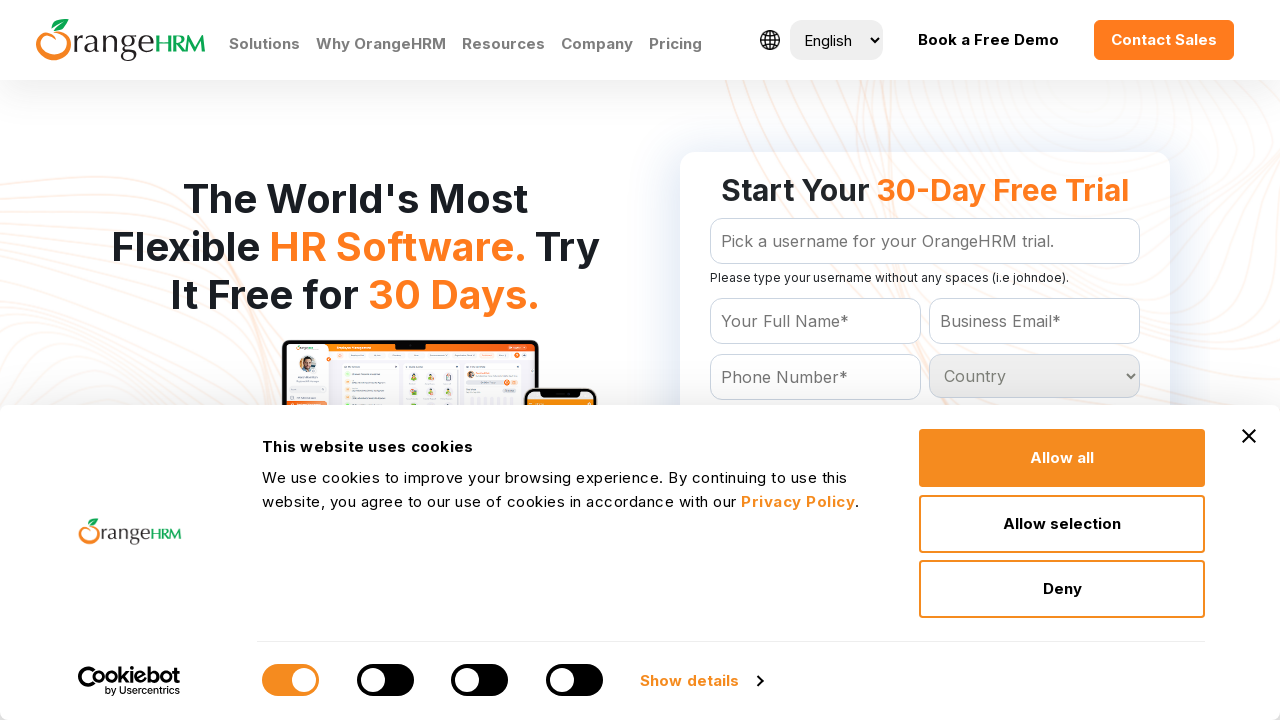

Retrieved value attribute from country option: Israel
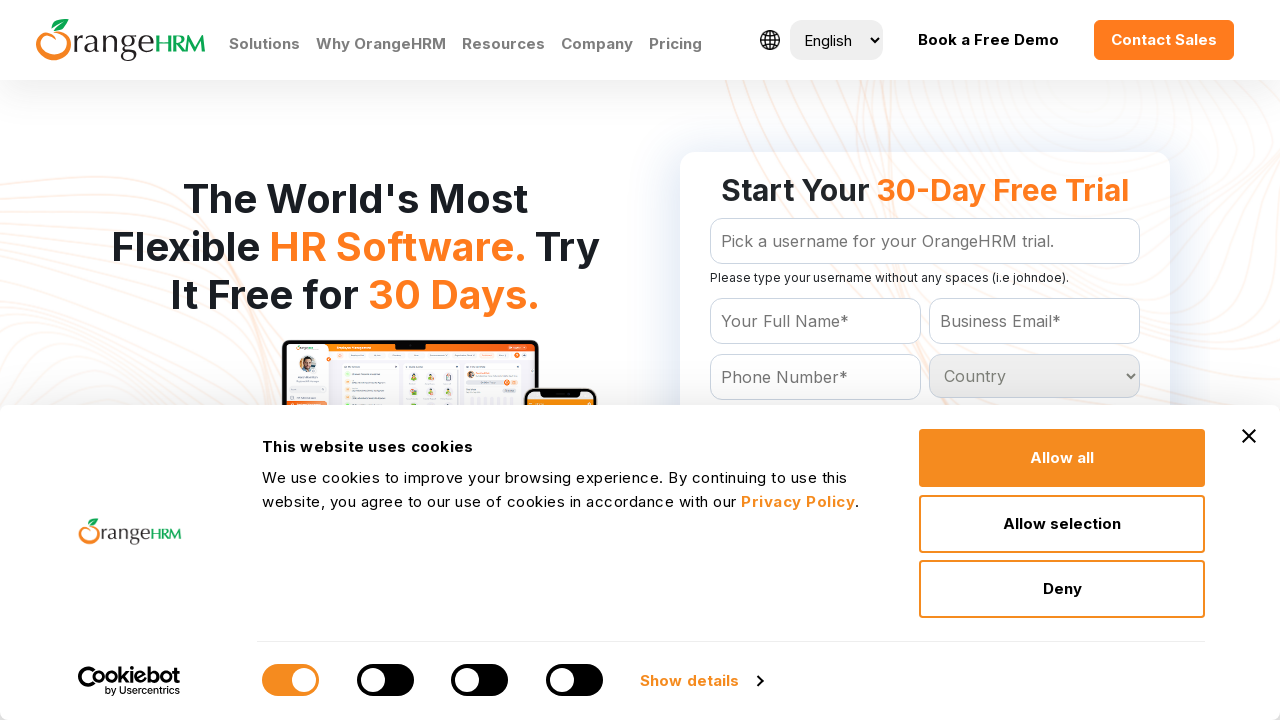

Retrieved value attribute from country option: Italy
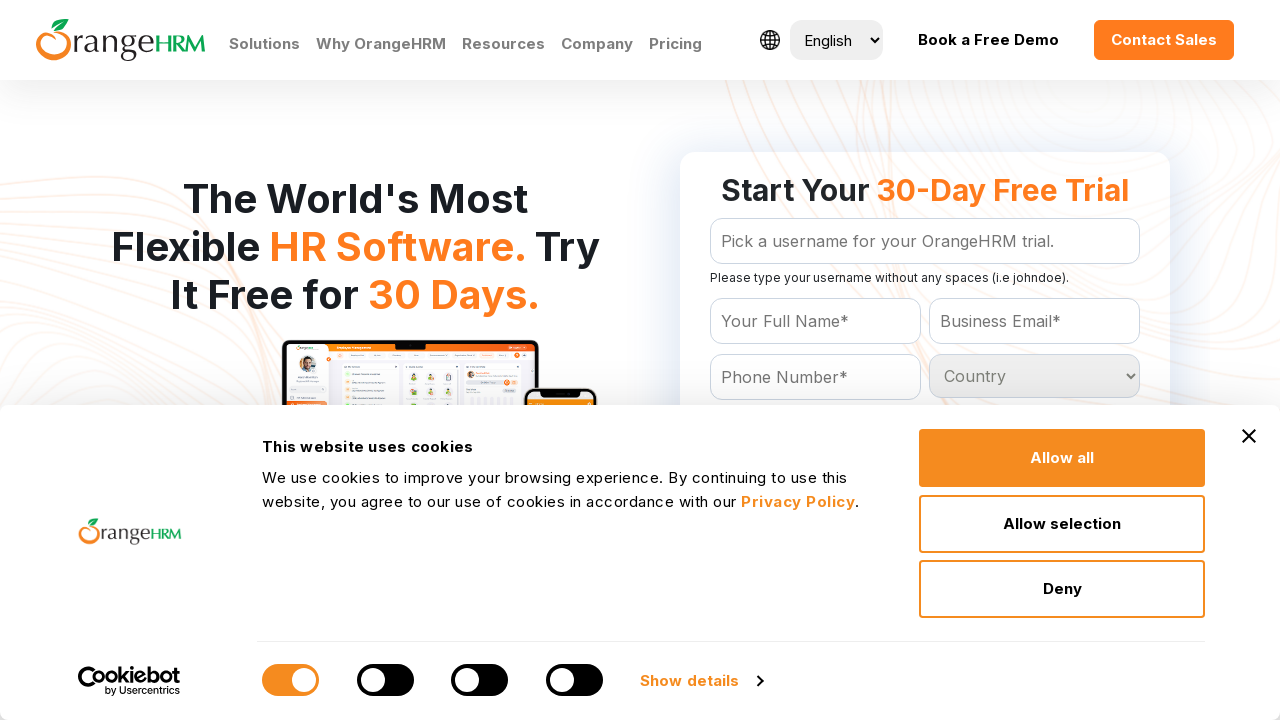

Retrieved value attribute from country option: Jamaica
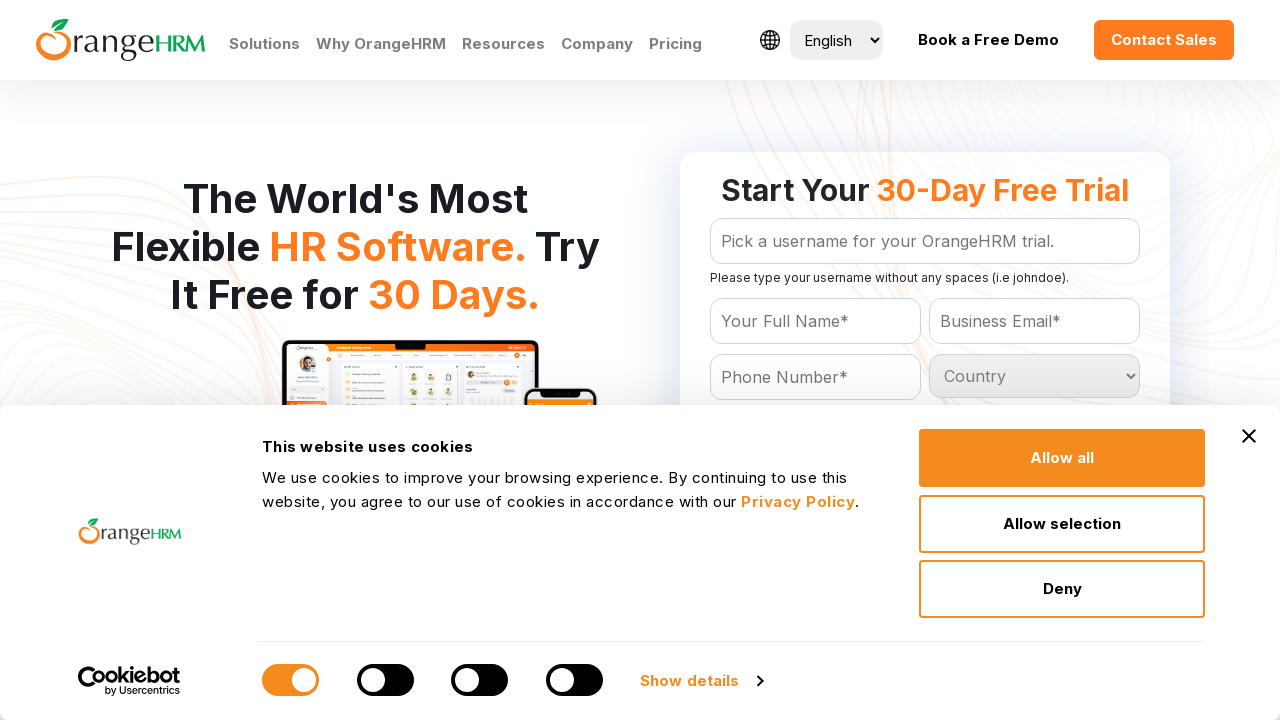

Retrieved value attribute from country option: Japan
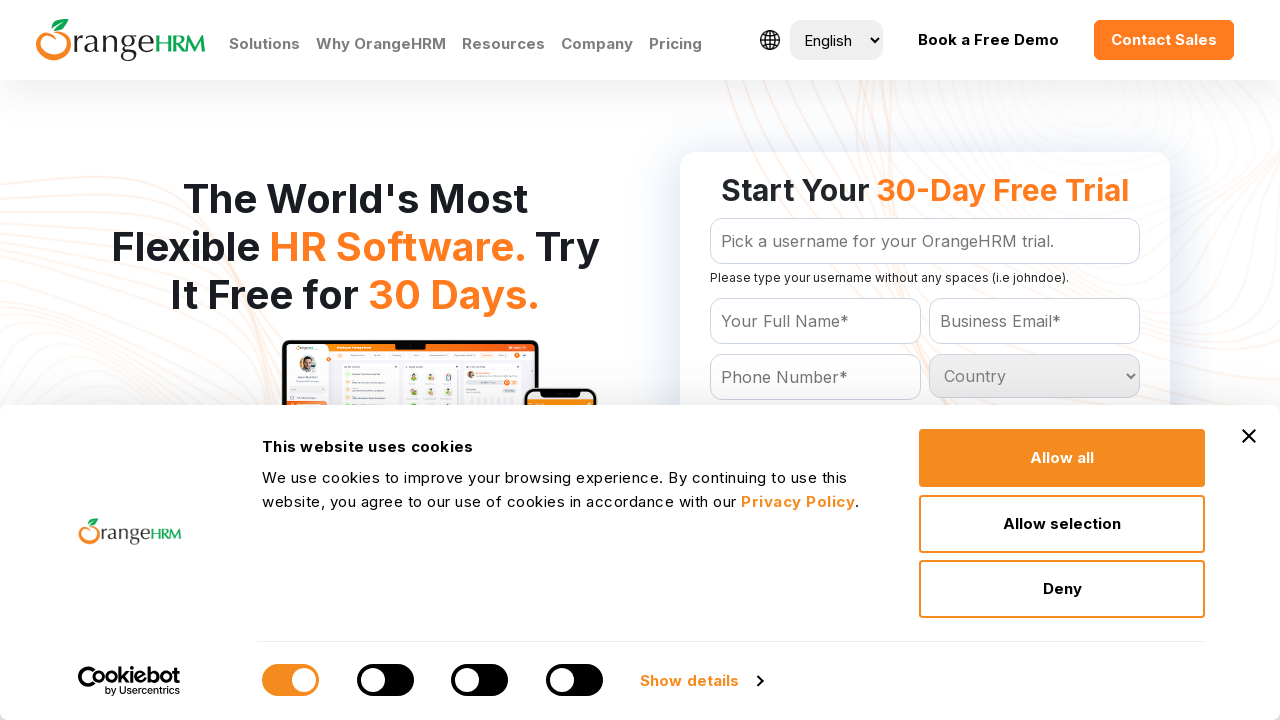

Retrieved value attribute from country option: Jordan
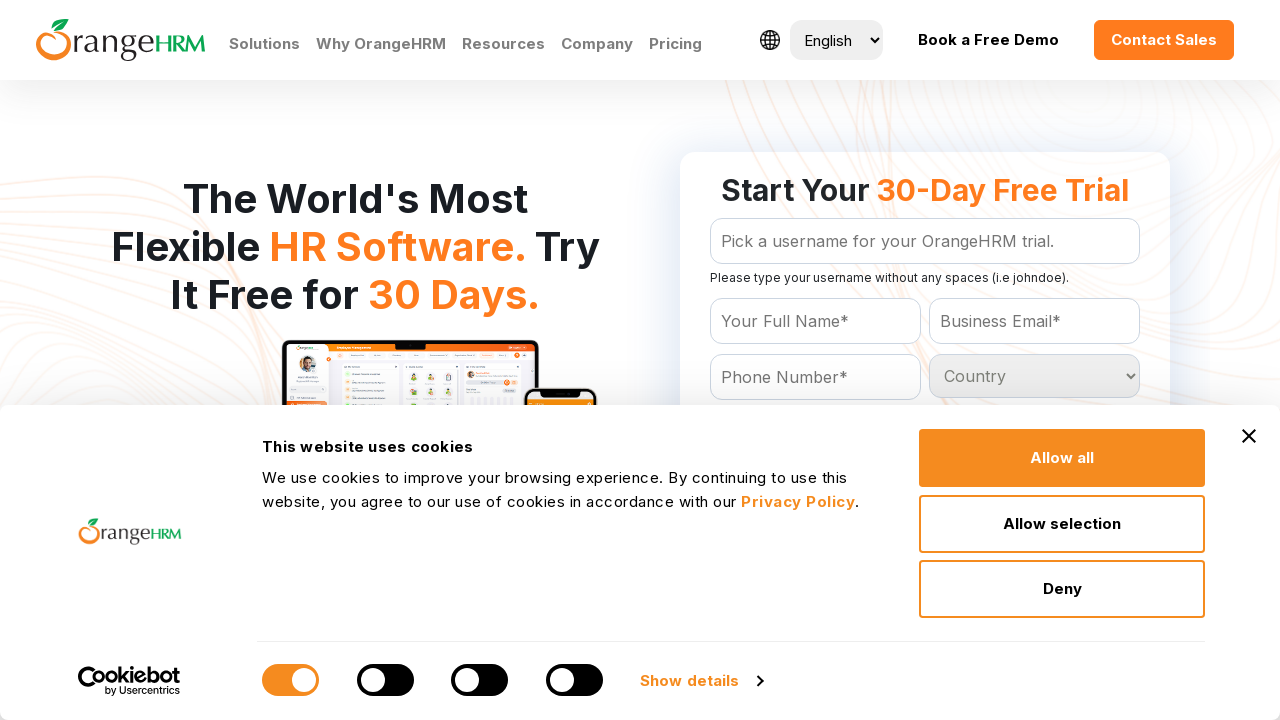

Retrieved value attribute from country option: Kazakhstan
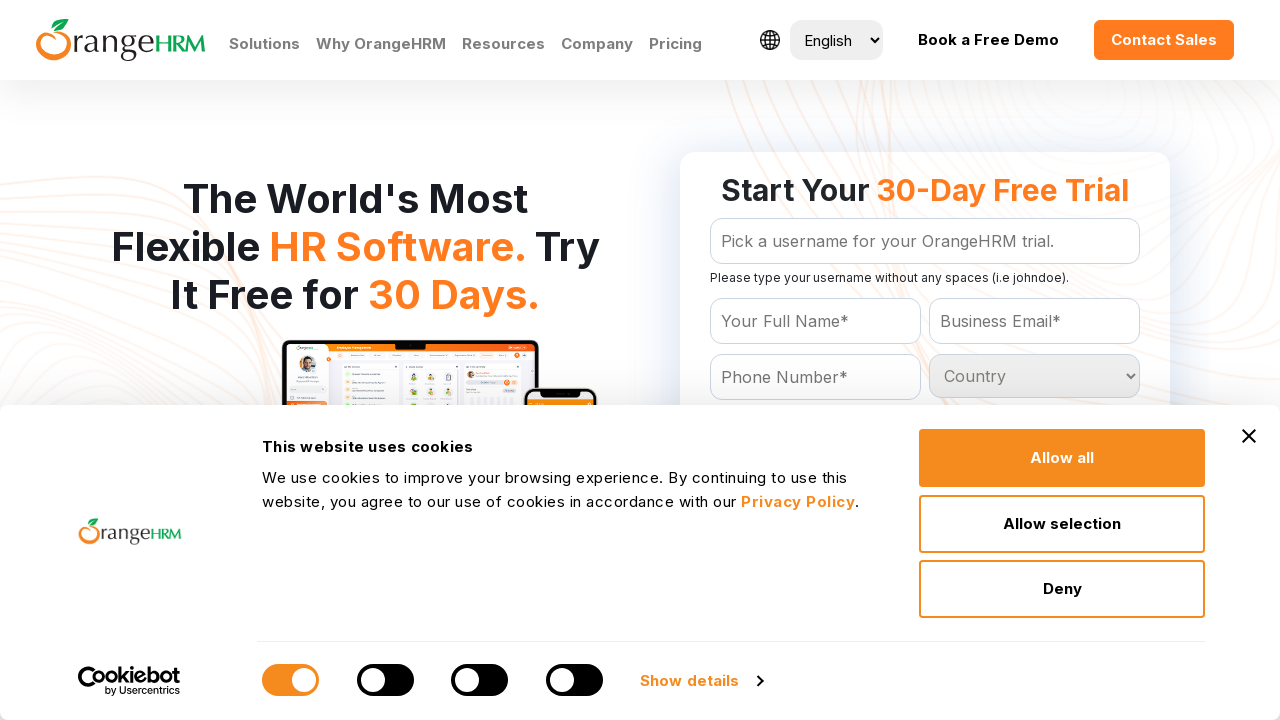

Retrieved value attribute from country option: Kenya
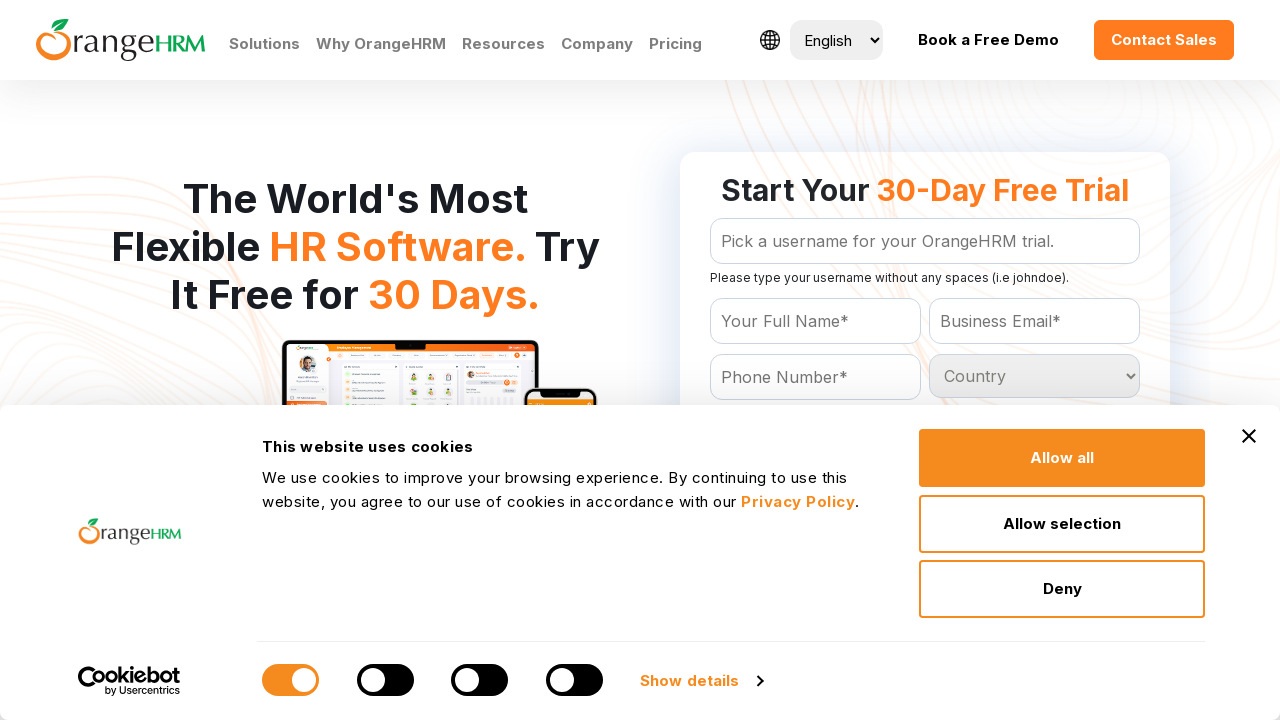

Retrieved value attribute from country option: Kiribati
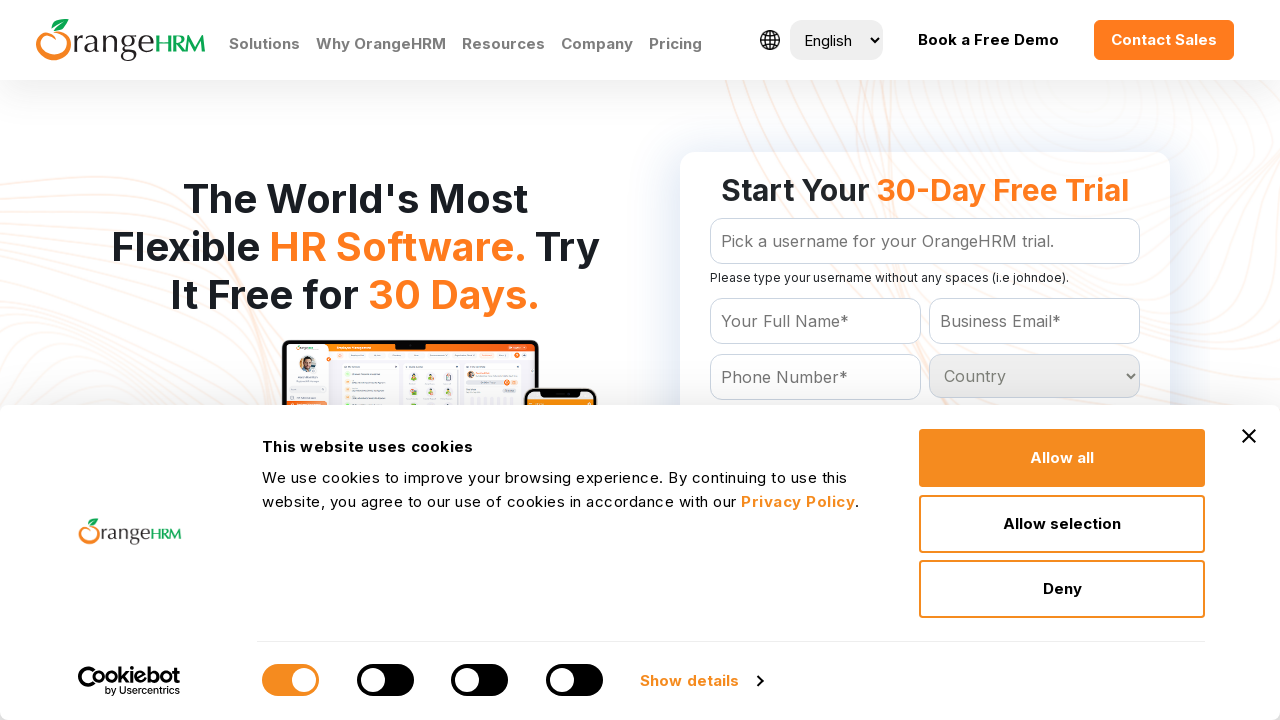

Retrieved value attribute from country option: North Korea
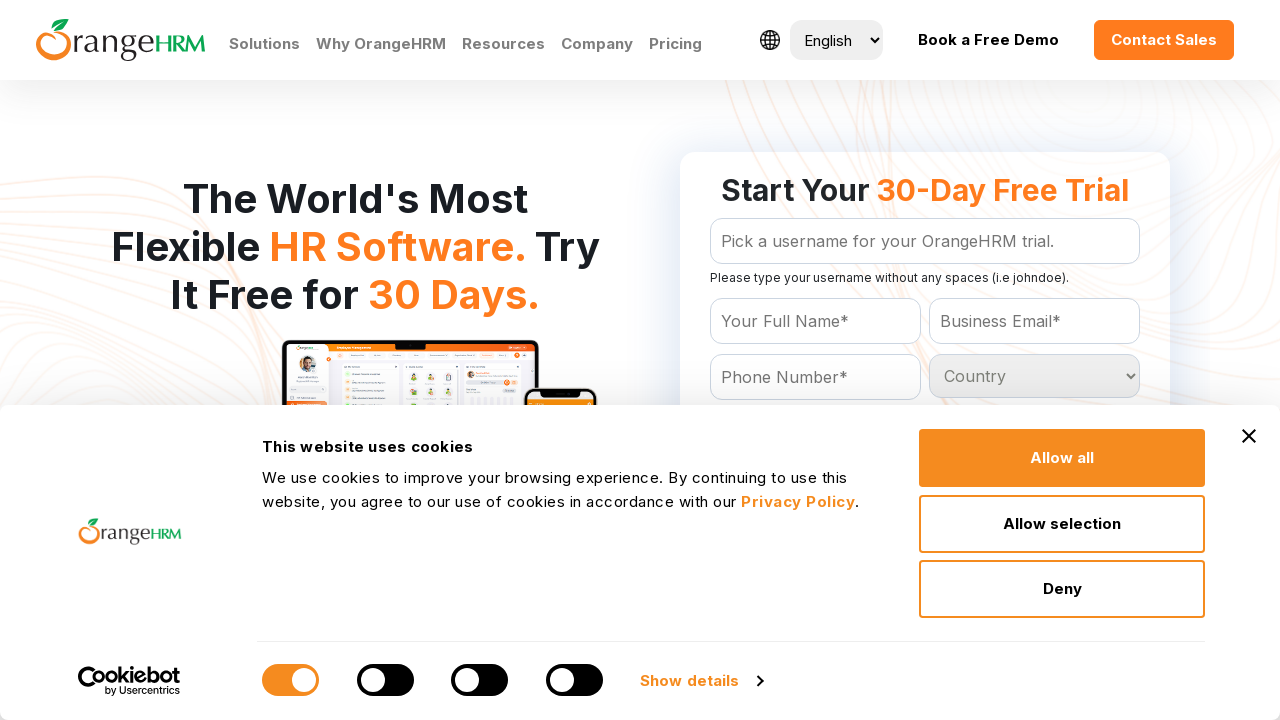

Retrieved value attribute from country option: South Korea
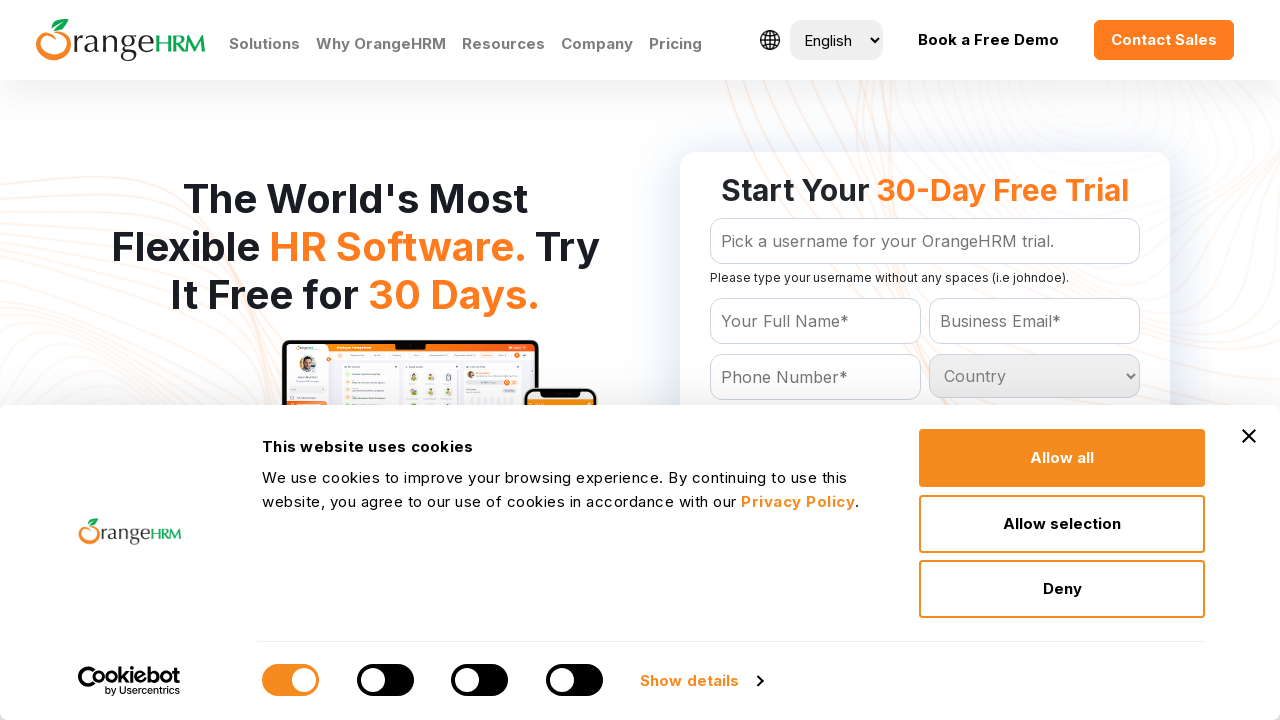

Retrieved value attribute from country option: Kuwait
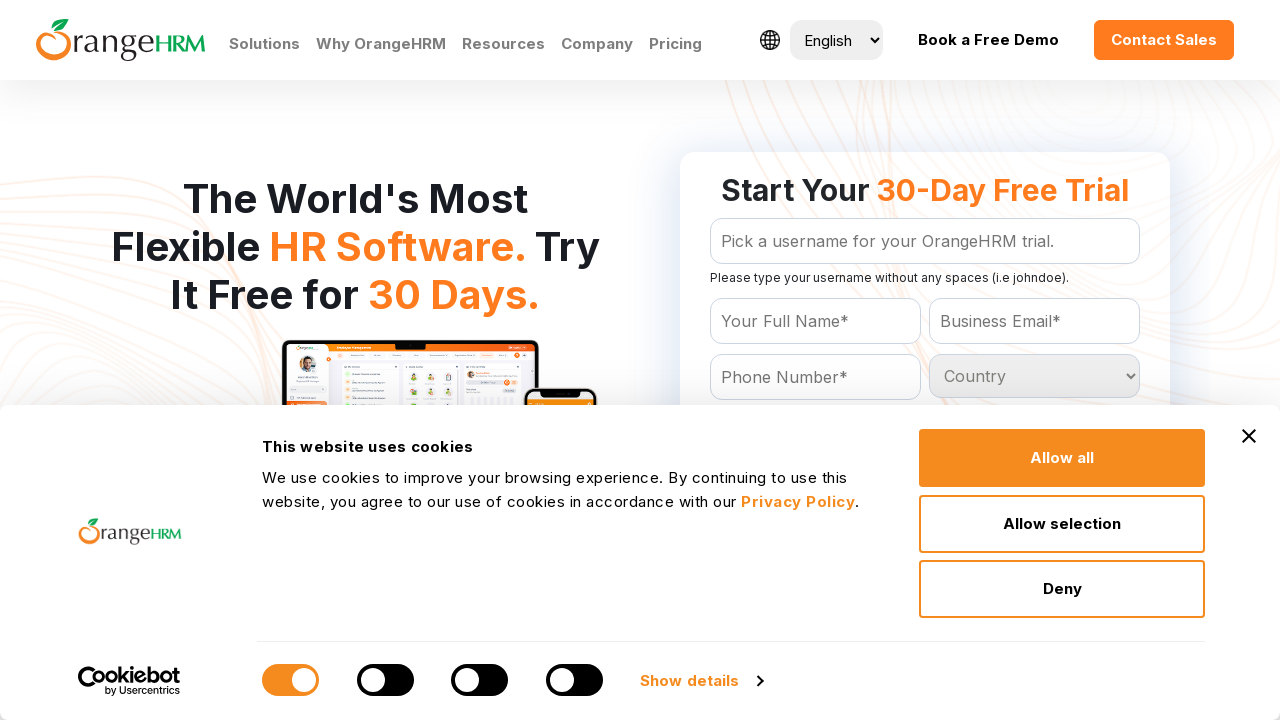

Retrieved value attribute from country option: Kyrgyzstan
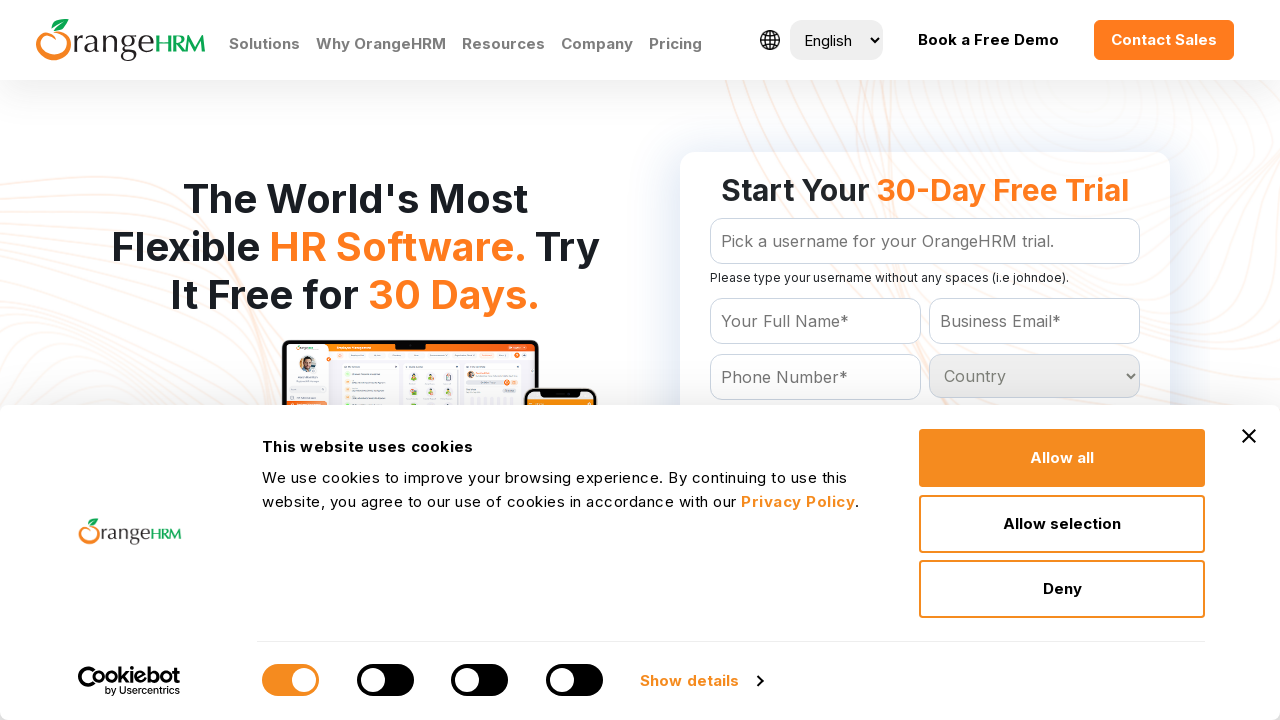

Retrieved value attribute from country option: Laos
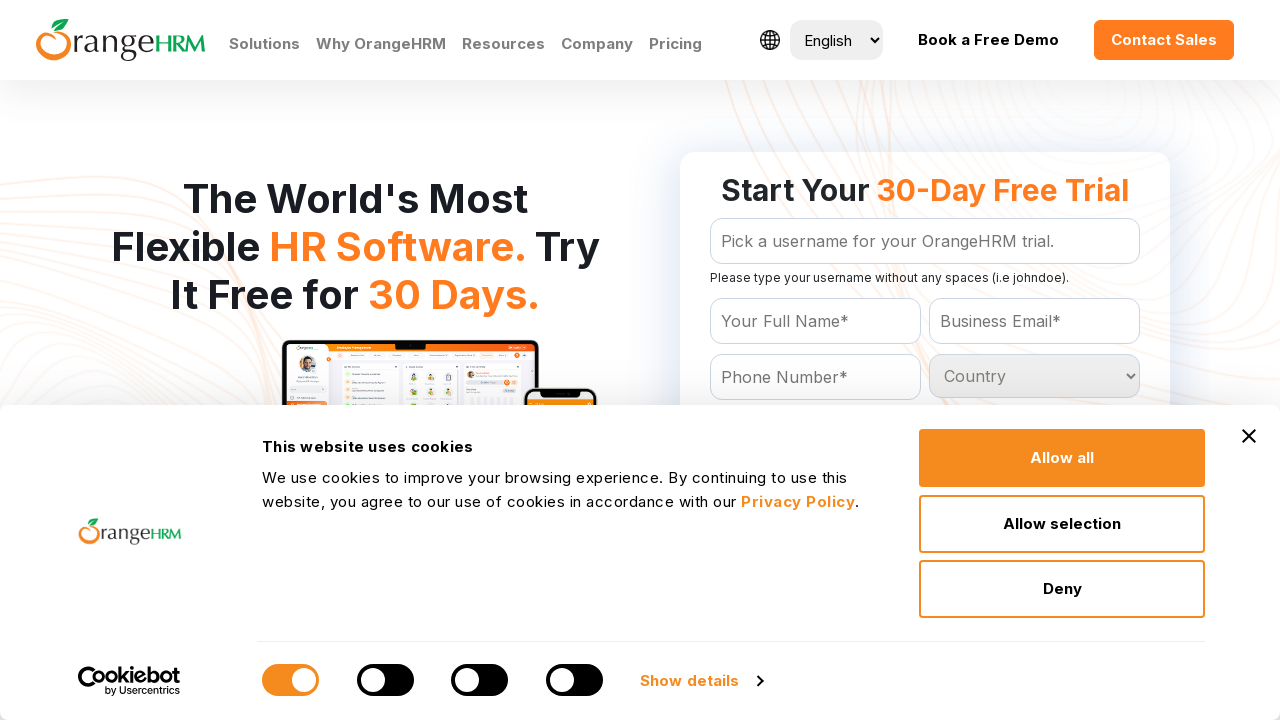

Retrieved value attribute from country option: Latvia
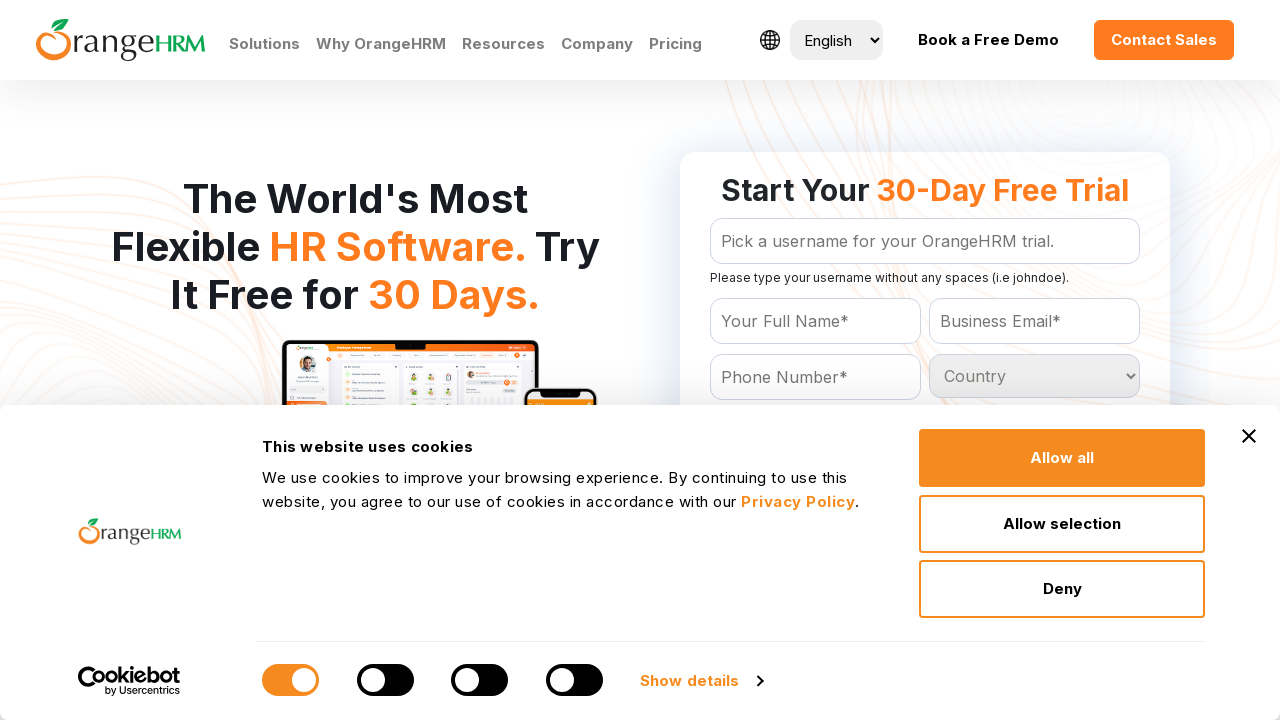

Retrieved value attribute from country option: Lebanon
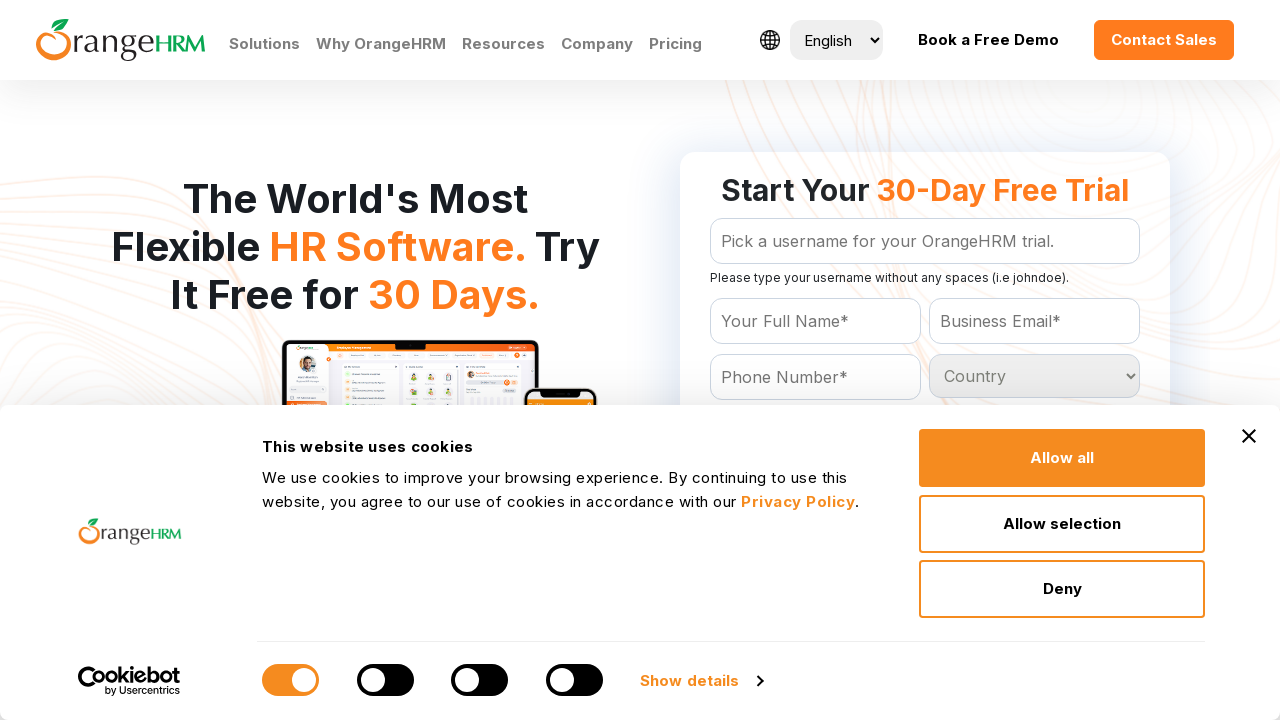

Retrieved value attribute from country option: Lesotho
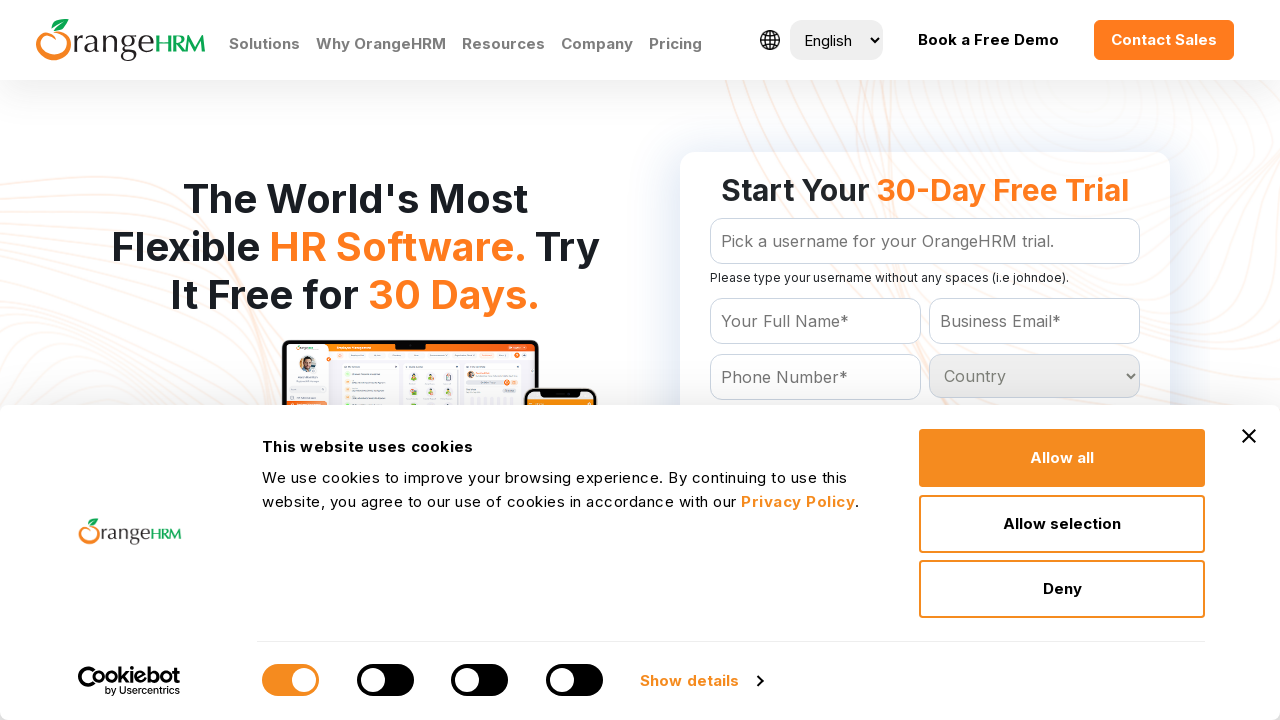

Retrieved value attribute from country option: Liberia
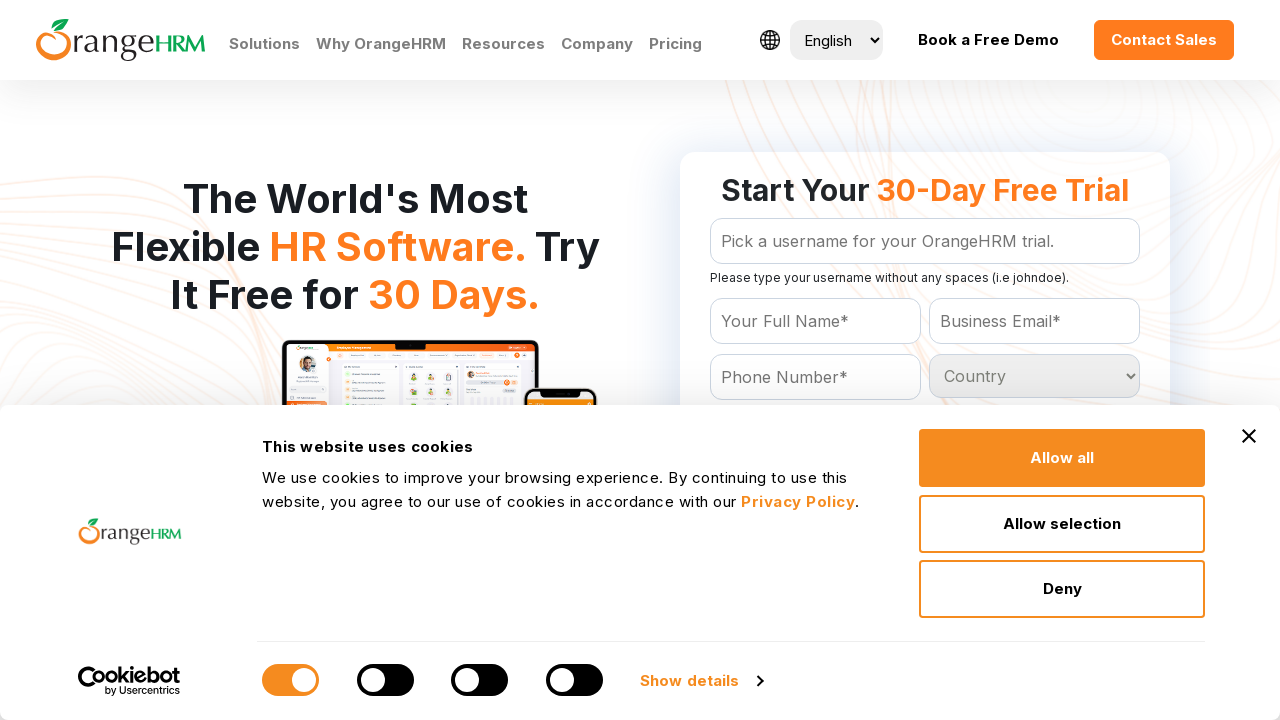

Retrieved value attribute from country option: Libya
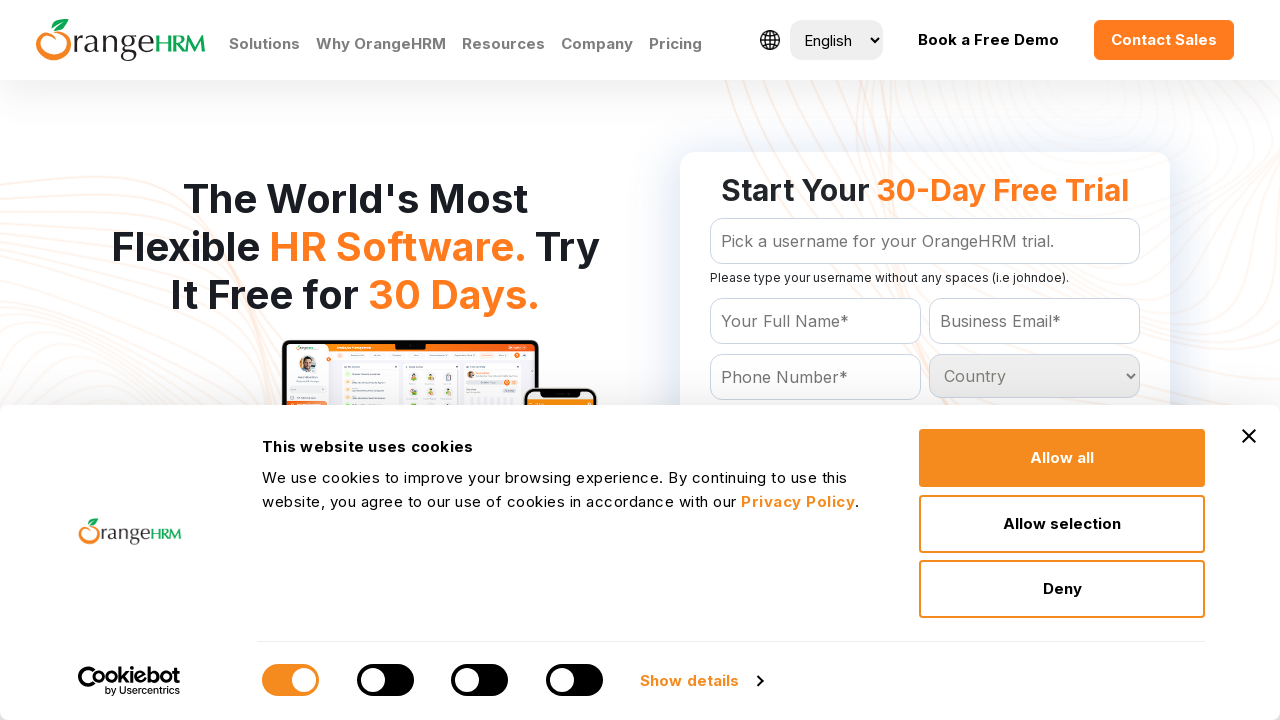

Retrieved value attribute from country option: Liechtenstein
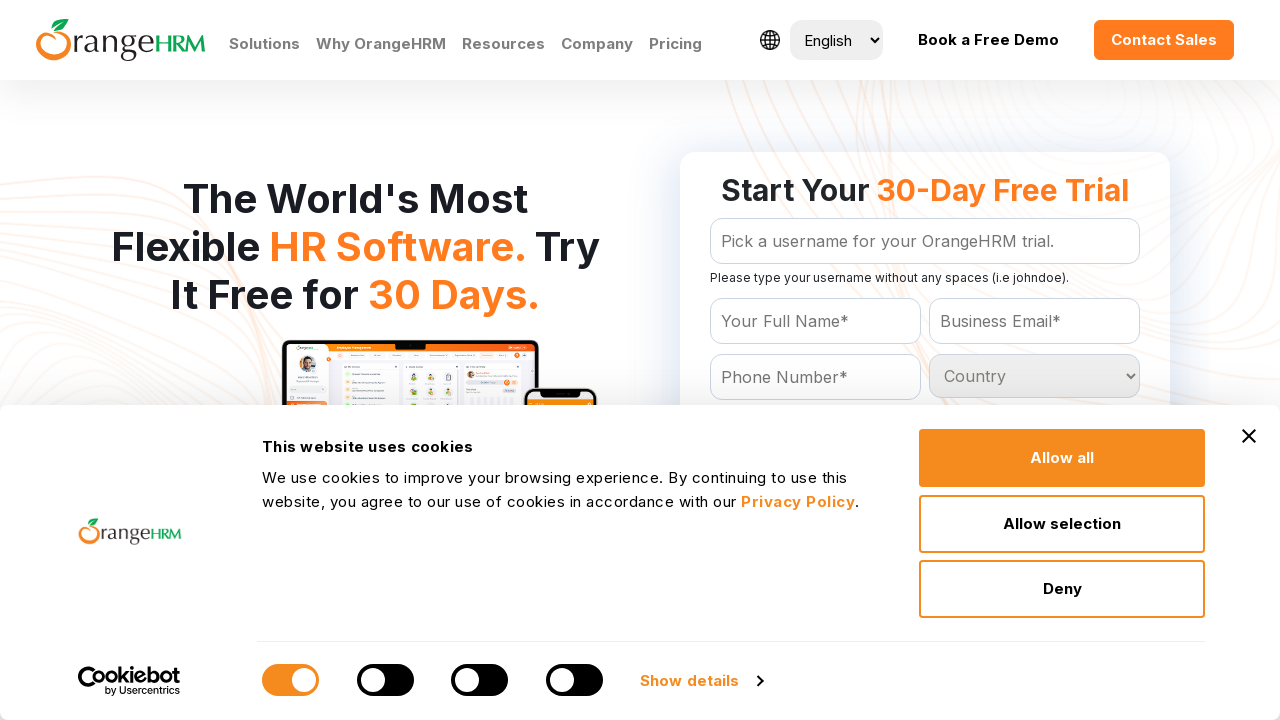

Retrieved value attribute from country option: Lithuania
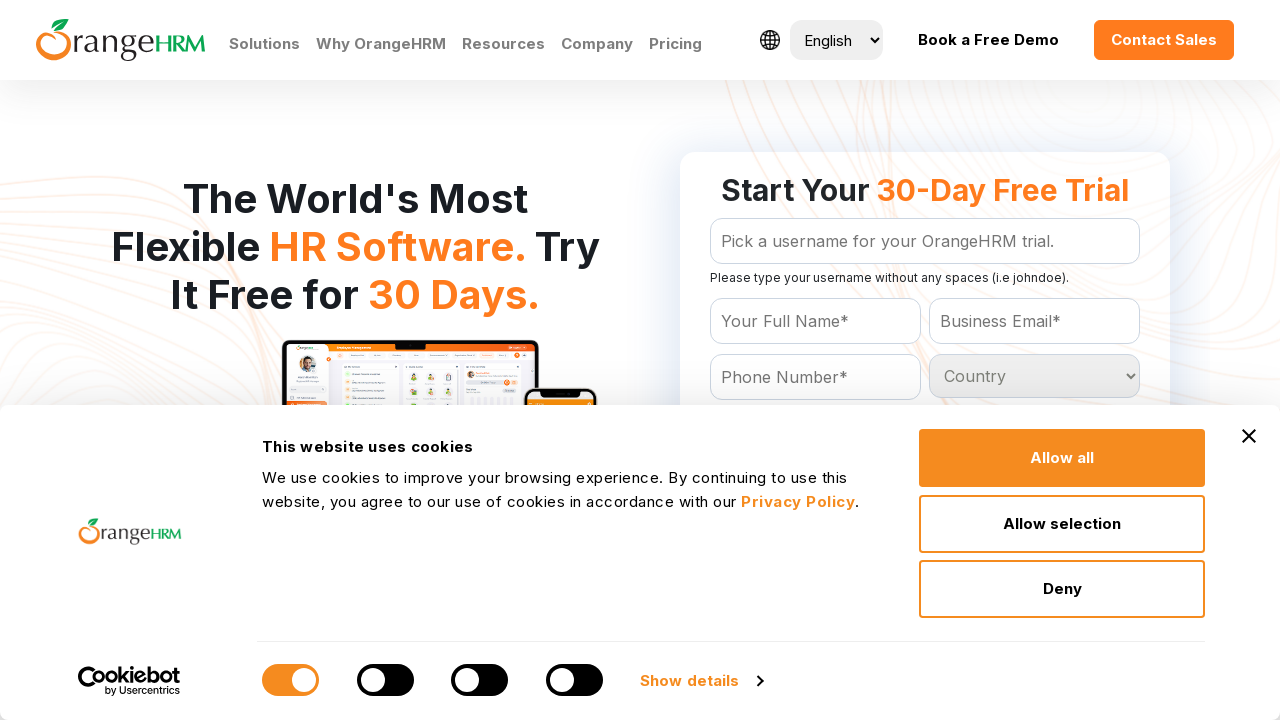

Retrieved value attribute from country option: Luxembourg
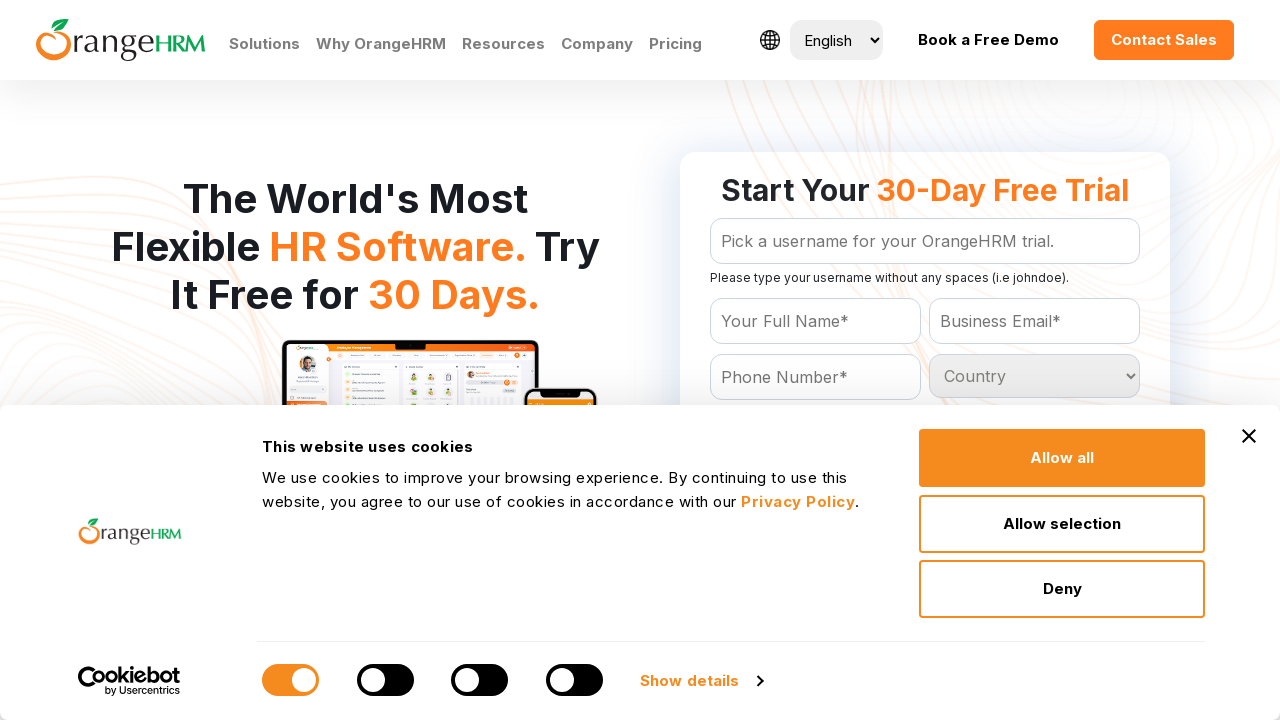

Retrieved value attribute from country option: Macau
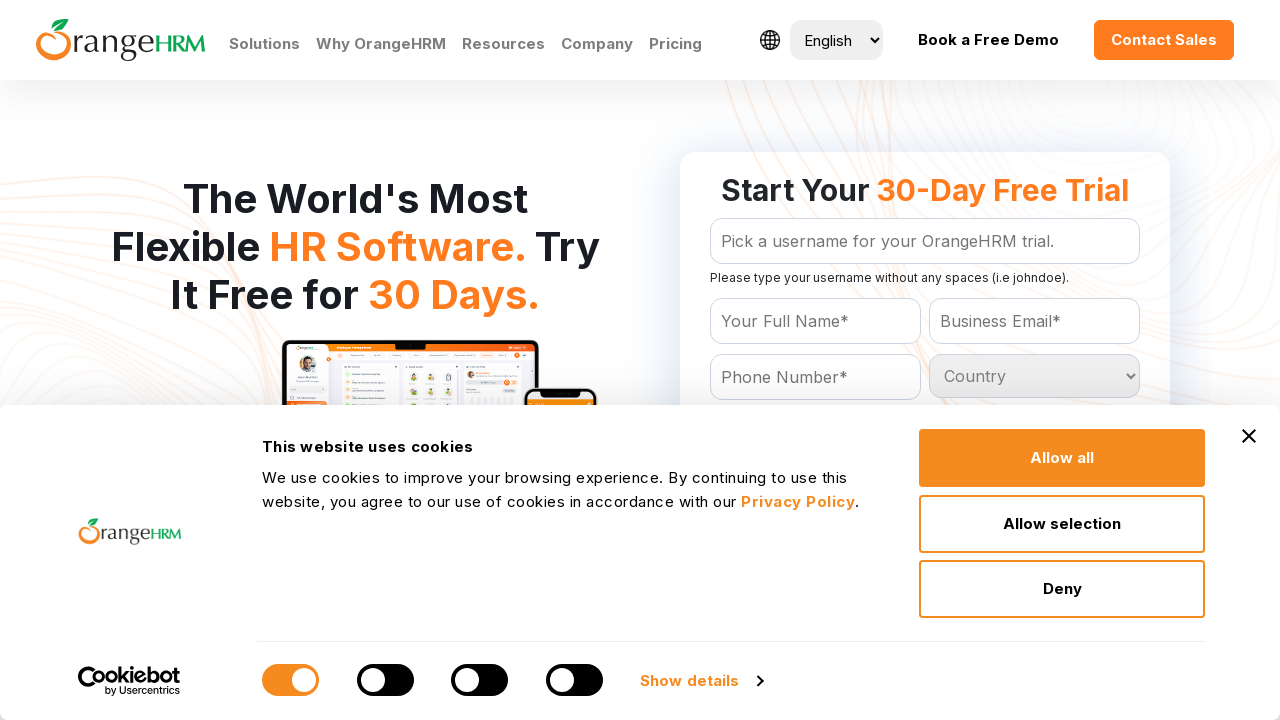

Retrieved value attribute from country option: Macedonia
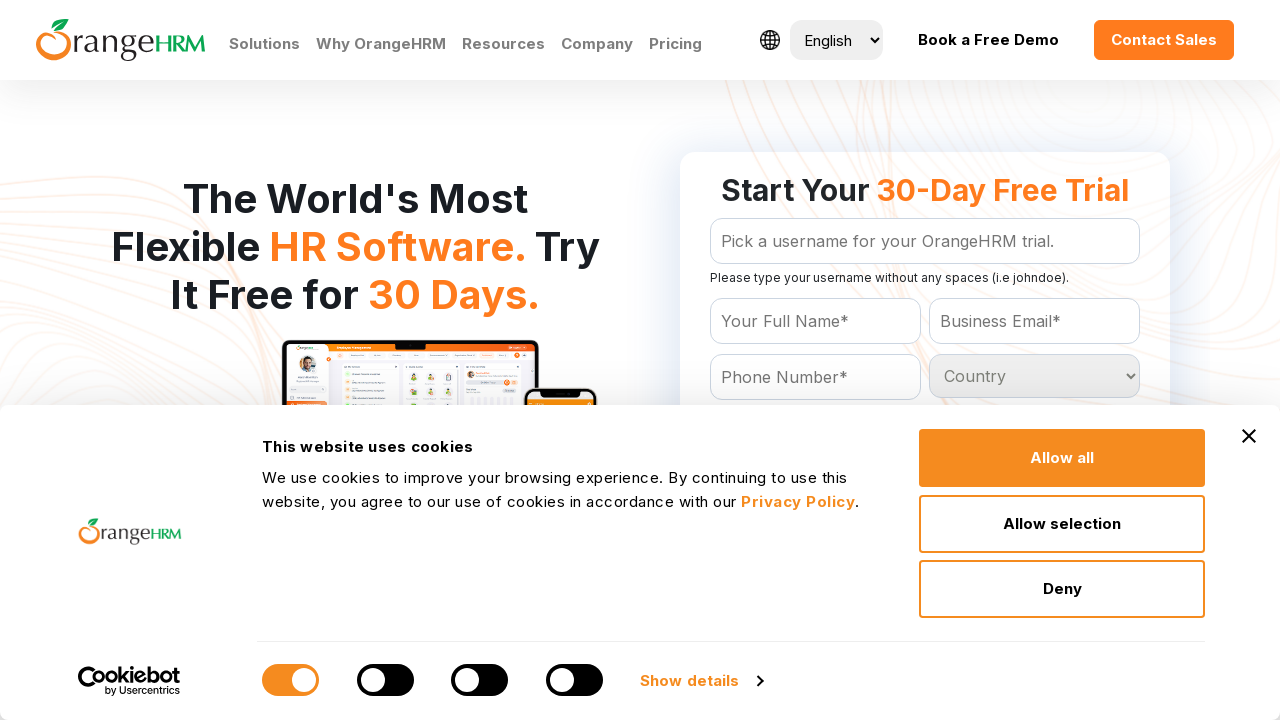

Retrieved value attribute from country option: Madagascar
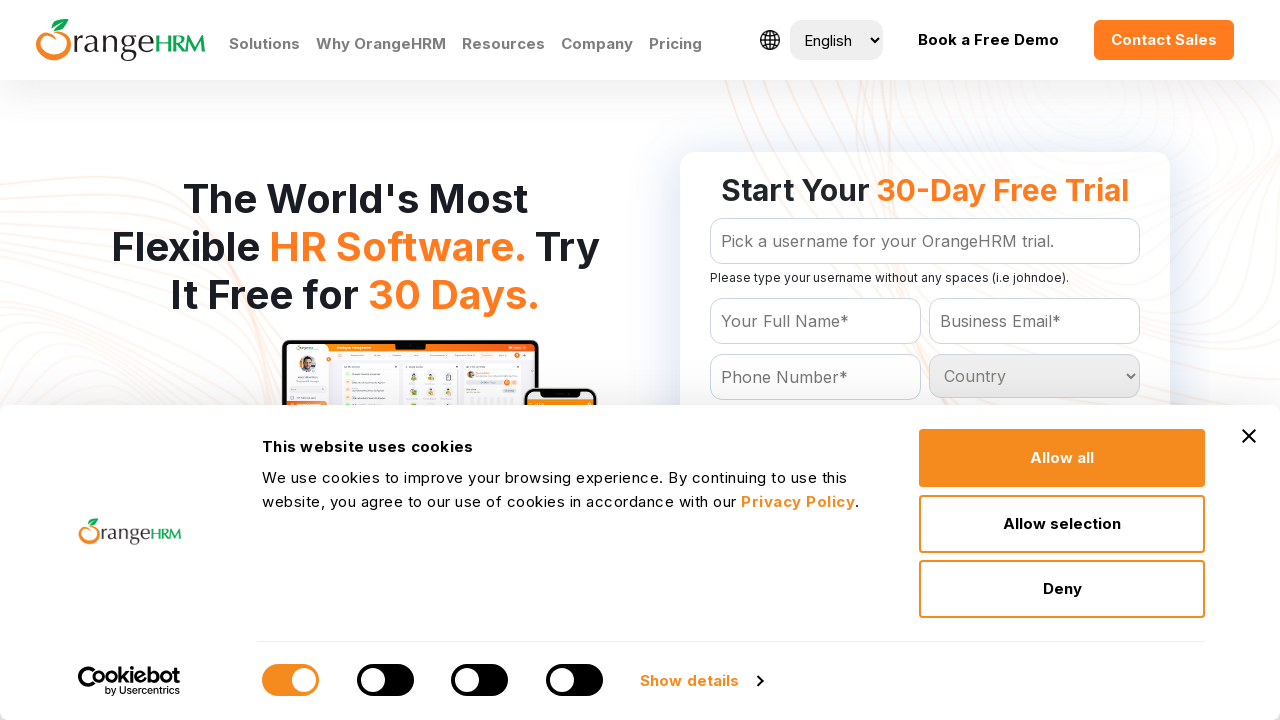

Retrieved value attribute from country option: Malawi
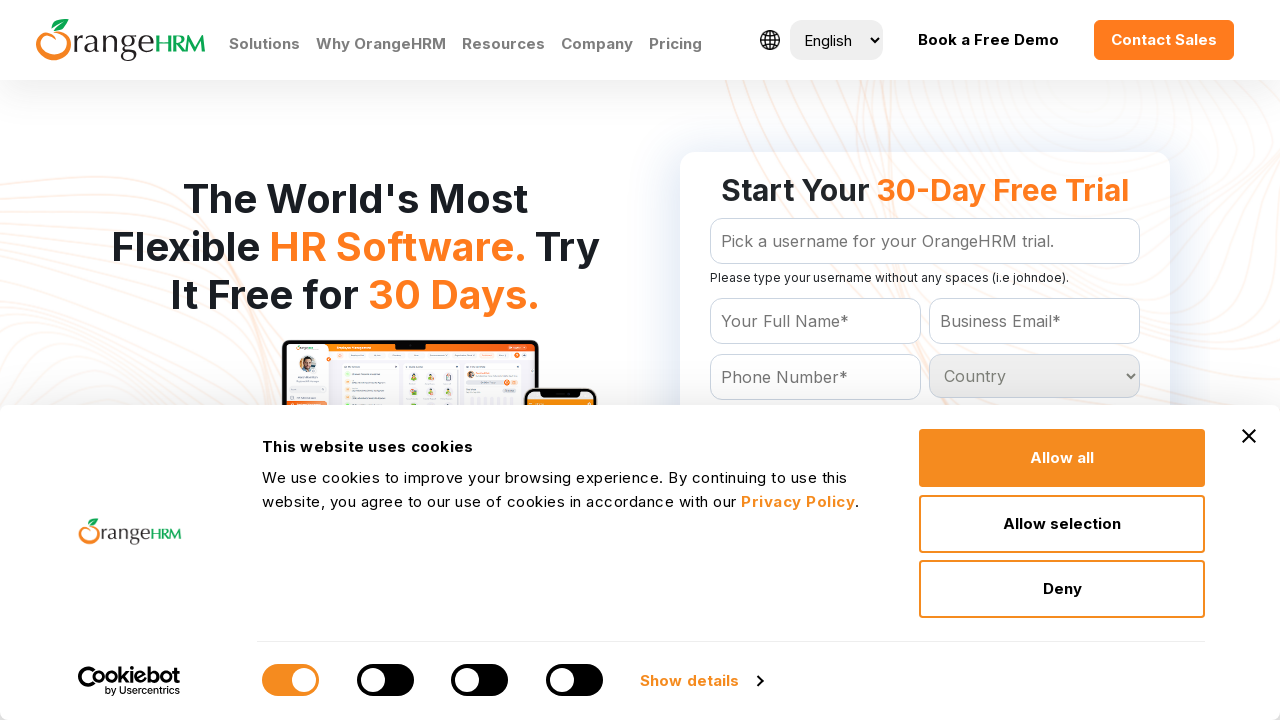

Retrieved value attribute from country option: Malaysia
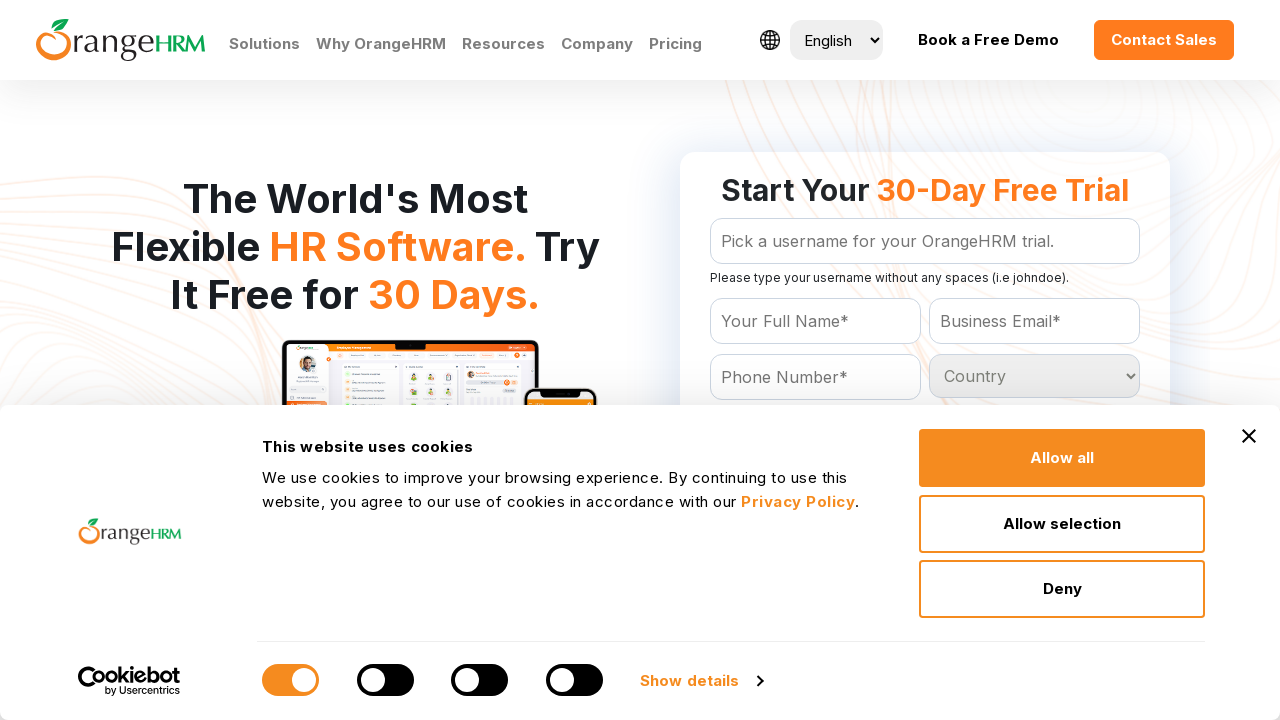

Retrieved value attribute from country option: Maldives
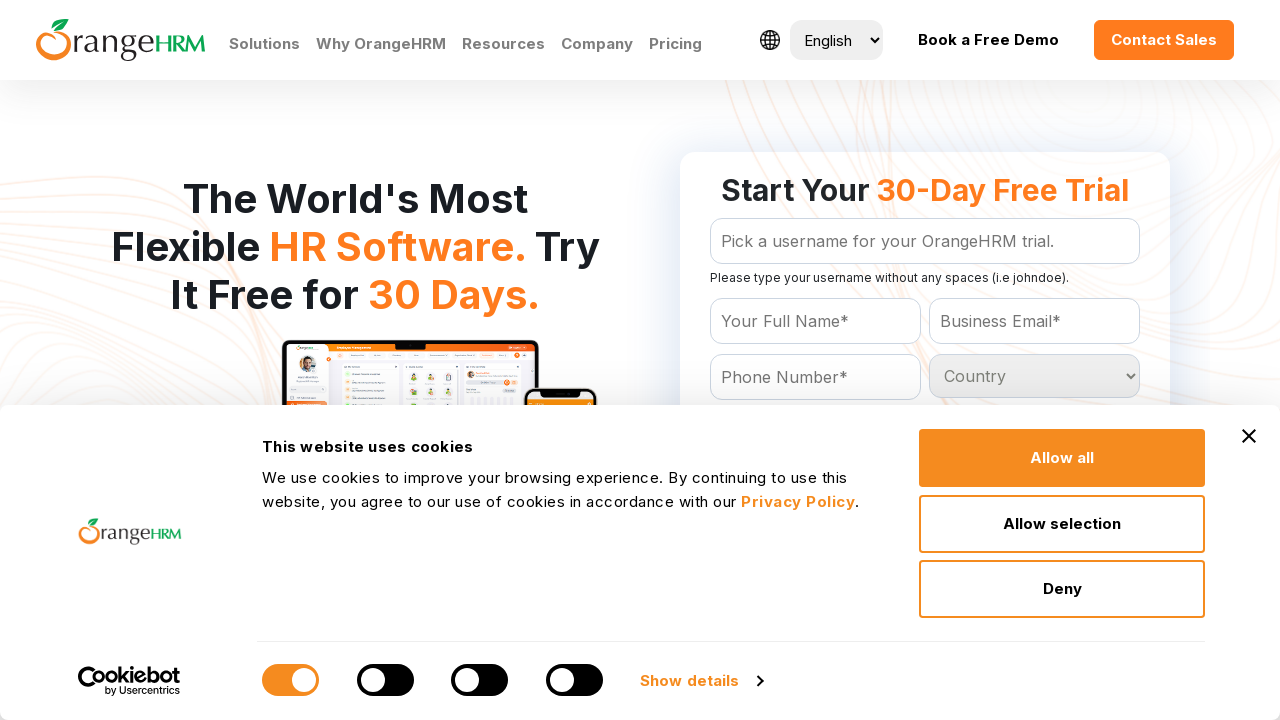

Retrieved value attribute from country option: Mali
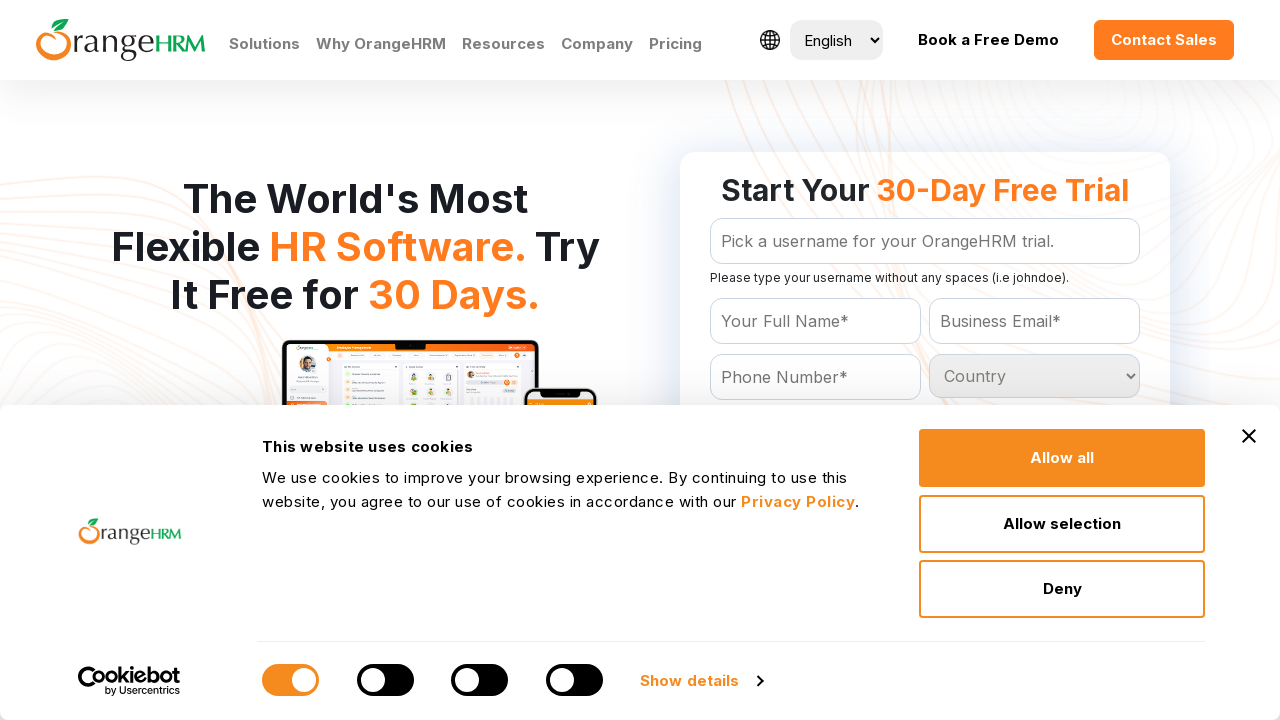

Retrieved value attribute from country option: Malta
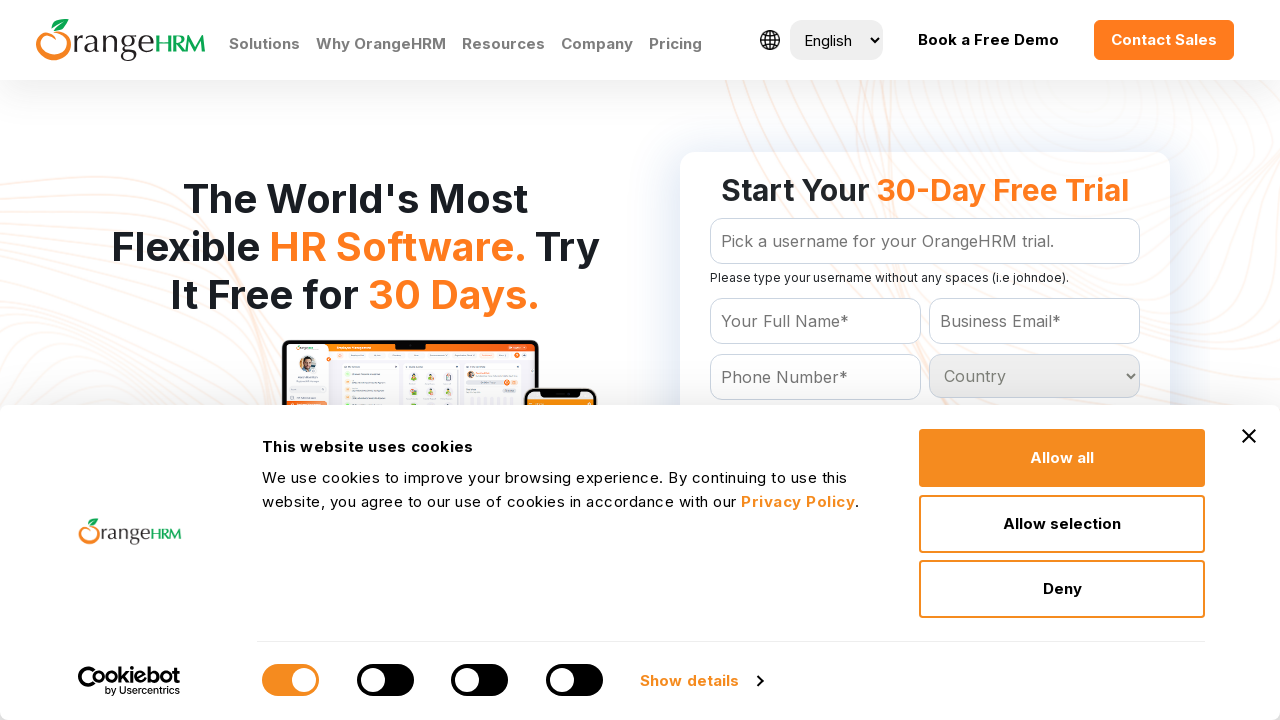

Retrieved value attribute from country option: Marshall Islands
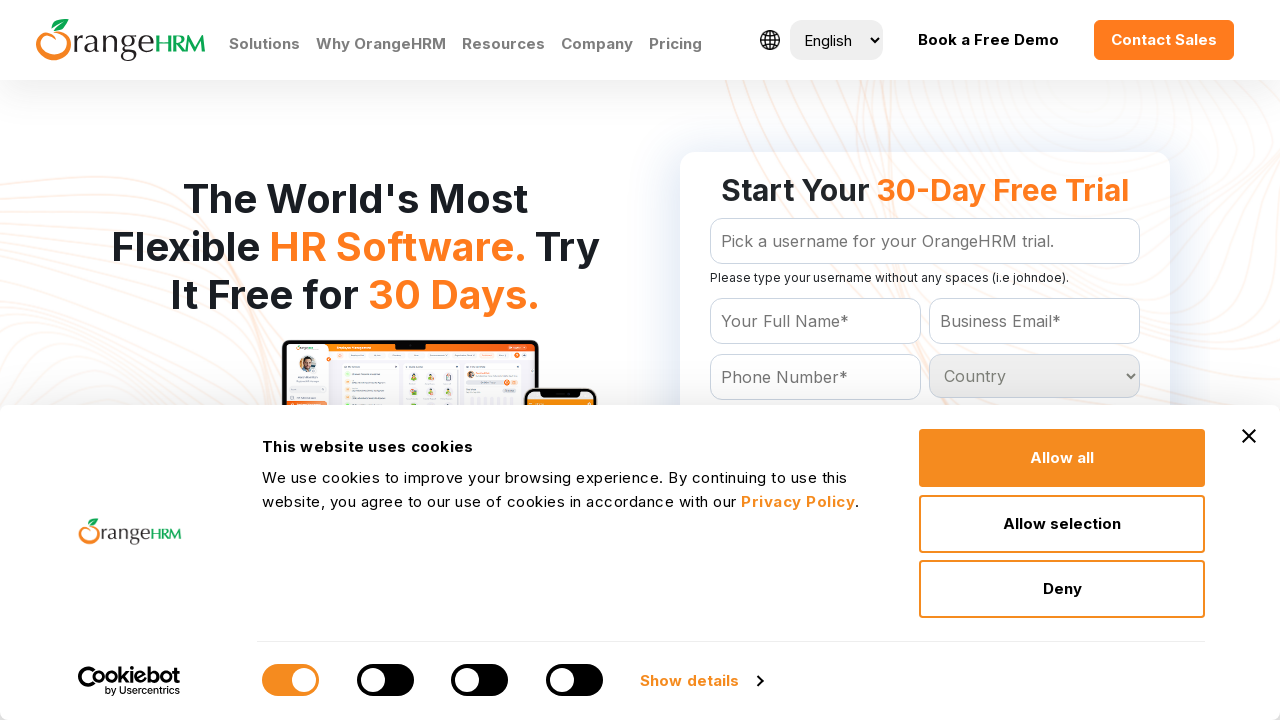

Retrieved value attribute from country option: Martinique
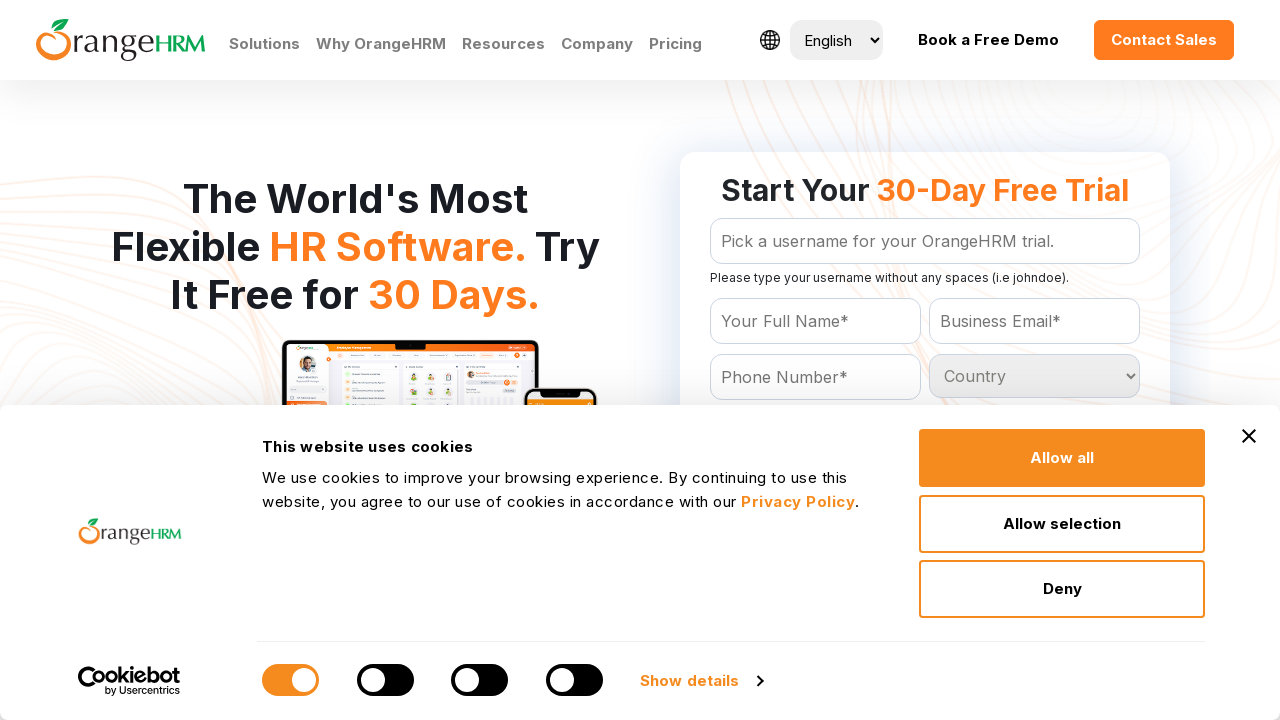

Retrieved value attribute from country option: Mauritania
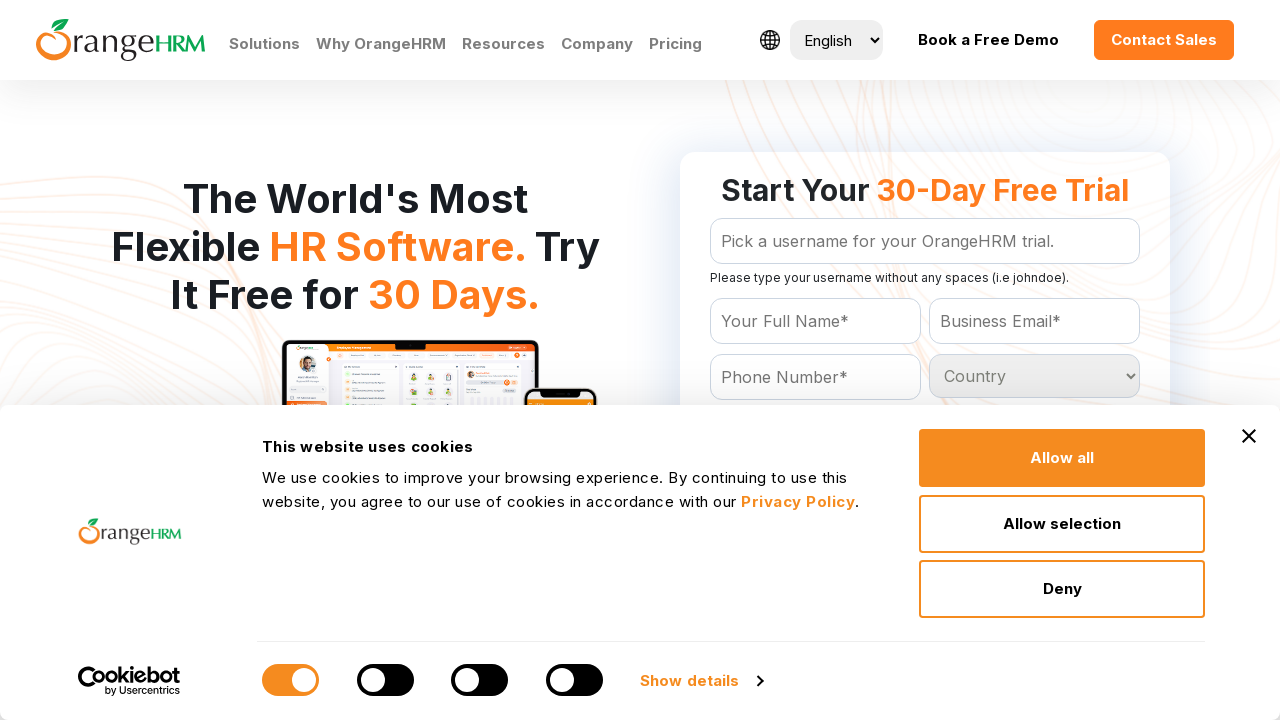

Retrieved value attribute from country option: Mauritius
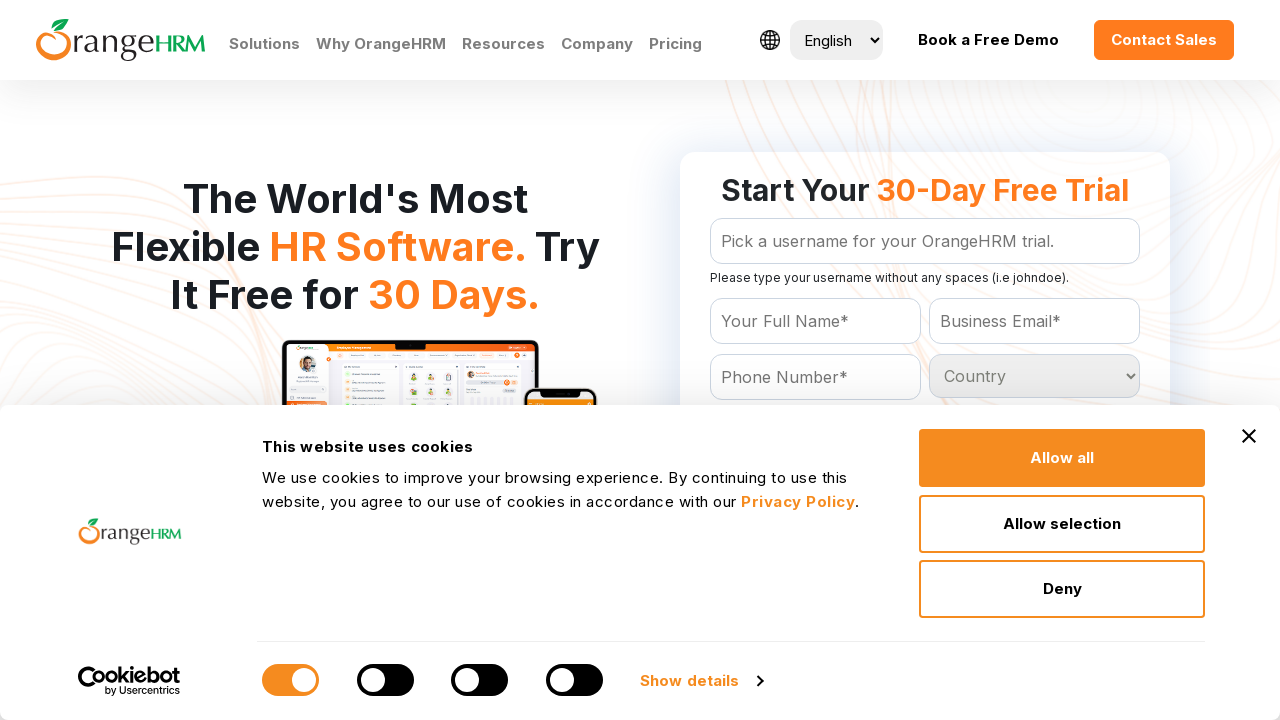

Retrieved value attribute from country option: Mayotte
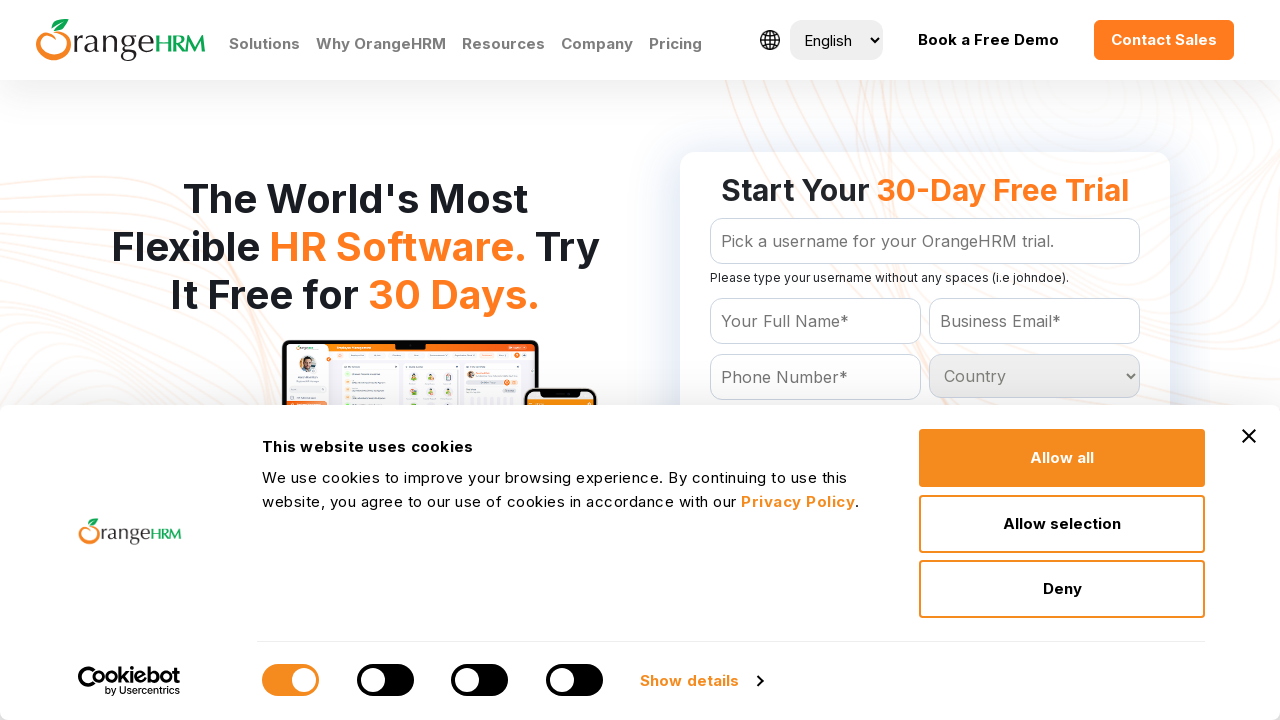

Retrieved value attribute from country option: Mexico
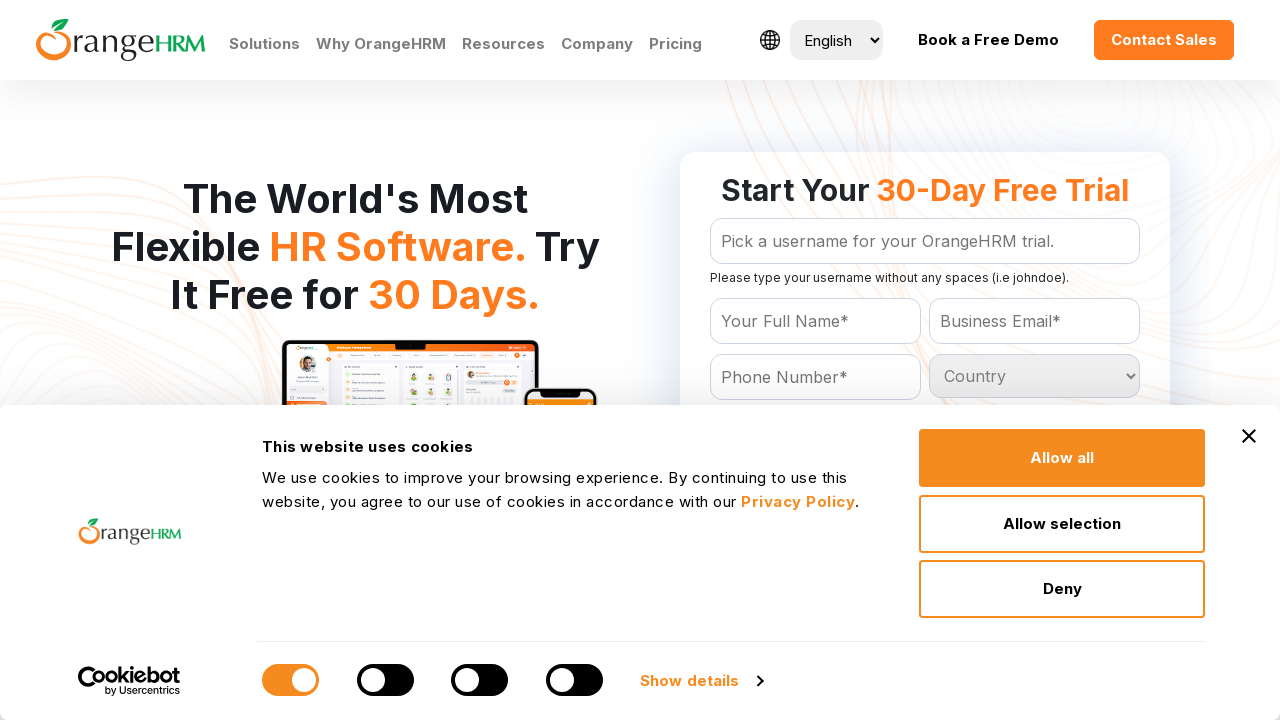

Retrieved value attribute from country option: Moldova
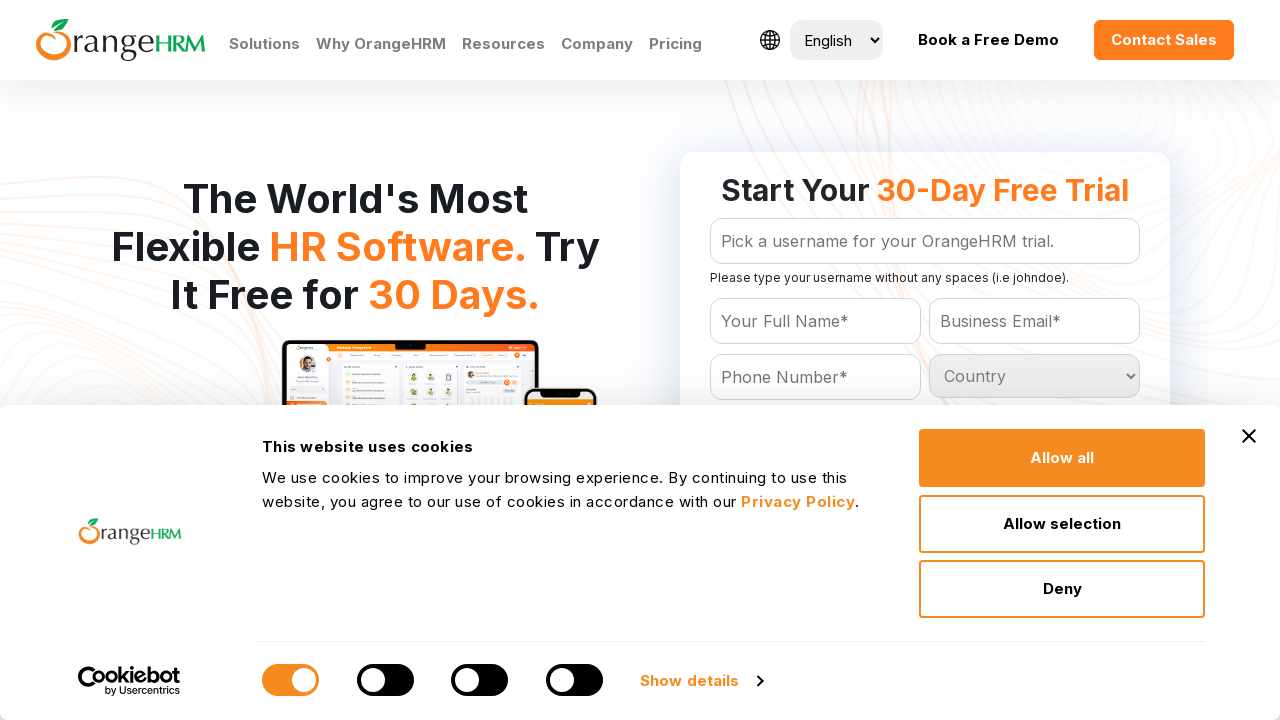

Retrieved value attribute from country option: Monaco
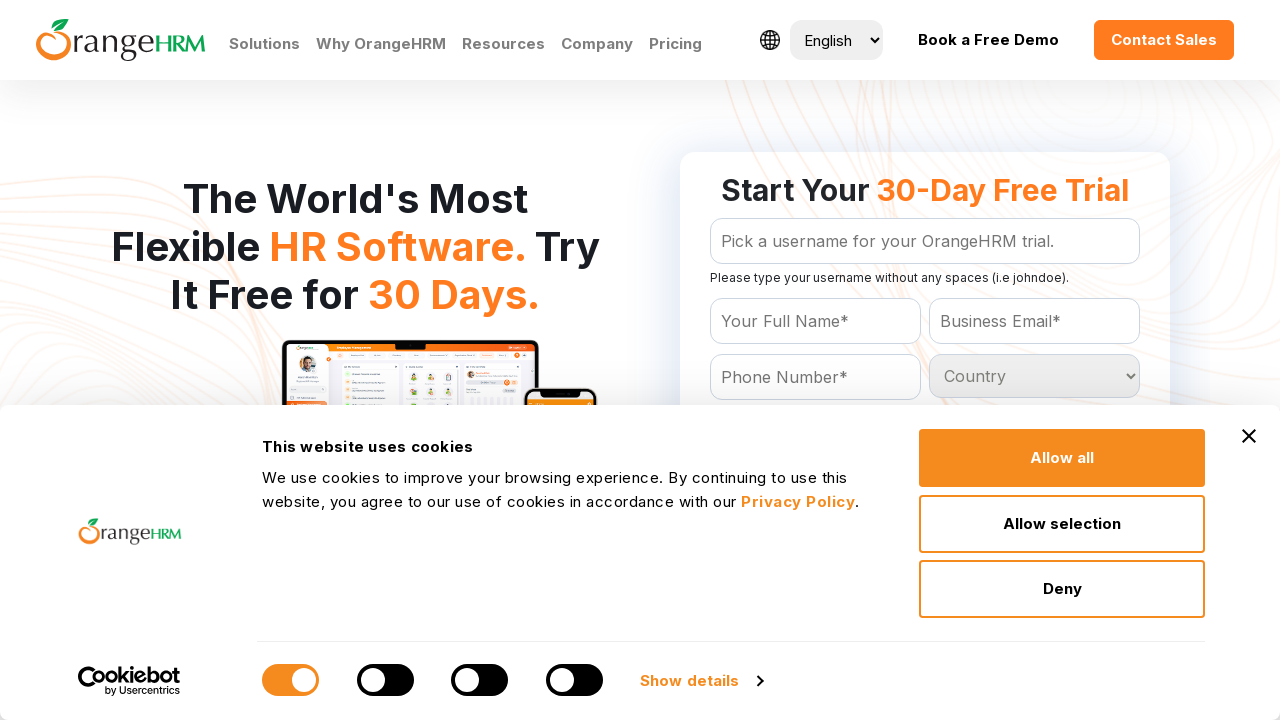

Retrieved value attribute from country option: Montenegro
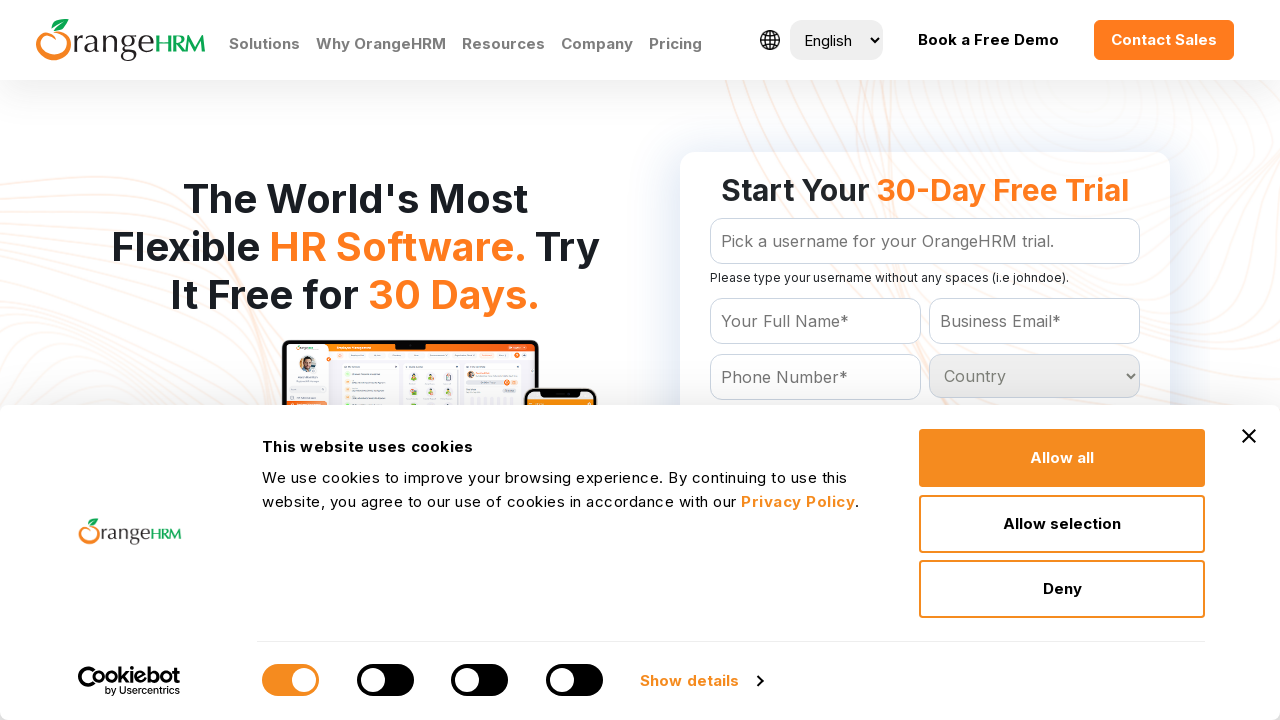

Retrieved value attribute from country option: Mongolia
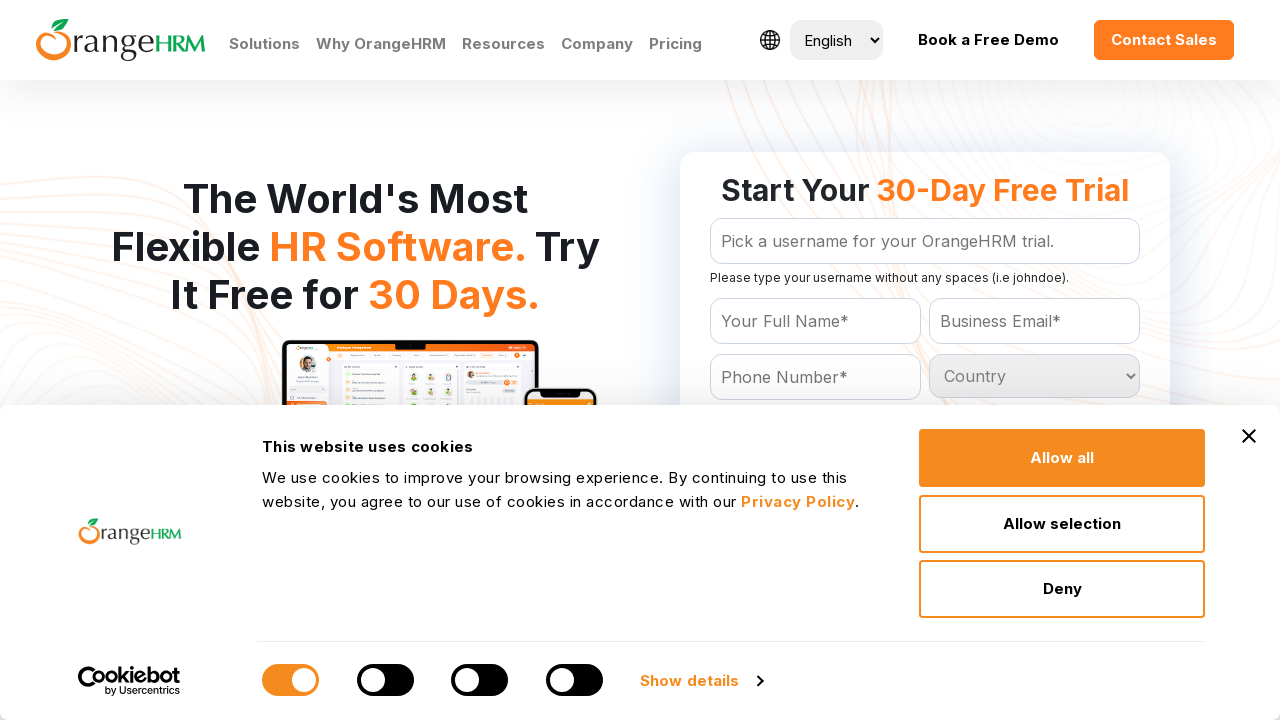

Retrieved value attribute from country option: Morocco
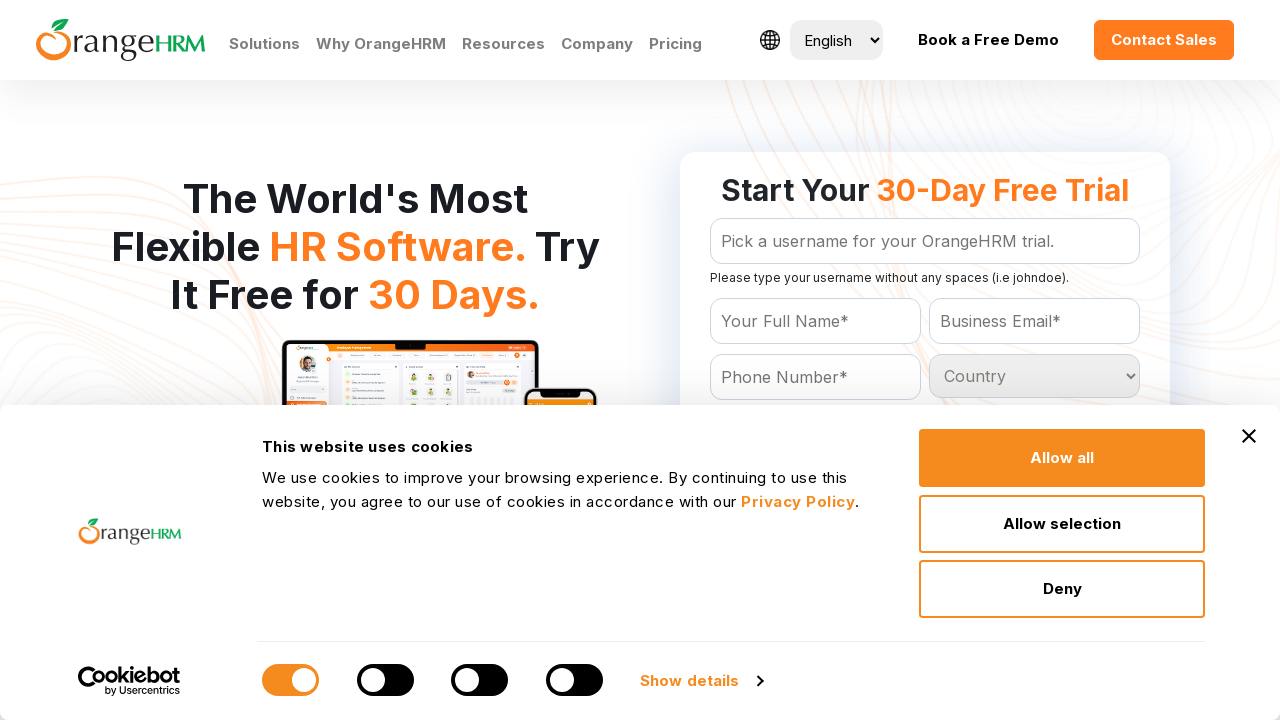

Retrieved value attribute from country option: Mozambique
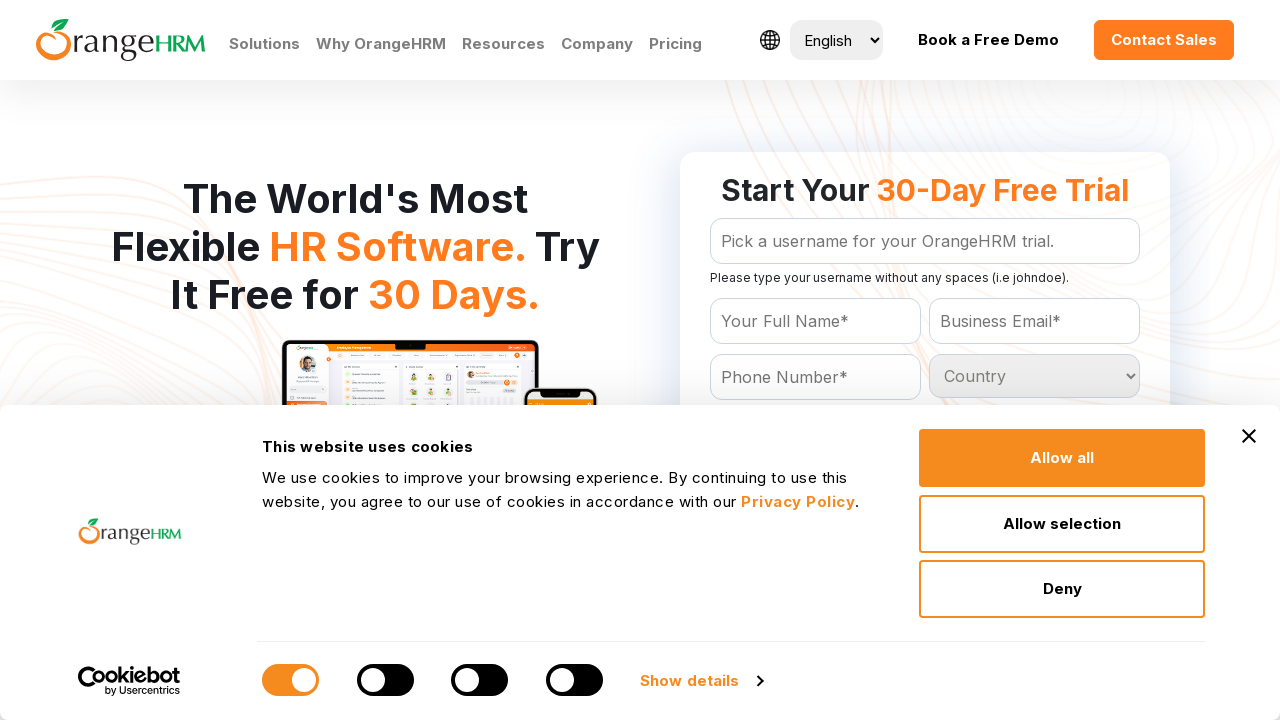

Retrieved value attribute from country option: Myanmar
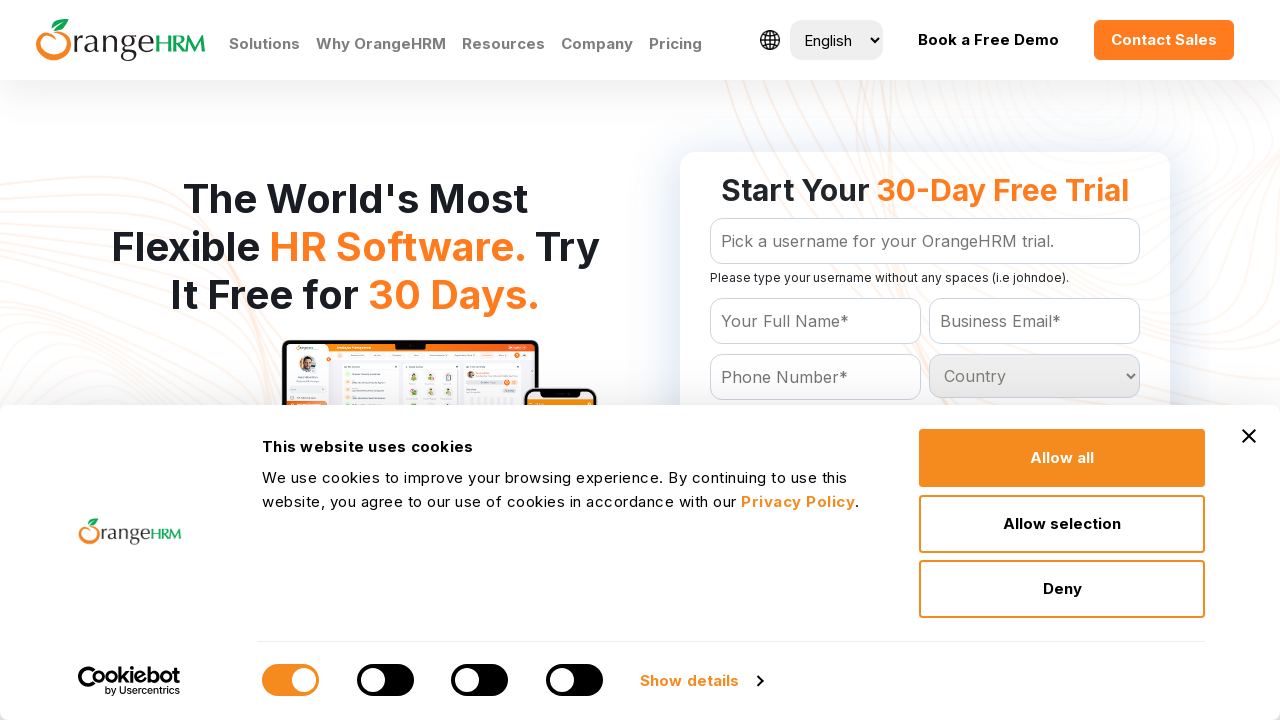

Retrieved value attribute from country option: Namibia
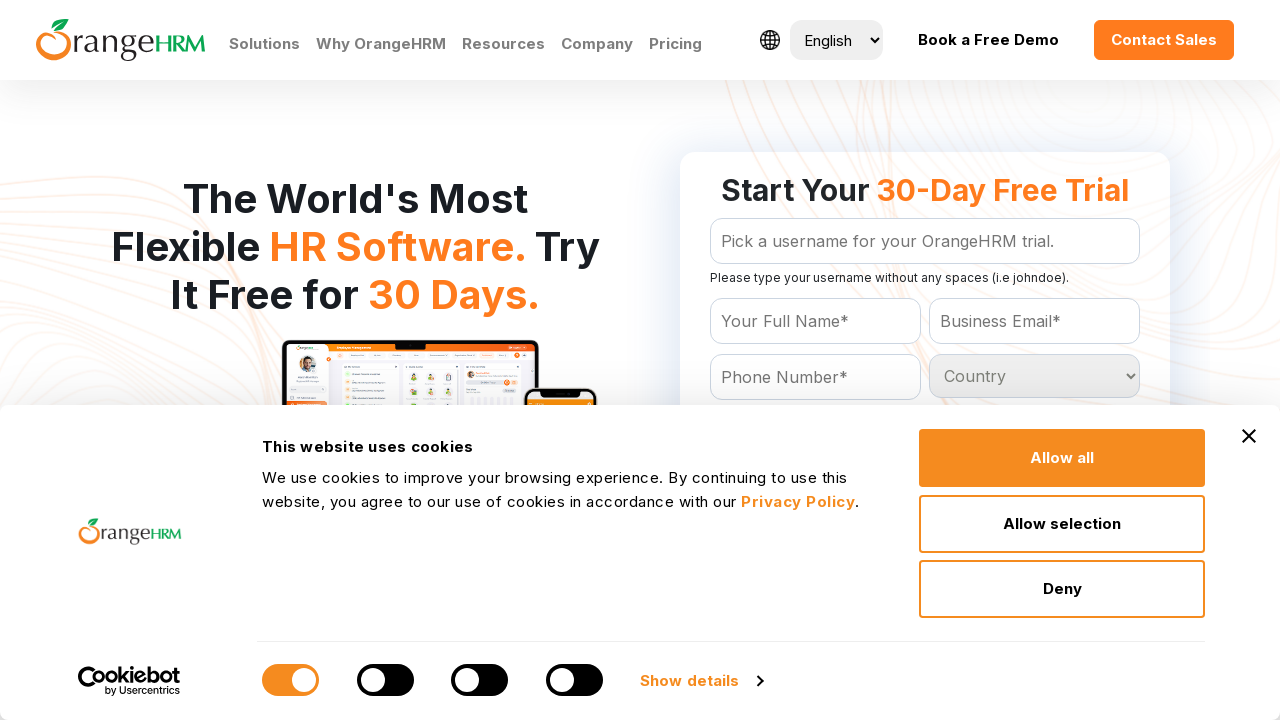

Retrieved value attribute from country option: Nauru
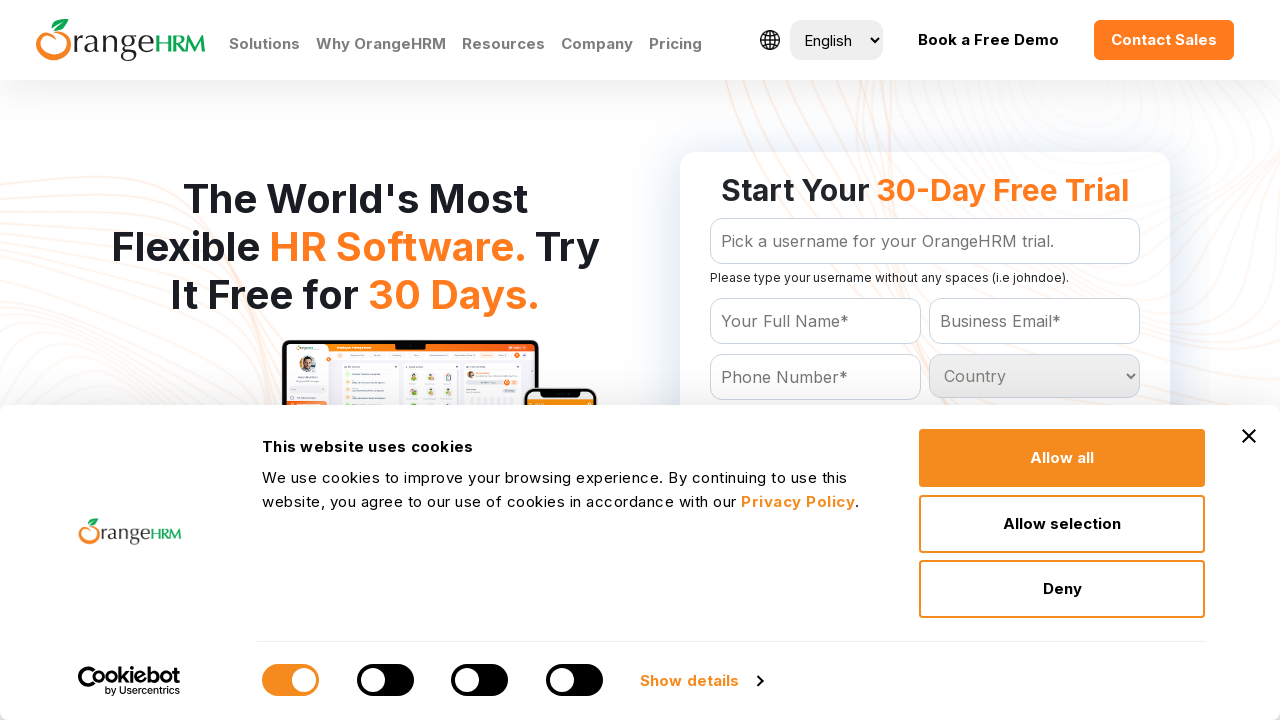

Retrieved value attribute from country option: Nepal
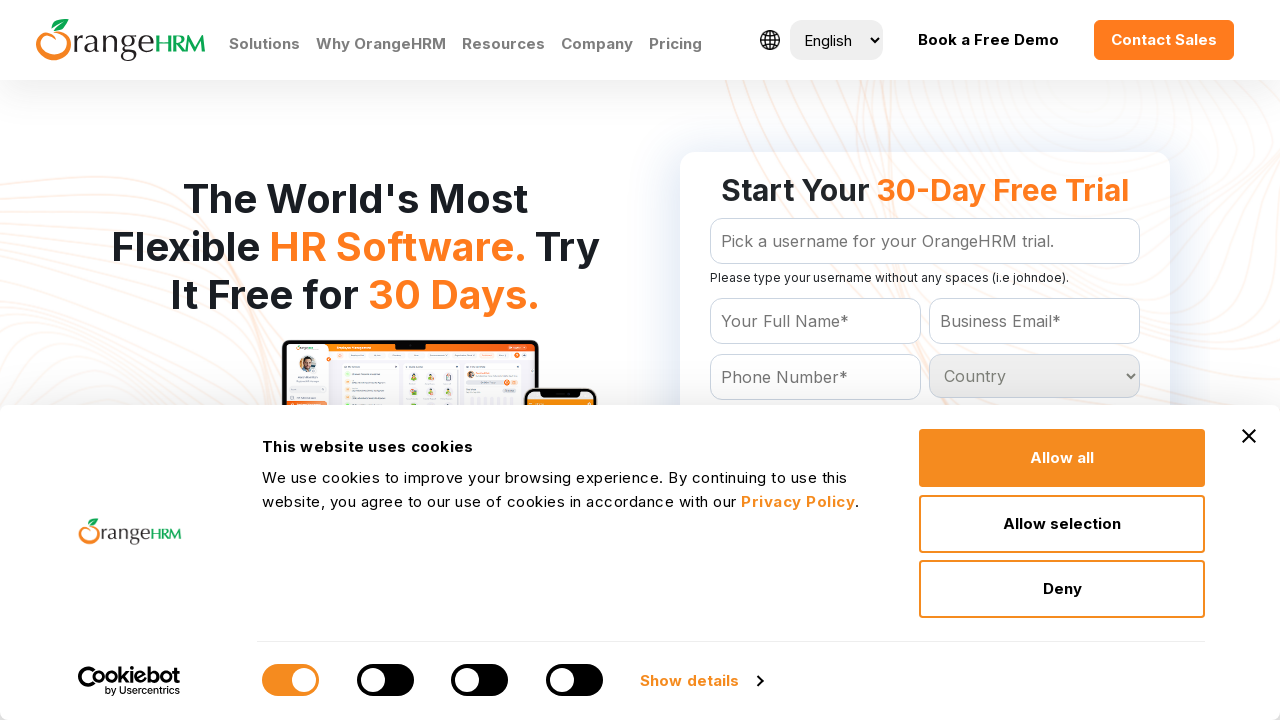

Retrieved value attribute from country option: Netherlands
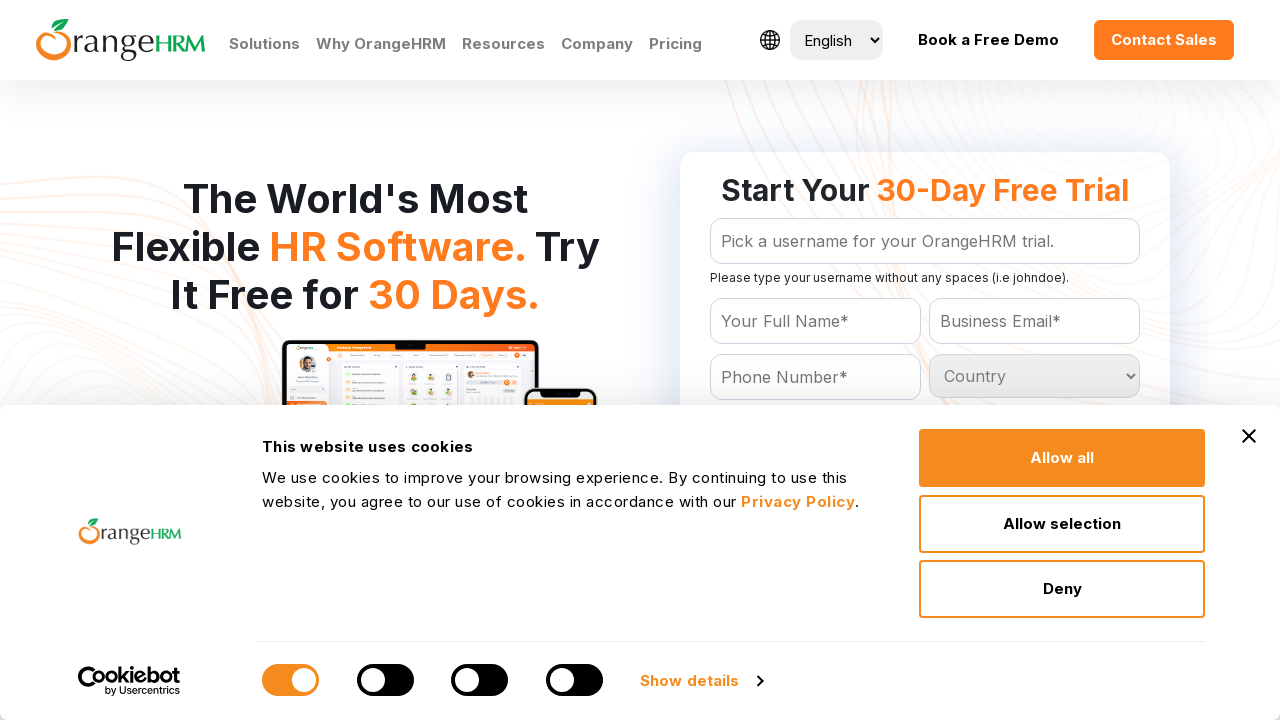

Retrieved value attribute from country option: Netherlands Antilles
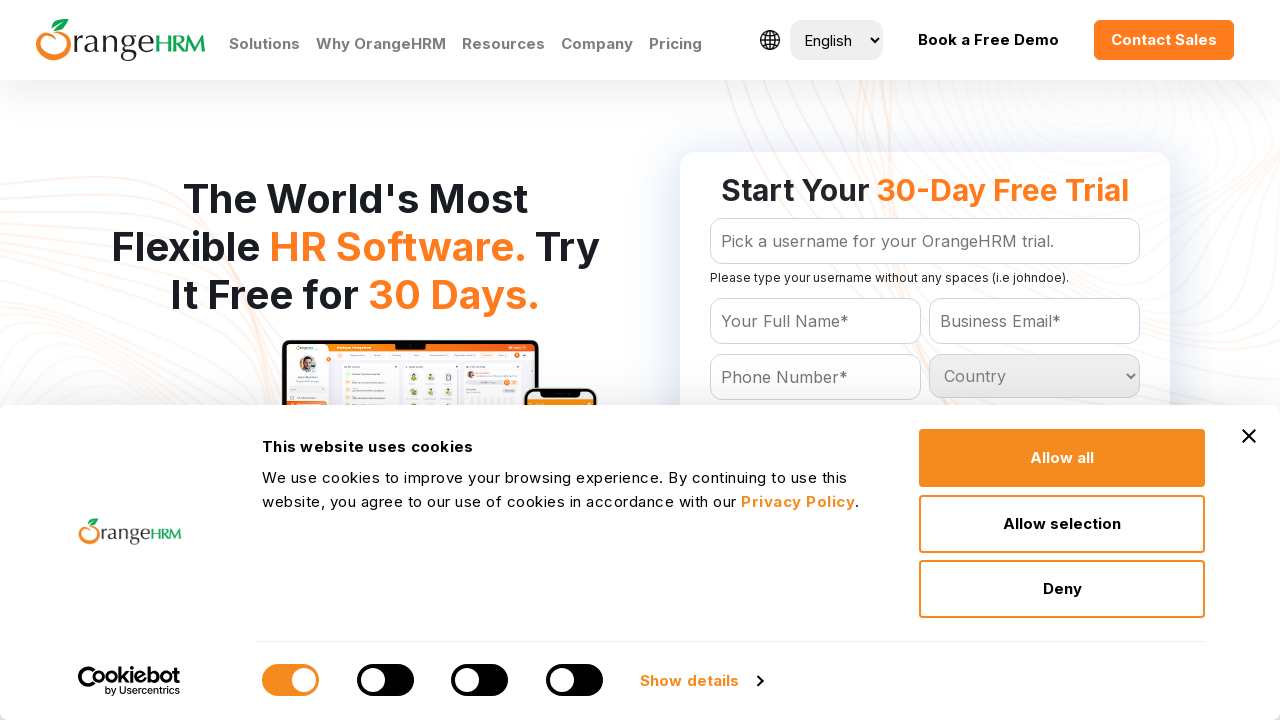

Retrieved value attribute from country option: New Caledonia
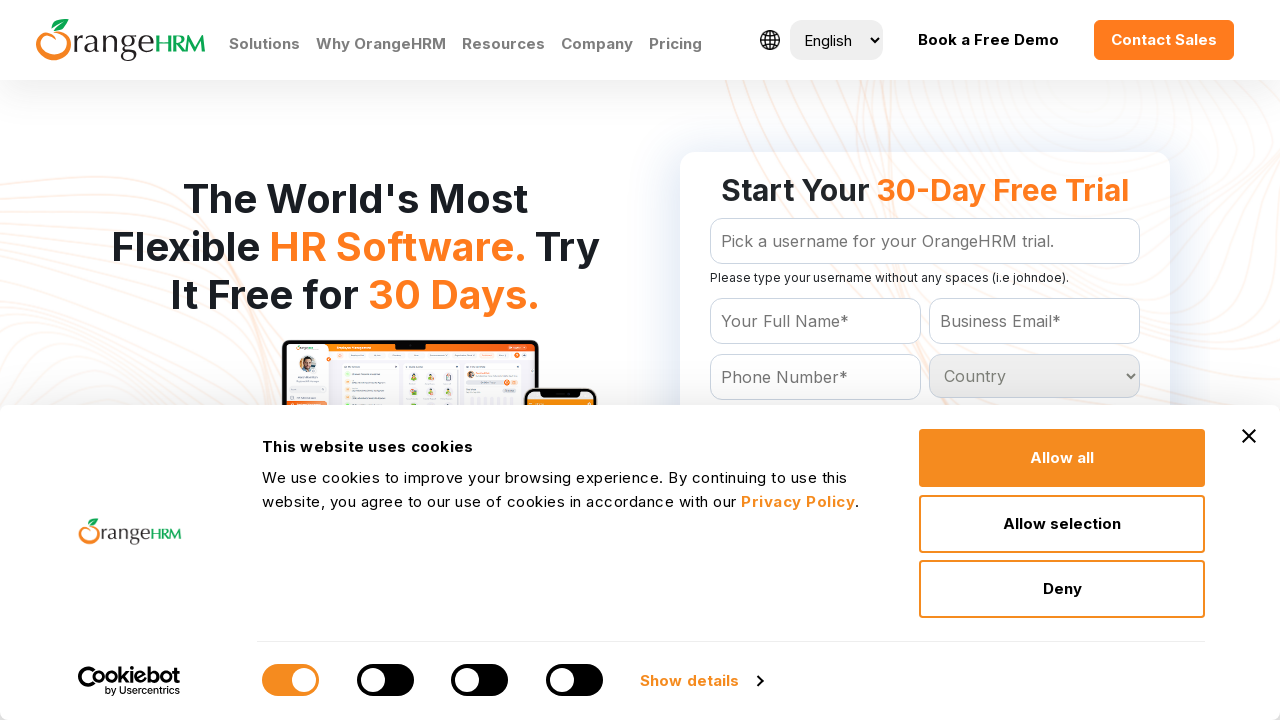

Retrieved value attribute from country option: New Zealand
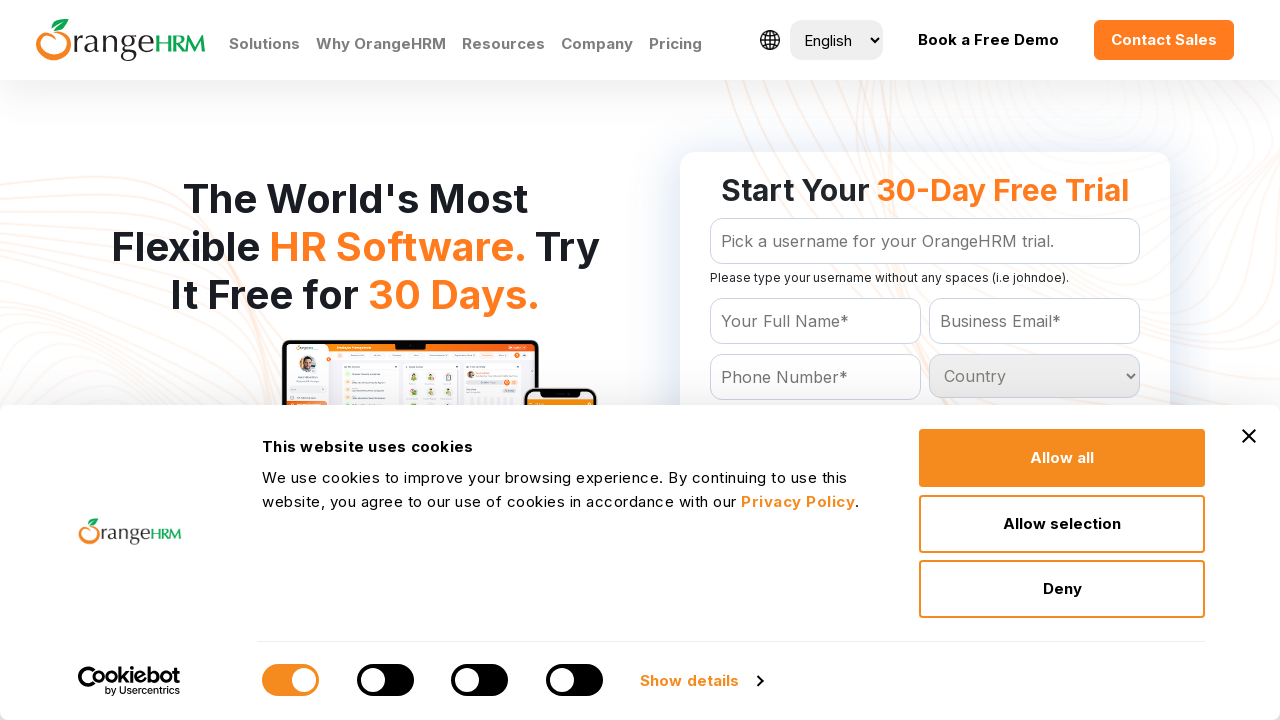

Retrieved value attribute from country option: Nicaragua
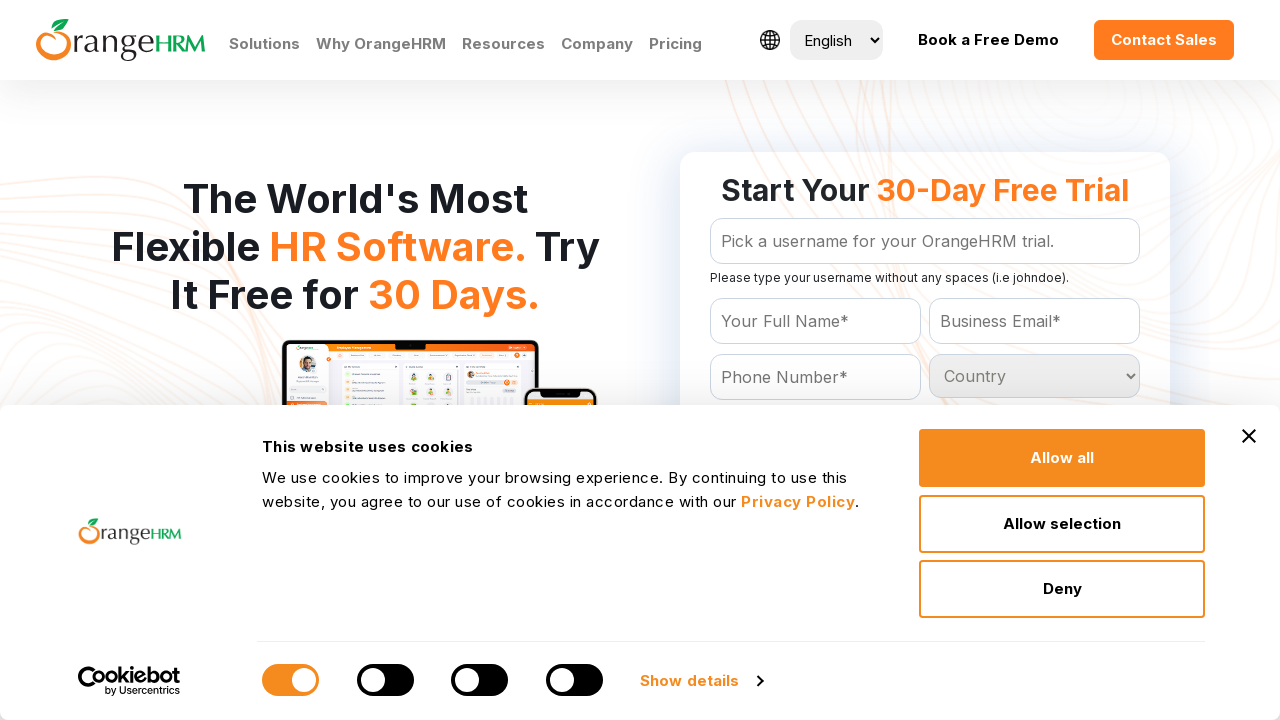

Retrieved value attribute from country option: Niger
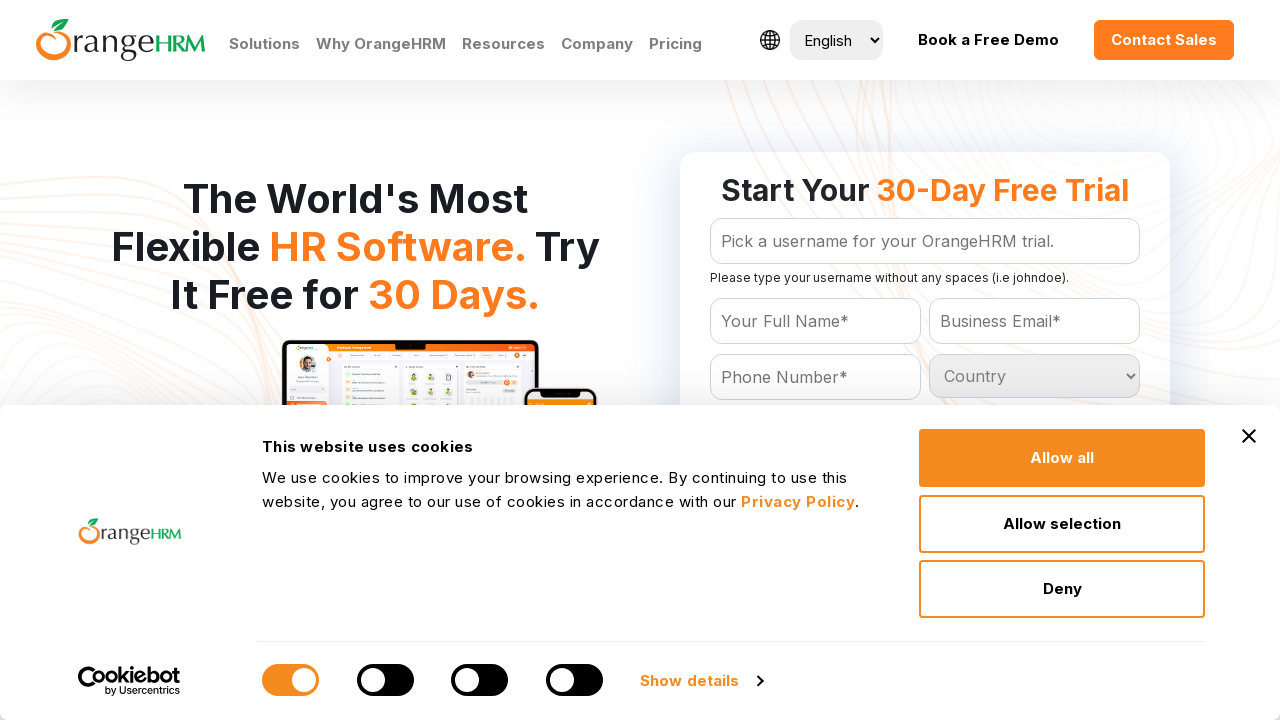

Retrieved value attribute from country option: Nigeria
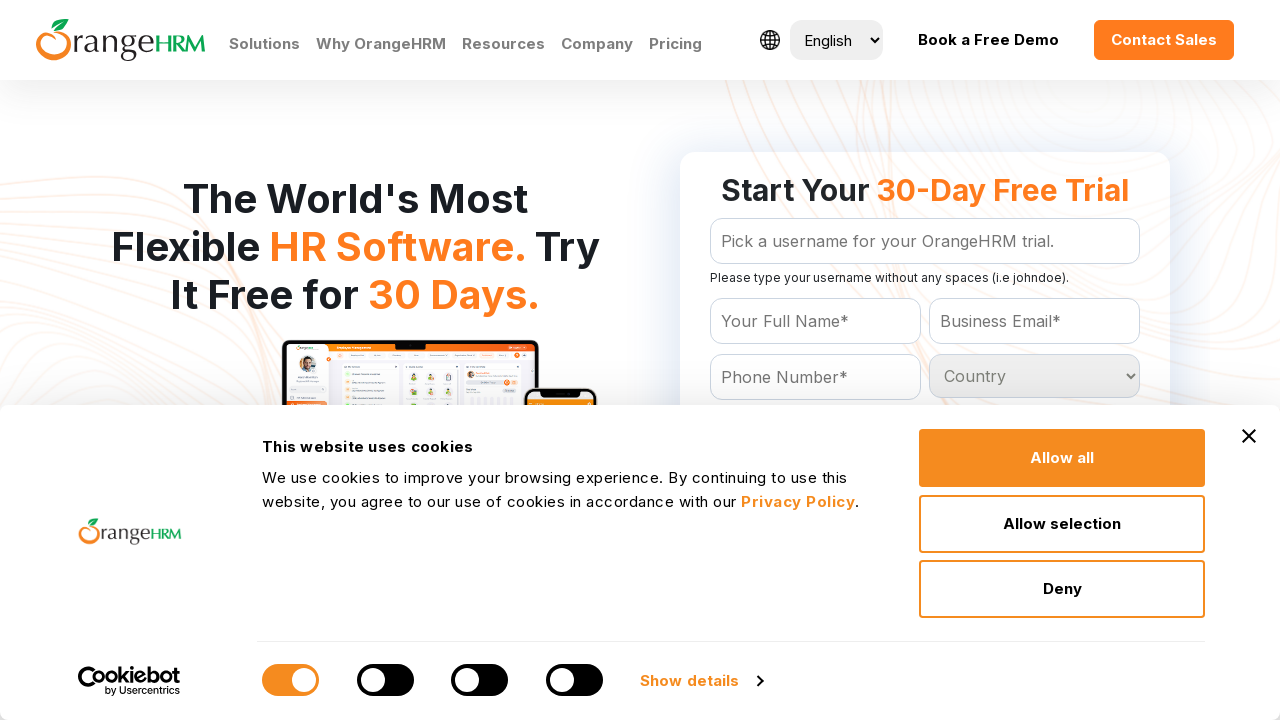

Retrieved value attribute from country option: Niue
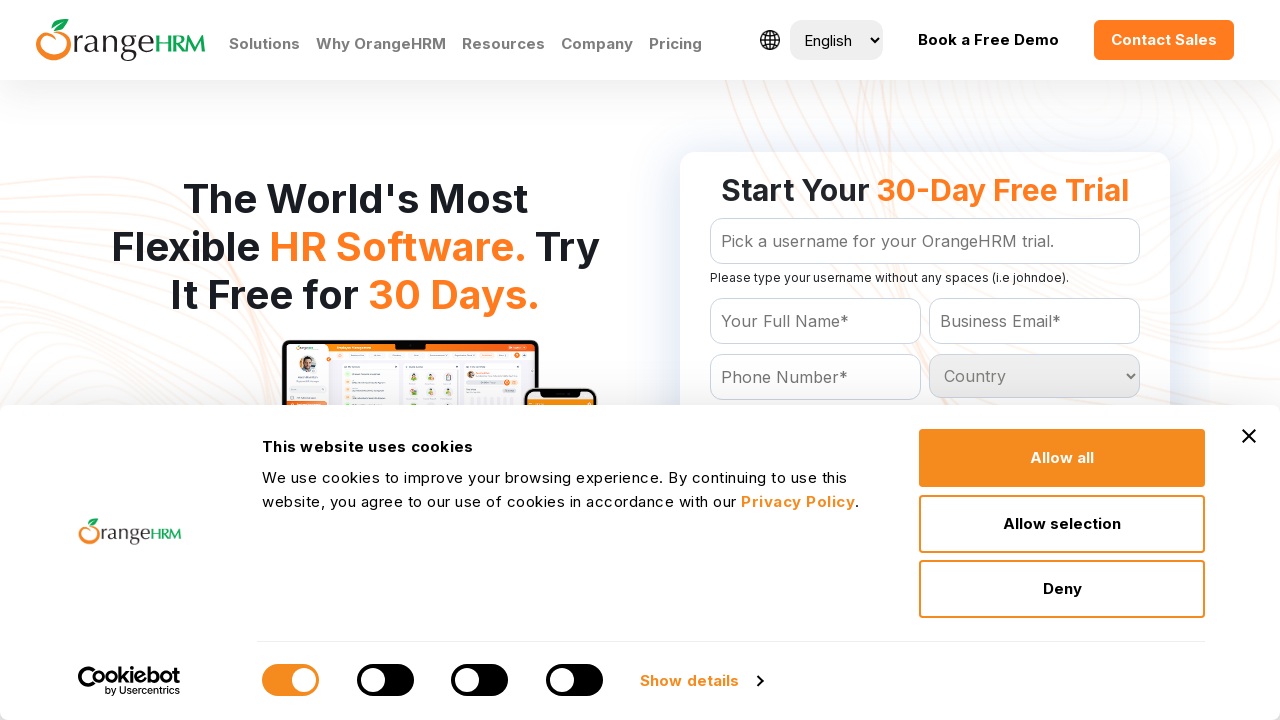

Retrieved value attribute from country option: Norfolk Island
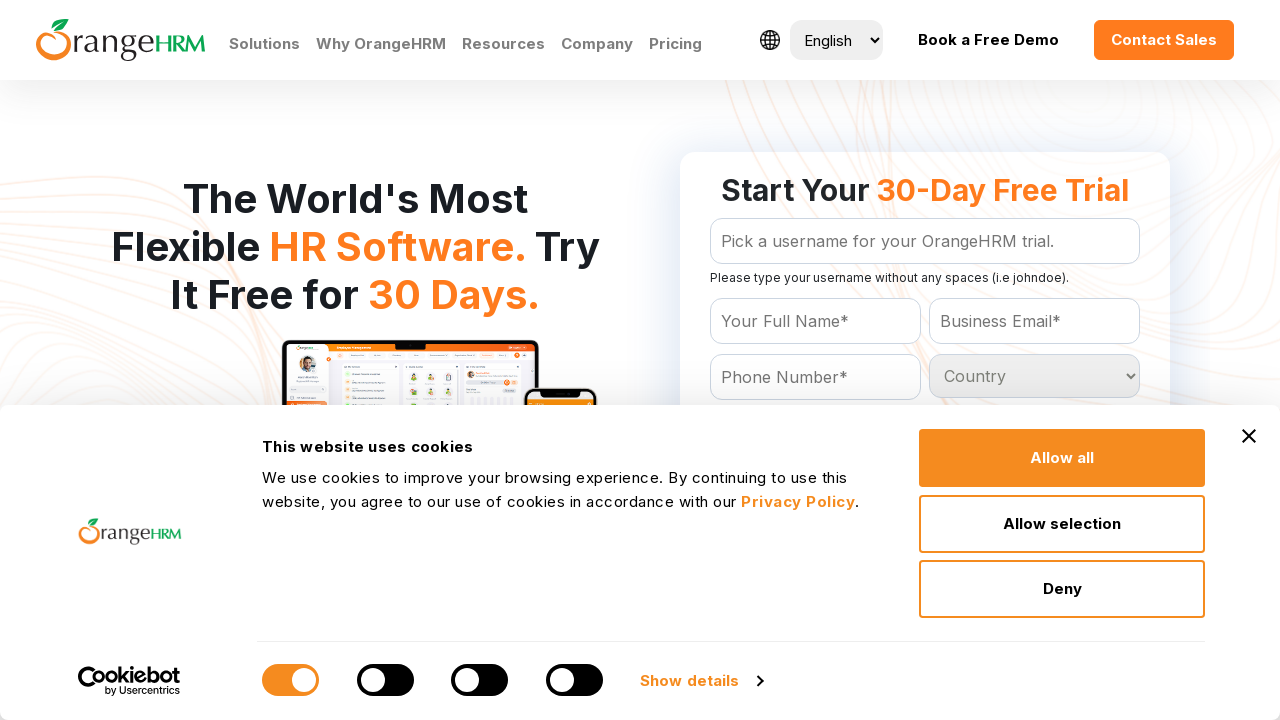

Retrieved value attribute from country option: Northern Mariana Islands
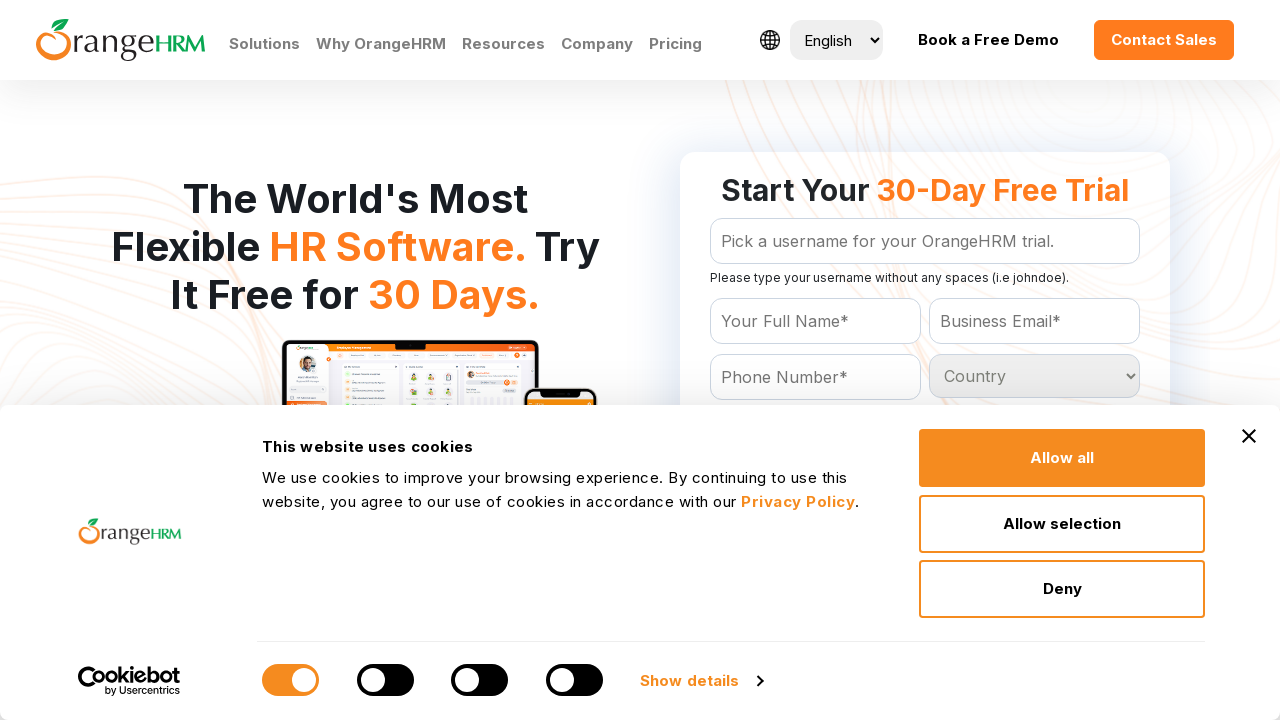

Retrieved value attribute from country option: Norway
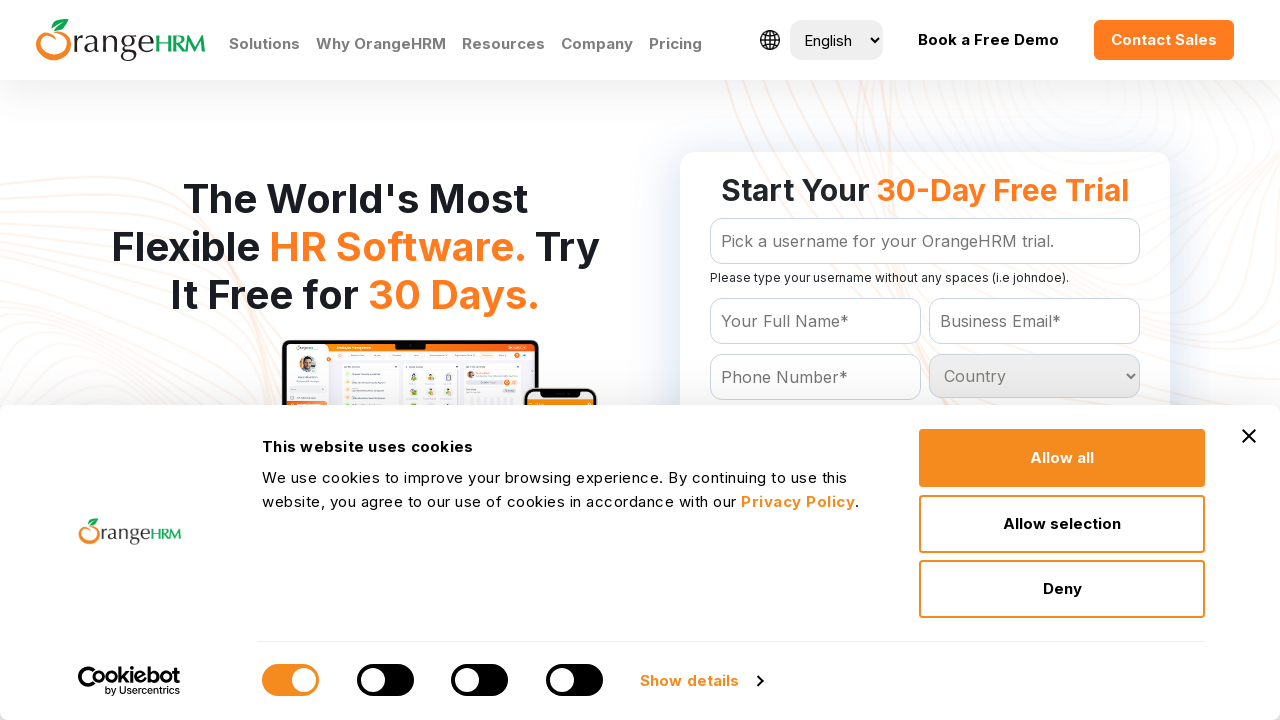

Retrieved value attribute from country option: Oman
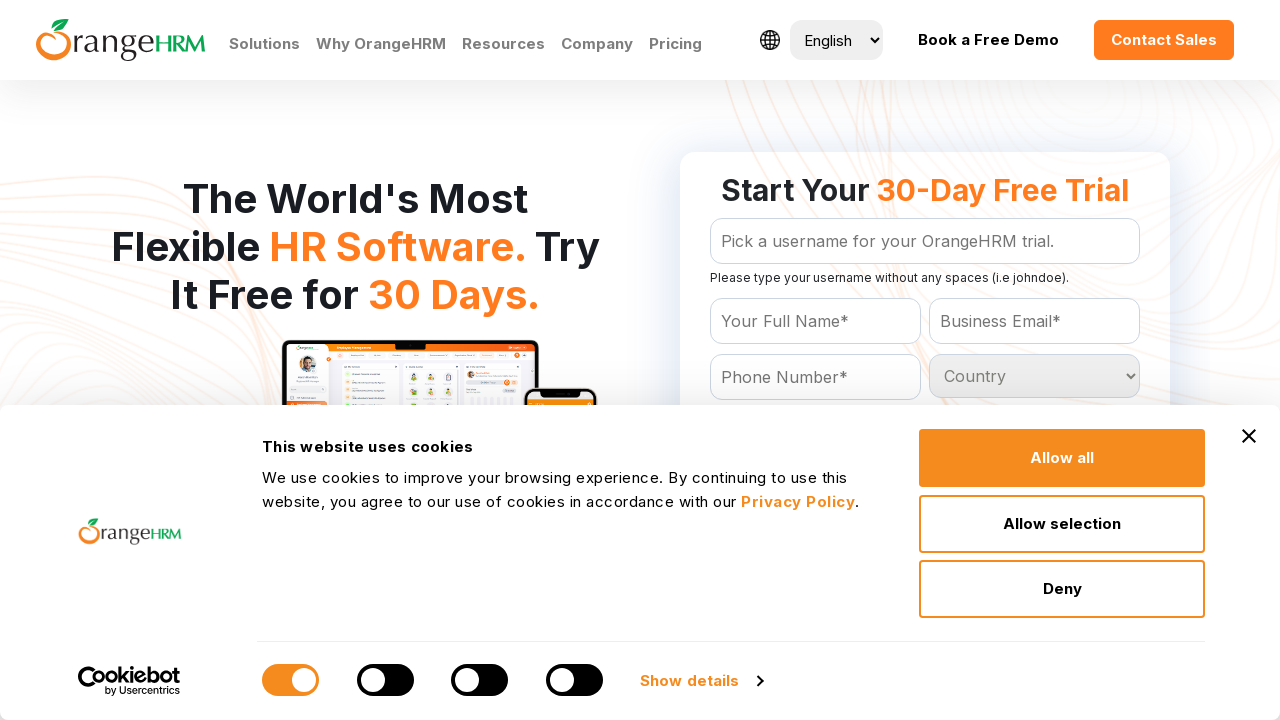

Retrieved value attribute from country option: Pakistan
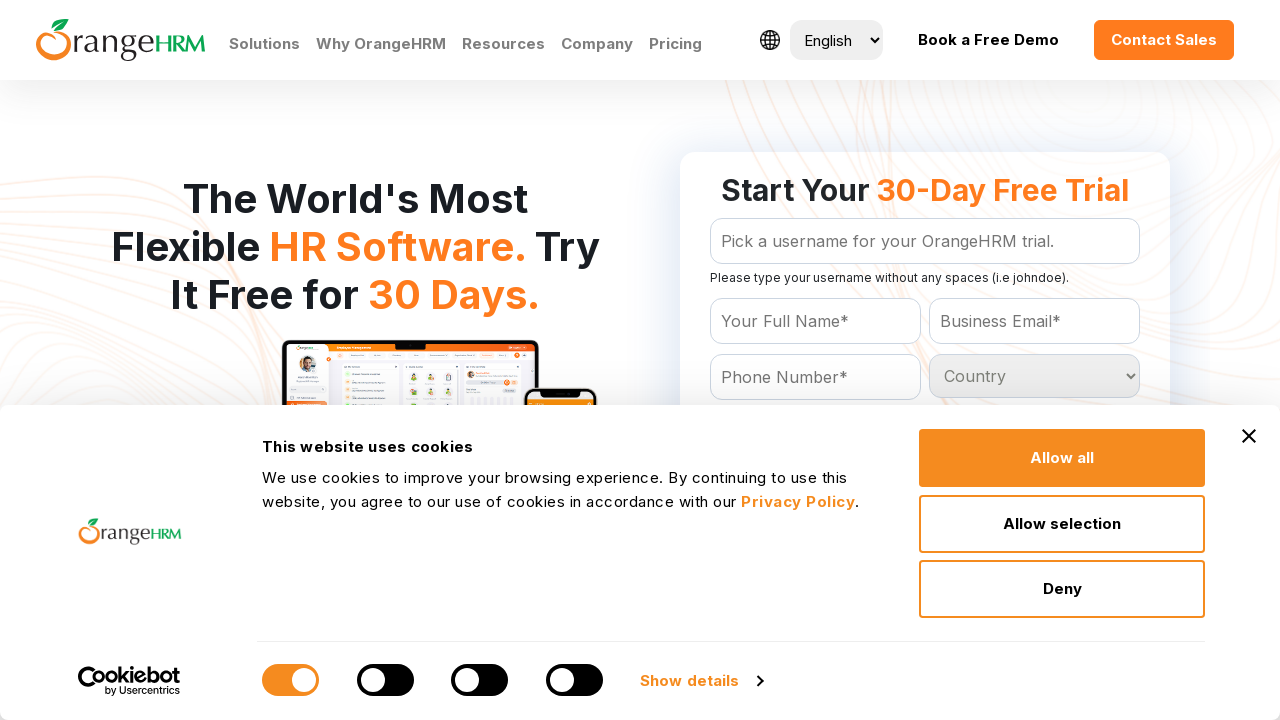

Retrieved value attribute from country option: Palau
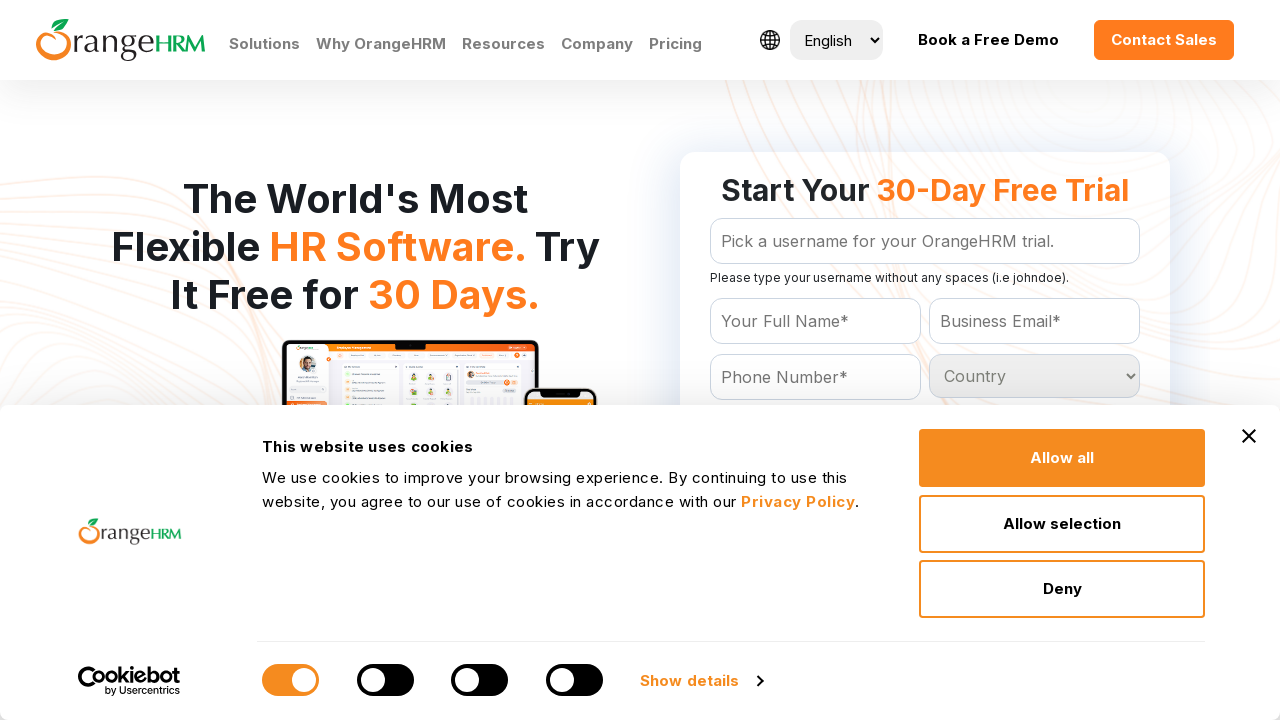

Retrieved value attribute from country option: Panama
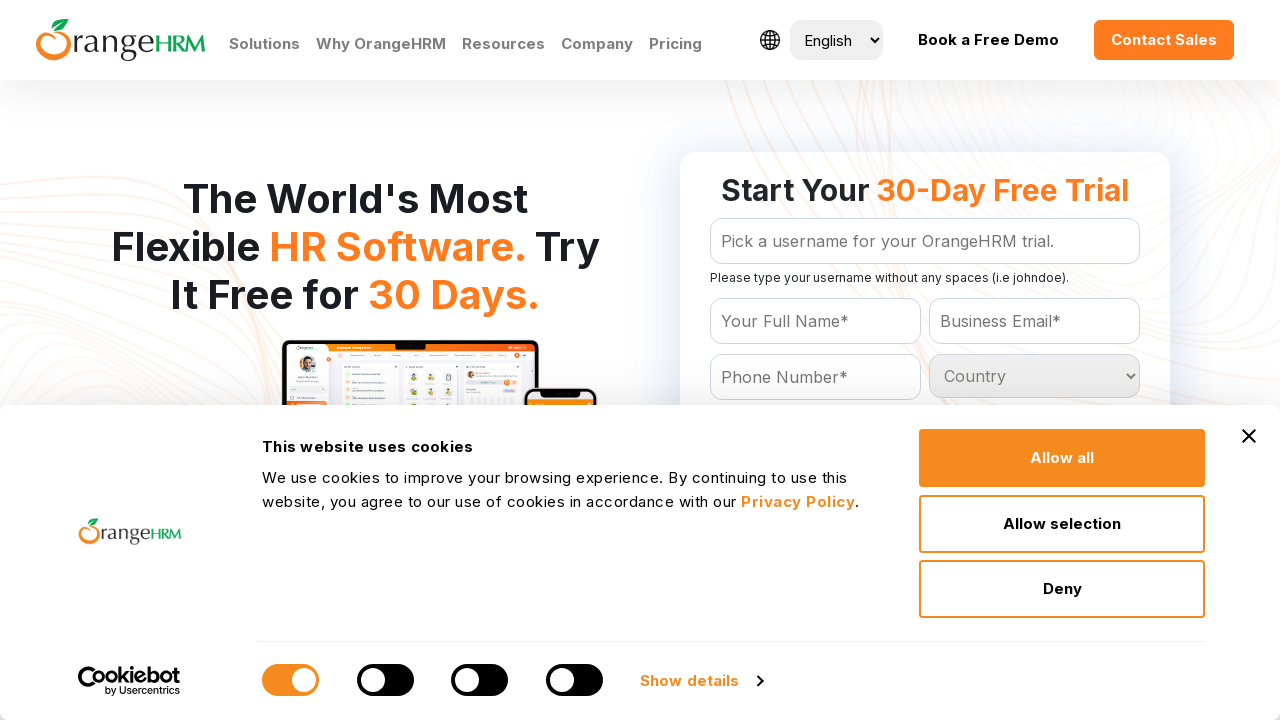

Retrieved value attribute from country option: Papua New Guinea
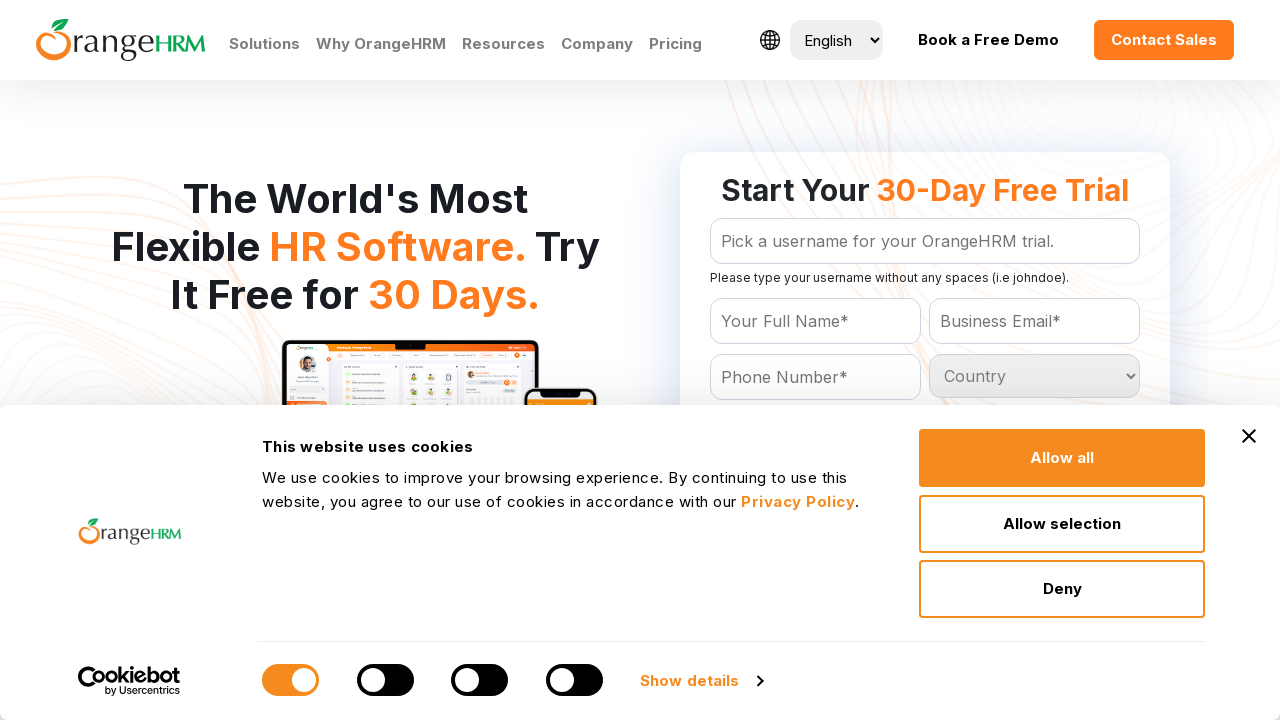

Retrieved value attribute from country option: Paraguay
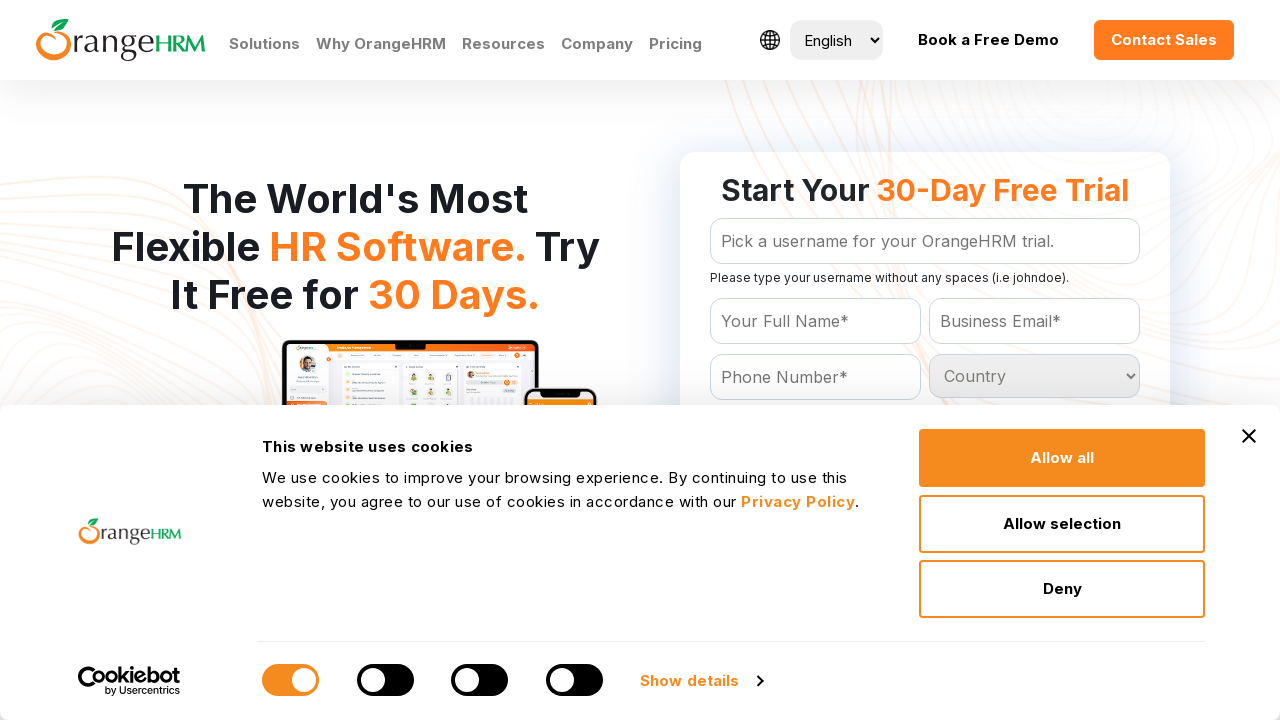

Retrieved value attribute from country option: Peru
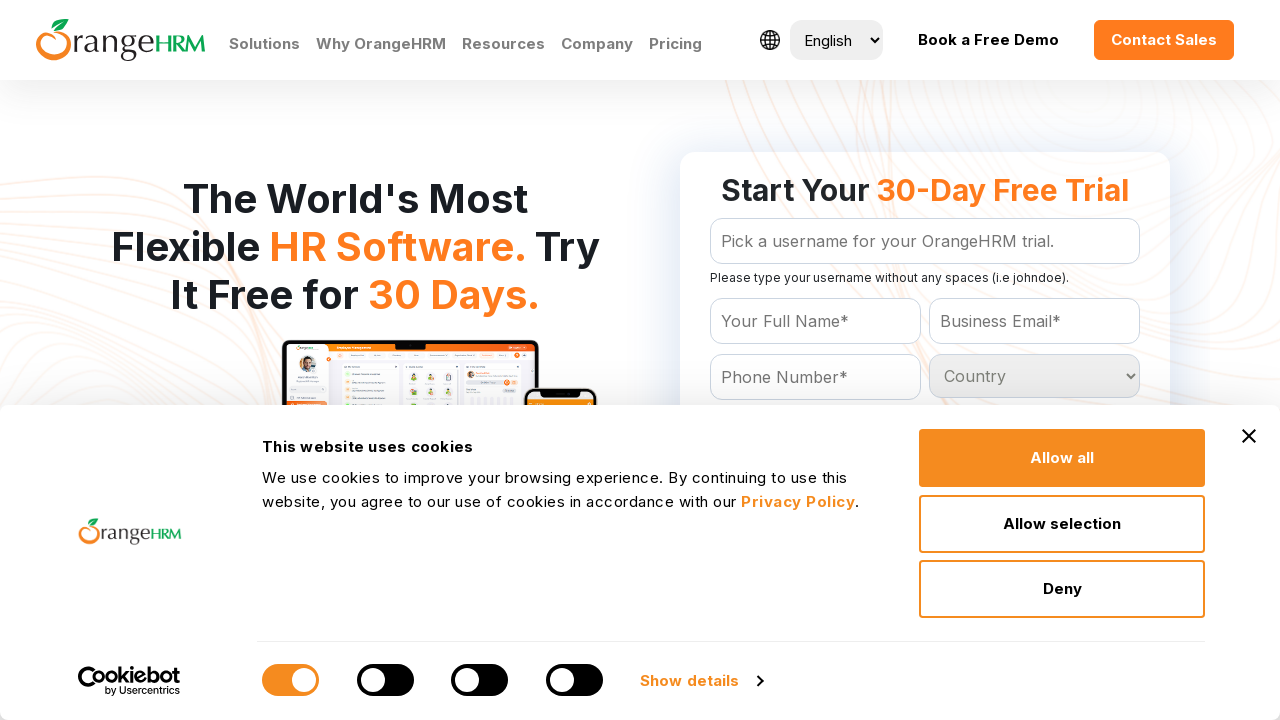

Retrieved value attribute from country option: Philippines
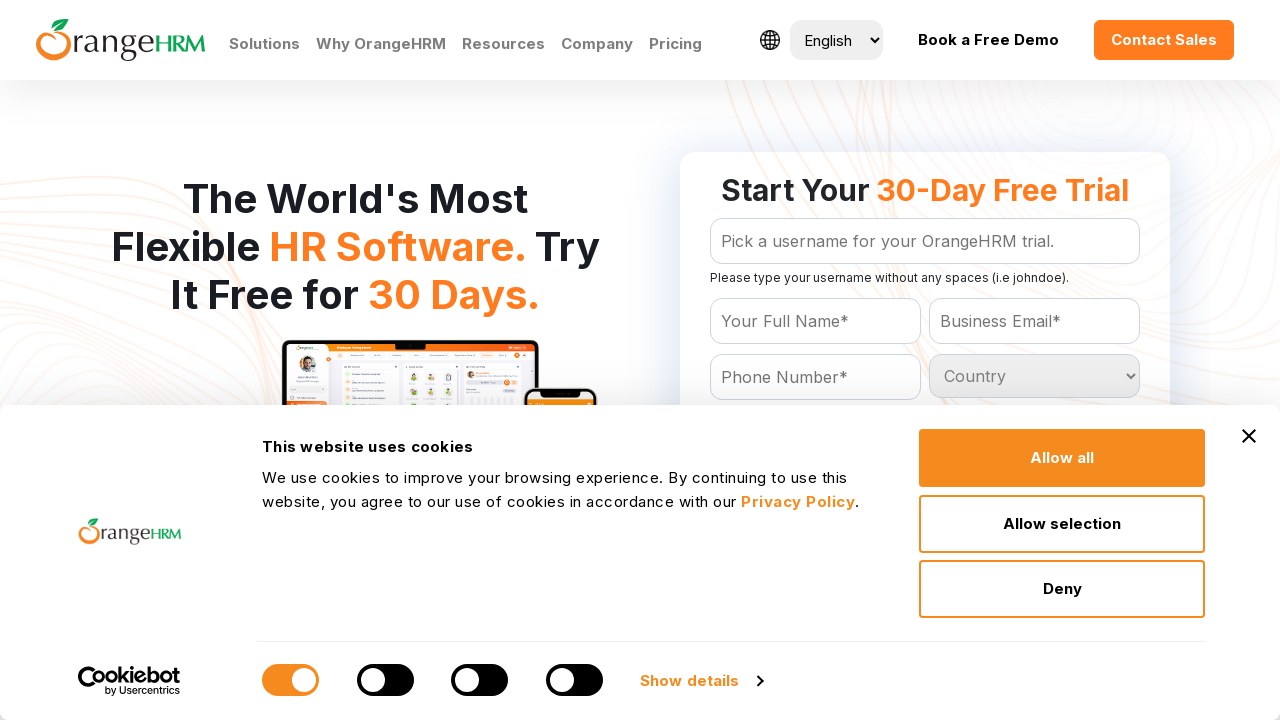

Retrieved value attribute from country option: Poland
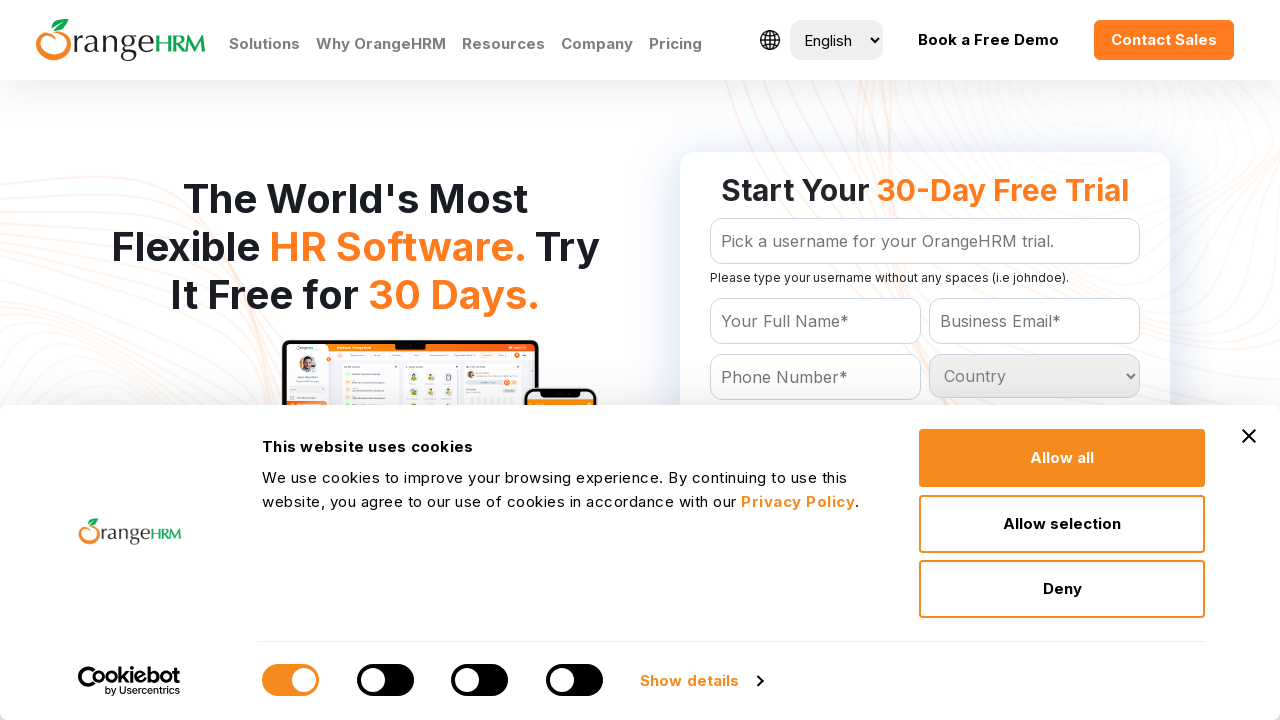

Retrieved value attribute from country option: Portugal
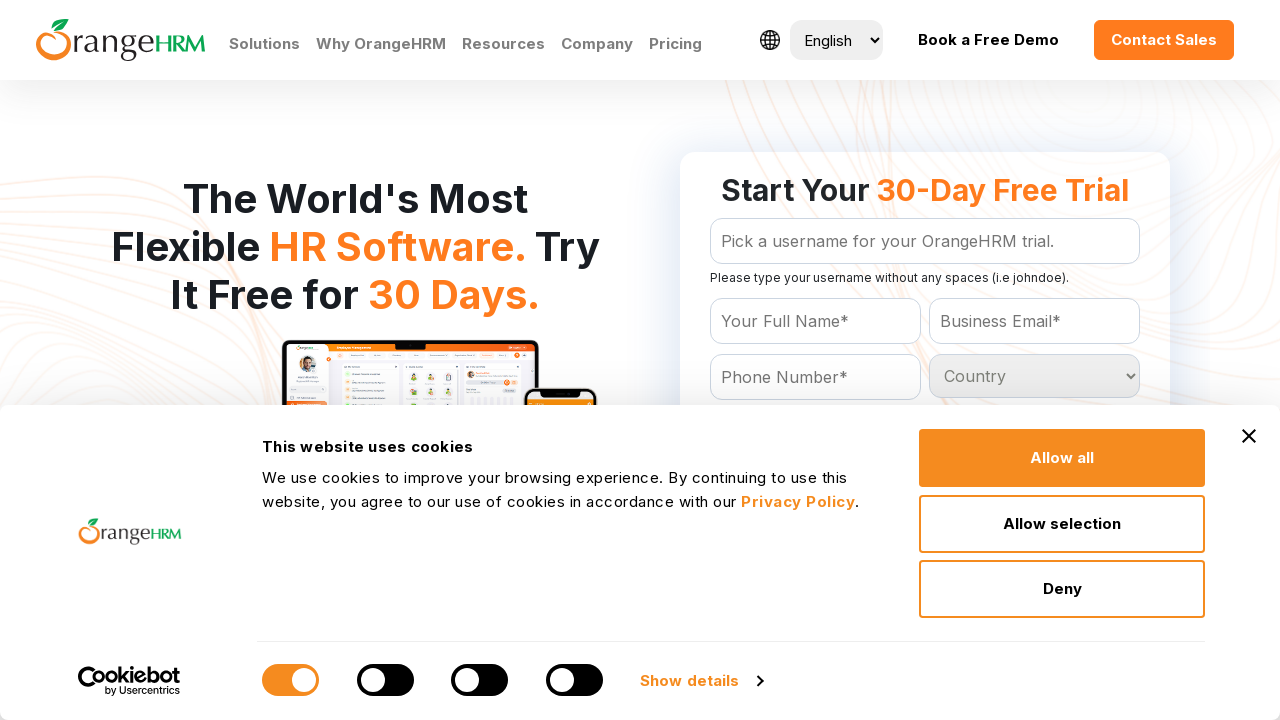

Retrieved value attribute from country option: Puerto Rico
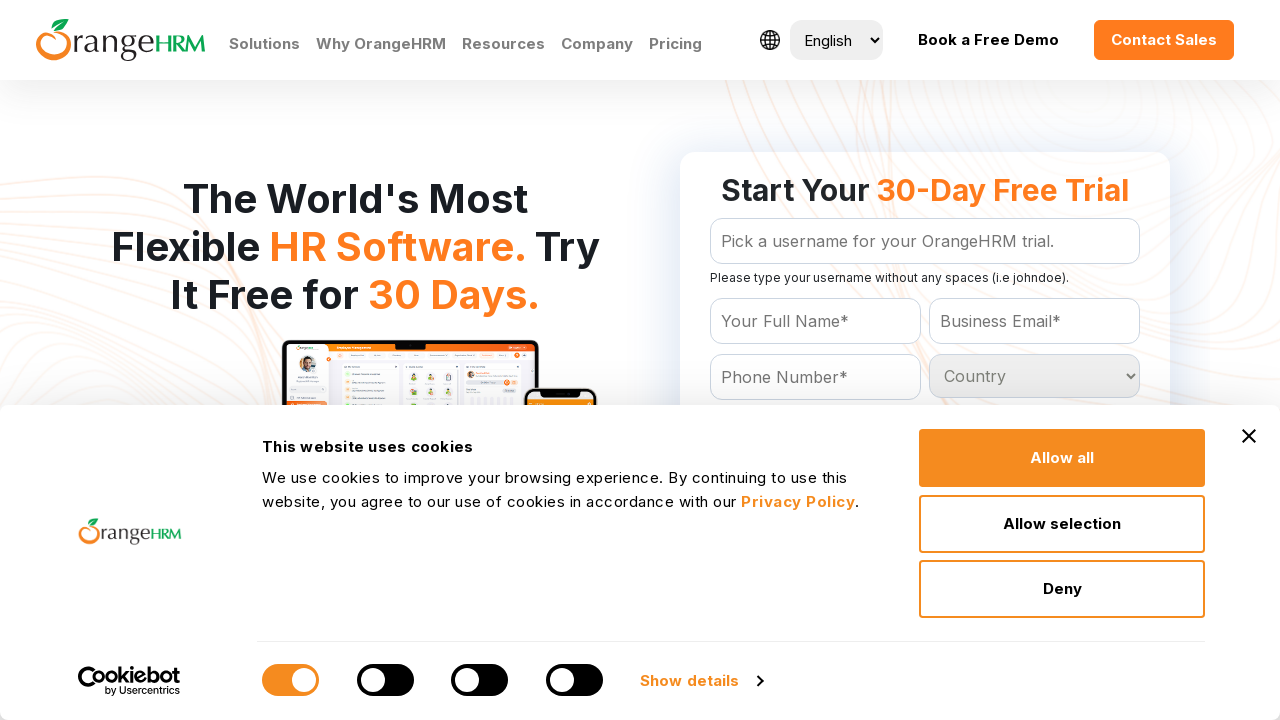

Retrieved value attribute from country option: Qatar
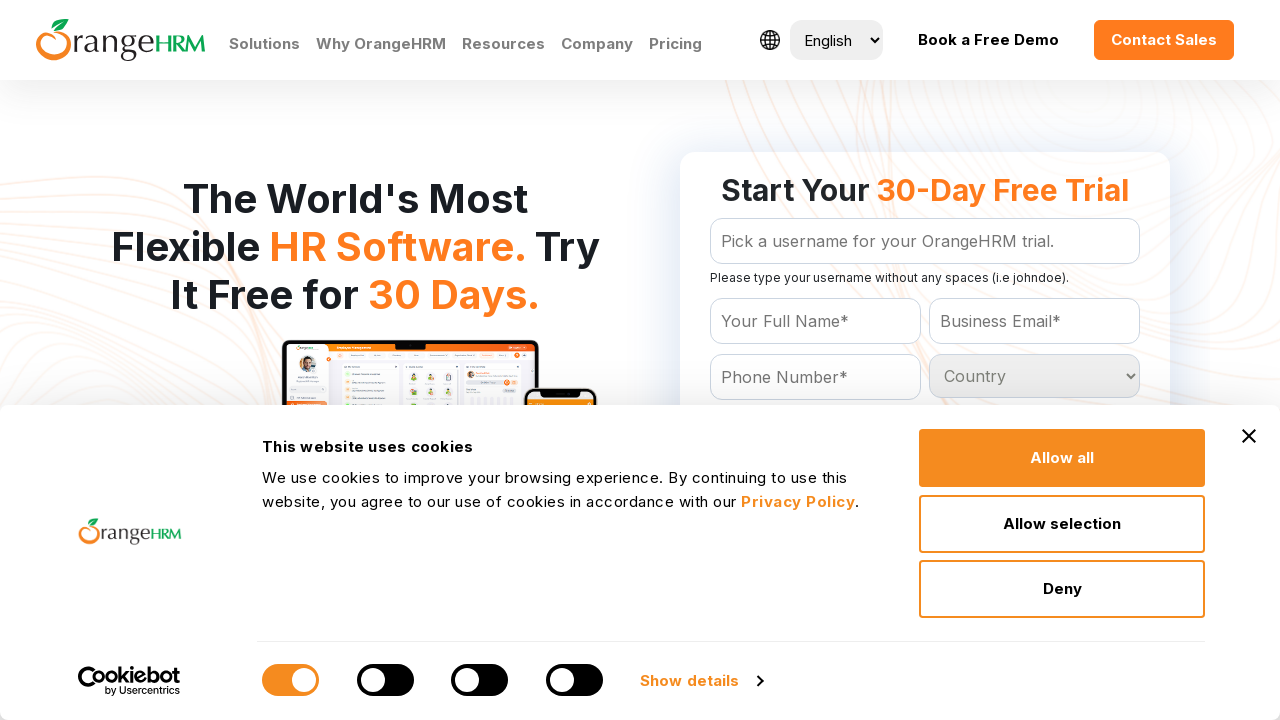

Retrieved value attribute from country option: Reunion
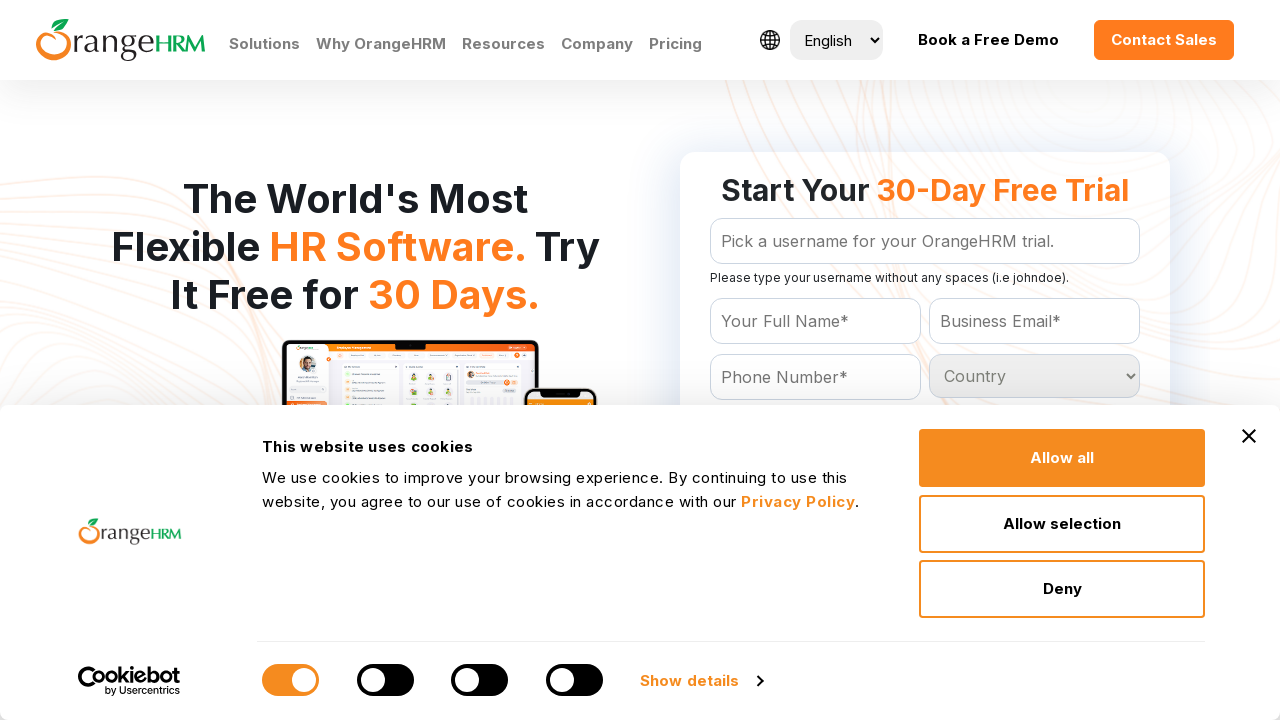

Retrieved value attribute from country option: Romania
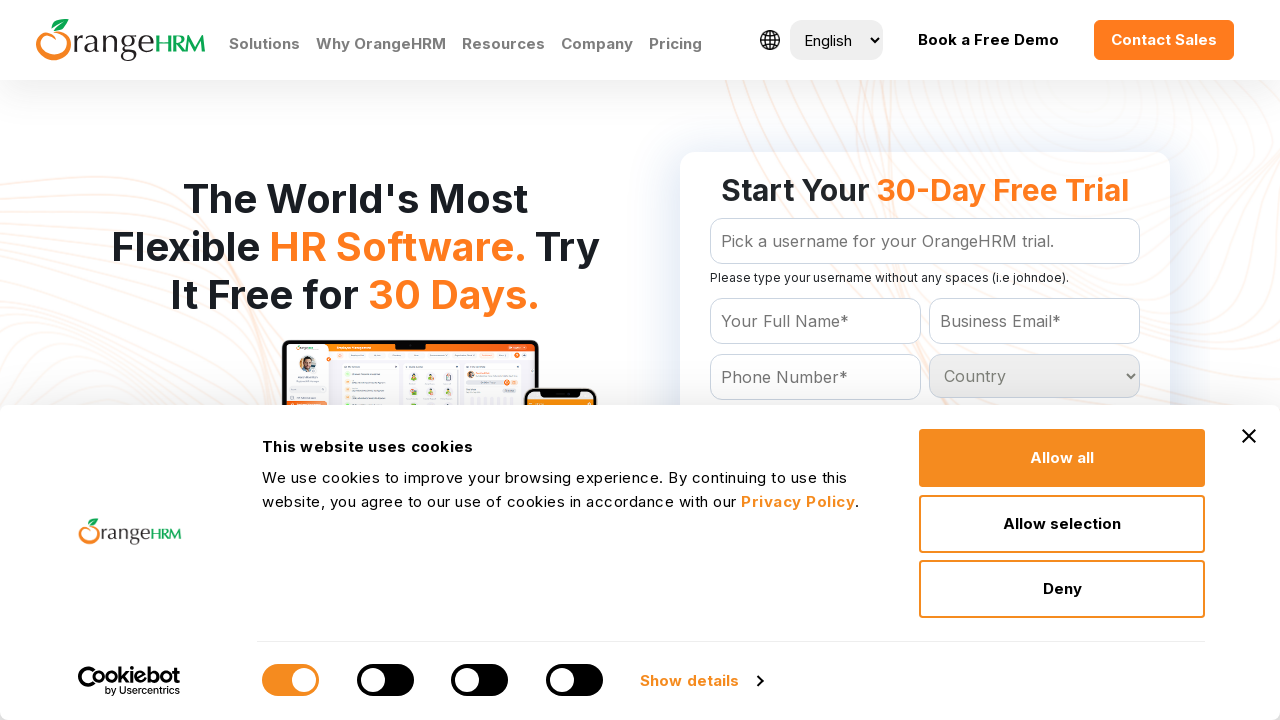

Retrieved value attribute from country option: Russian Federation
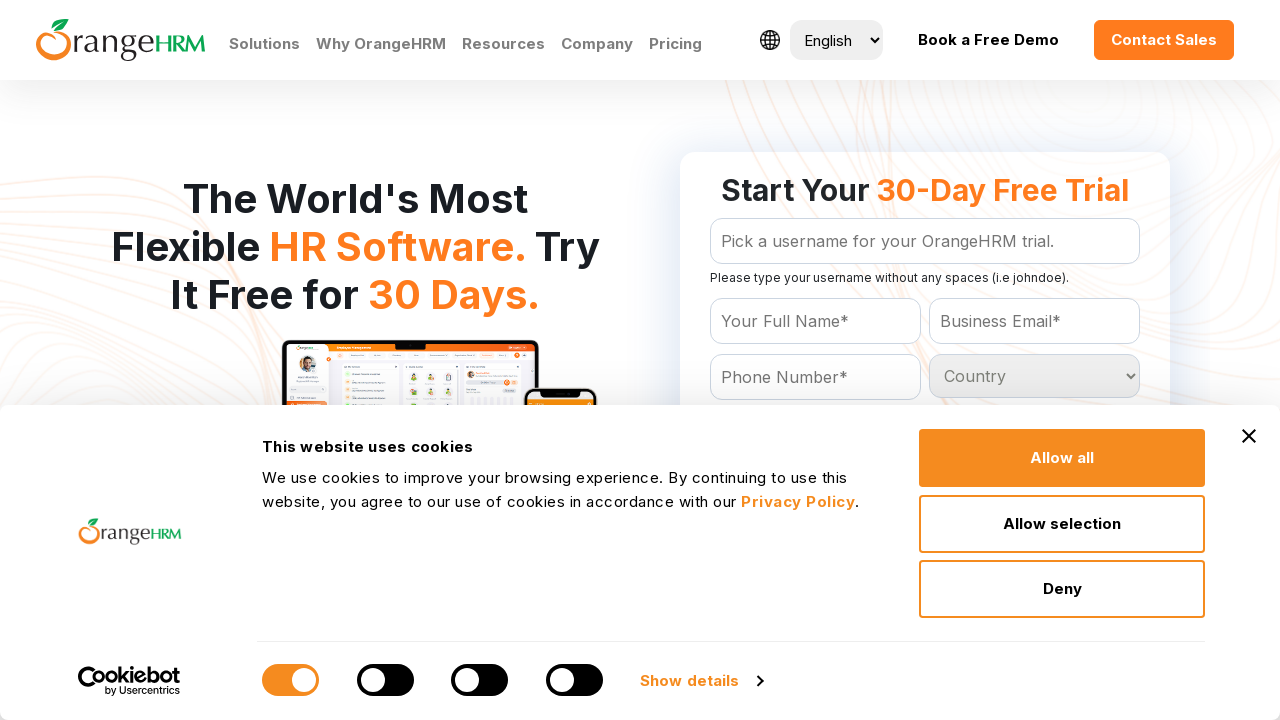

Retrieved value attribute from country option: Rwanda
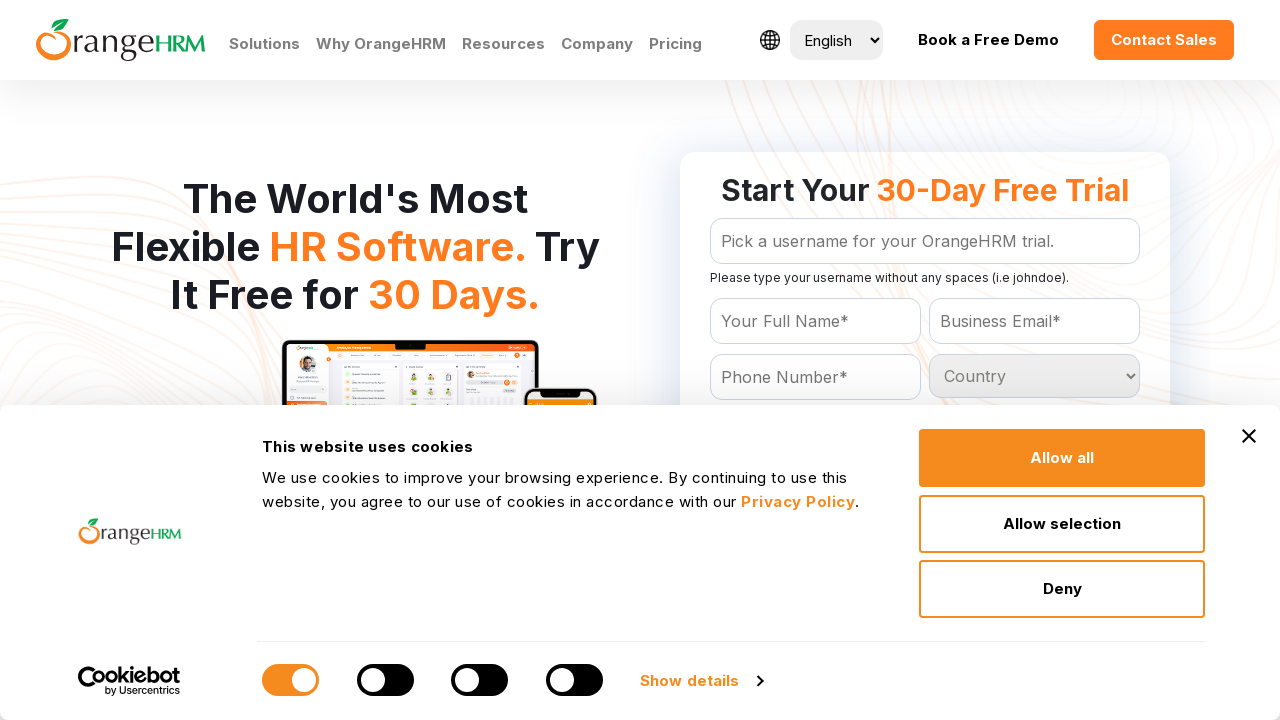

Retrieved value attribute from country option: St Kitts and Nevis
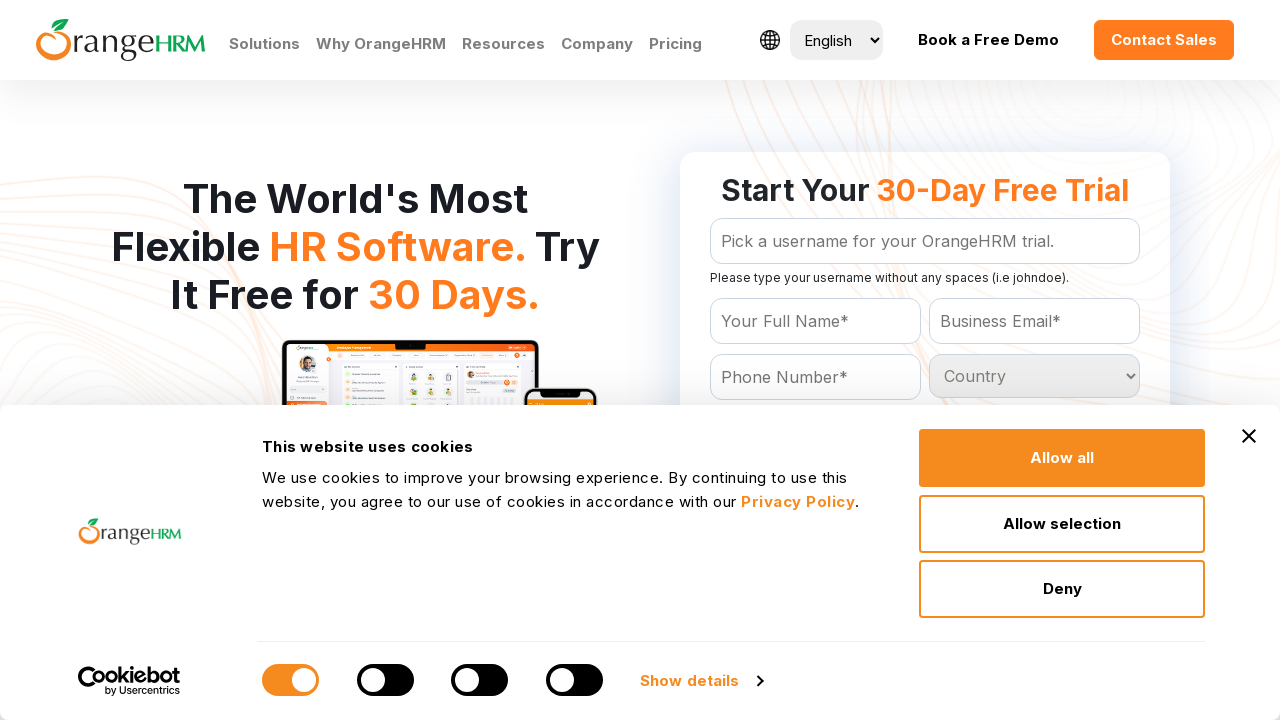

Retrieved value attribute from country option: St Lucia
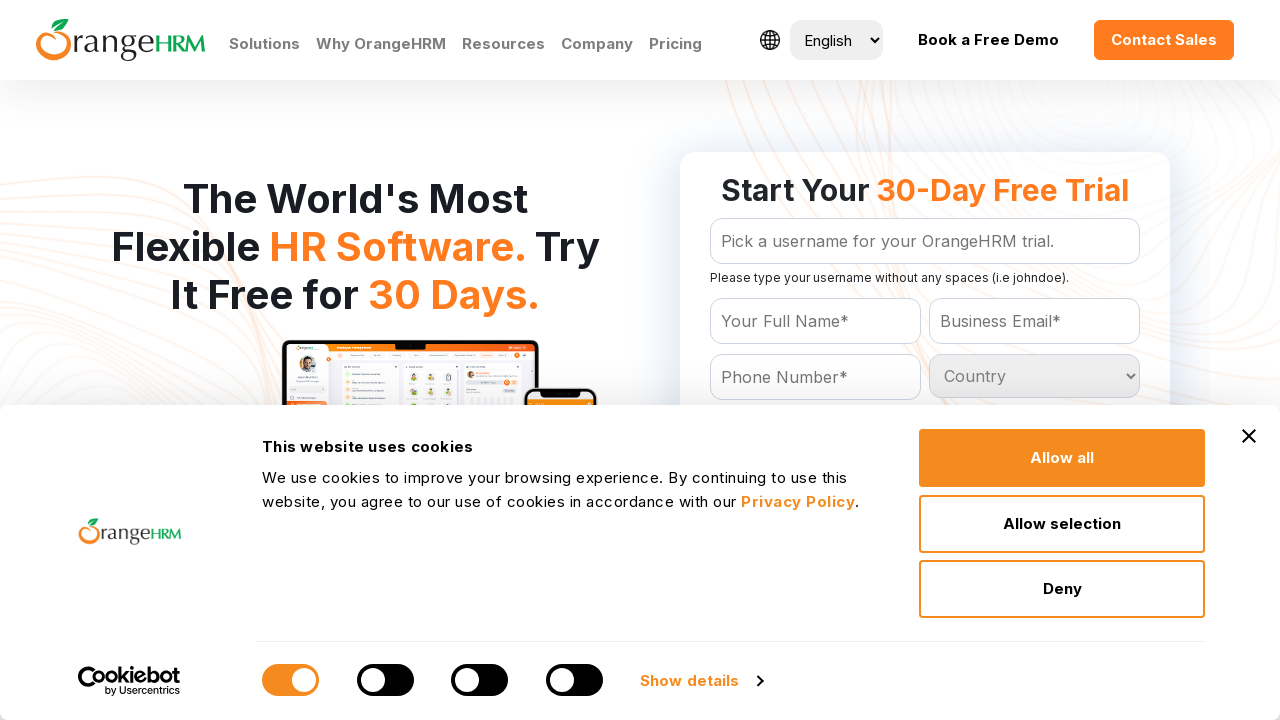

Retrieved value attribute from country option: St Vincent and the Grenadines
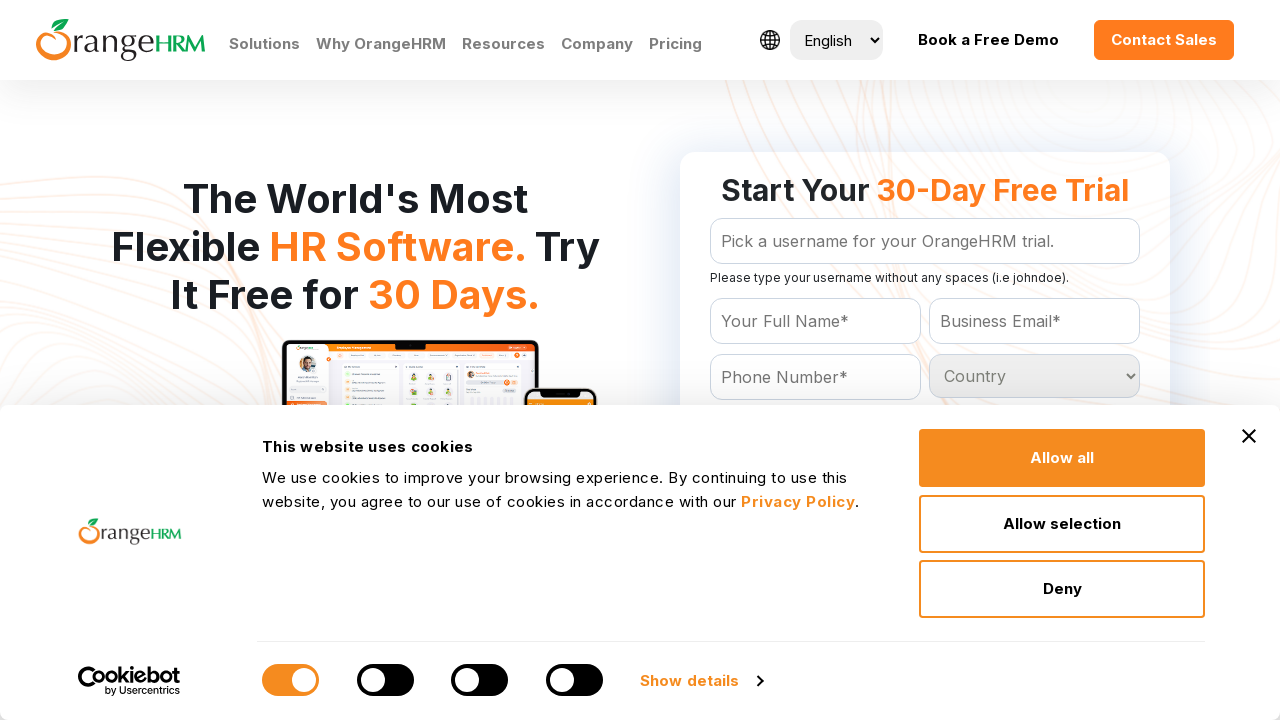

Retrieved value attribute from country option: Samoa
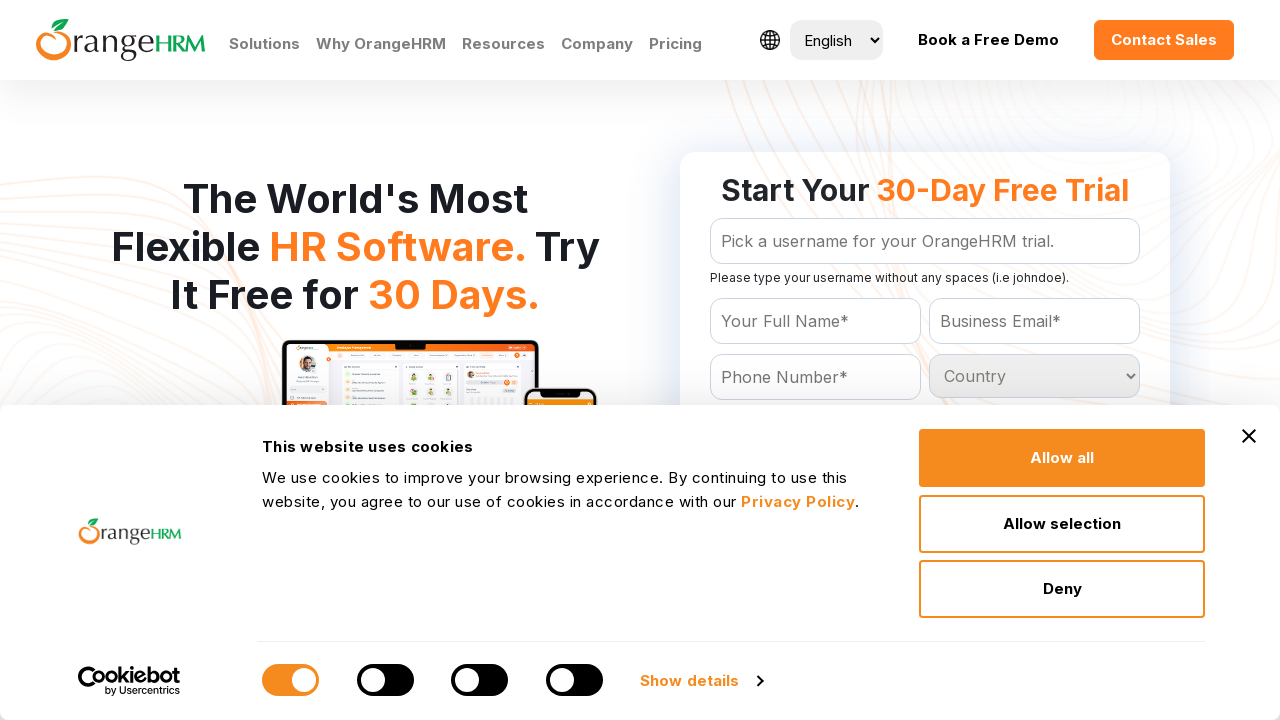

Retrieved value attribute from country option: San Marino
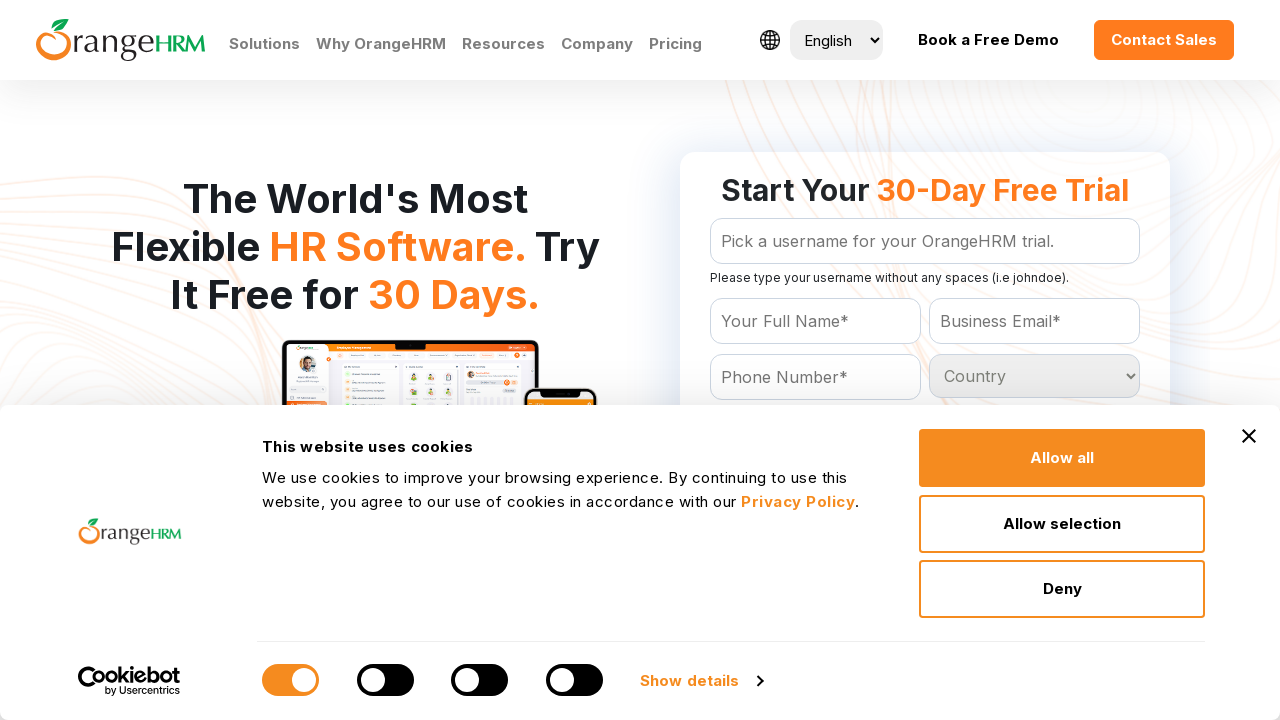

Retrieved value attribute from country option: Sao Tome and Principe
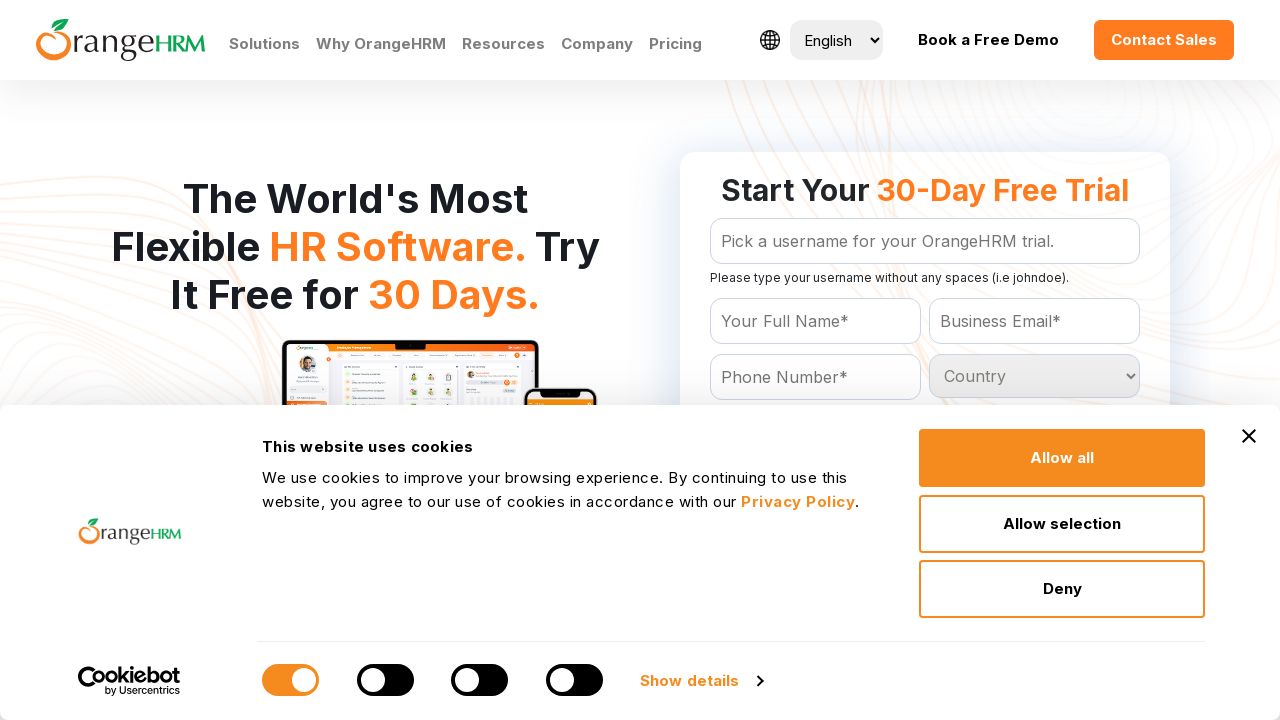

Retrieved value attribute from country option: Saudi Arabia
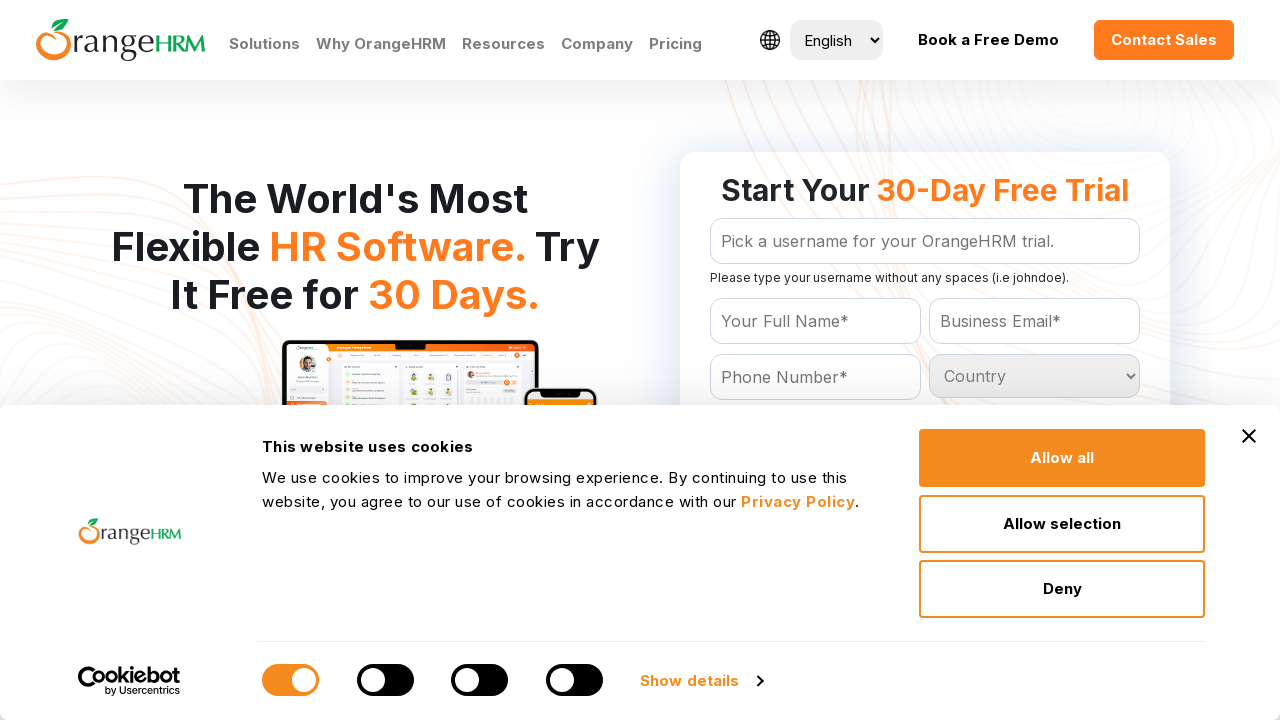

Retrieved value attribute from country option: Senegal
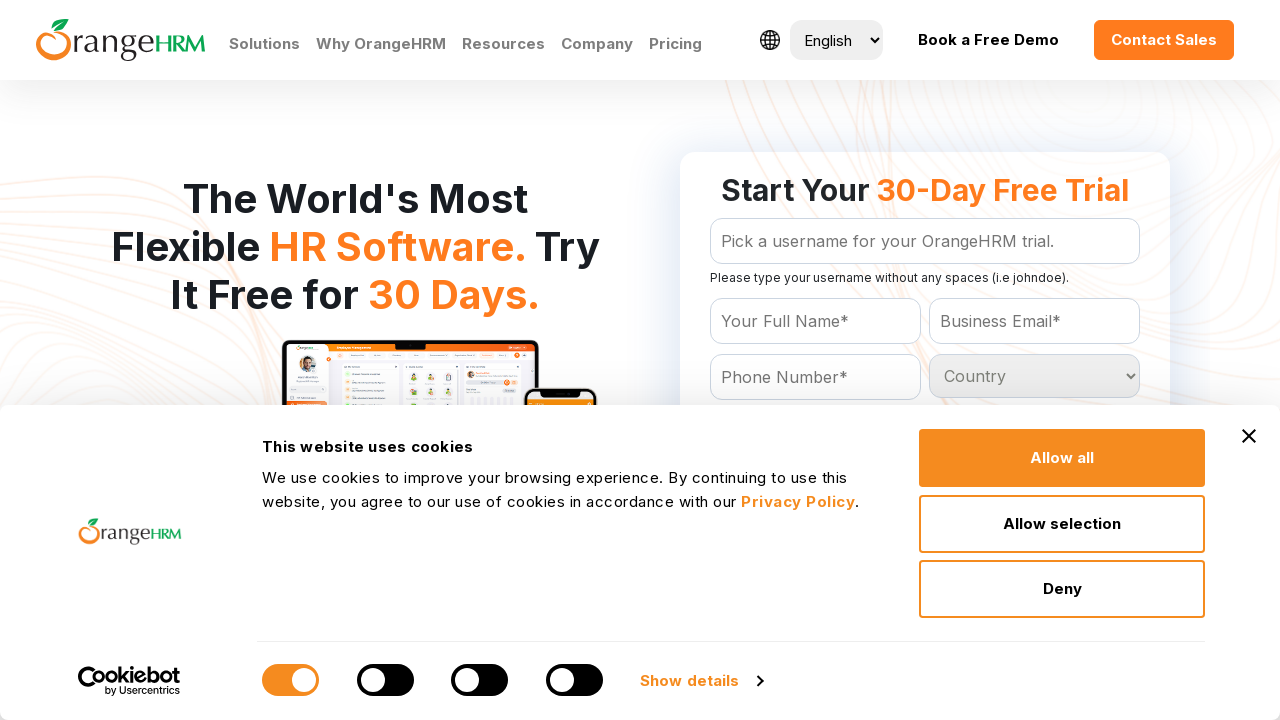

Retrieved value attribute from country option: Serbia
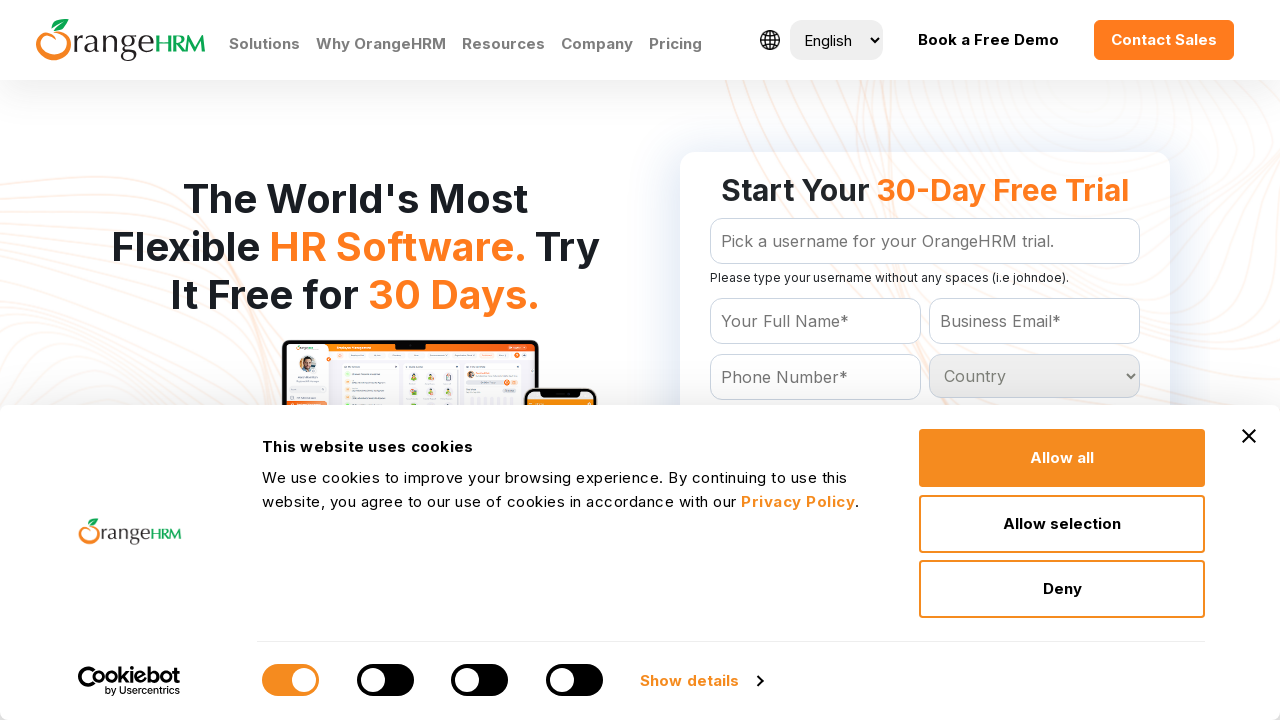

Retrieved value attribute from country option: Seychelles
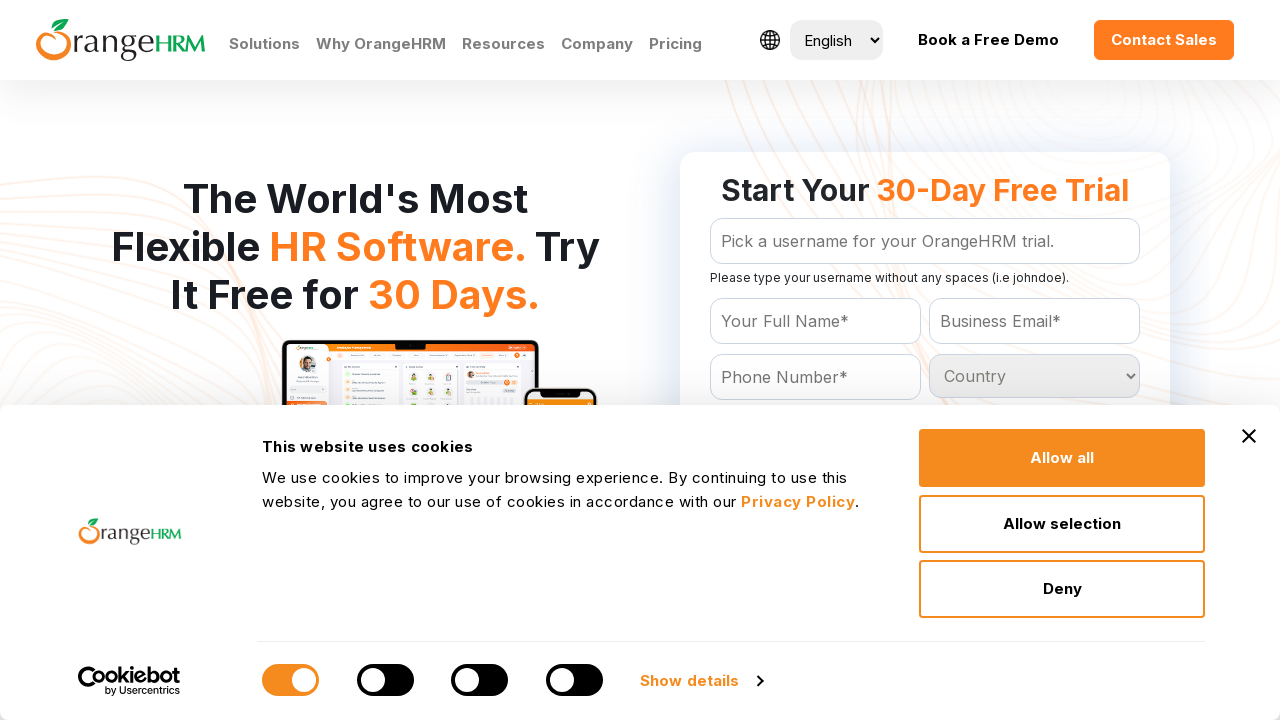

Retrieved value attribute from country option: Sierra Leone
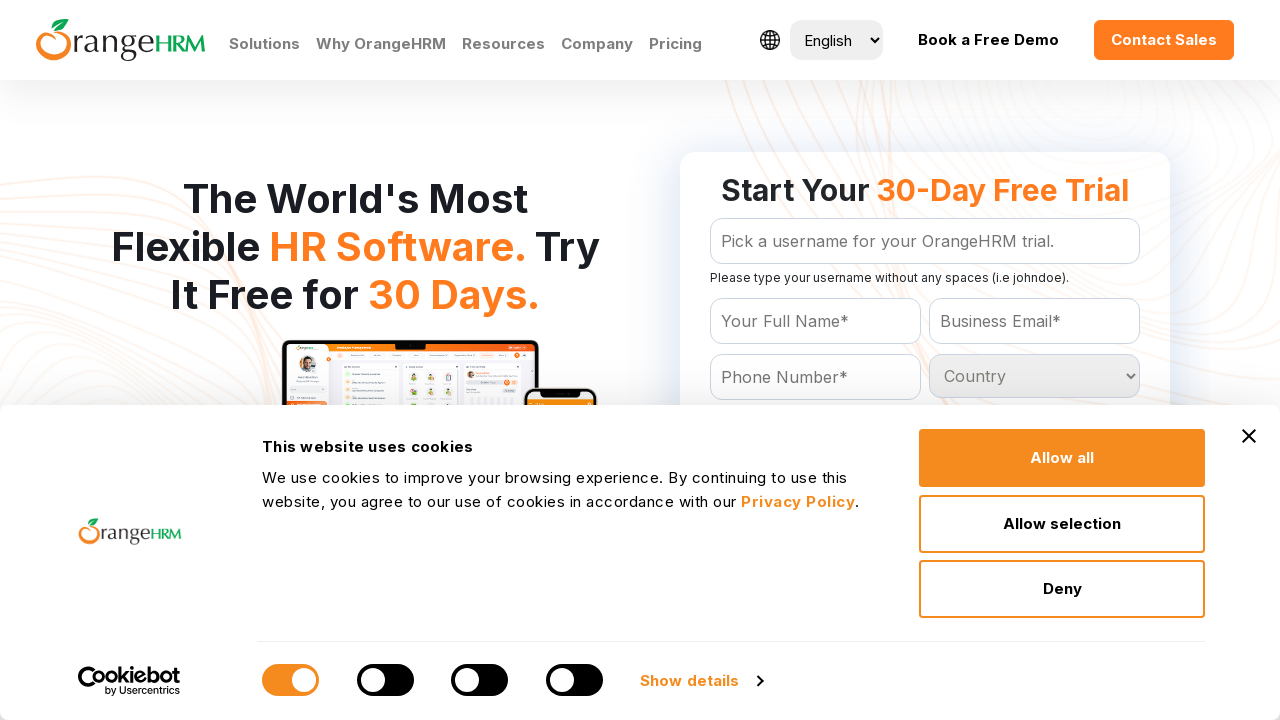

Retrieved value attribute from country option: Singapore
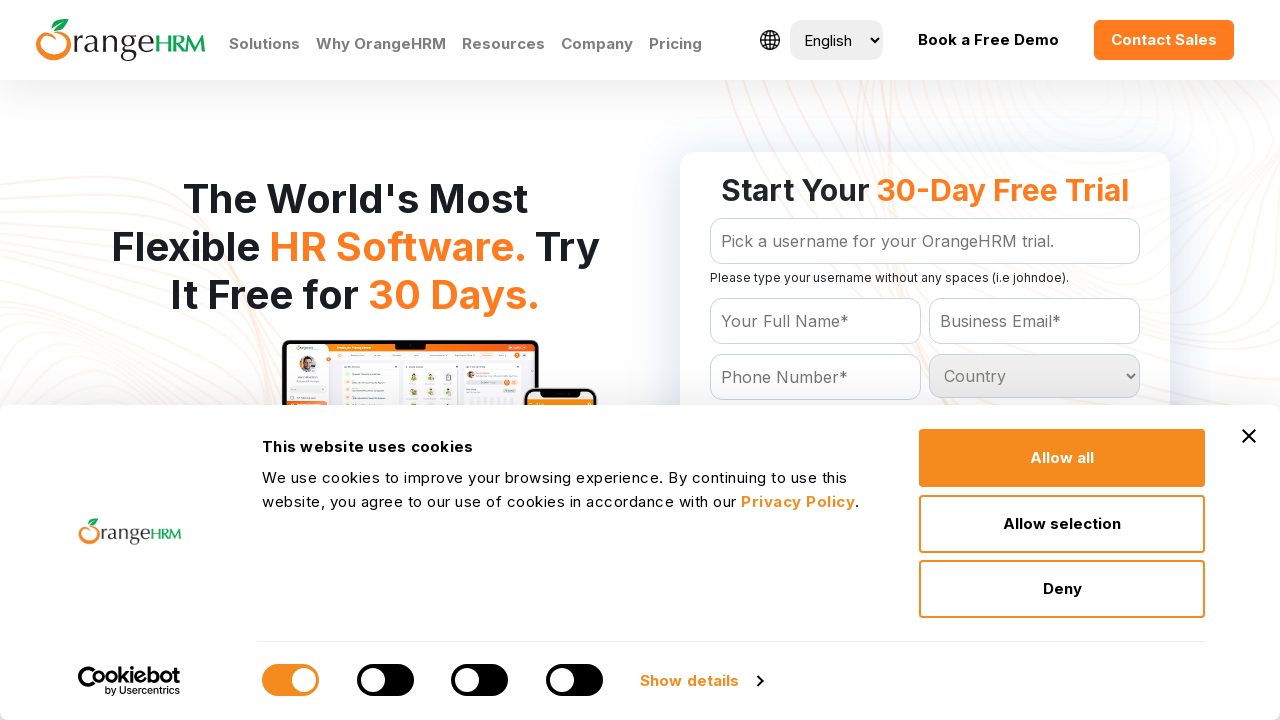

Retrieved value attribute from country option: Slovakia
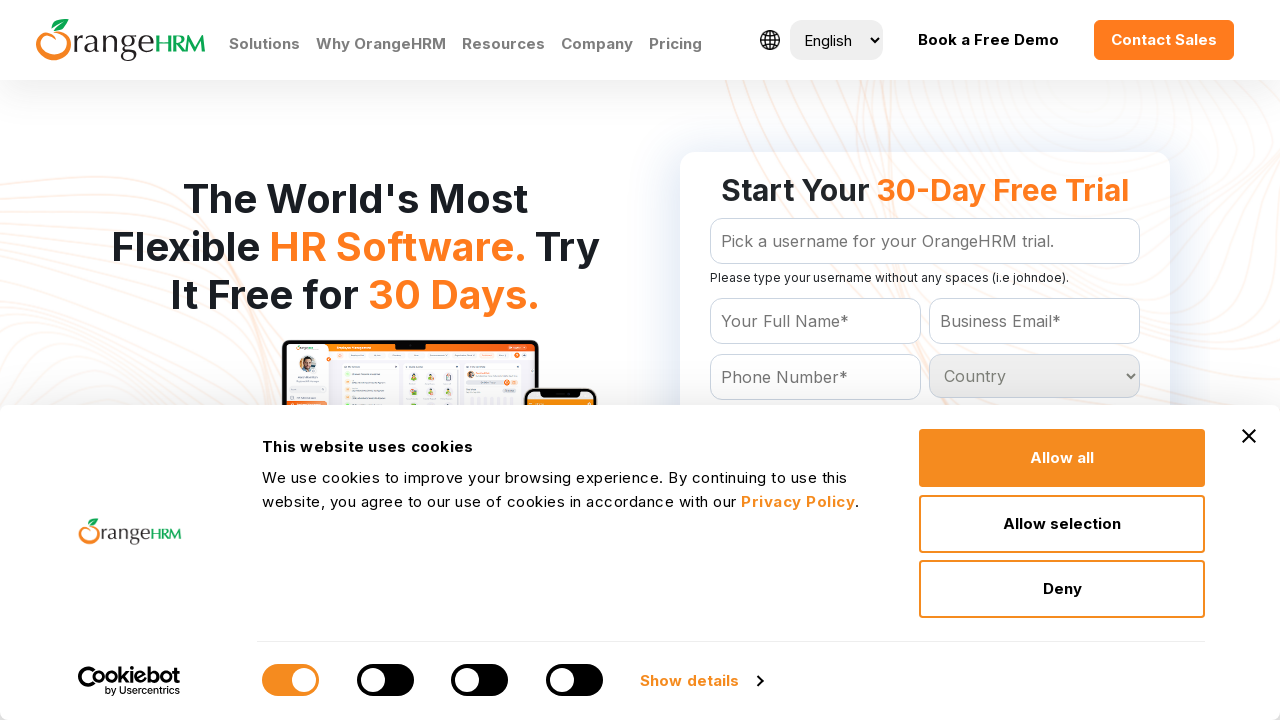

Retrieved value attribute from country option: Slovenia
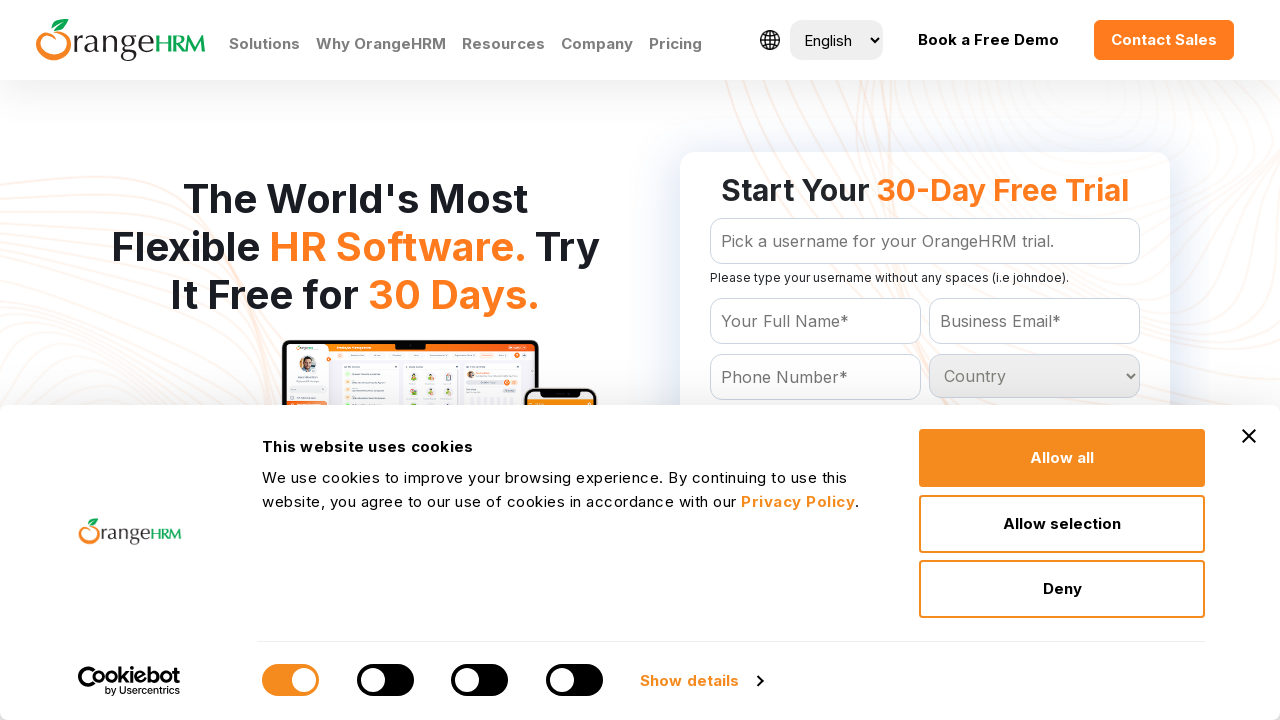

Retrieved value attribute from country option: Solomon Islands
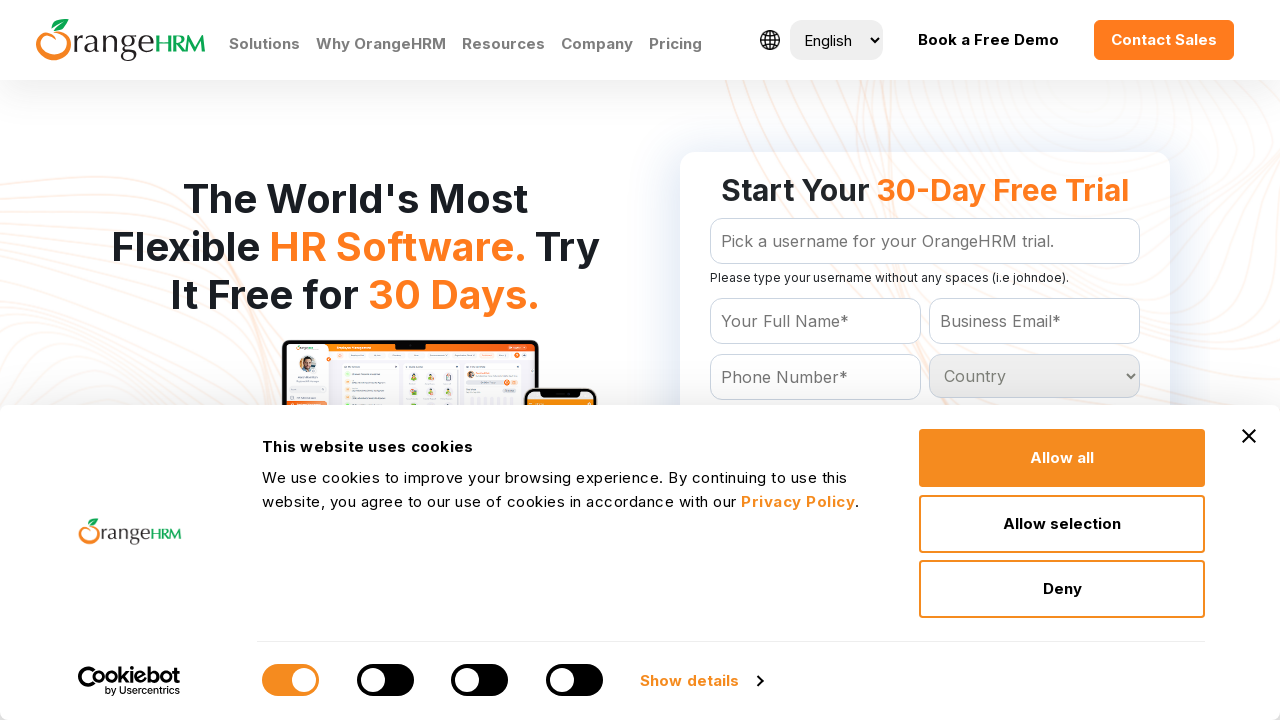

Retrieved value attribute from country option: Somalia
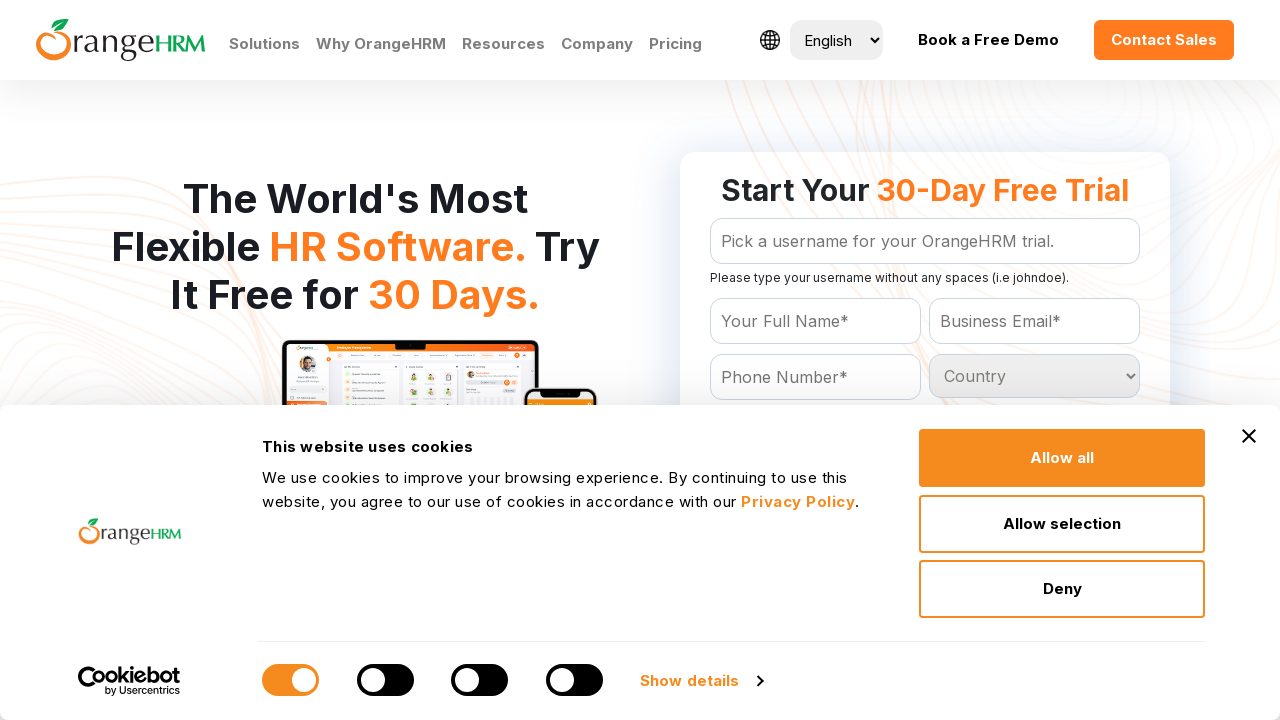

Retrieved value attribute from country option: South Africa
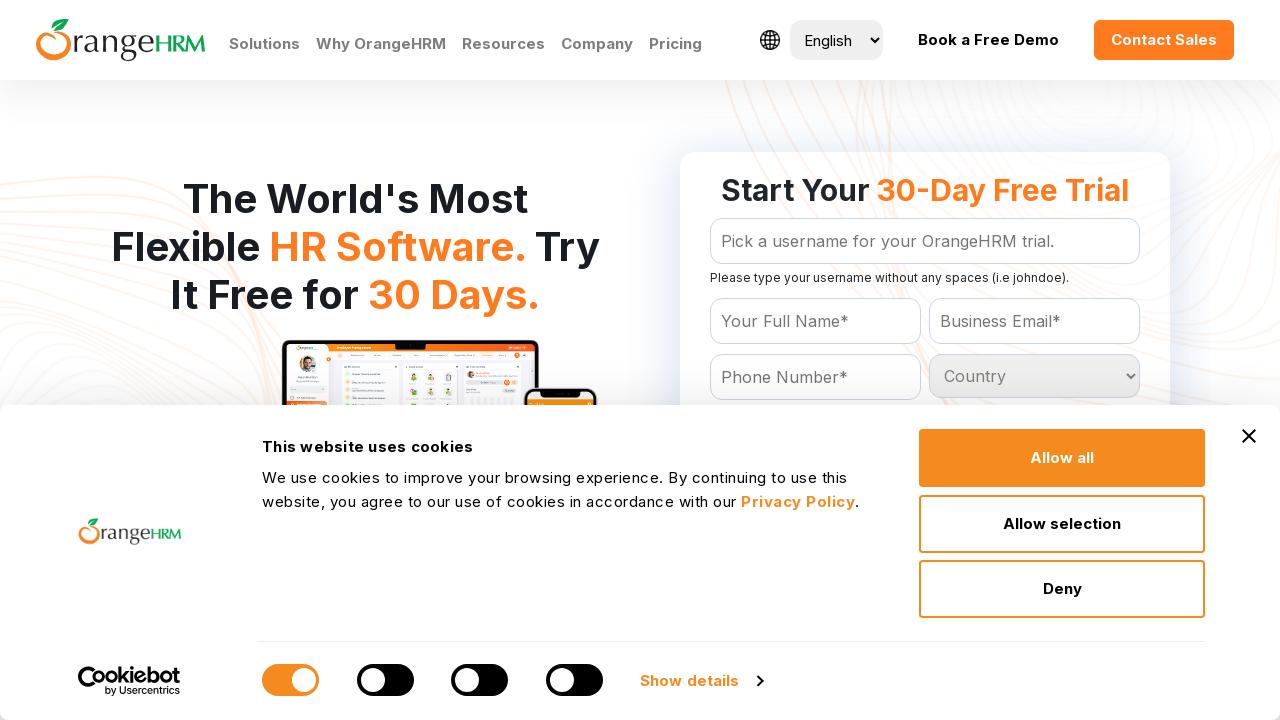

Retrieved value attribute from country option: South Georgia
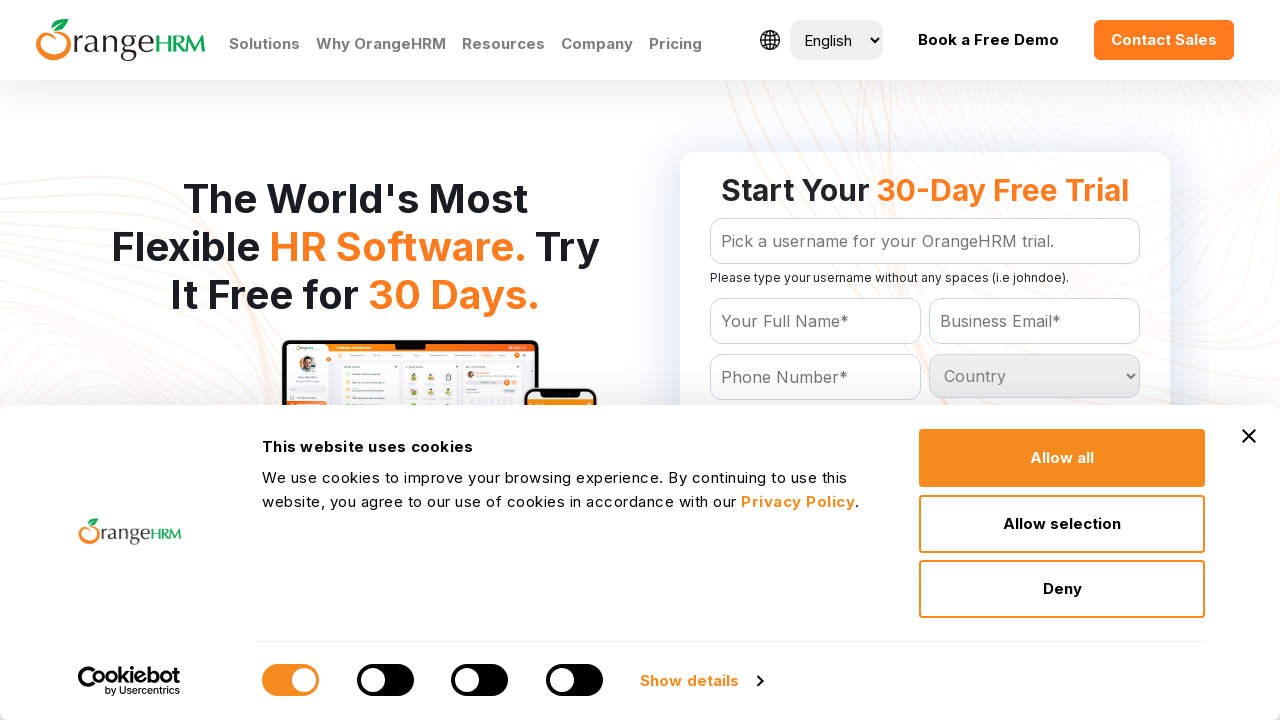

Retrieved value attribute from country option: Spain
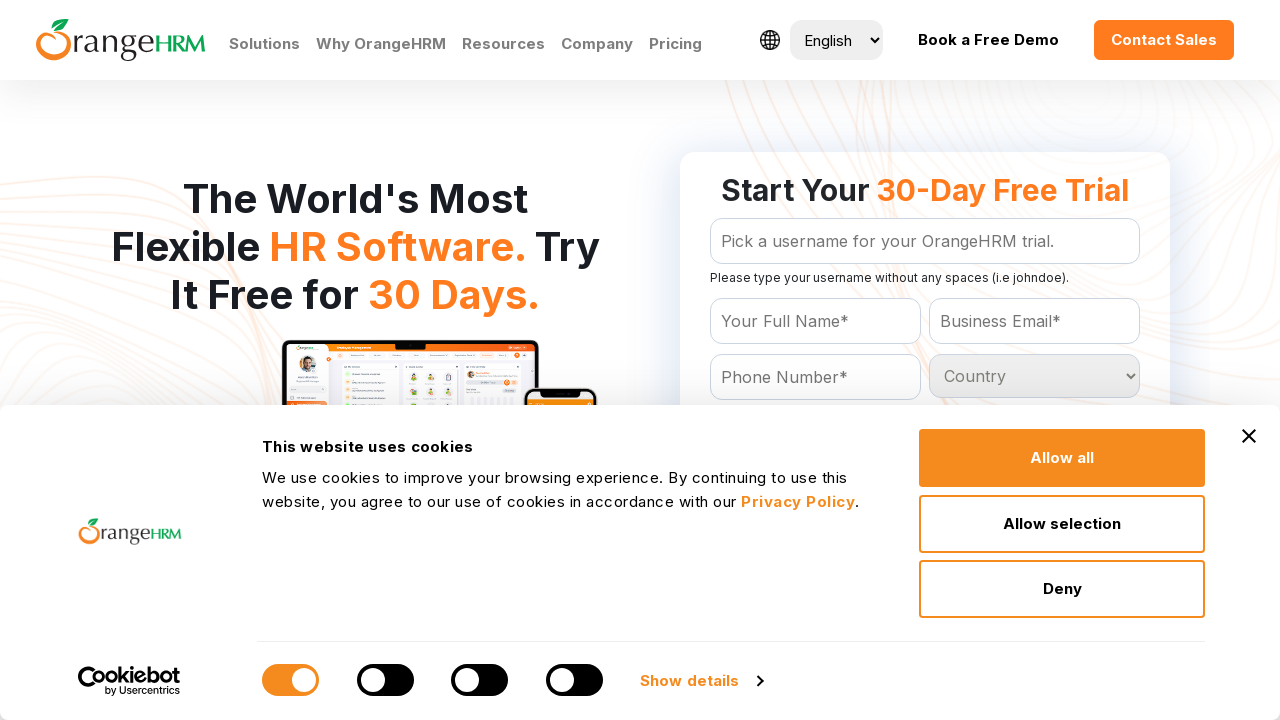

Retrieved value attribute from country option: Sri Lanka
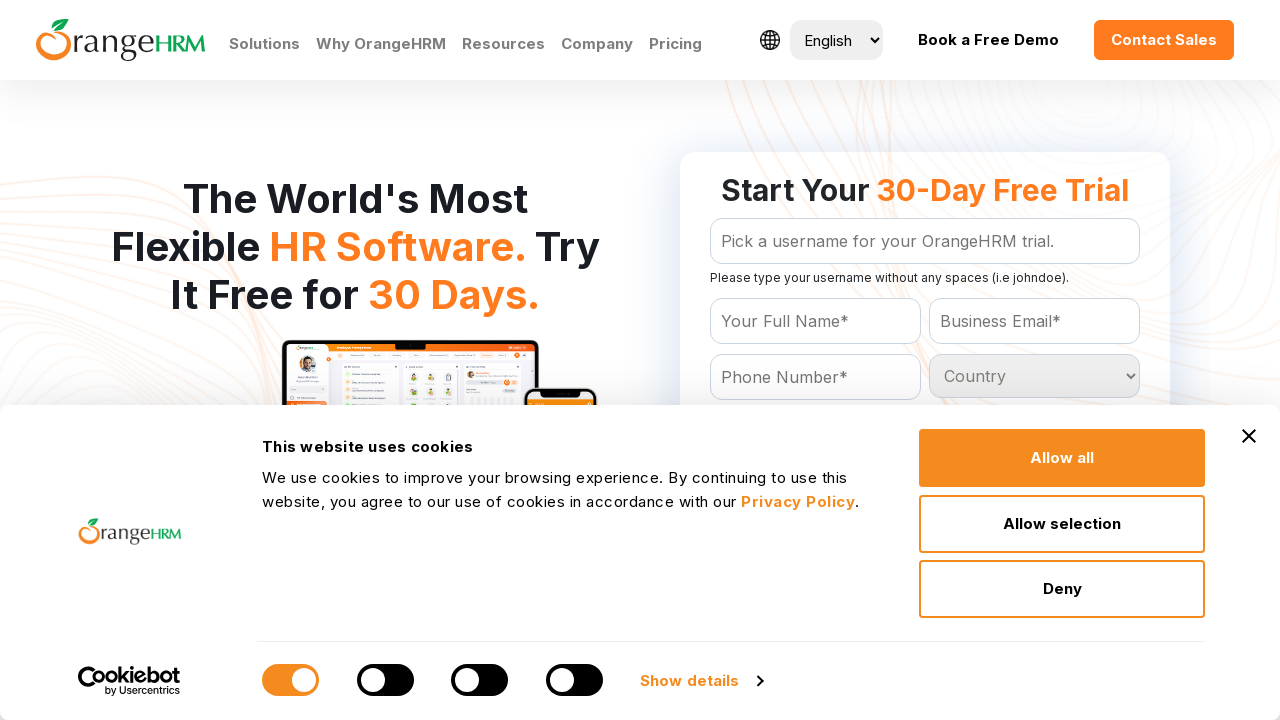

Retrieved value attribute from country option: Sudan
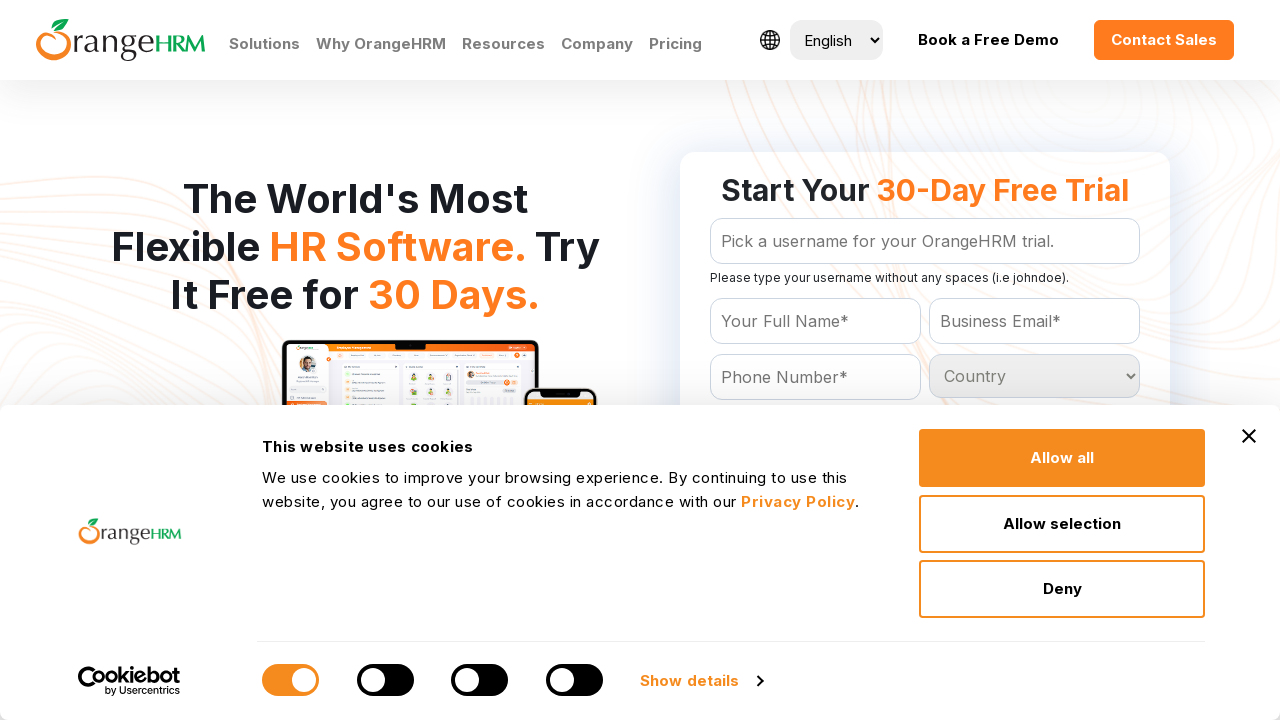

Retrieved value attribute from country option: Suriname
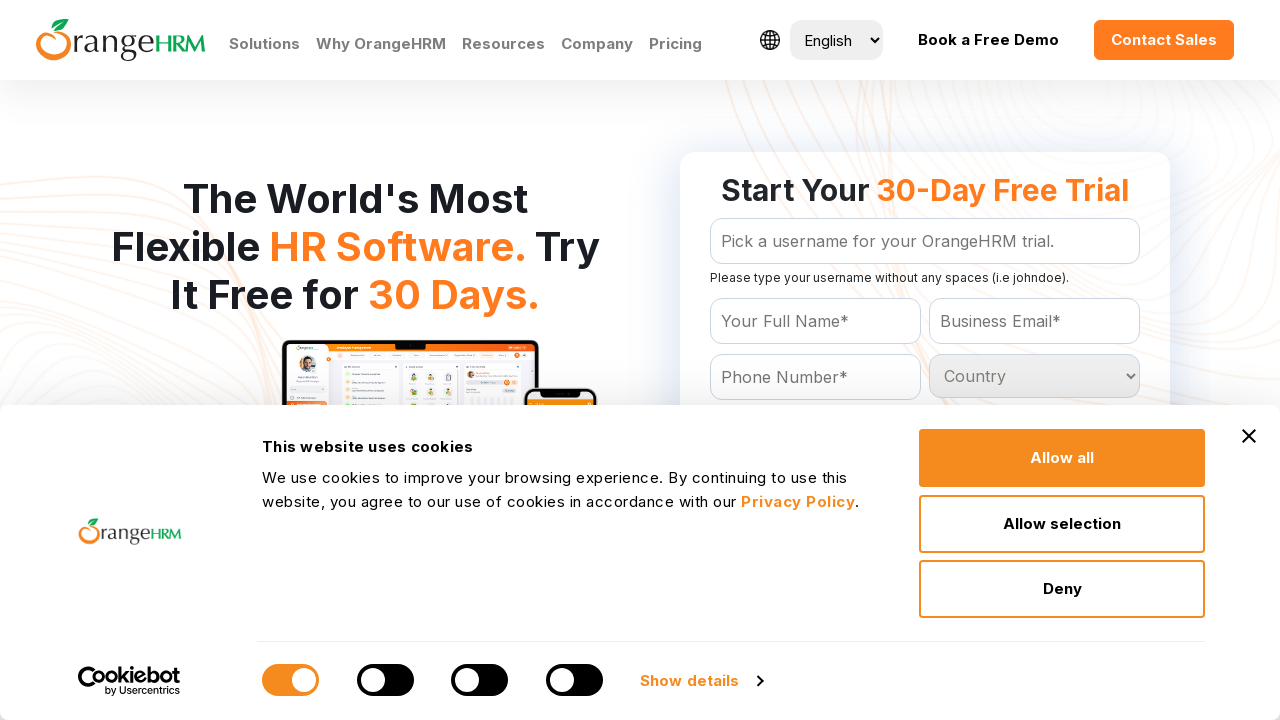

Retrieved value attribute from country option: Swaziland
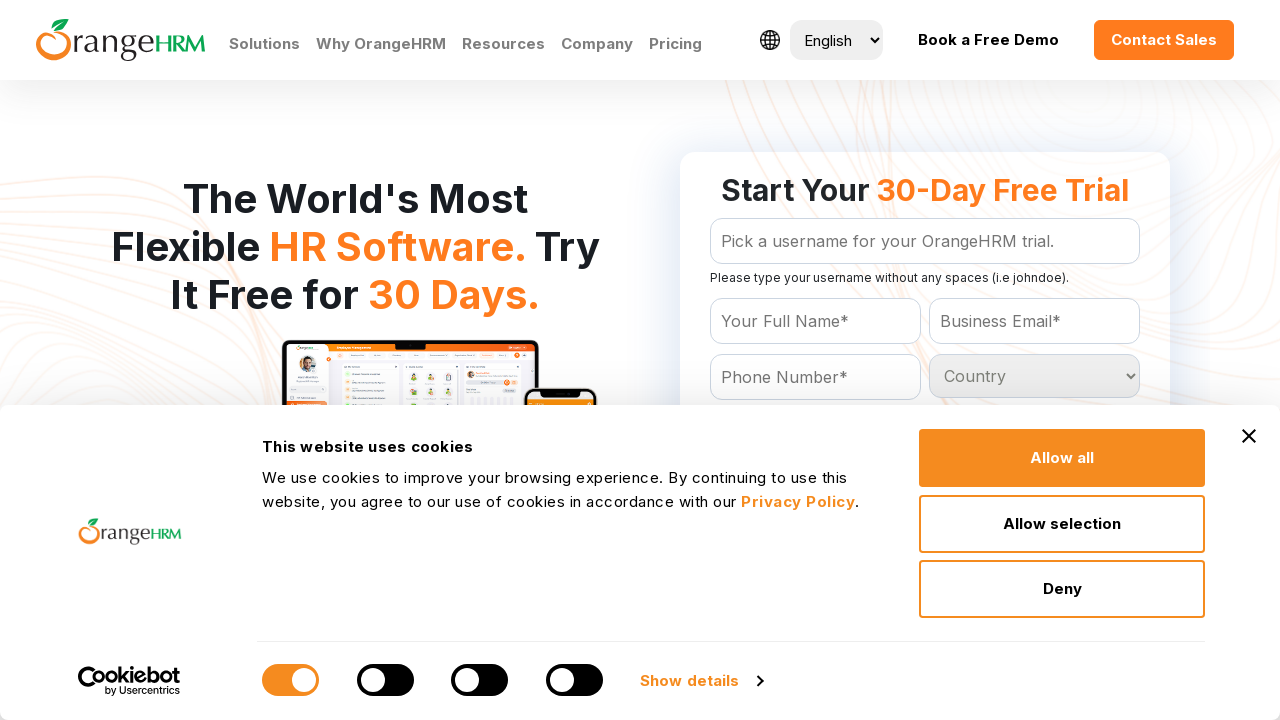

Retrieved value attribute from country option: Sweden
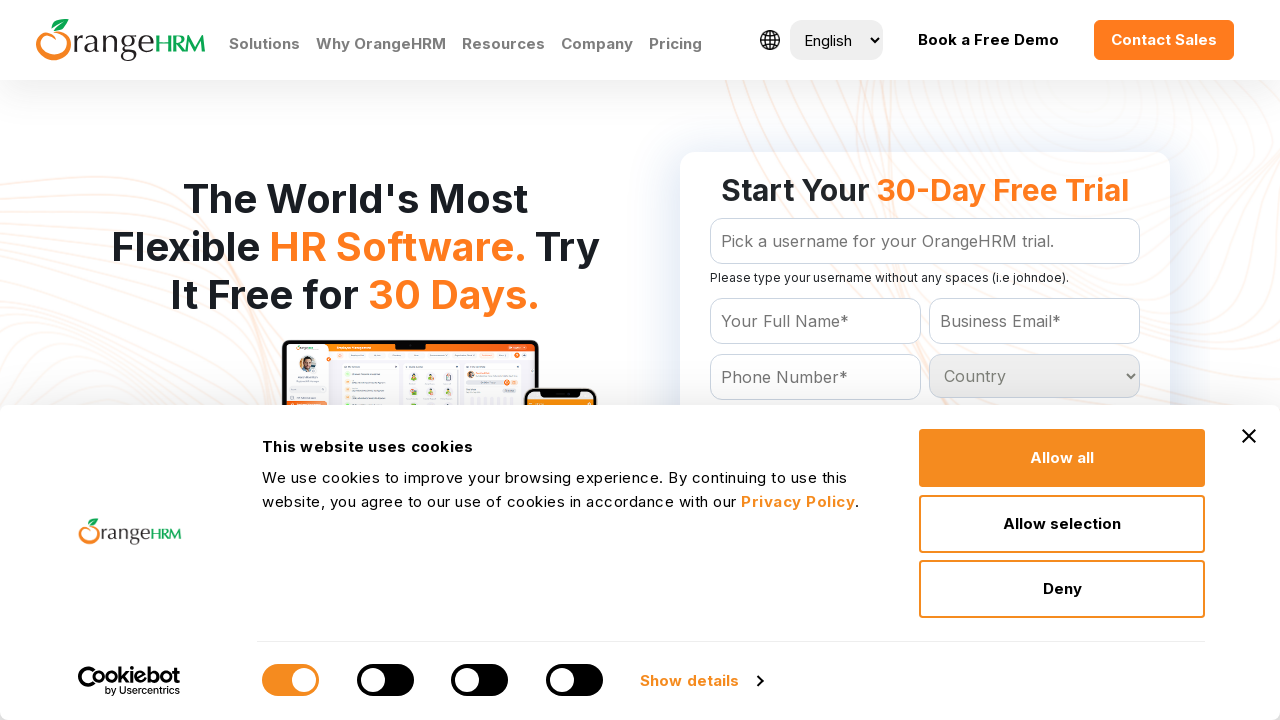

Retrieved value attribute from country option: Switzerland
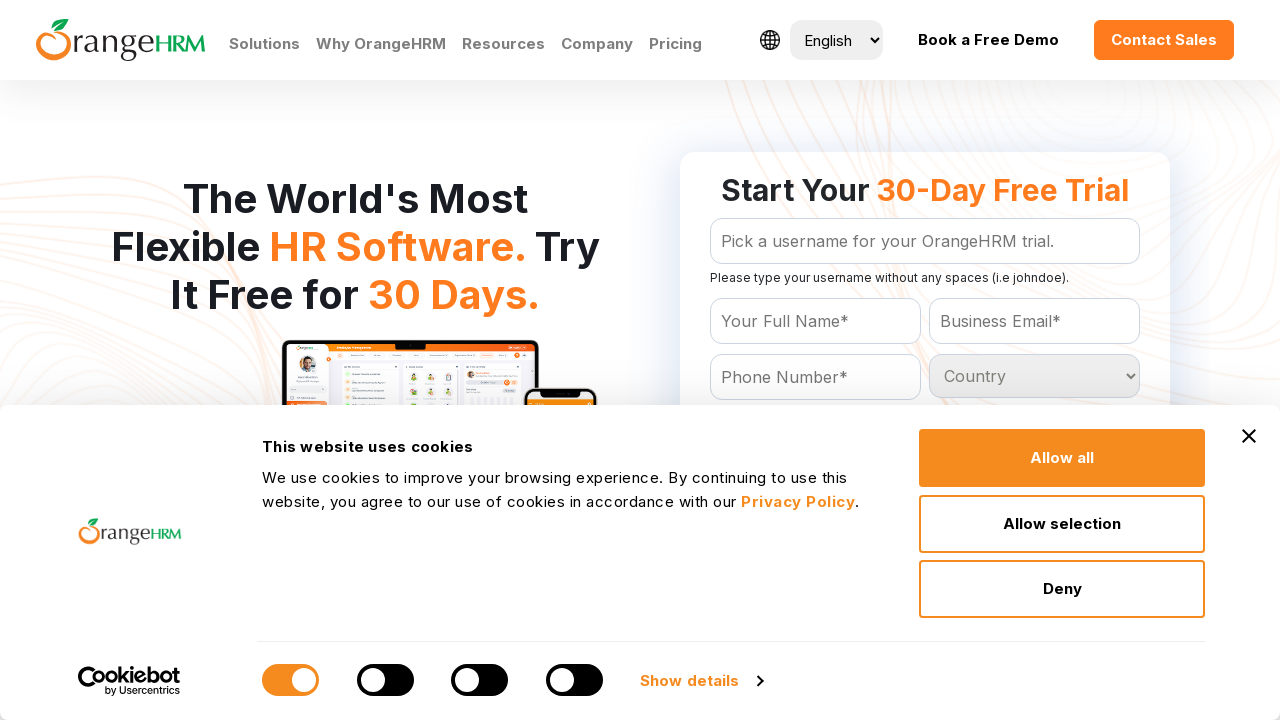

Retrieved value attribute from country option: Syrian Arab Republic
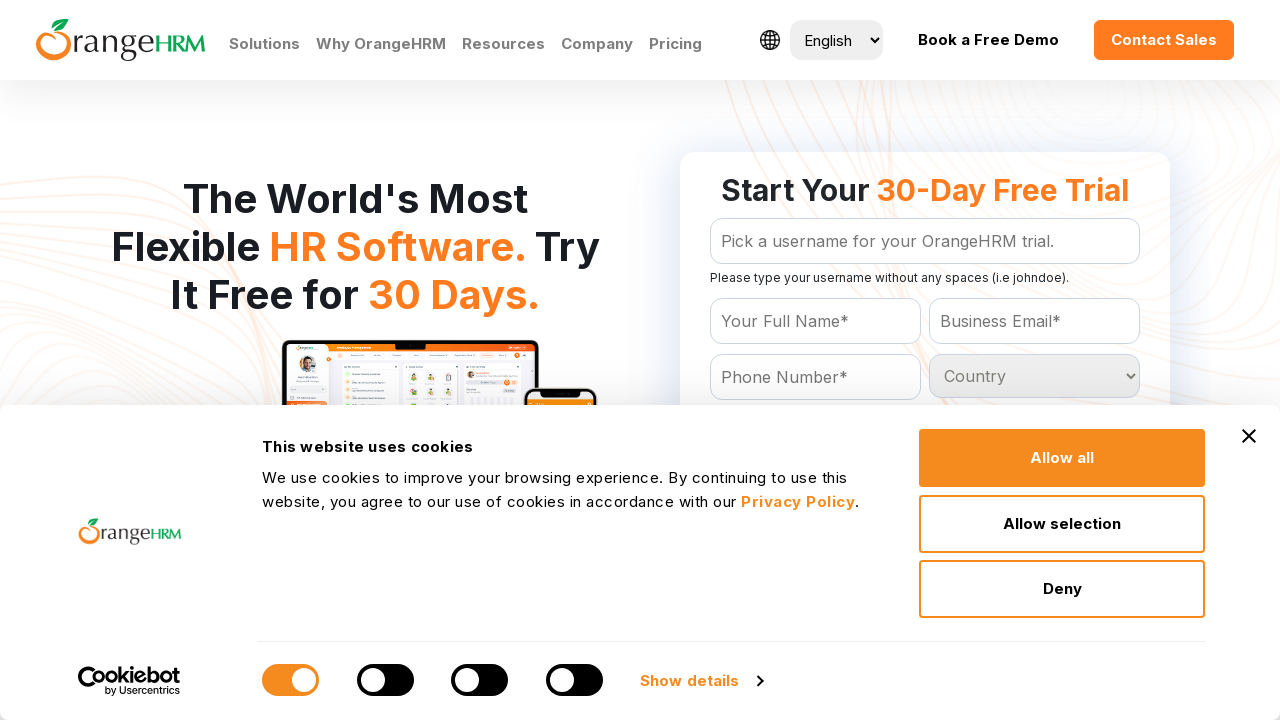

Retrieved value attribute from country option: Taiwan
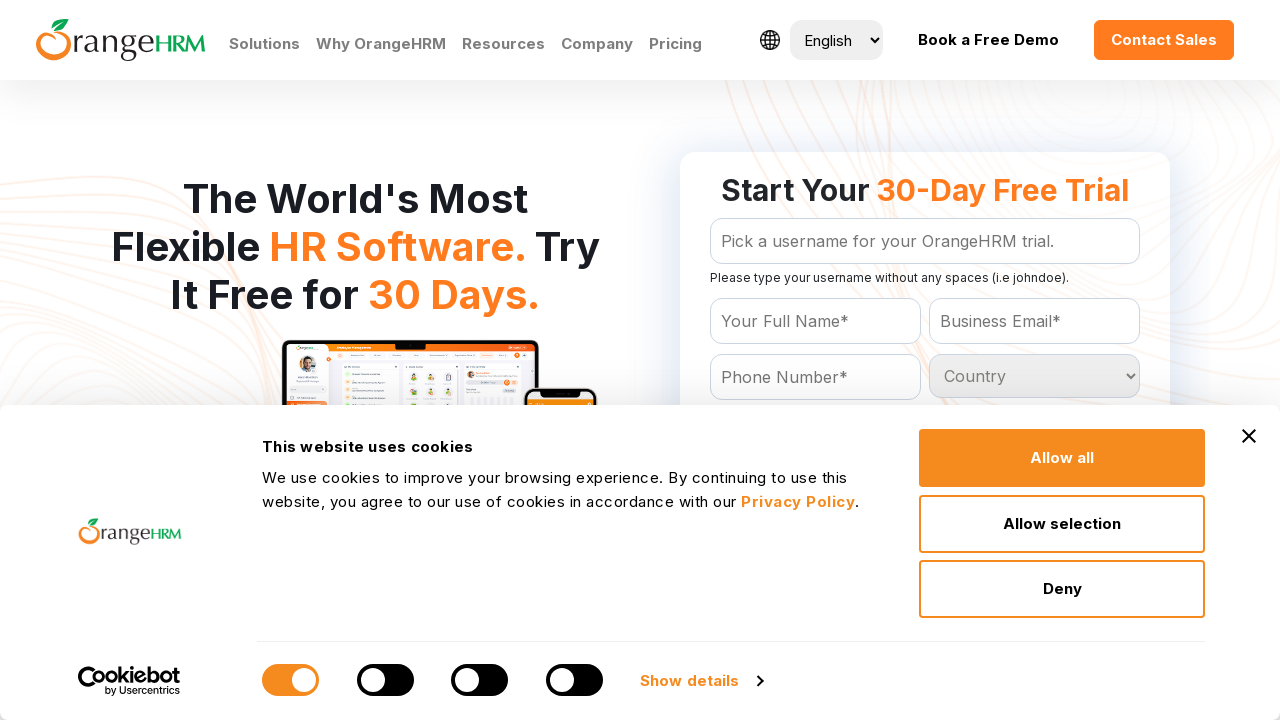

Retrieved value attribute from country option: Tajikistan
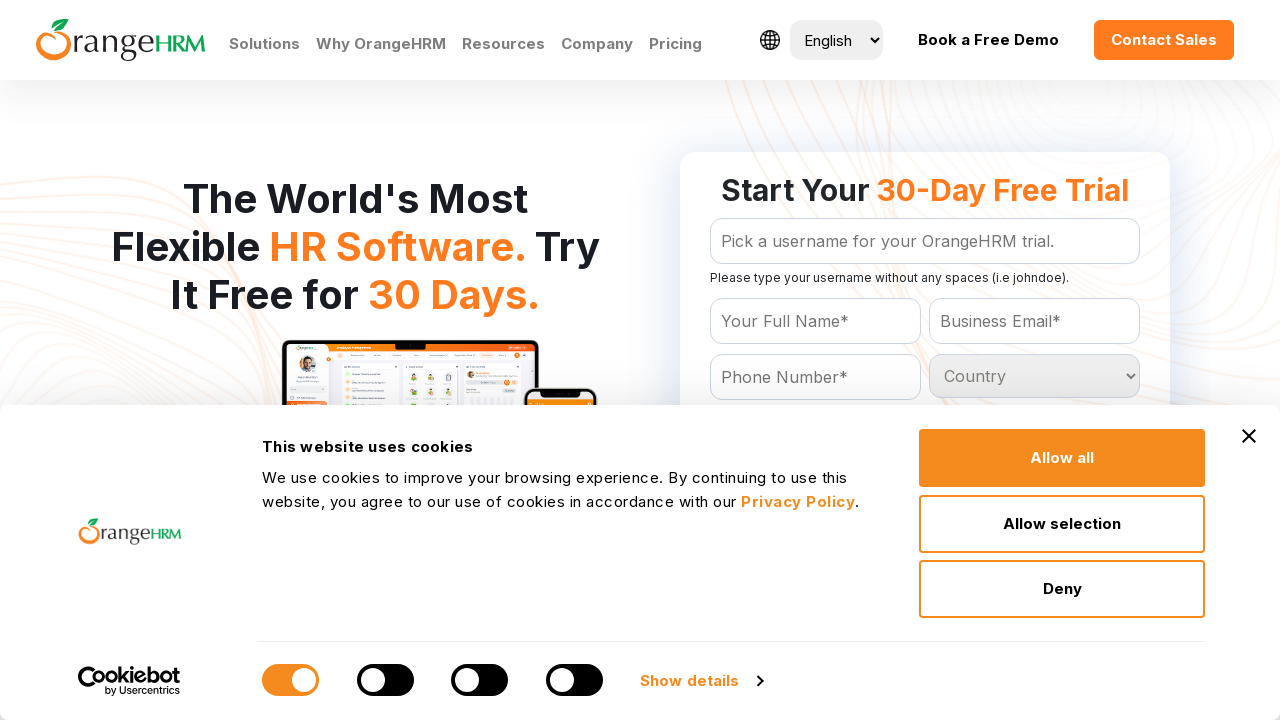

Retrieved value attribute from country option: Tanzania
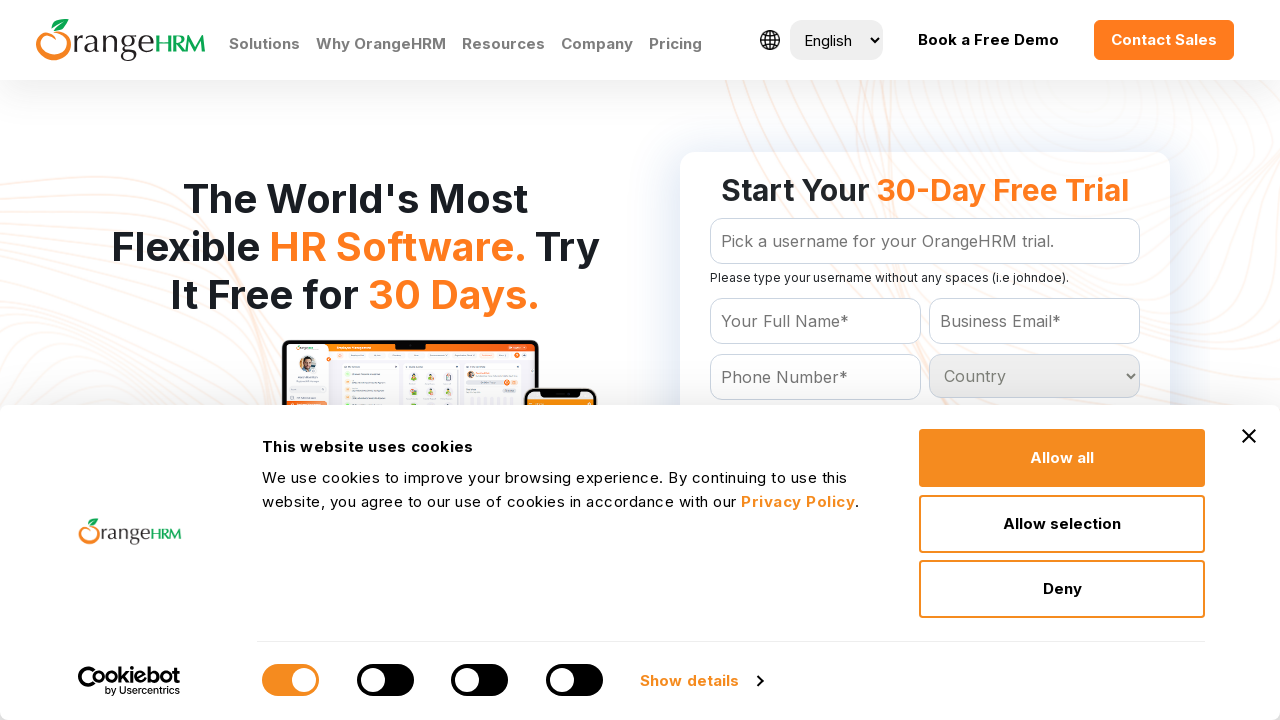

Retrieved value attribute from country option: Thailand
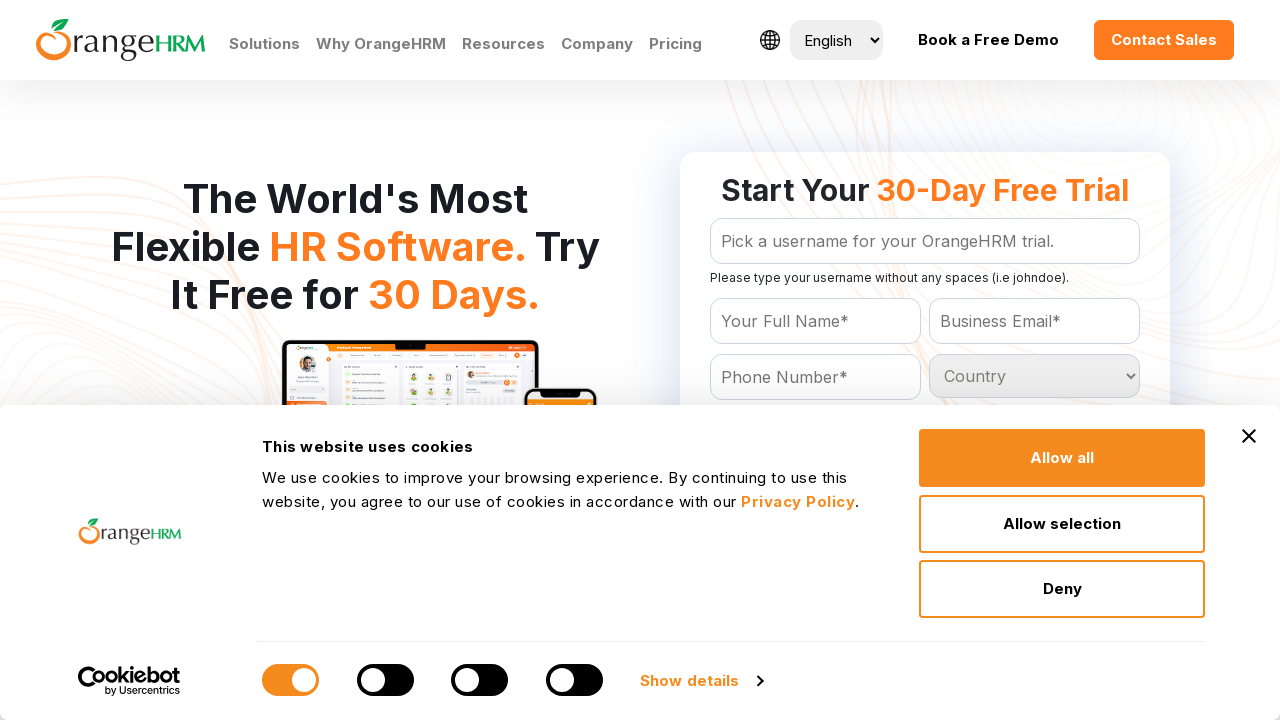

Retrieved value attribute from country option: Togo
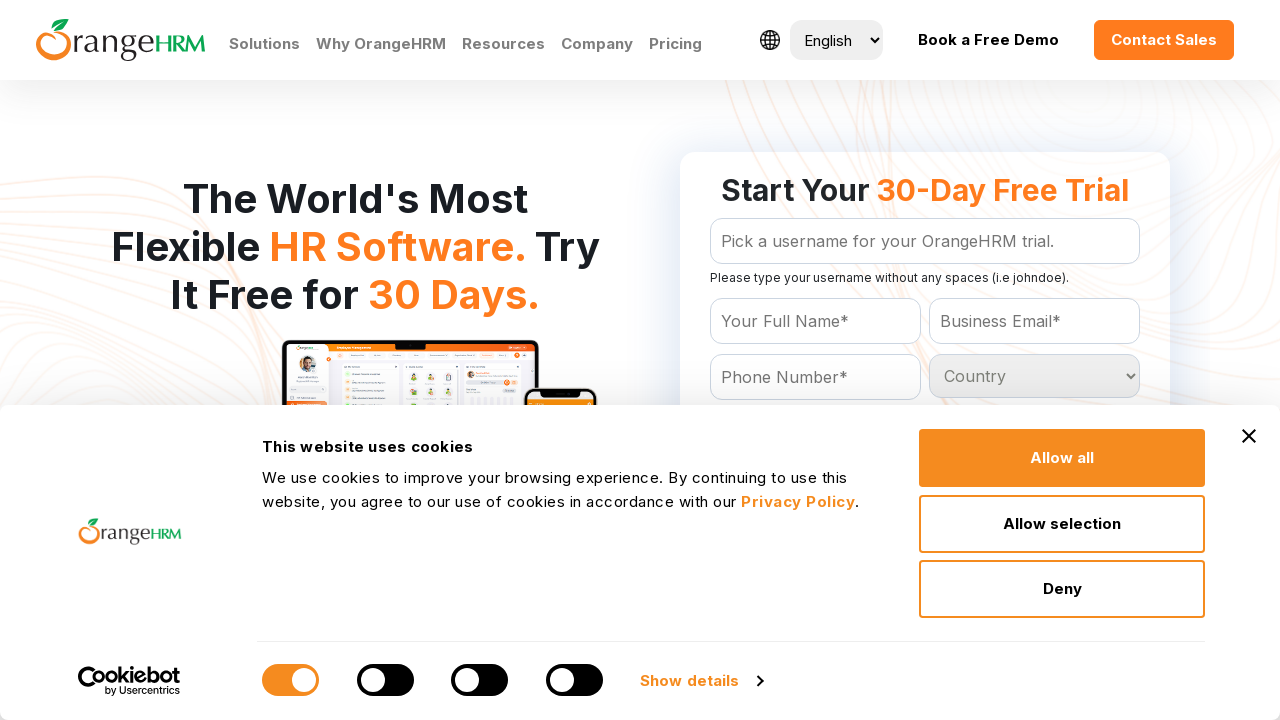

Retrieved value attribute from country option: Tokelau
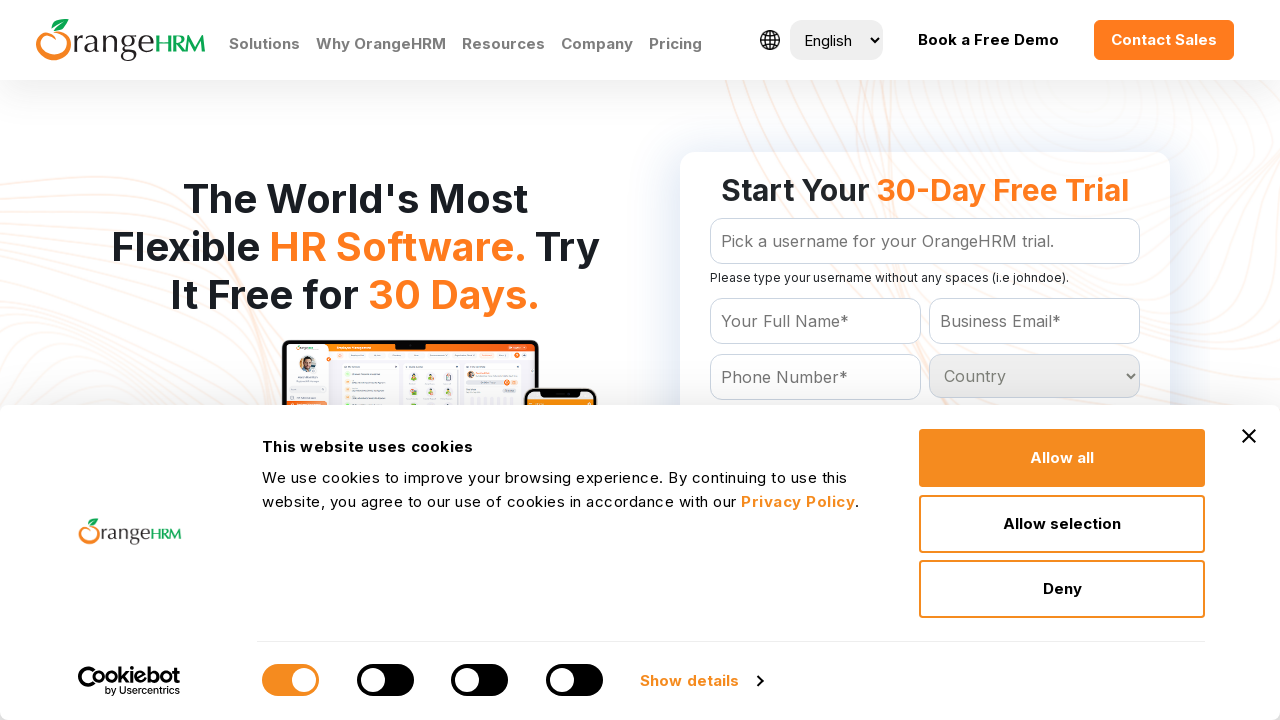

Retrieved value attribute from country option: Tonga
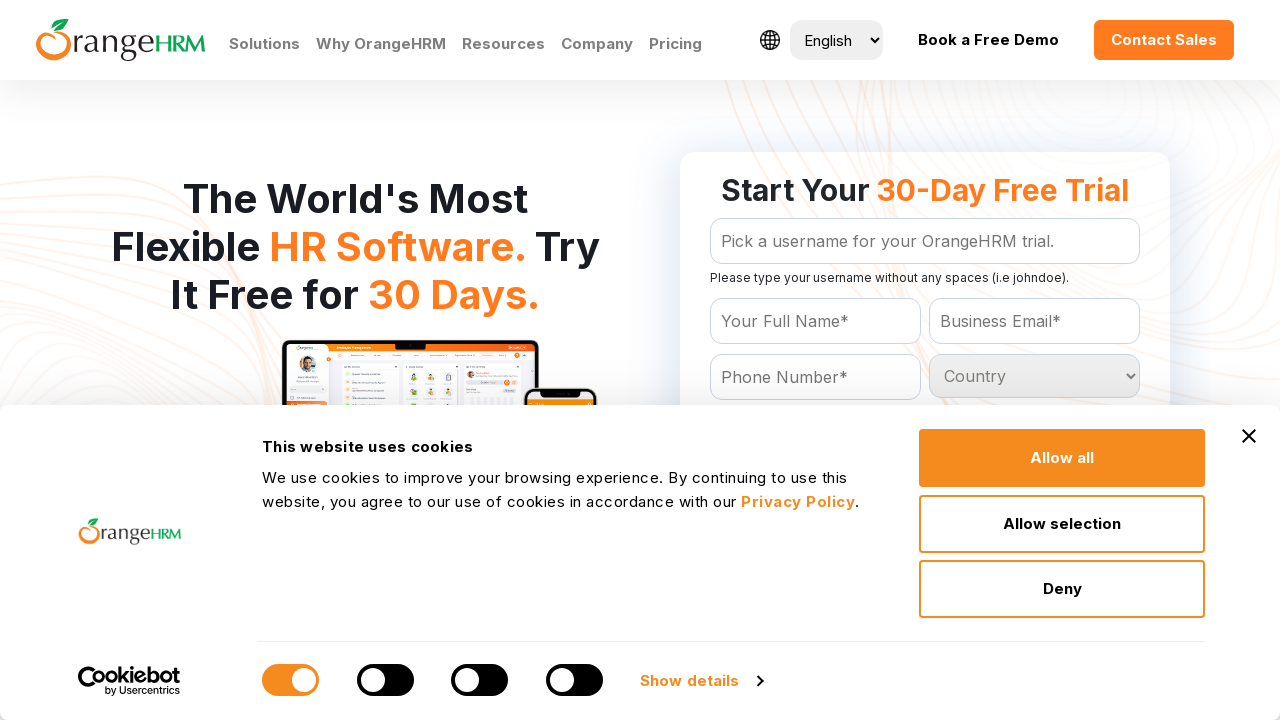

Retrieved value attribute from country option: Trinidad and Tobago
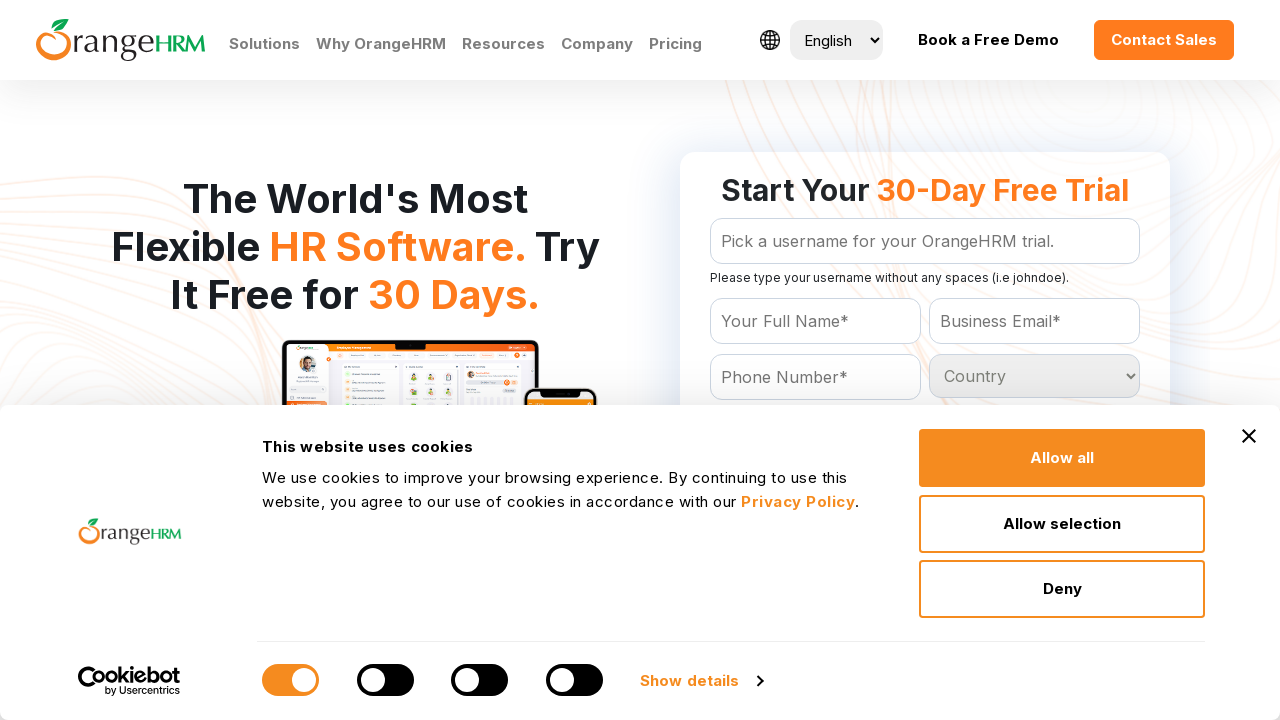

Retrieved value attribute from country option: Tunisia
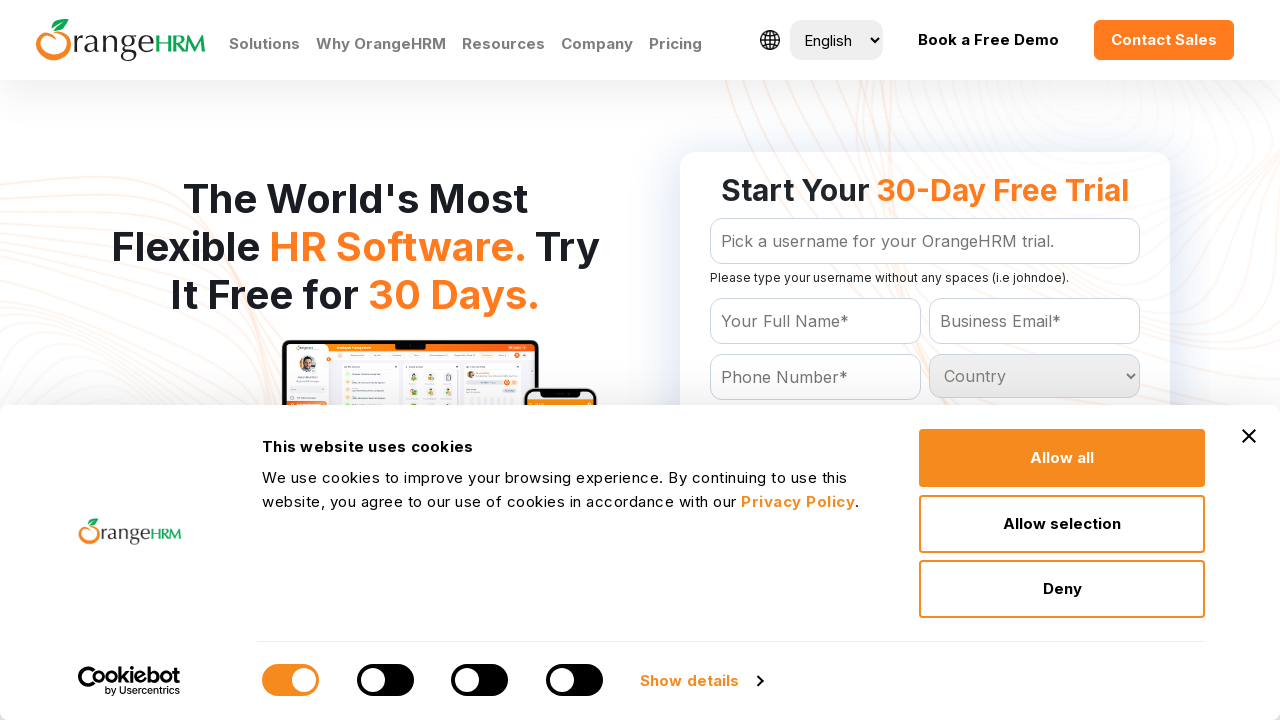

Retrieved value attribute from country option: Turkey
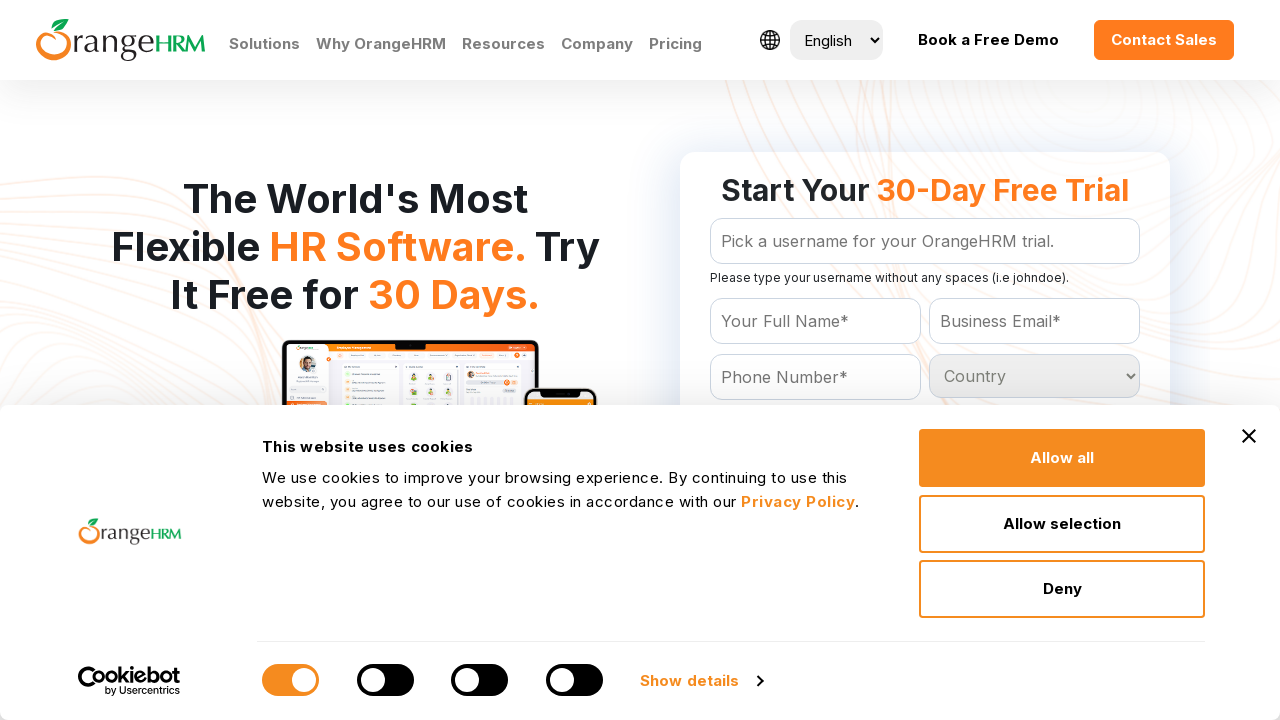

Retrieved value attribute from country option: Turkmenistan
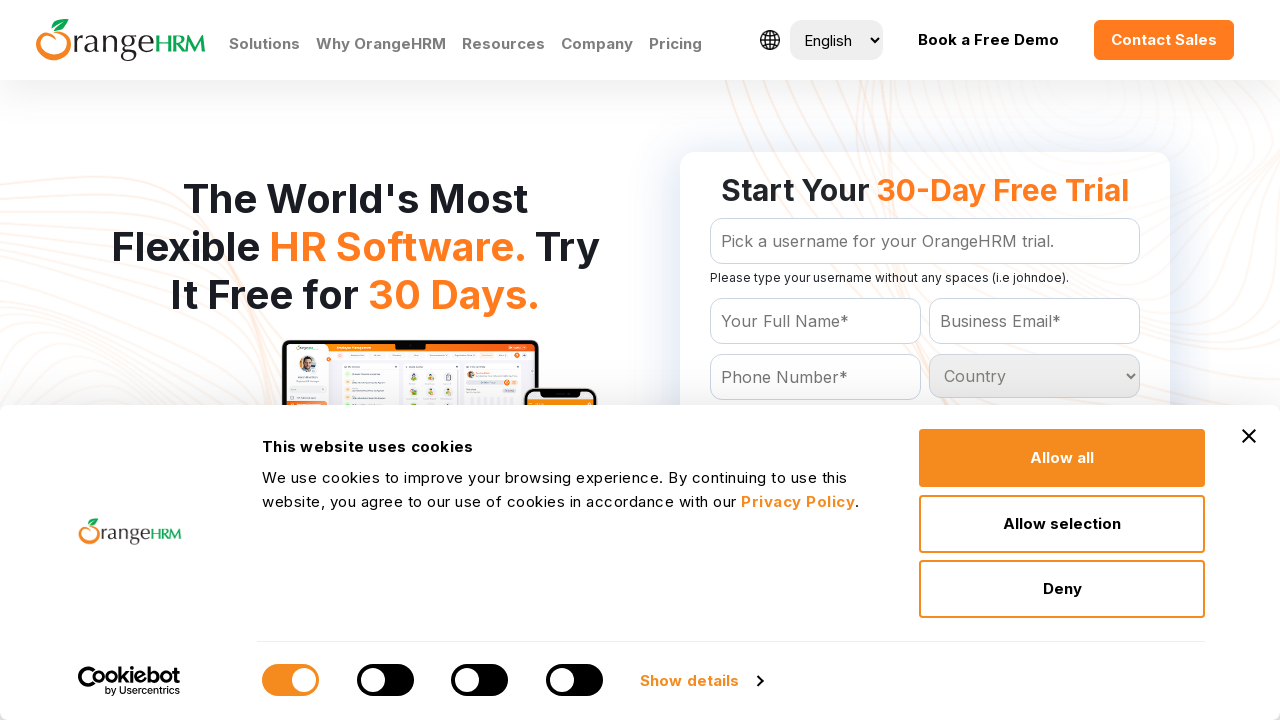

Retrieved value attribute from country option: Turks and Caicos Islands
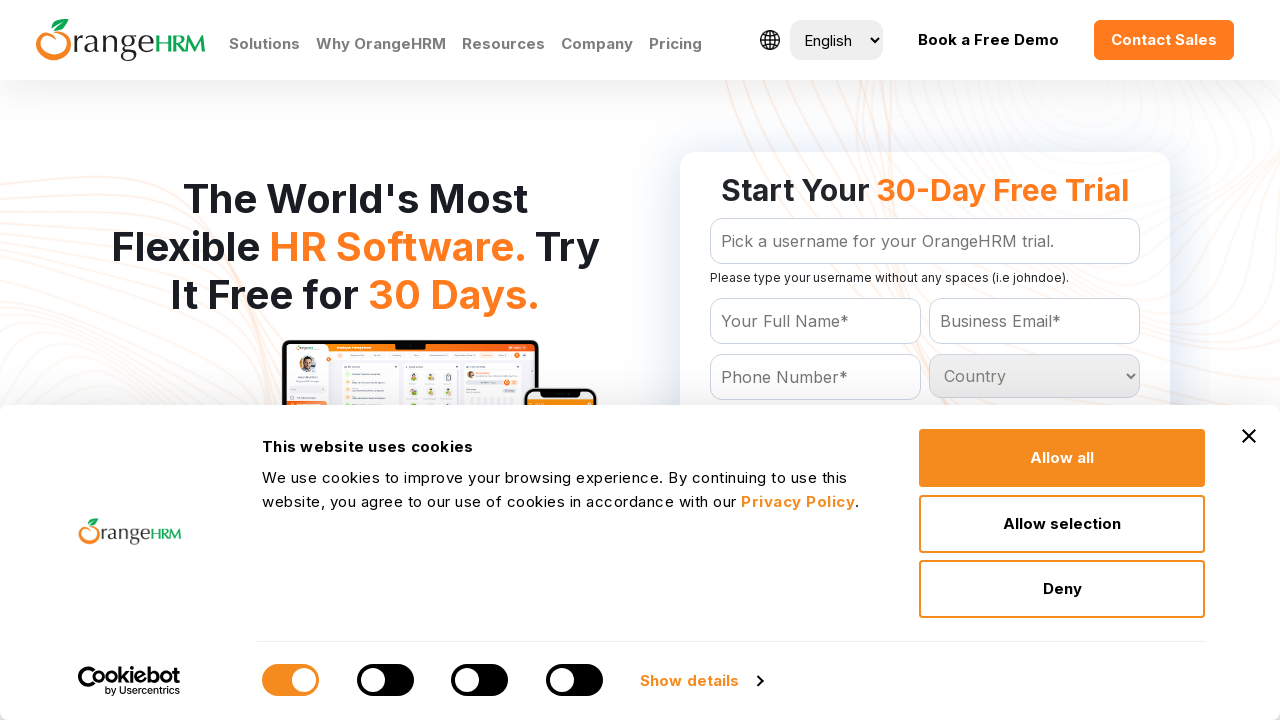

Retrieved value attribute from country option: Tuvalu
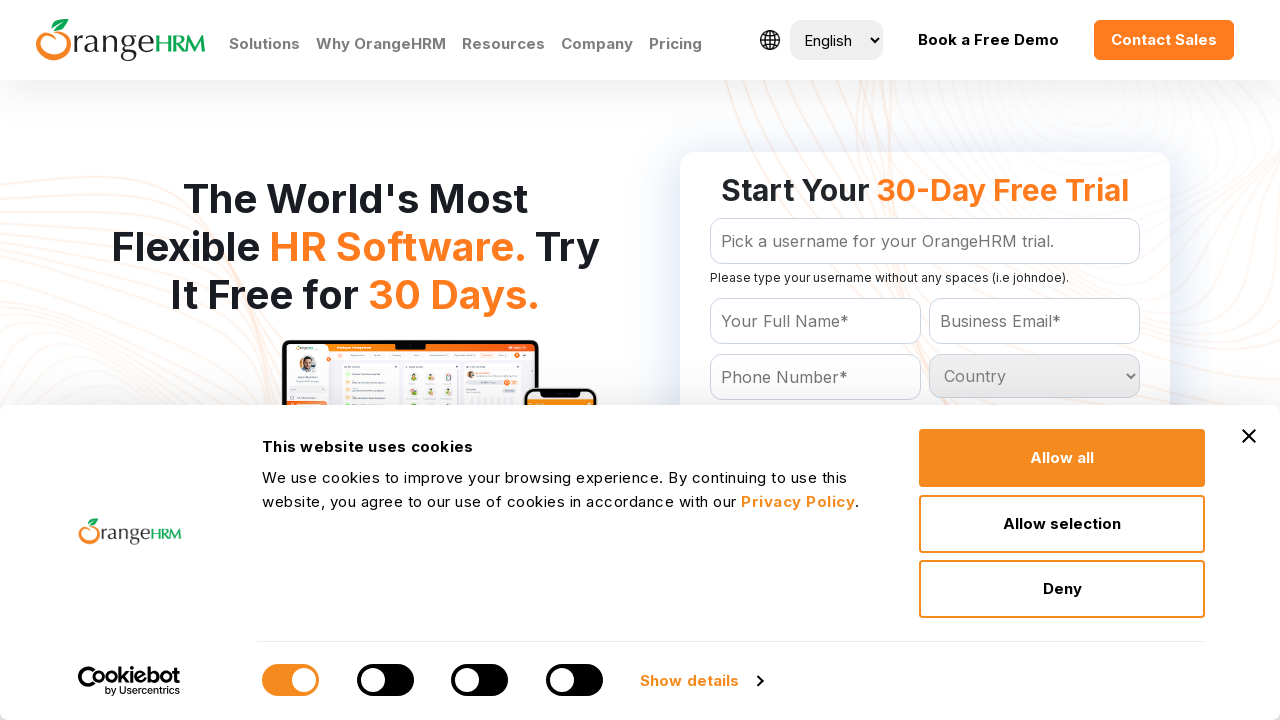

Retrieved value attribute from country option: Uganda
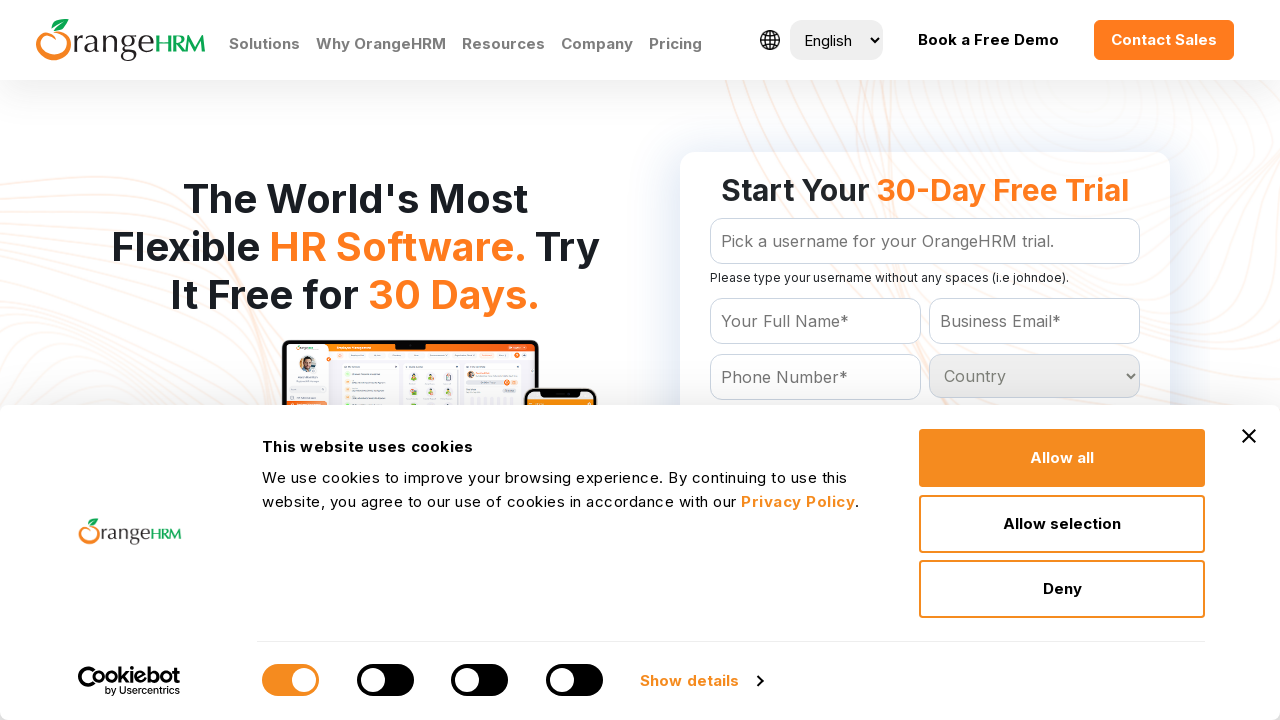

Retrieved value attribute from country option: Ukraine
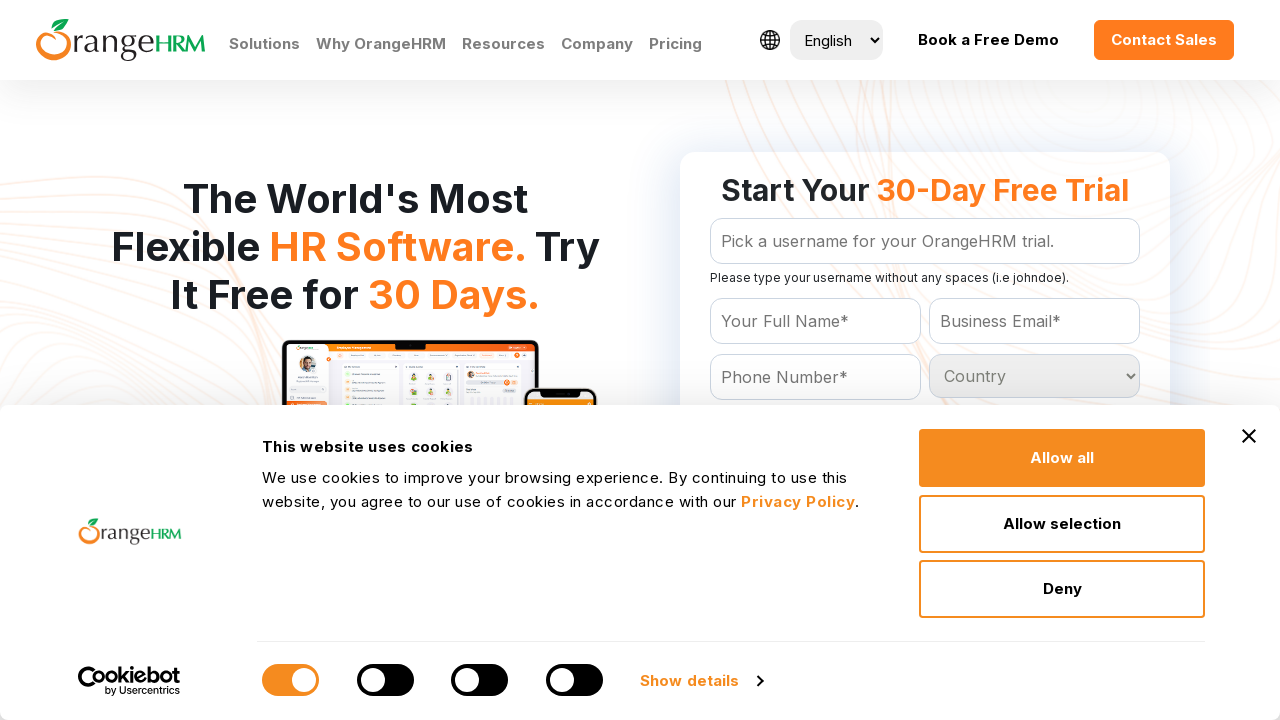

Retrieved value attribute from country option: United Arab Emirates
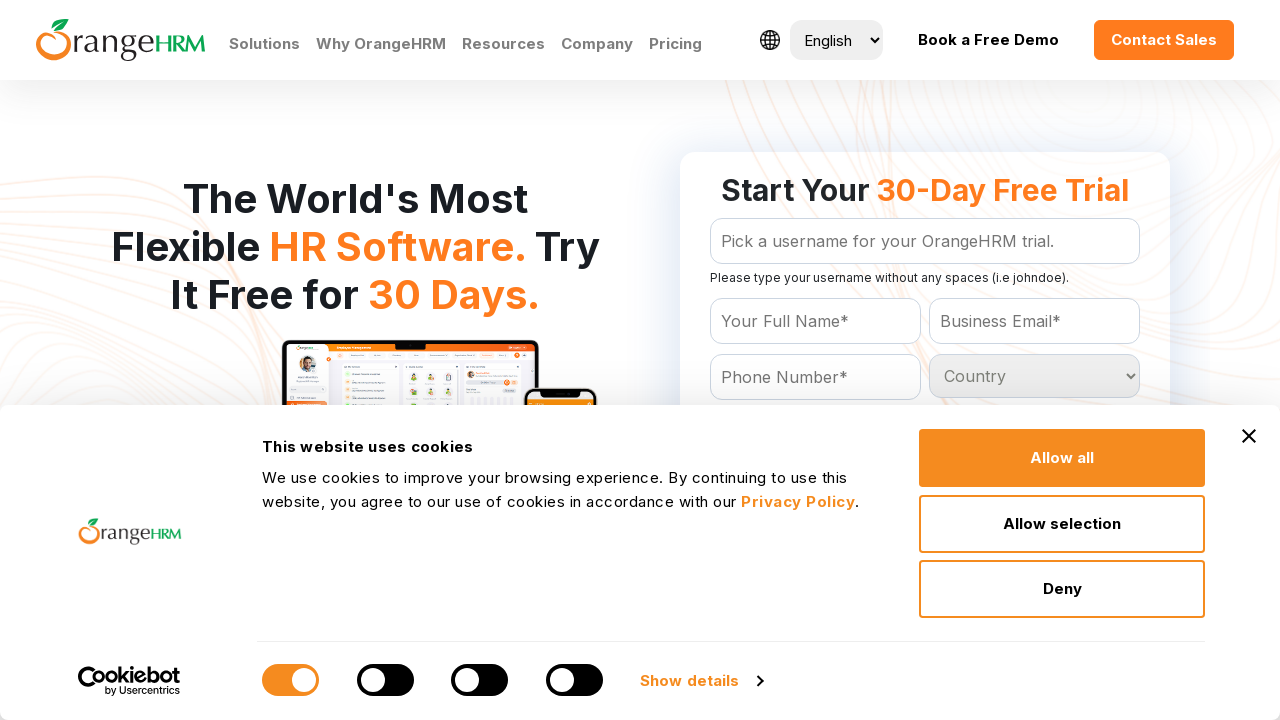

Retrieved value attribute from country option: United Kingdom
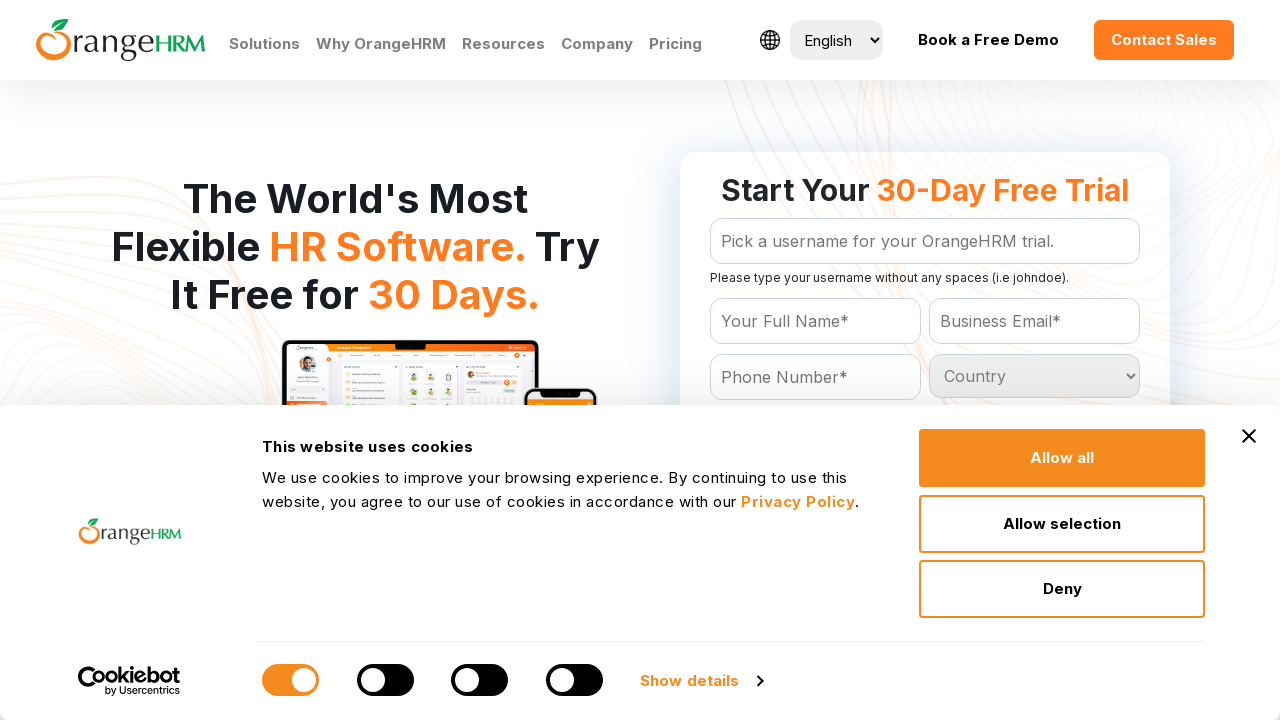

Retrieved value attribute from country option: United States
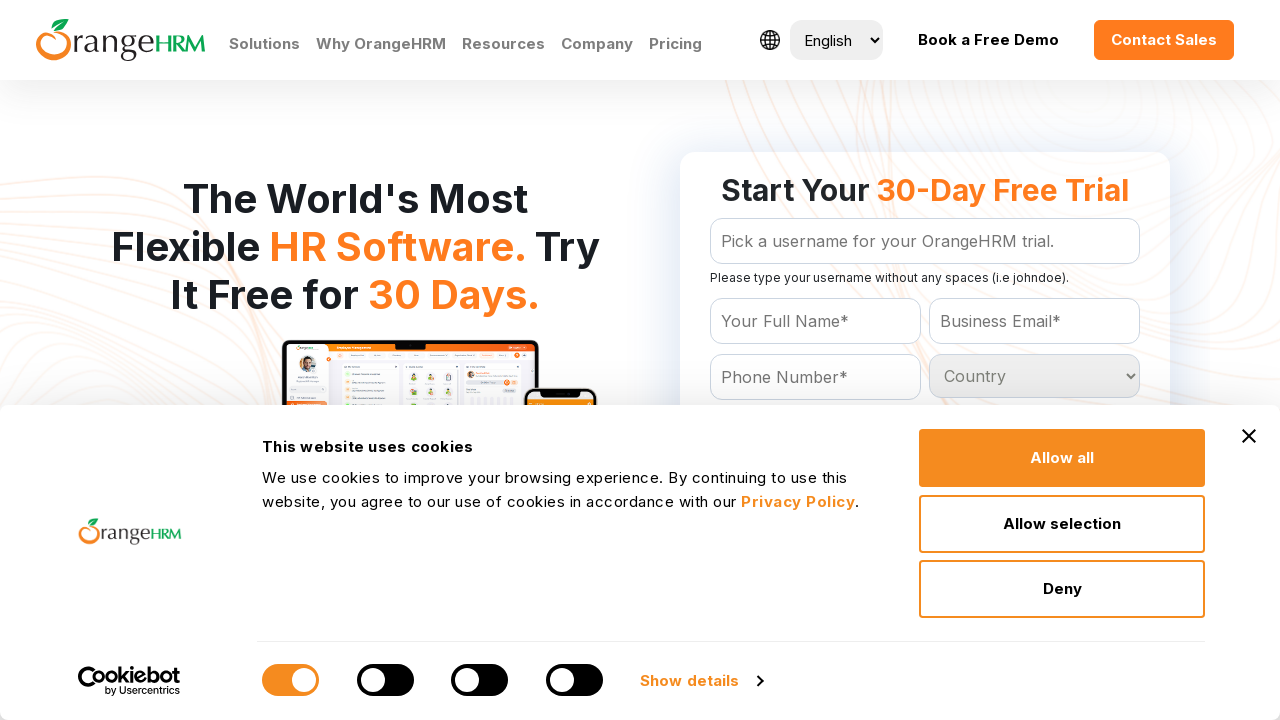

Retrieved value attribute from country option: Uruguay
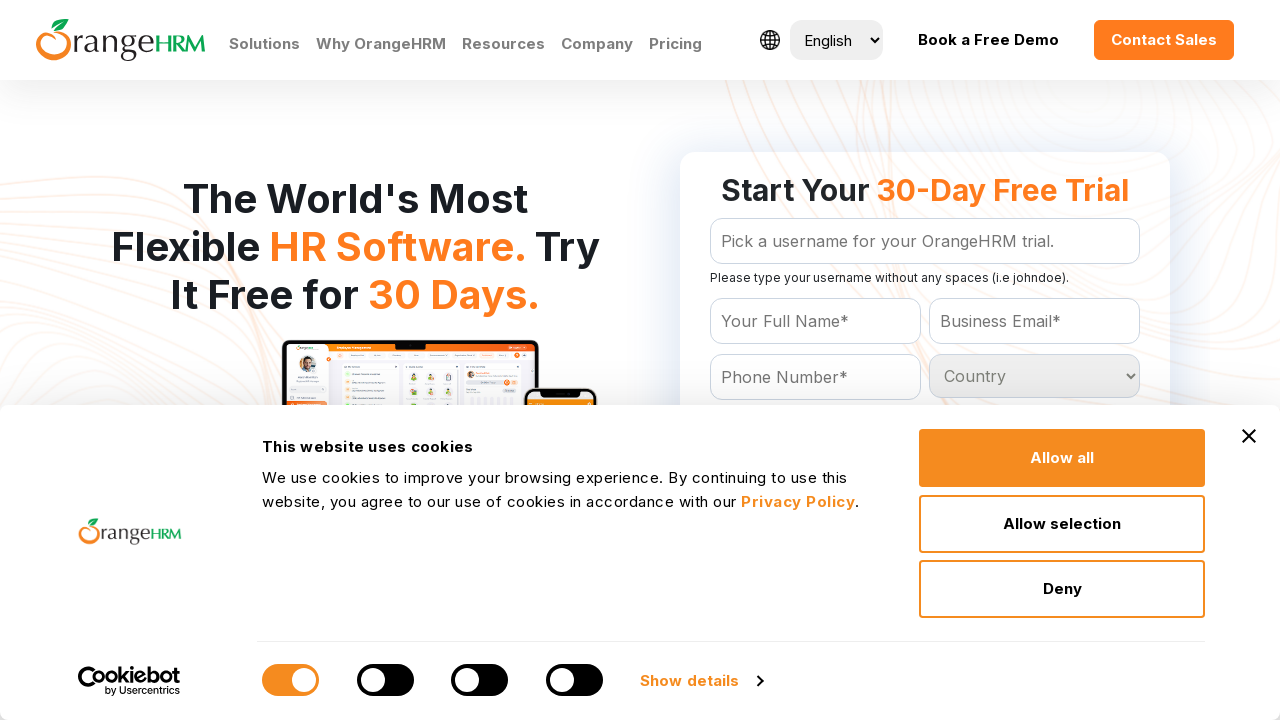

Retrieved value attribute from country option: Uzbekistan
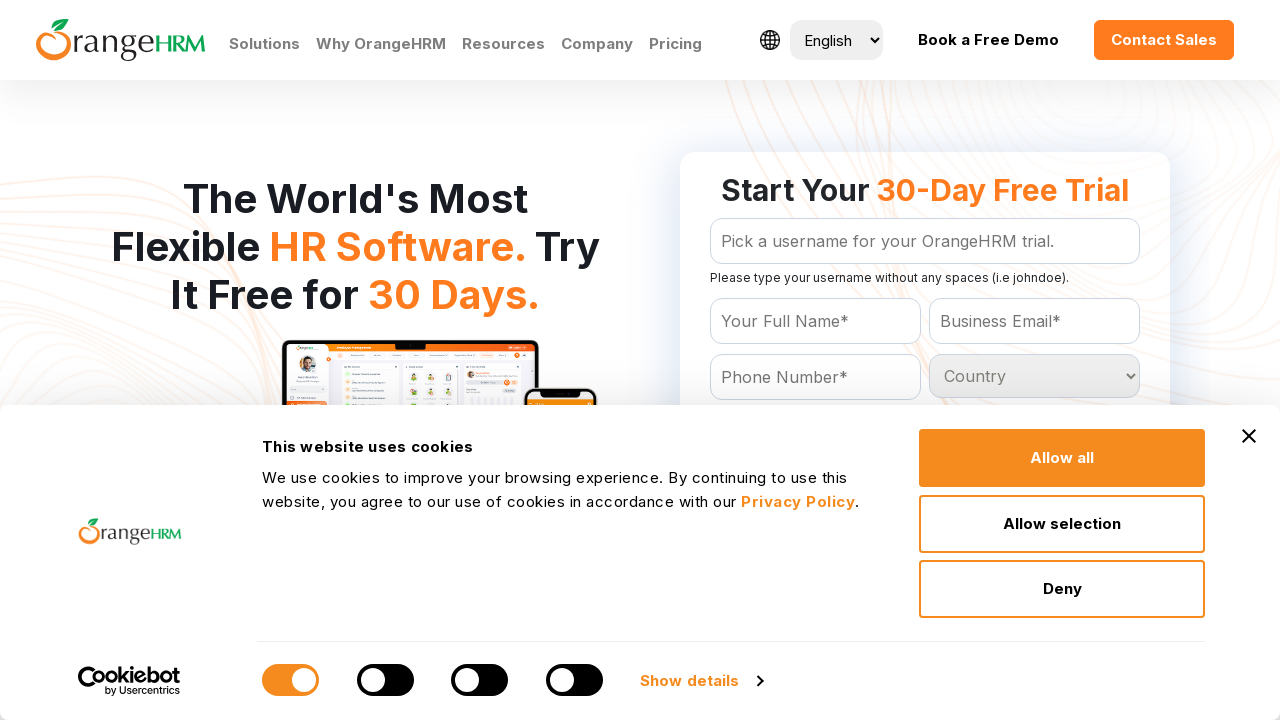

Retrieved value attribute from country option: Vanuatu
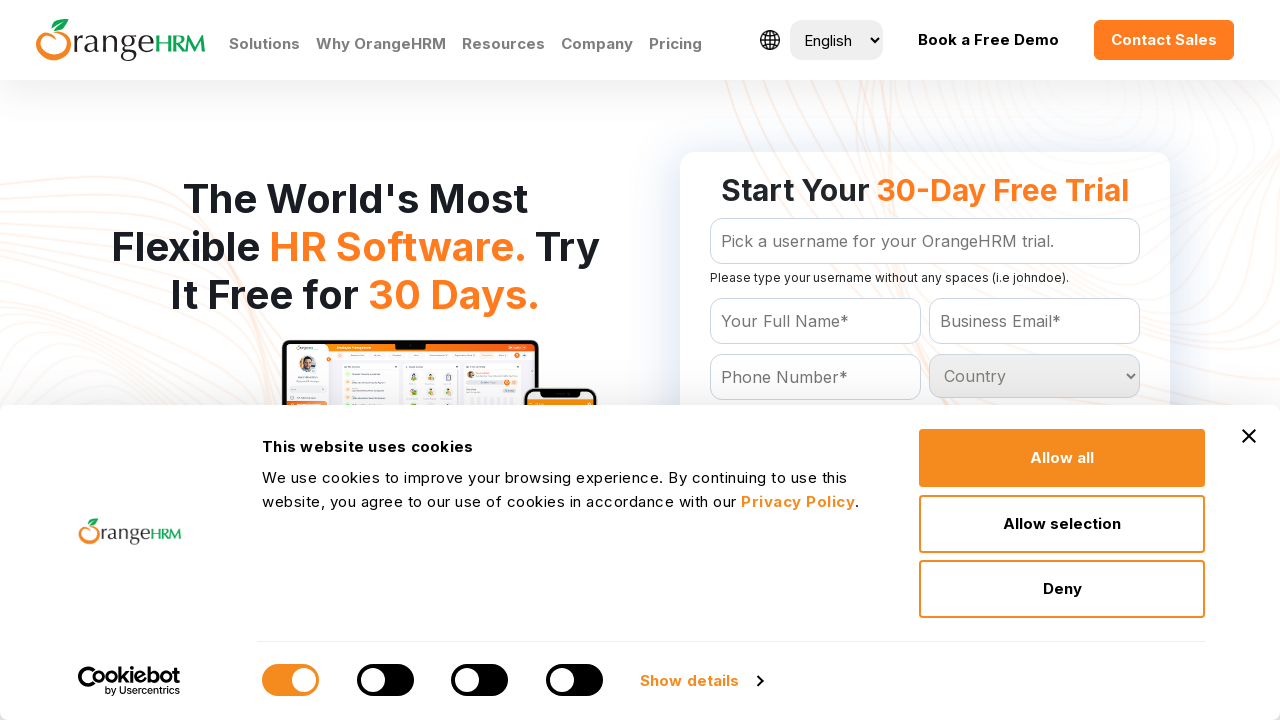

Retrieved value attribute from country option: Venezuela
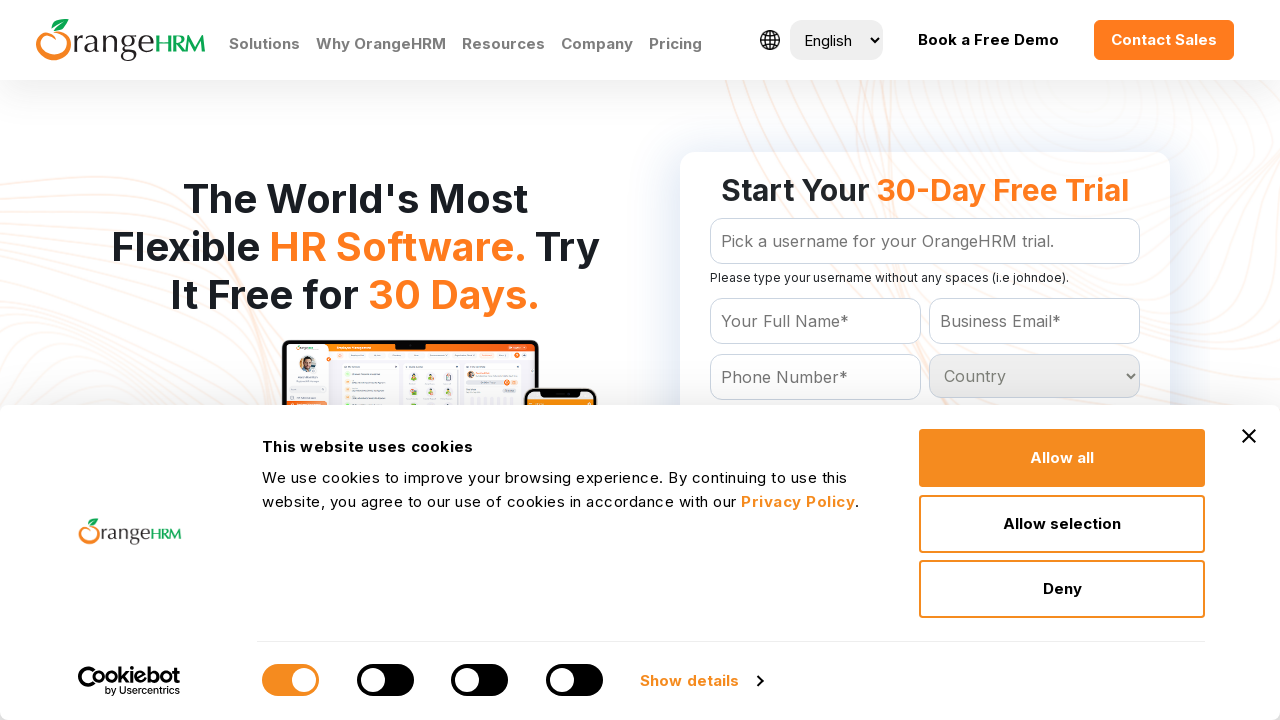

Retrieved value attribute from country option: Vietnam
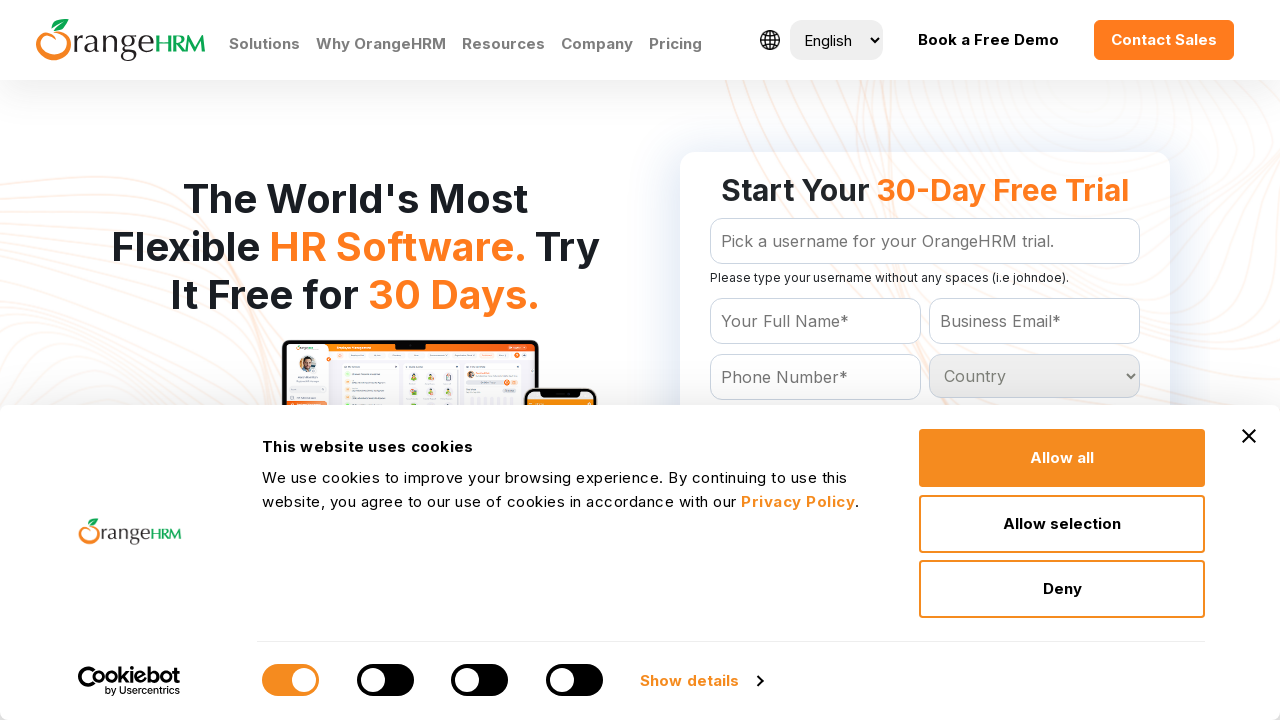

Retrieved value attribute from country option: Virgin Islands
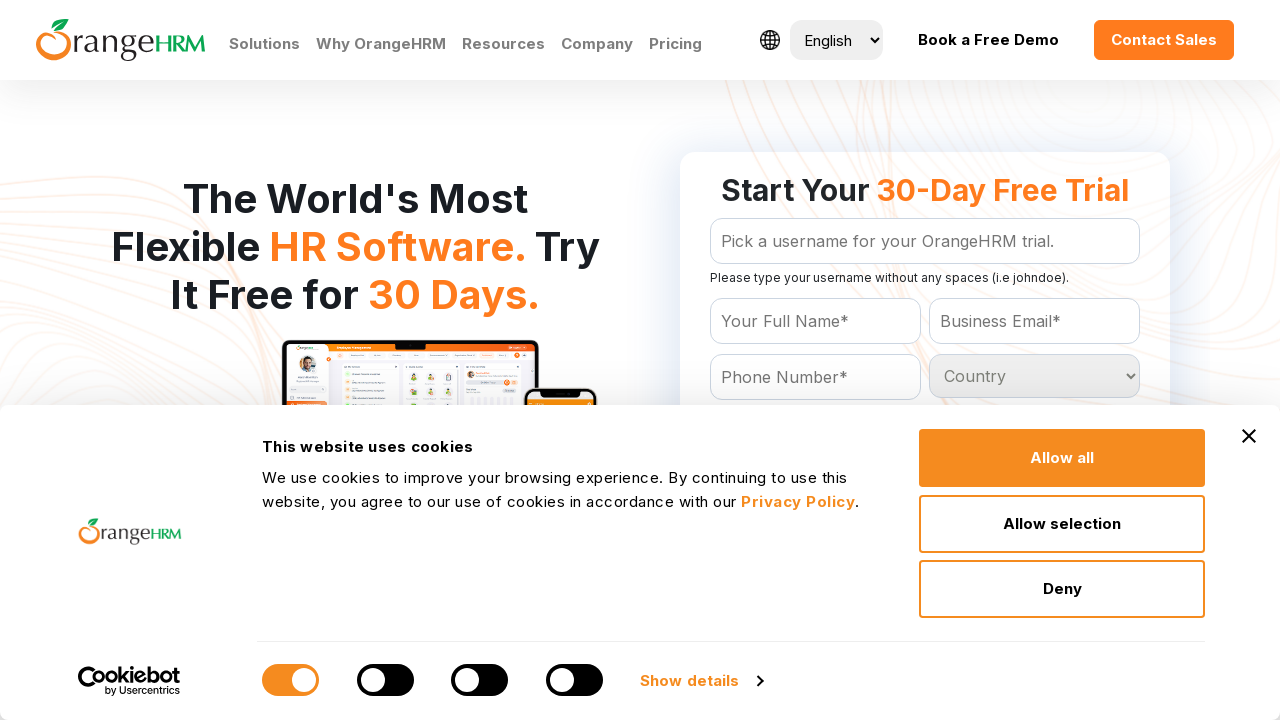

Retrieved value attribute from country option: Western Sahara
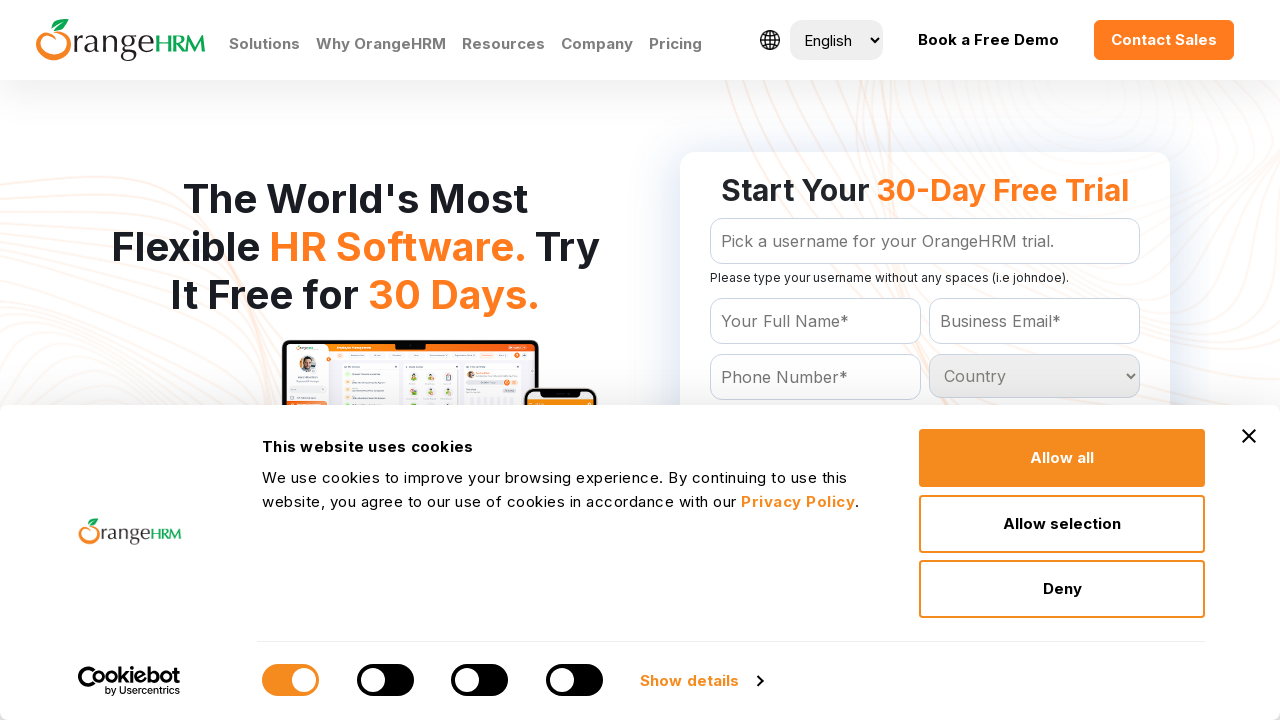

Retrieved value attribute from country option: Yemen
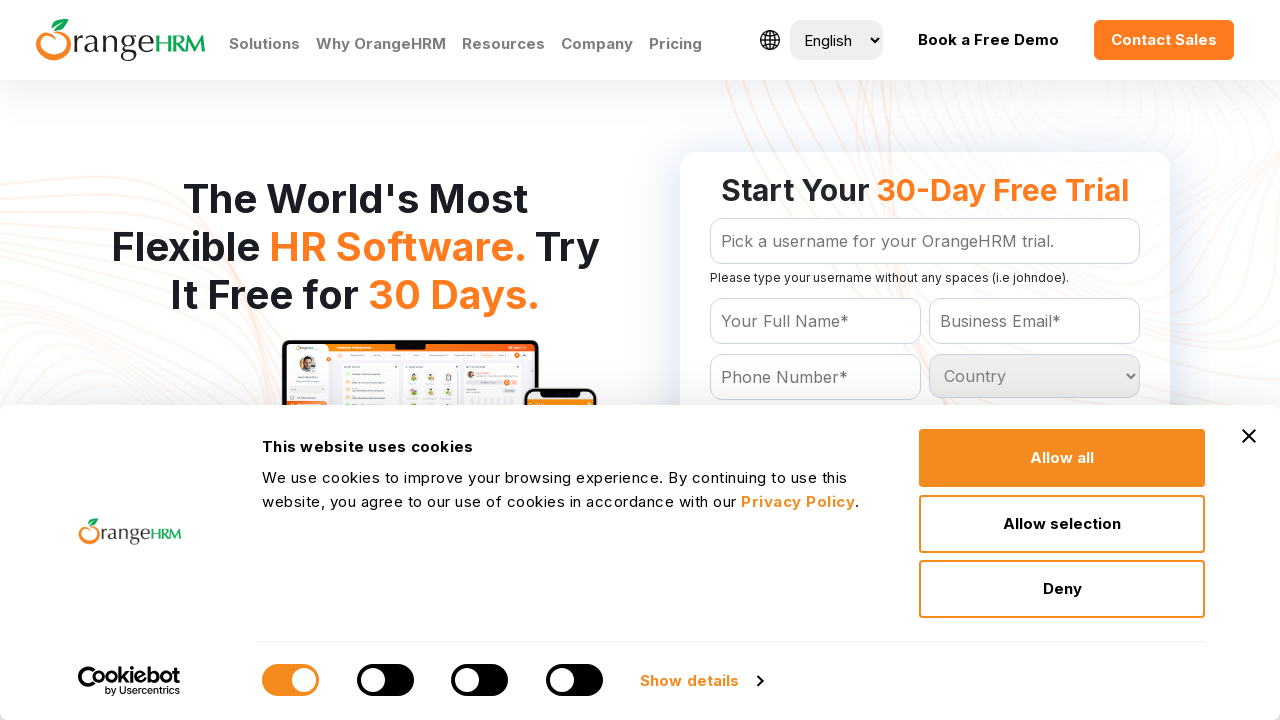

Retrieved value attribute from country option: Zambia
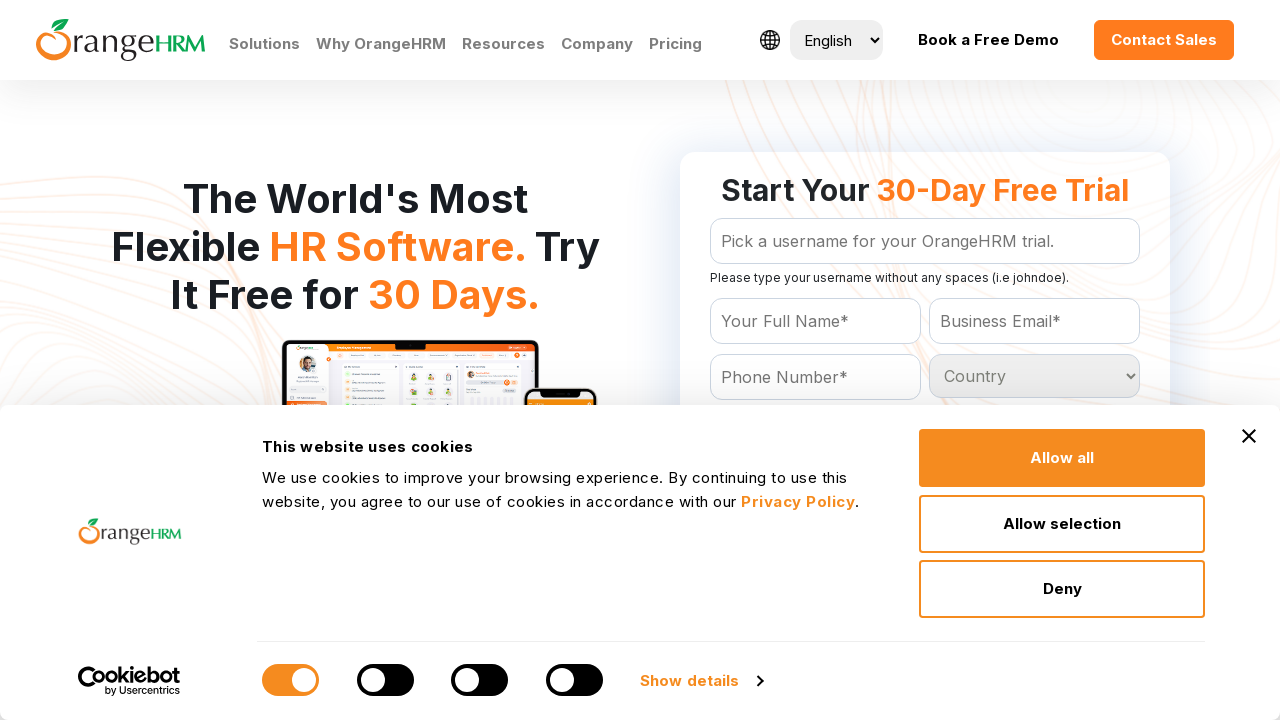

Retrieved value attribute from country option: Zimbabwe
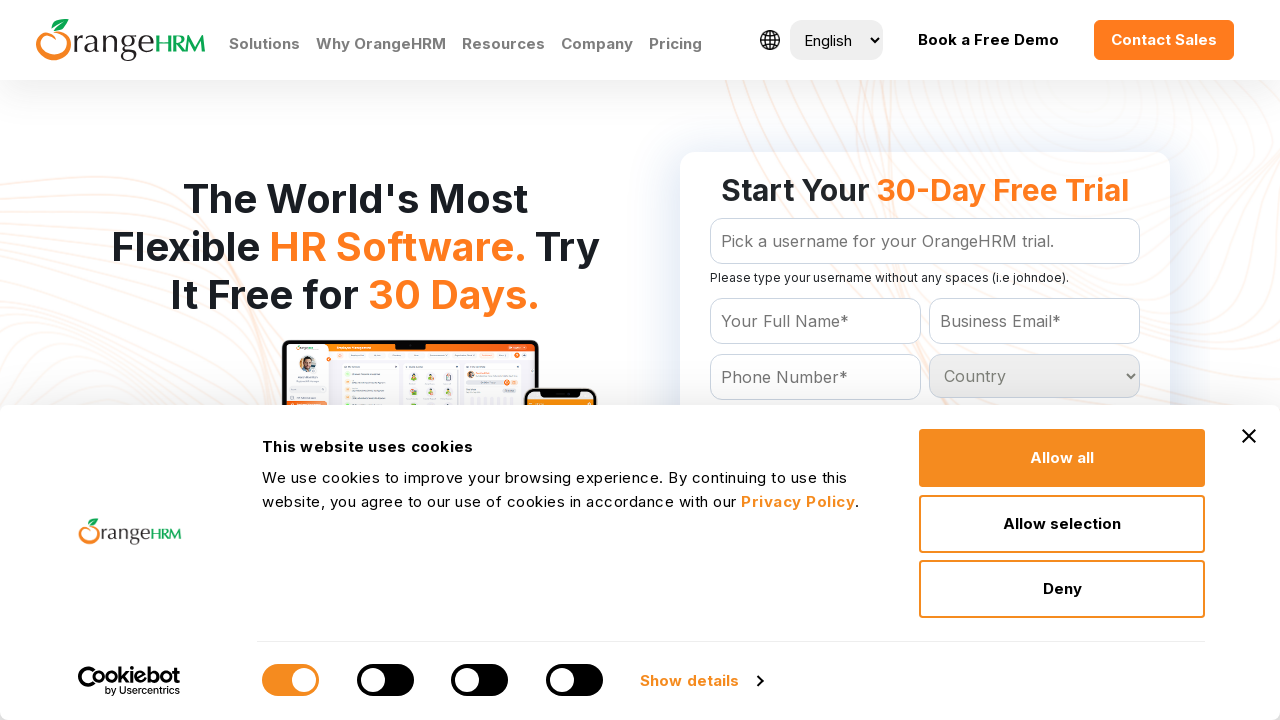

Retrieved value attribute from country option: South Sandwich Islands
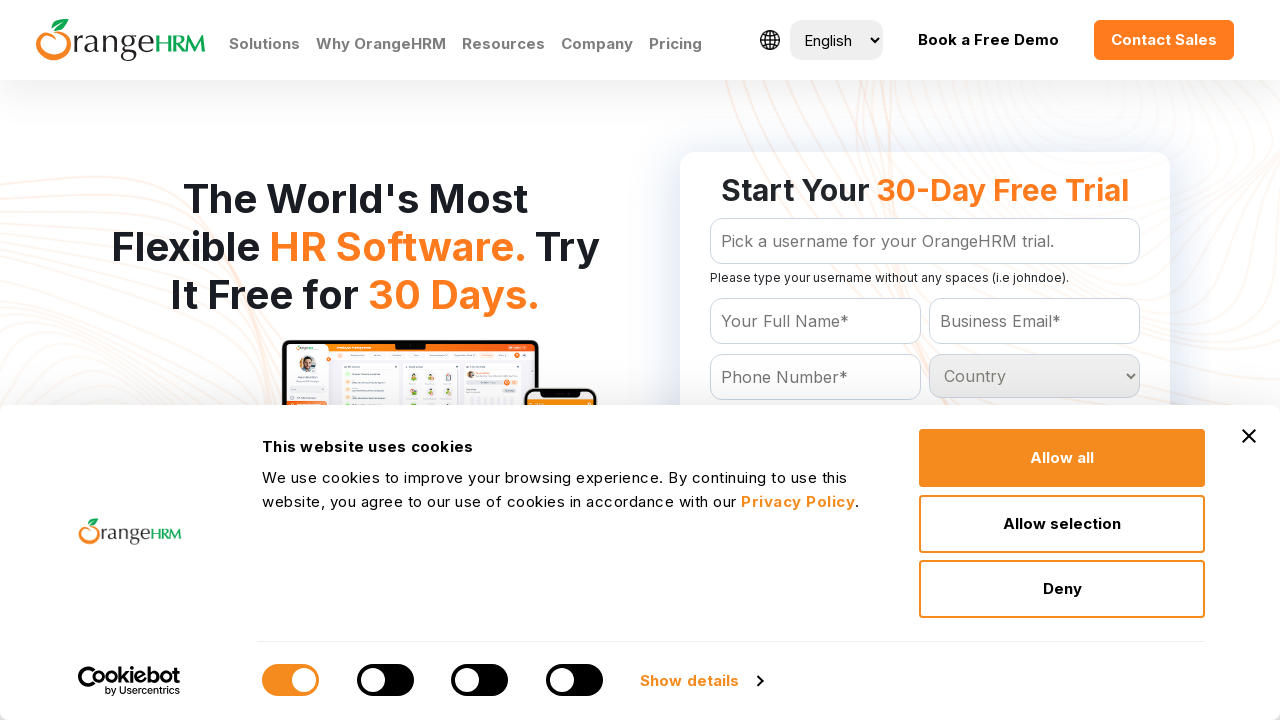

Retrieved value attribute from country option: St Helena
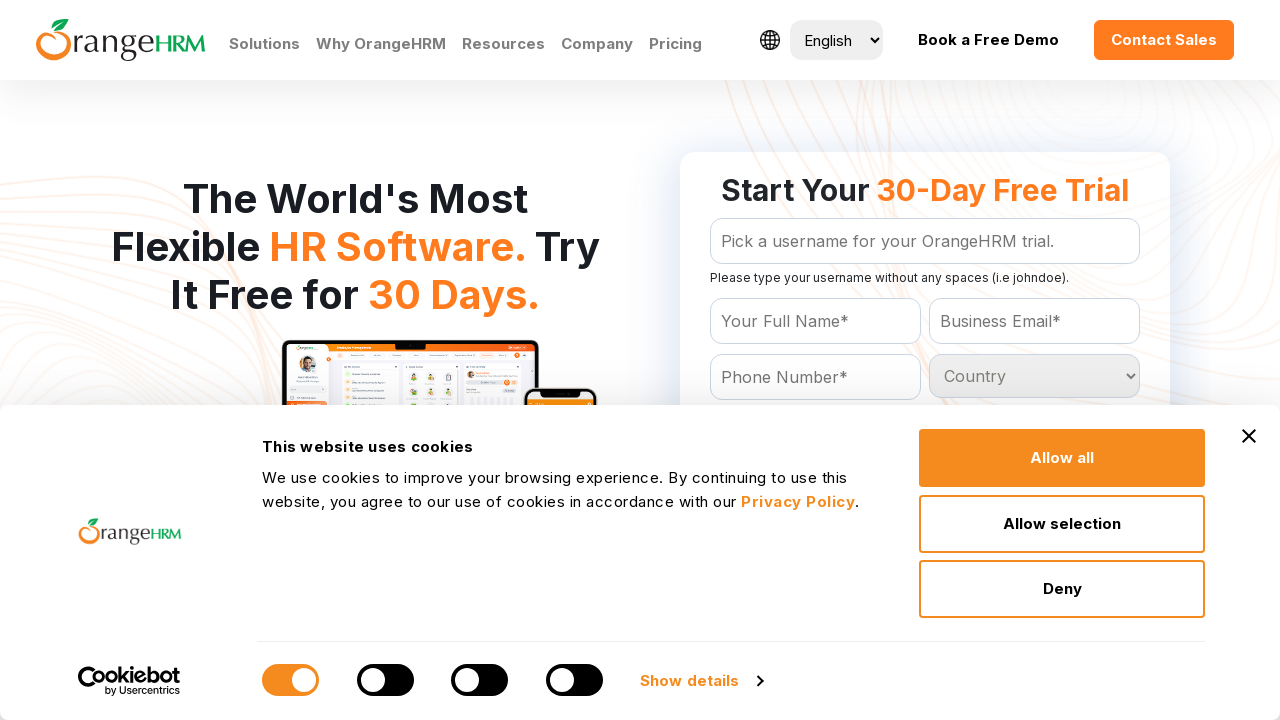

Retrieved value attribute from country option: St Pierre and Miquelon
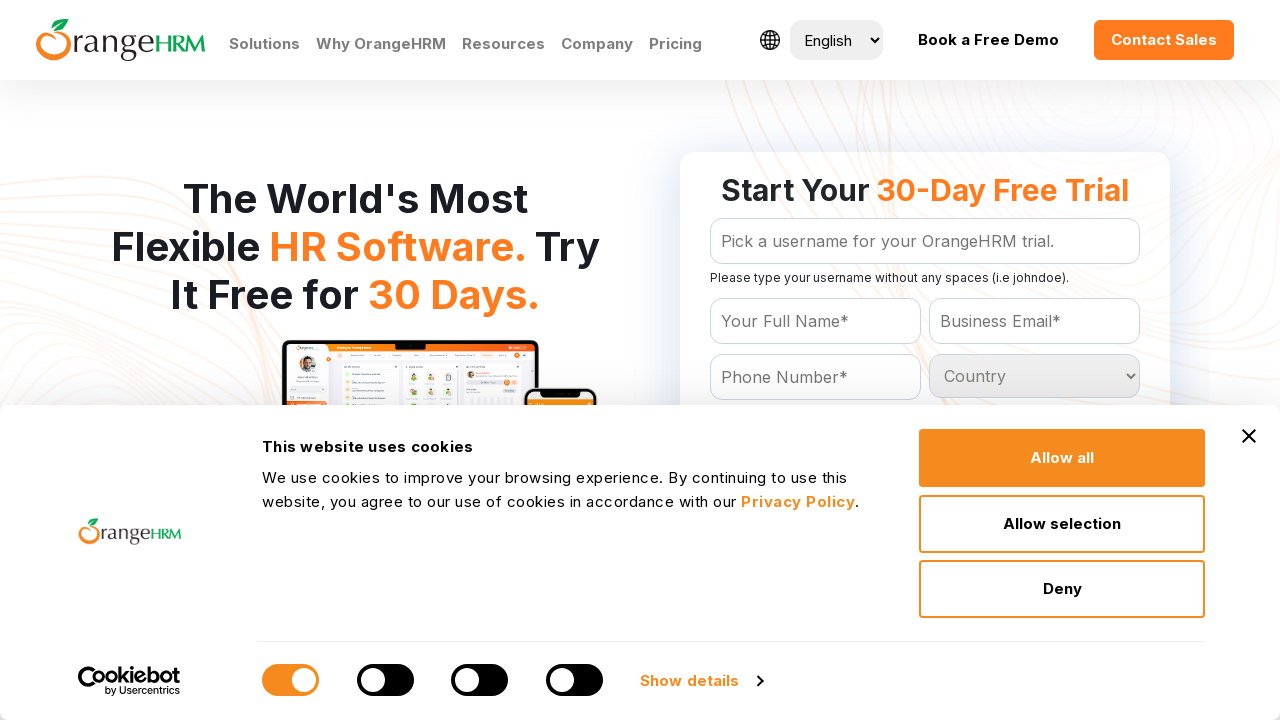

Retrieved value attribute from country option: Vatican City
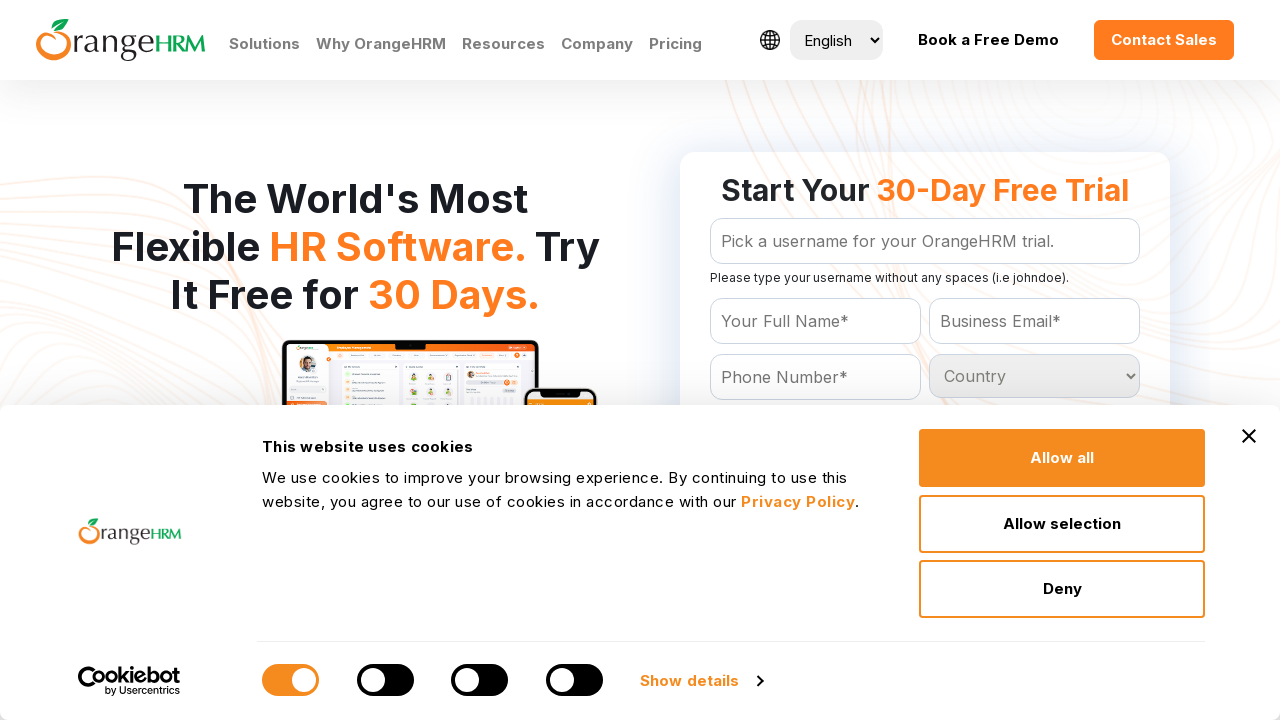

Retrieved value attribute from country option: Wallis and Futuna Islands
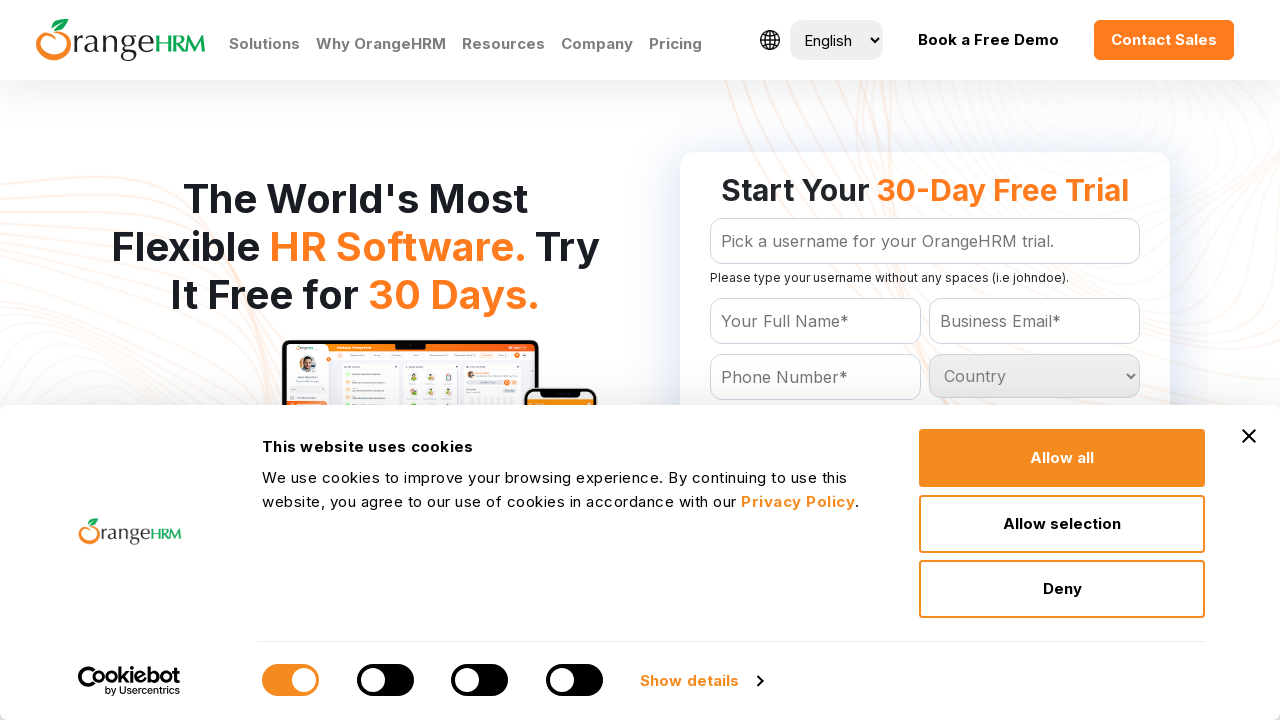

Retrieved value attribute from country option: Zaire
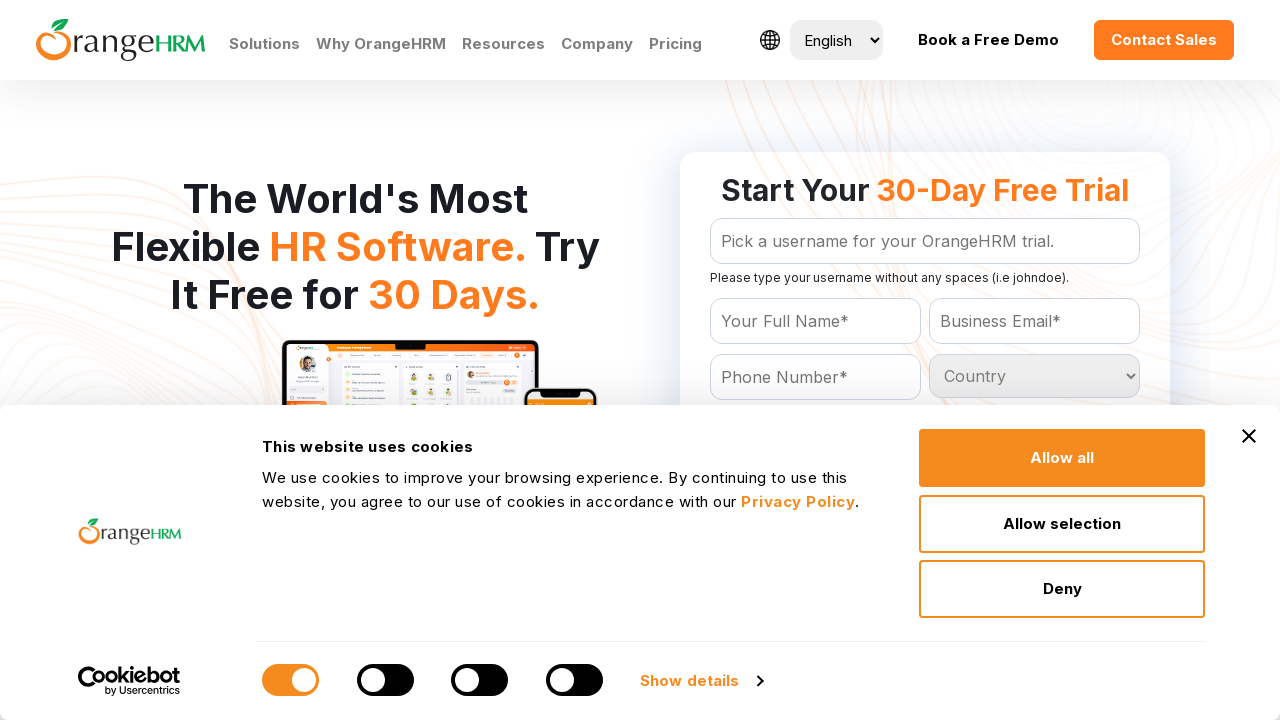

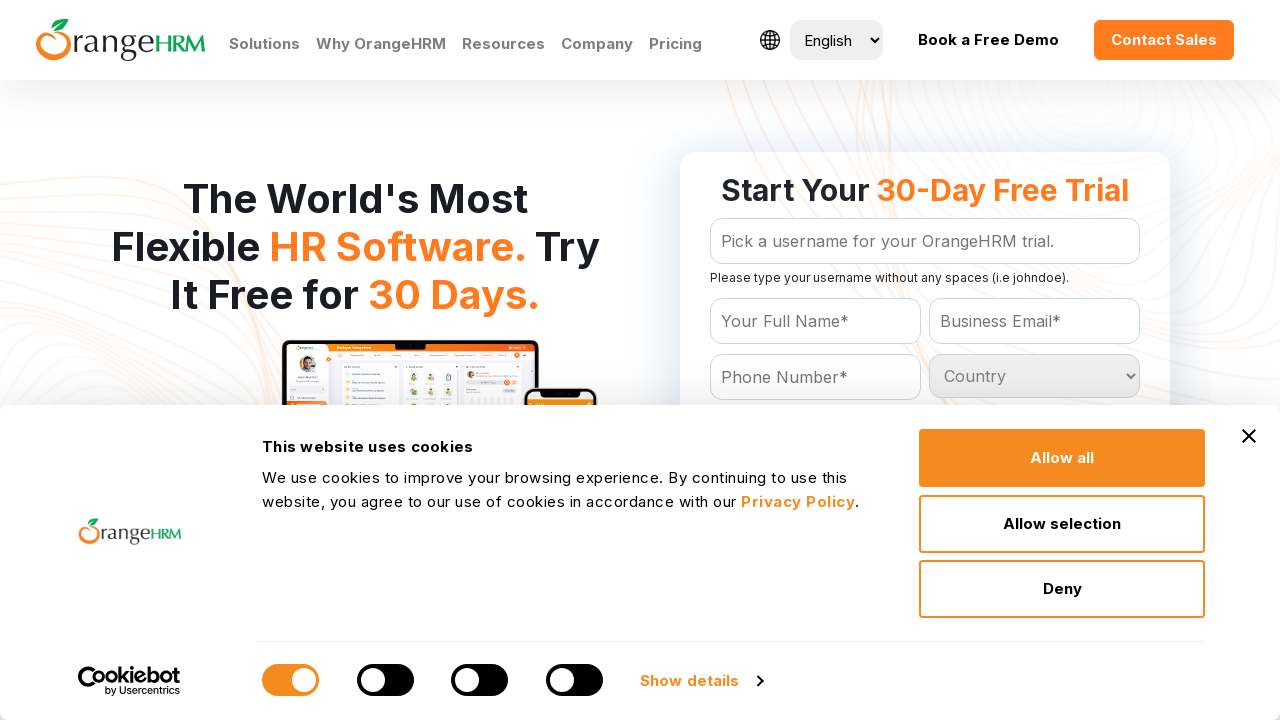